Tests add/remove element functionality by clicking Add Element button 100 times, then clicking Delete button 50 times, and verifying that 50 elements remain

Starting URL: http://the-internet.herokuapp.com/add_remove_elements/

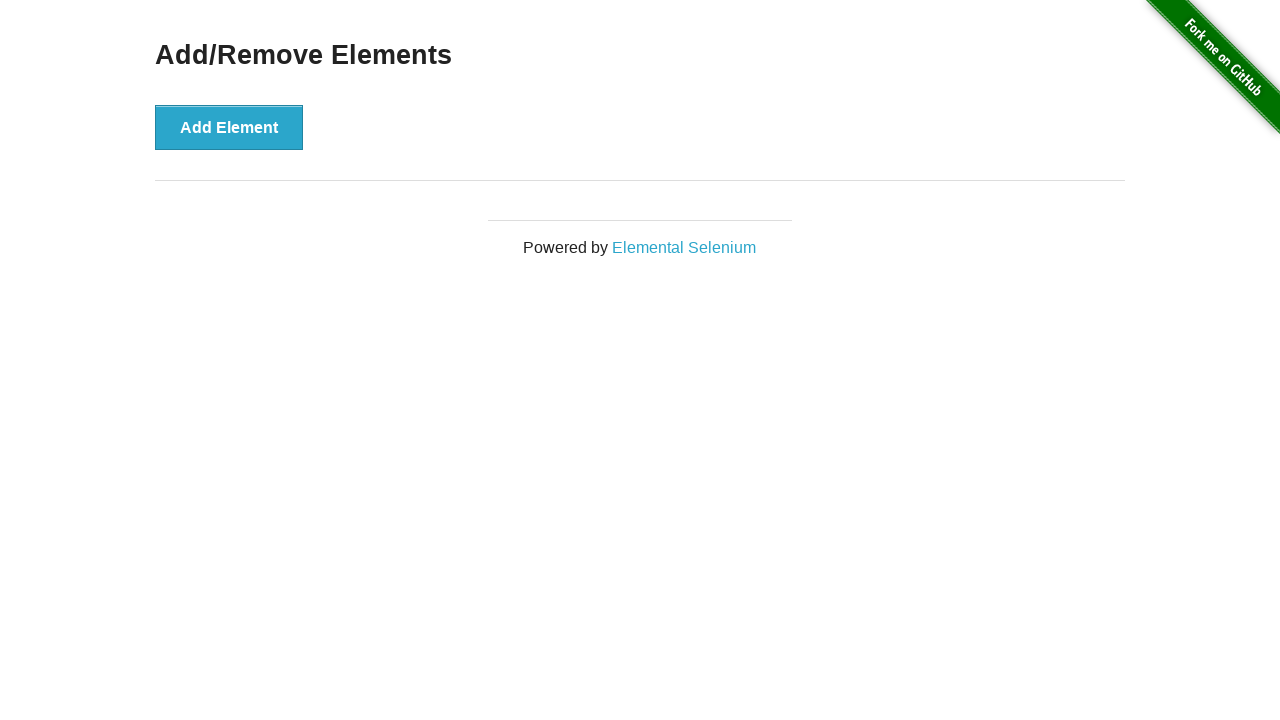

Navigated to add/remove elements page
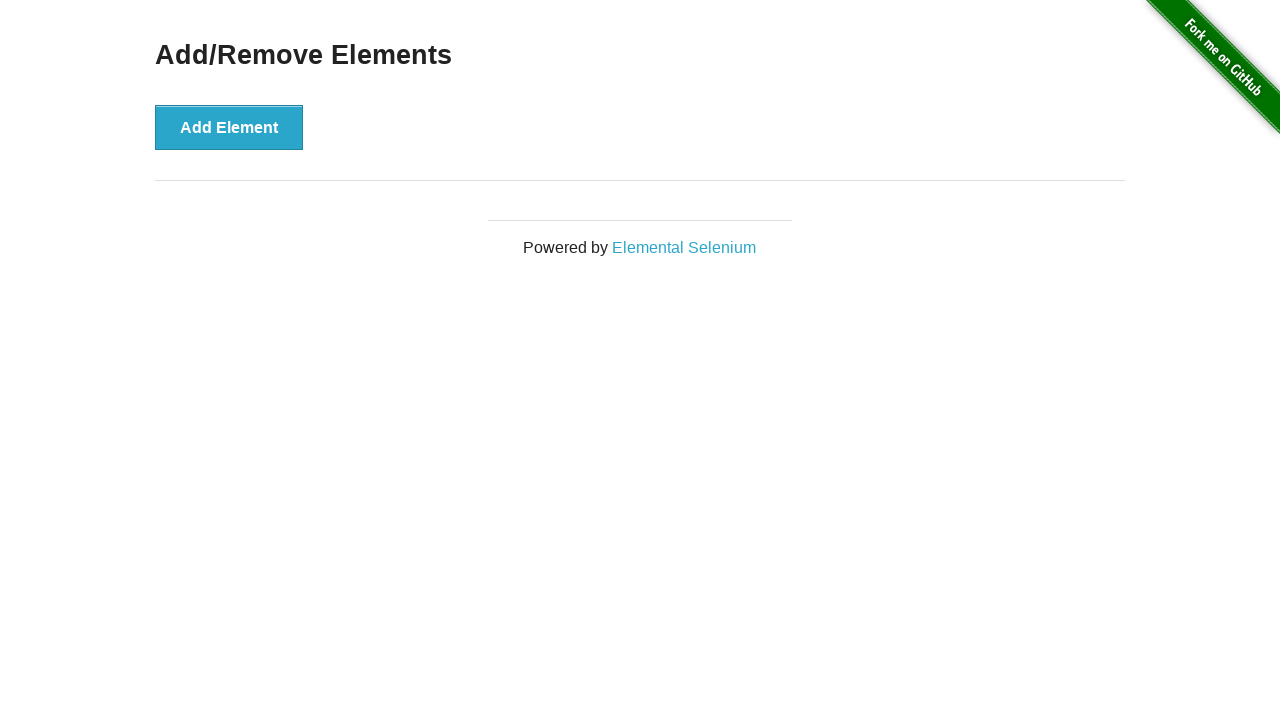

Clicked Add Element button (iteration 1/100) at (229, 127) on button[onclick='addElement()']
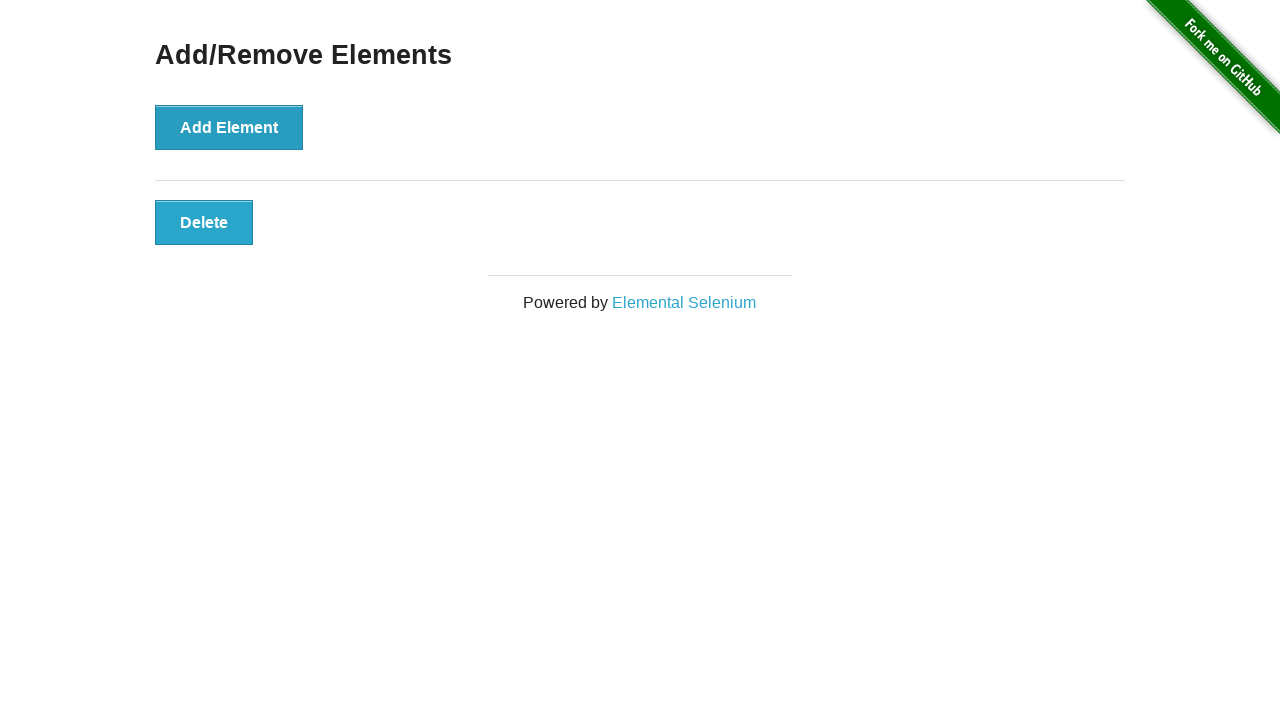

Clicked Add Element button (iteration 2/100) at (229, 127) on button[onclick='addElement()']
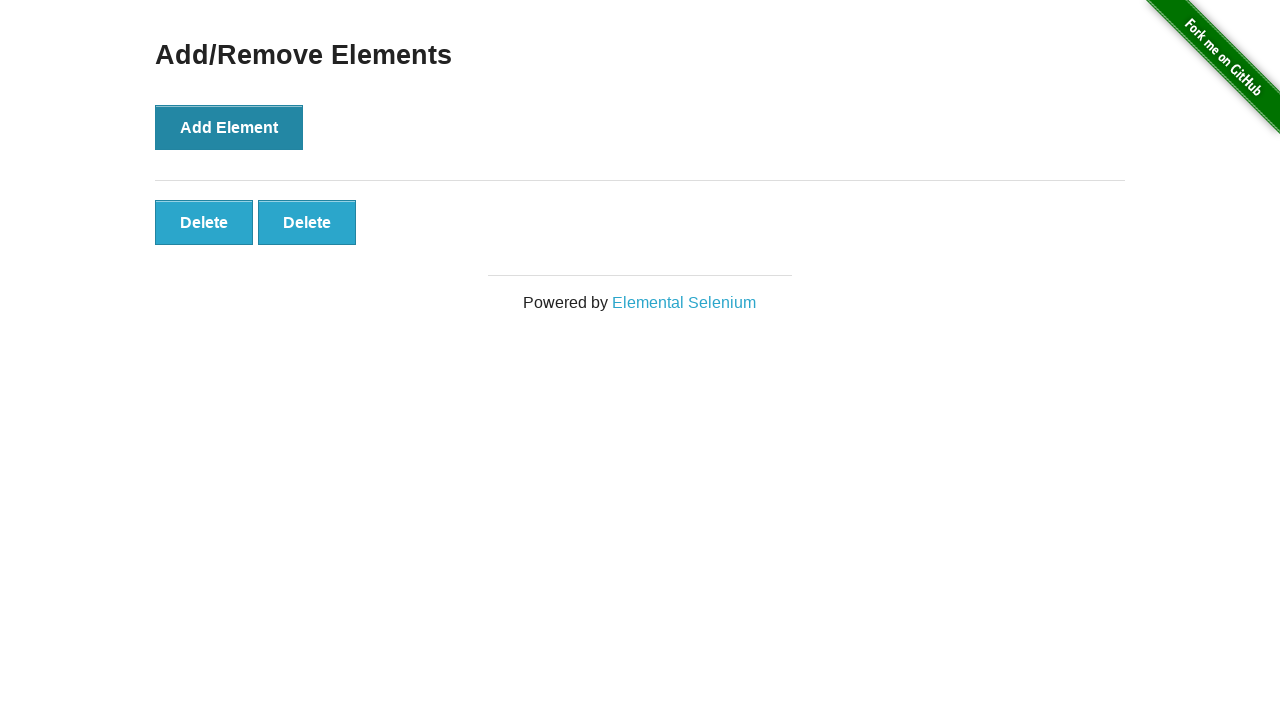

Clicked Add Element button (iteration 3/100) at (229, 127) on button[onclick='addElement()']
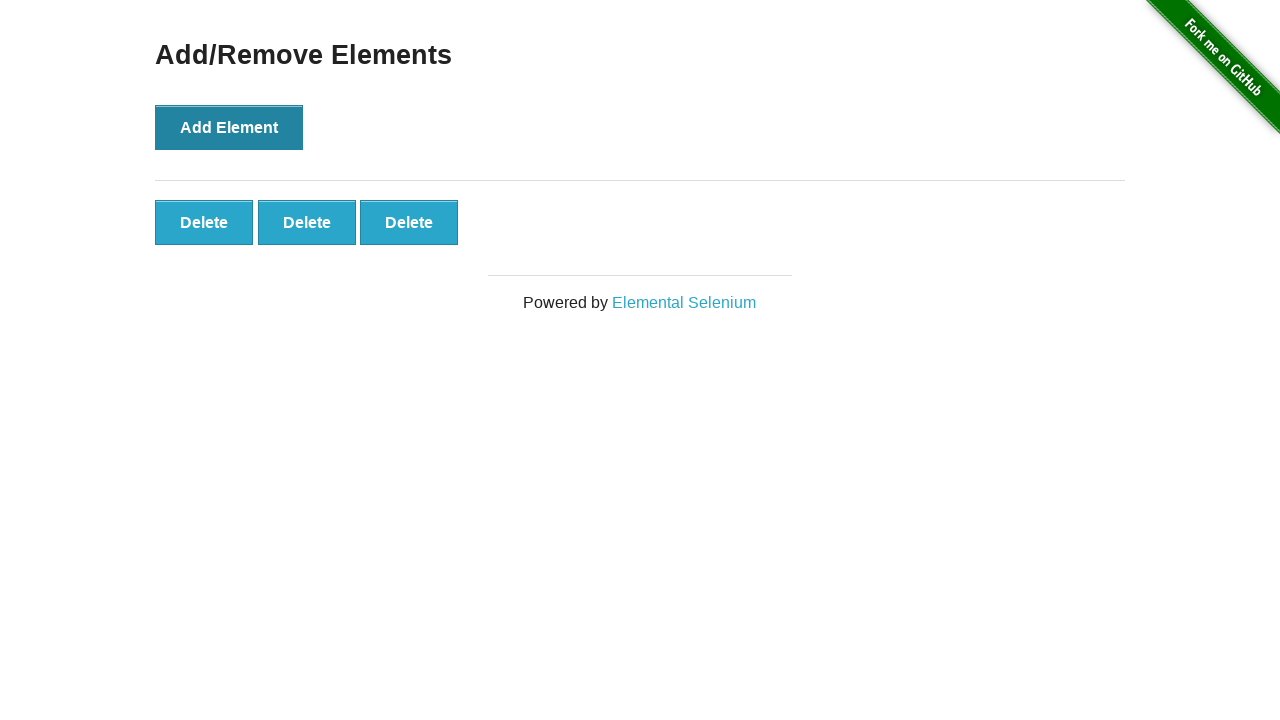

Clicked Add Element button (iteration 4/100) at (229, 127) on button[onclick='addElement()']
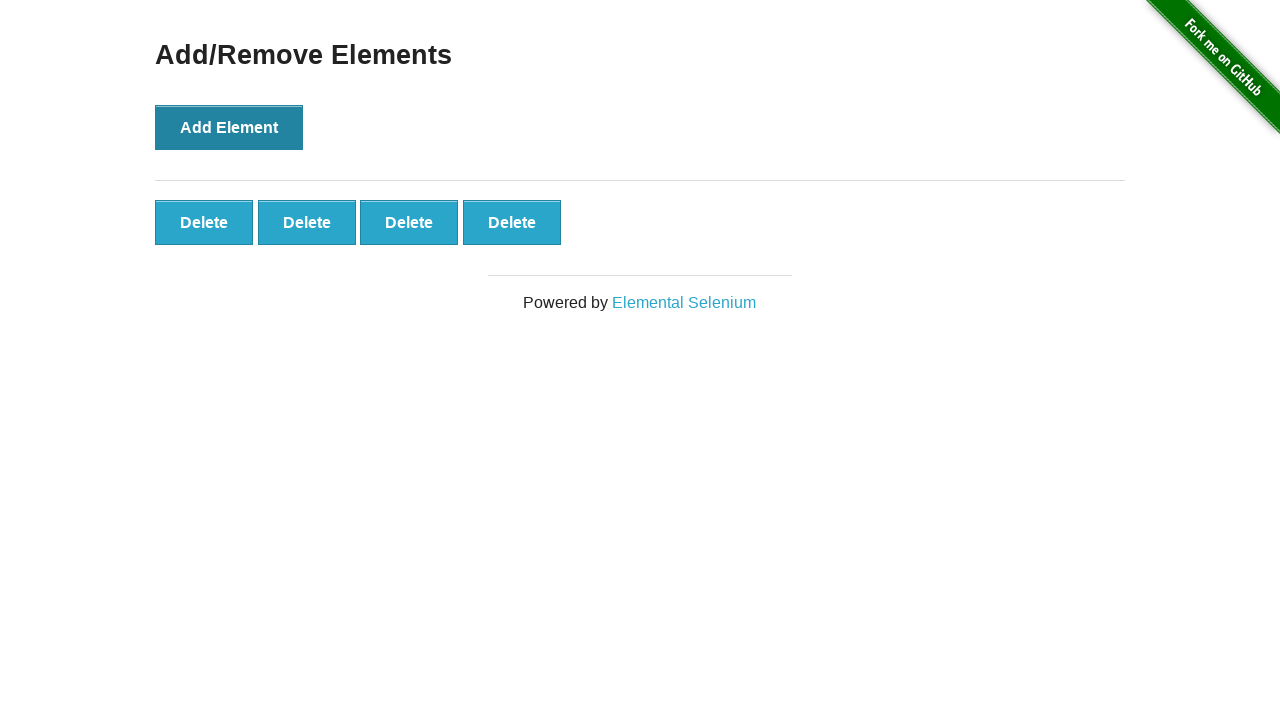

Clicked Add Element button (iteration 5/100) at (229, 127) on button[onclick='addElement()']
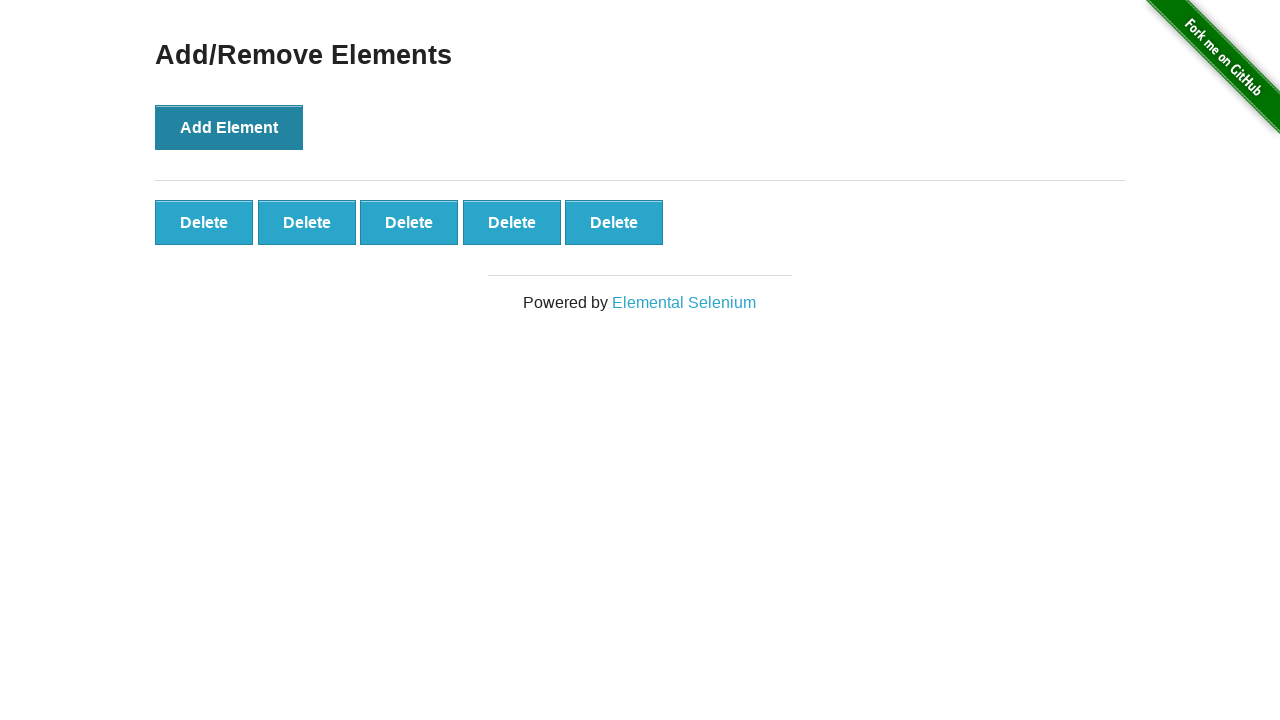

Clicked Add Element button (iteration 6/100) at (229, 127) on button[onclick='addElement()']
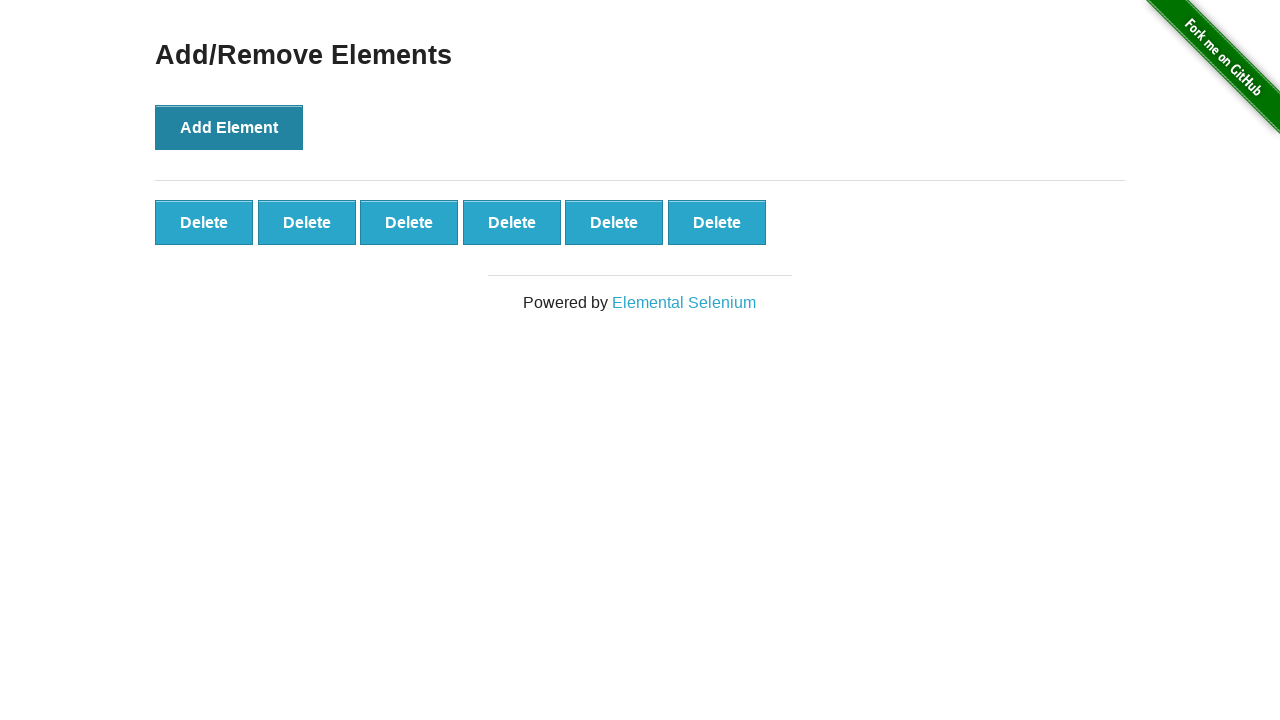

Clicked Add Element button (iteration 7/100) at (229, 127) on button[onclick='addElement()']
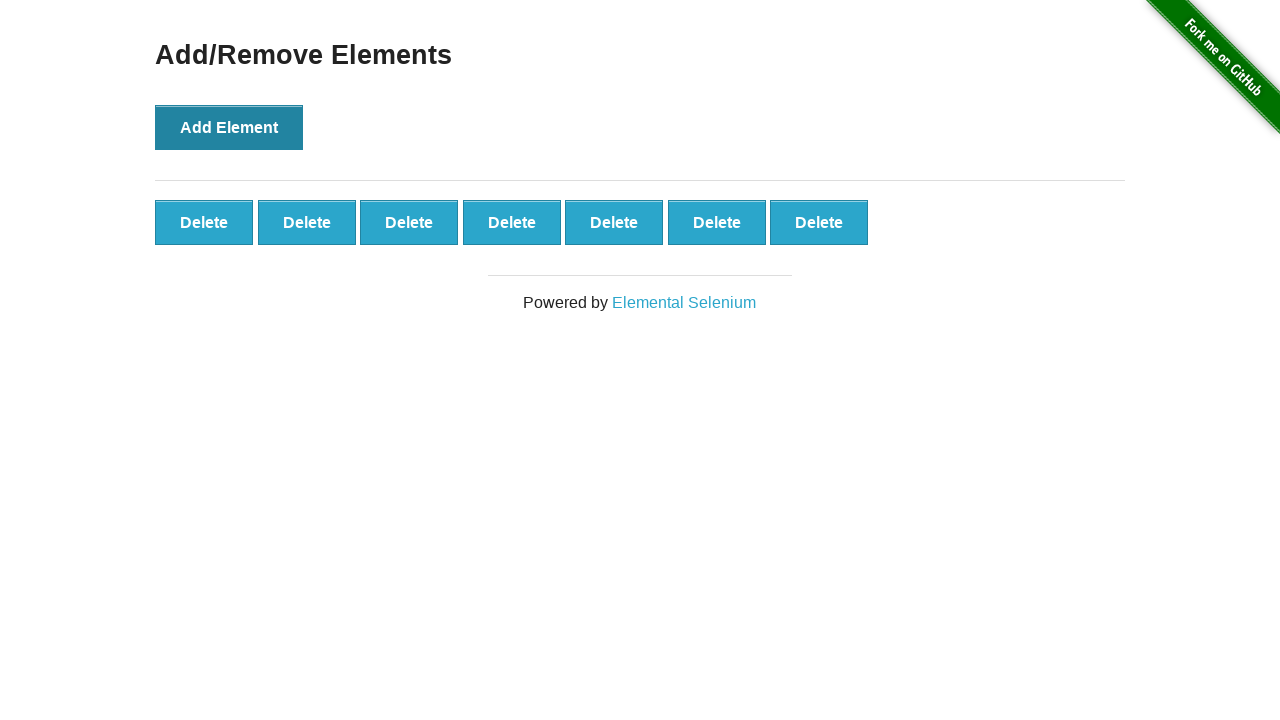

Clicked Add Element button (iteration 8/100) at (229, 127) on button[onclick='addElement()']
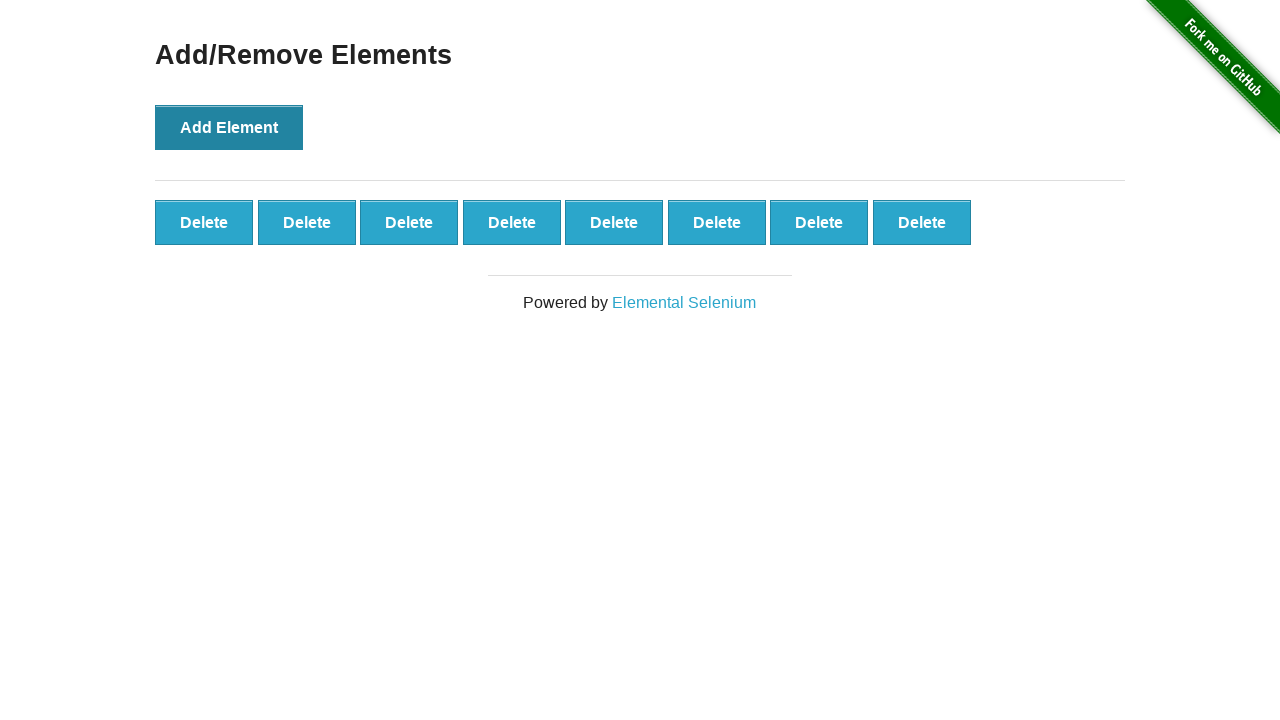

Clicked Add Element button (iteration 9/100) at (229, 127) on button[onclick='addElement()']
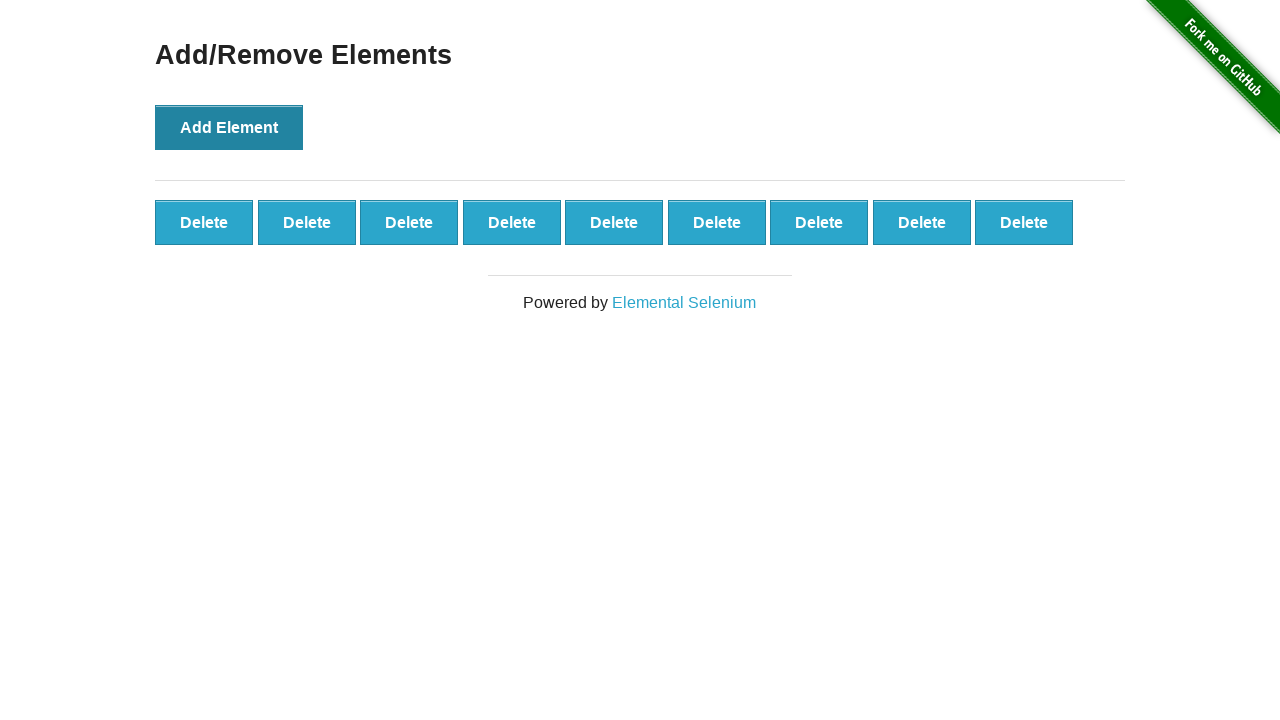

Clicked Add Element button (iteration 10/100) at (229, 127) on button[onclick='addElement()']
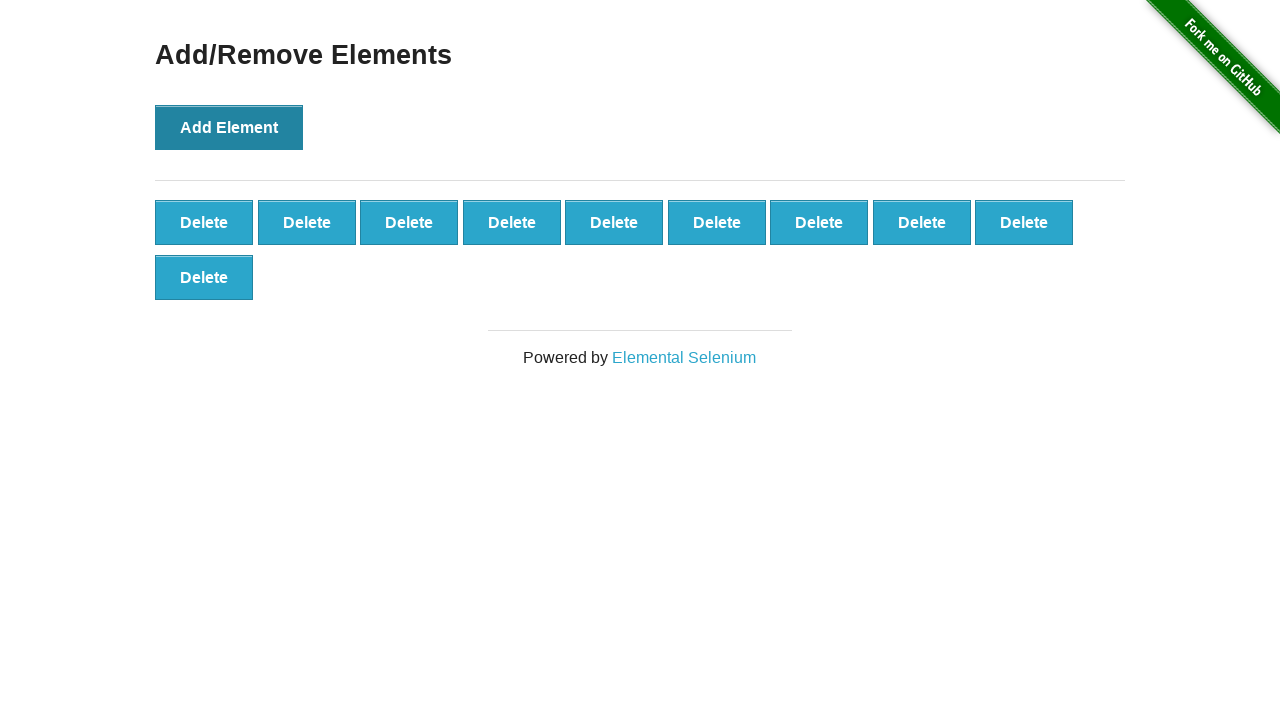

Clicked Add Element button (iteration 11/100) at (229, 127) on button[onclick='addElement()']
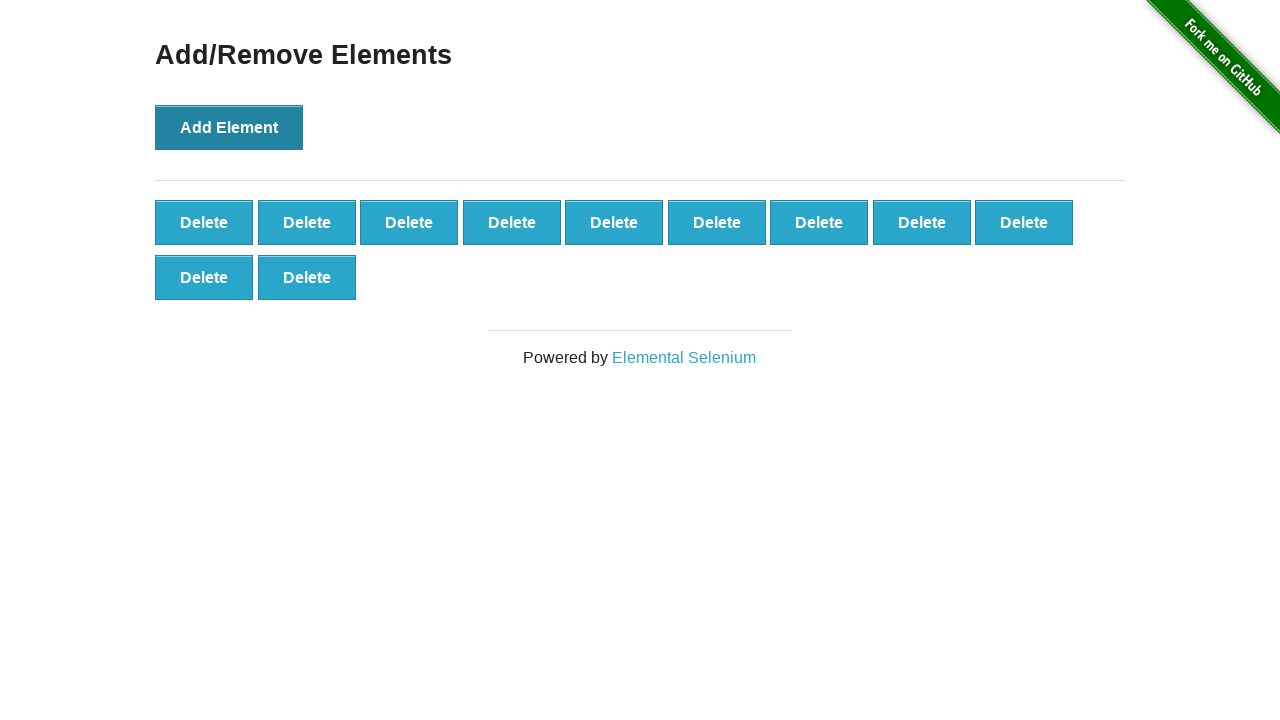

Clicked Add Element button (iteration 12/100) at (229, 127) on button[onclick='addElement()']
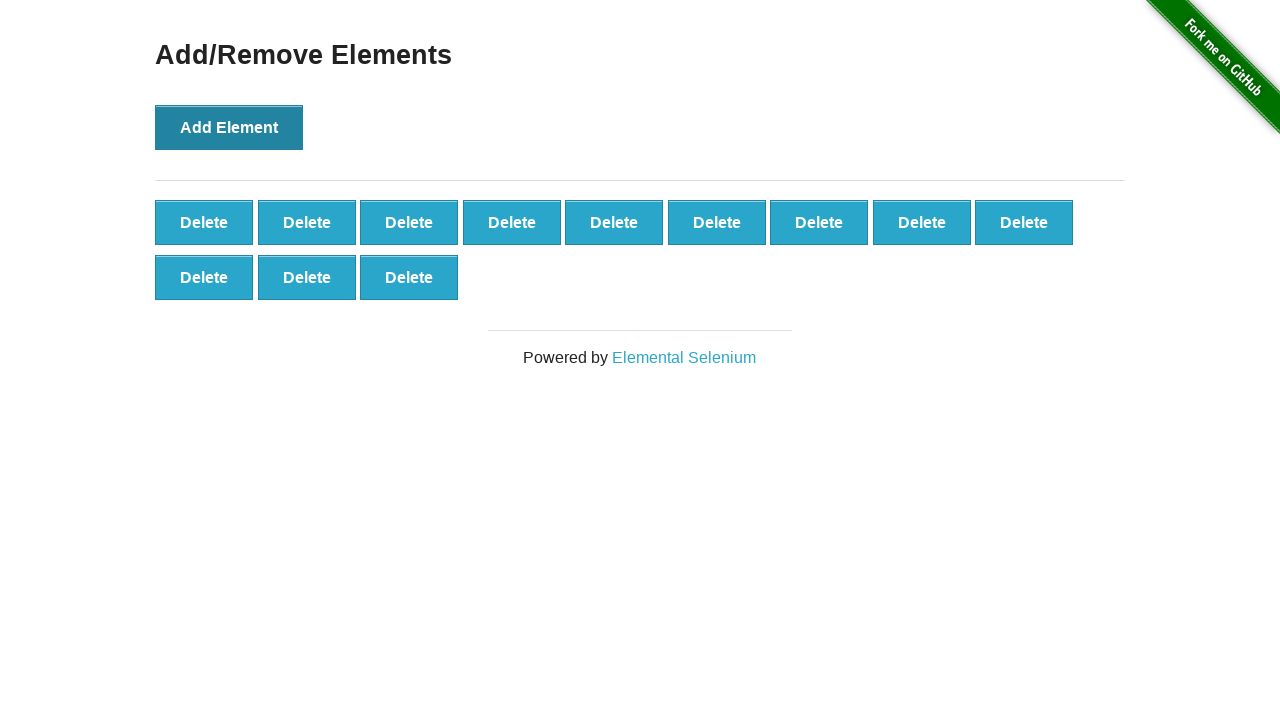

Clicked Add Element button (iteration 13/100) at (229, 127) on button[onclick='addElement()']
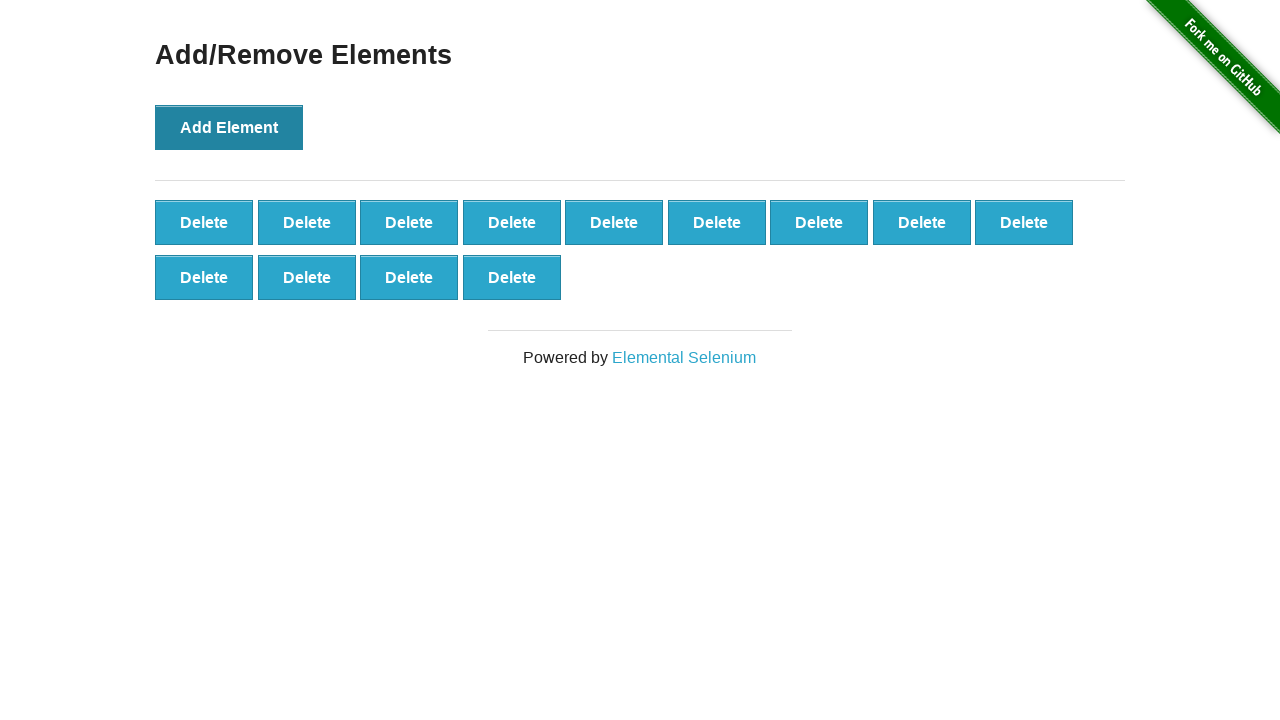

Clicked Add Element button (iteration 14/100) at (229, 127) on button[onclick='addElement()']
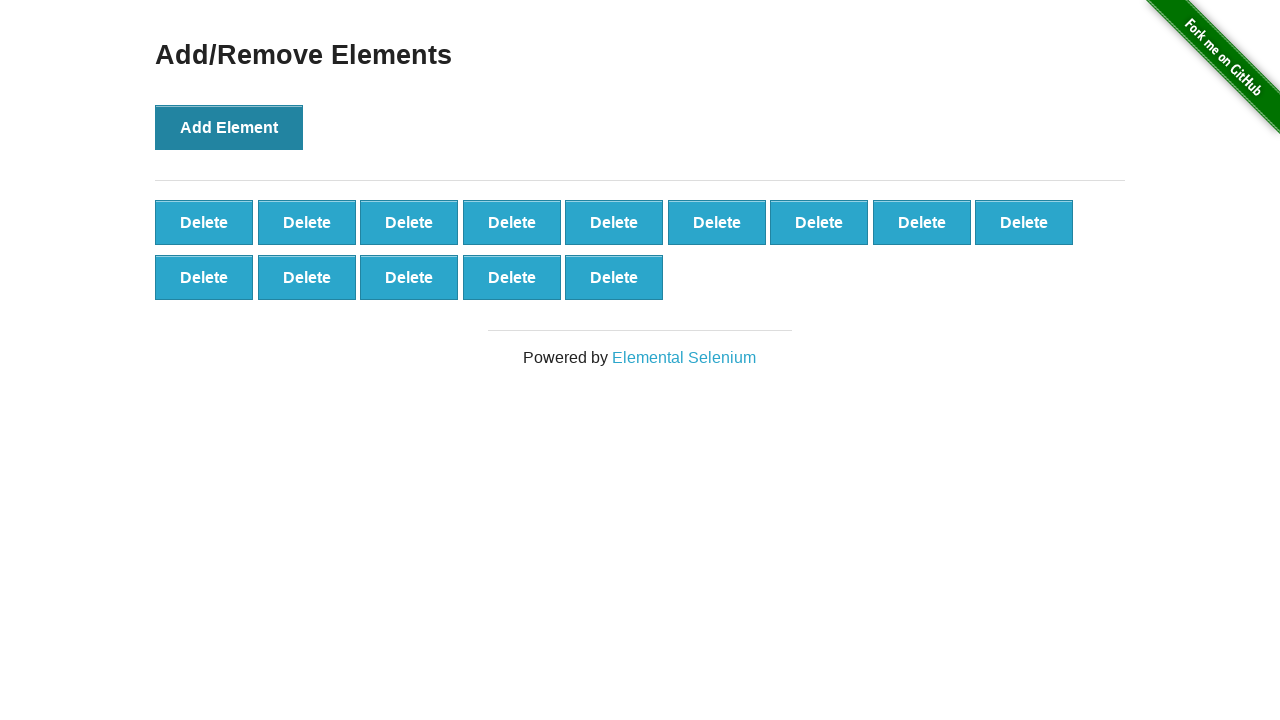

Clicked Add Element button (iteration 15/100) at (229, 127) on button[onclick='addElement()']
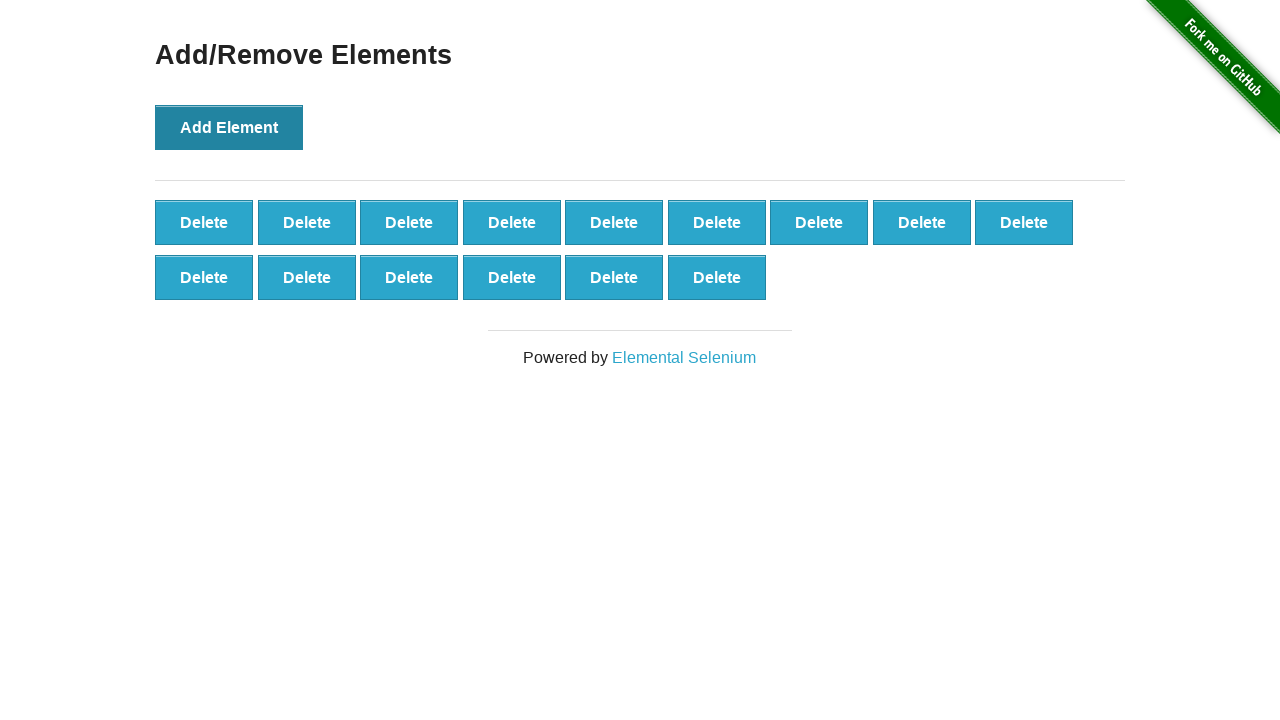

Clicked Add Element button (iteration 16/100) at (229, 127) on button[onclick='addElement()']
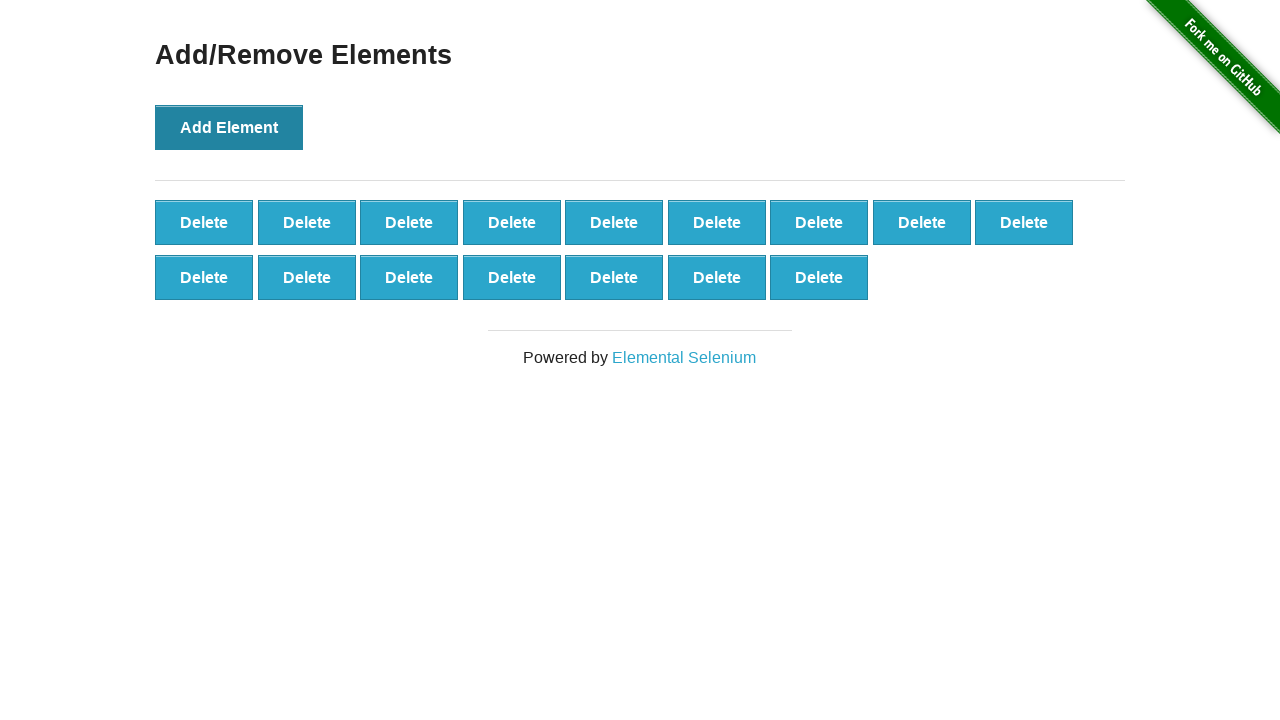

Clicked Add Element button (iteration 17/100) at (229, 127) on button[onclick='addElement()']
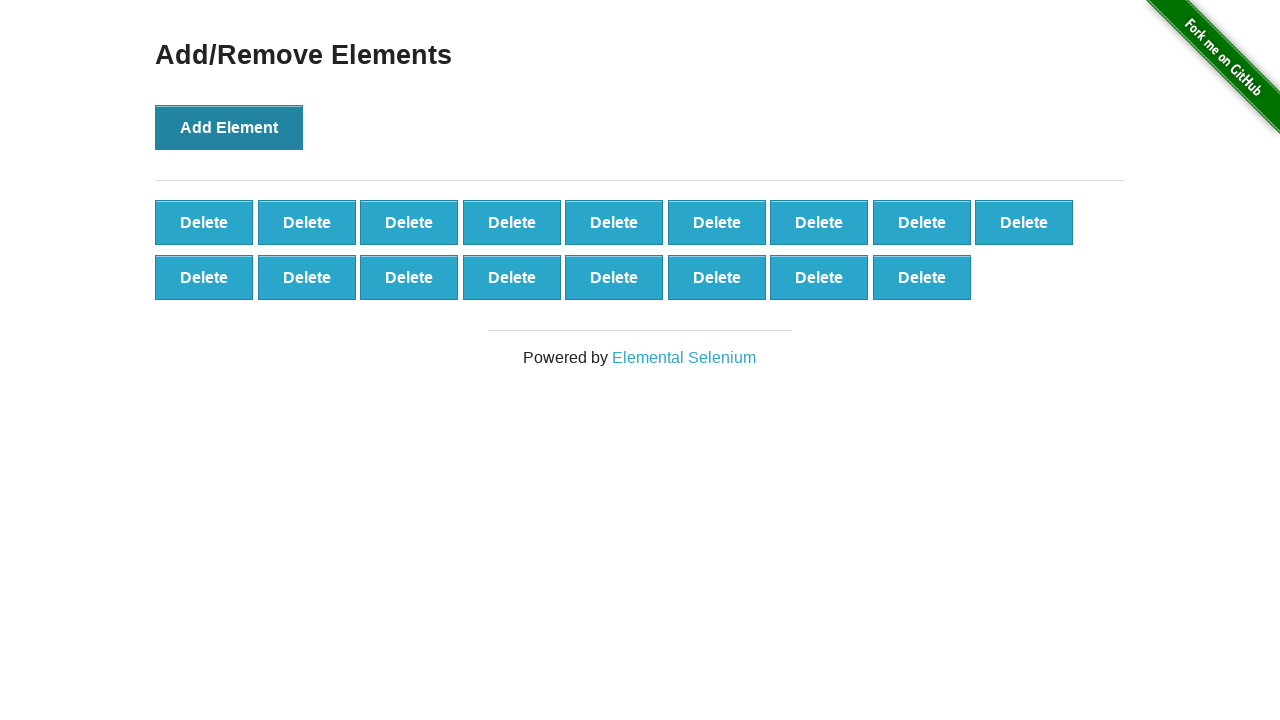

Clicked Add Element button (iteration 18/100) at (229, 127) on button[onclick='addElement()']
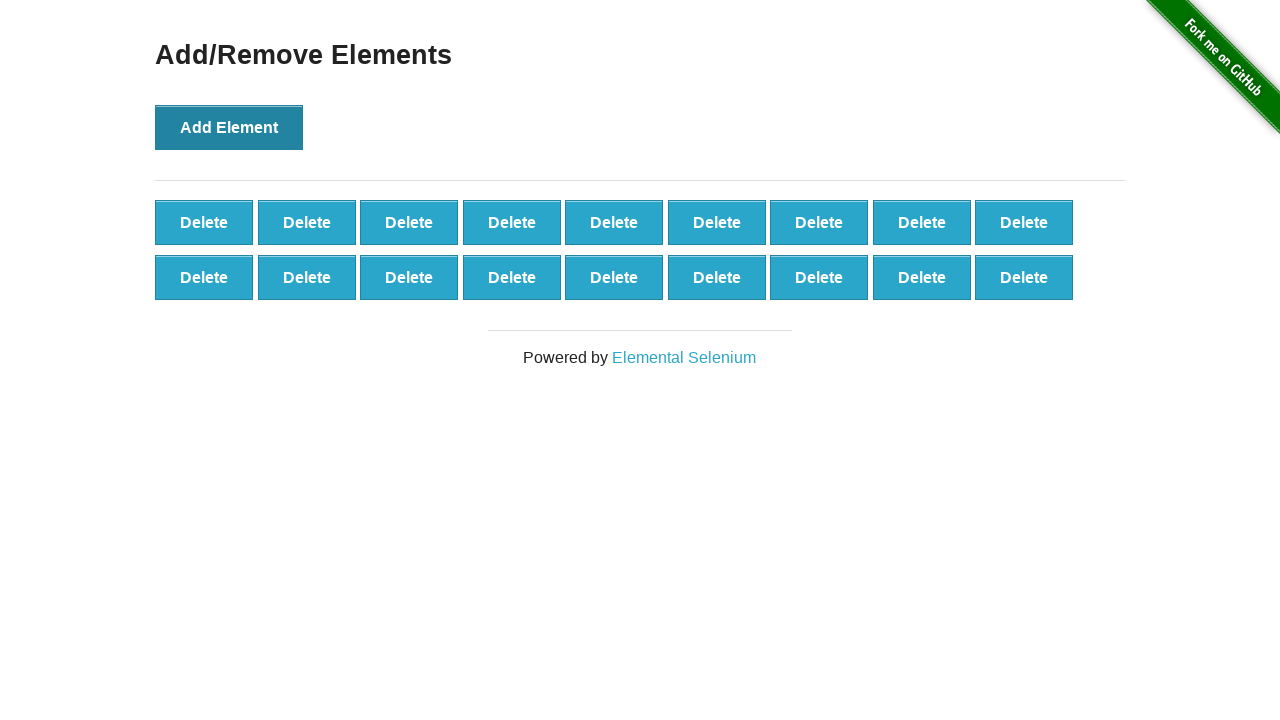

Clicked Add Element button (iteration 19/100) at (229, 127) on button[onclick='addElement()']
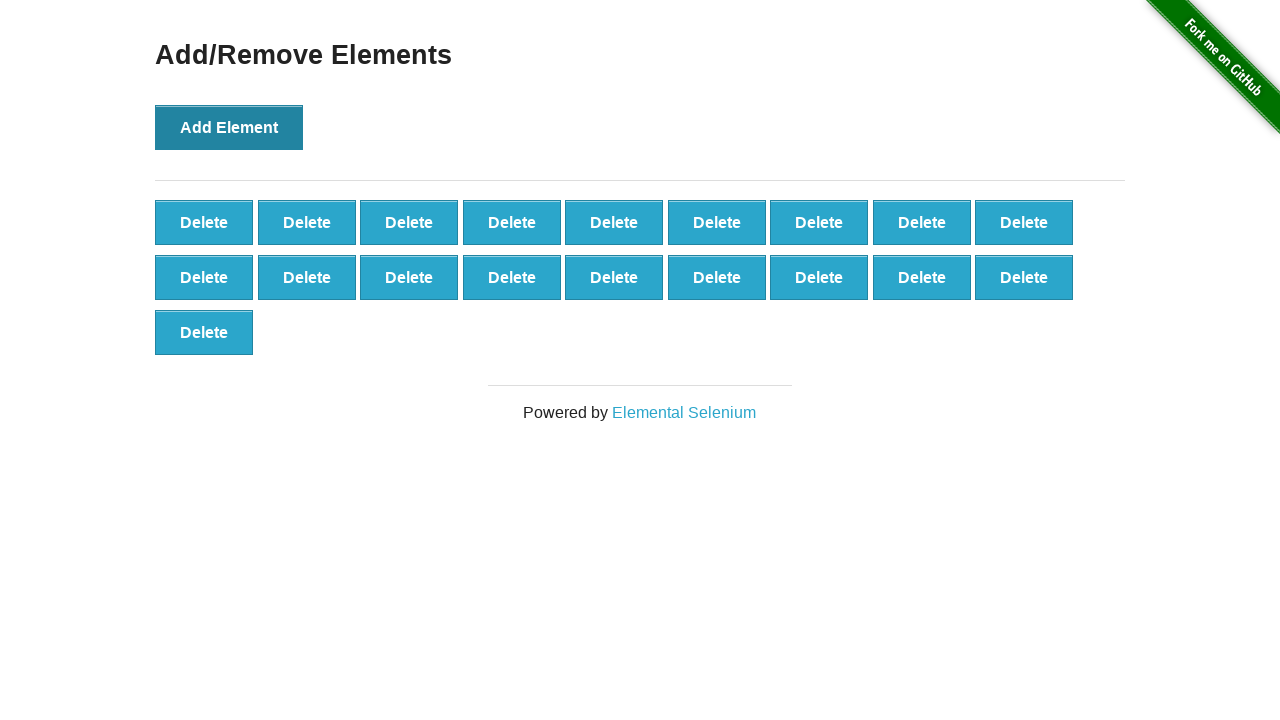

Clicked Add Element button (iteration 20/100) at (229, 127) on button[onclick='addElement()']
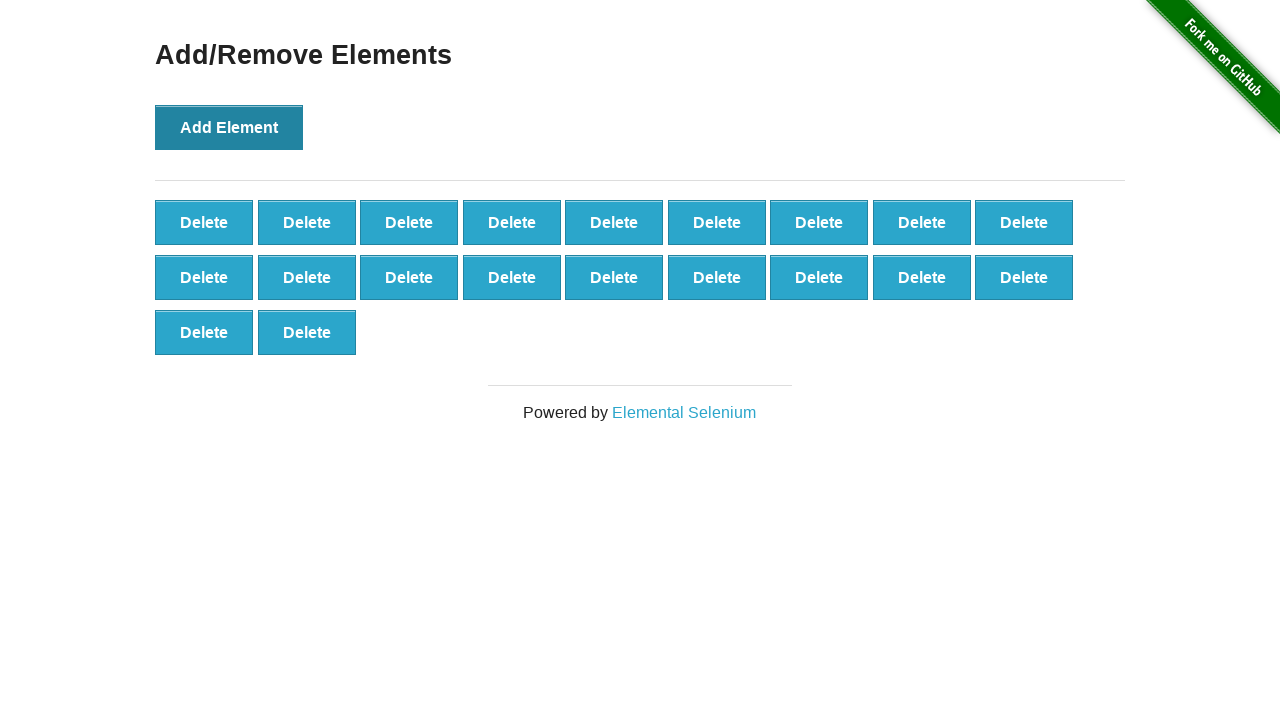

Clicked Add Element button (iteration 21/100) at (229, 127) on button[onclick='addElement()']
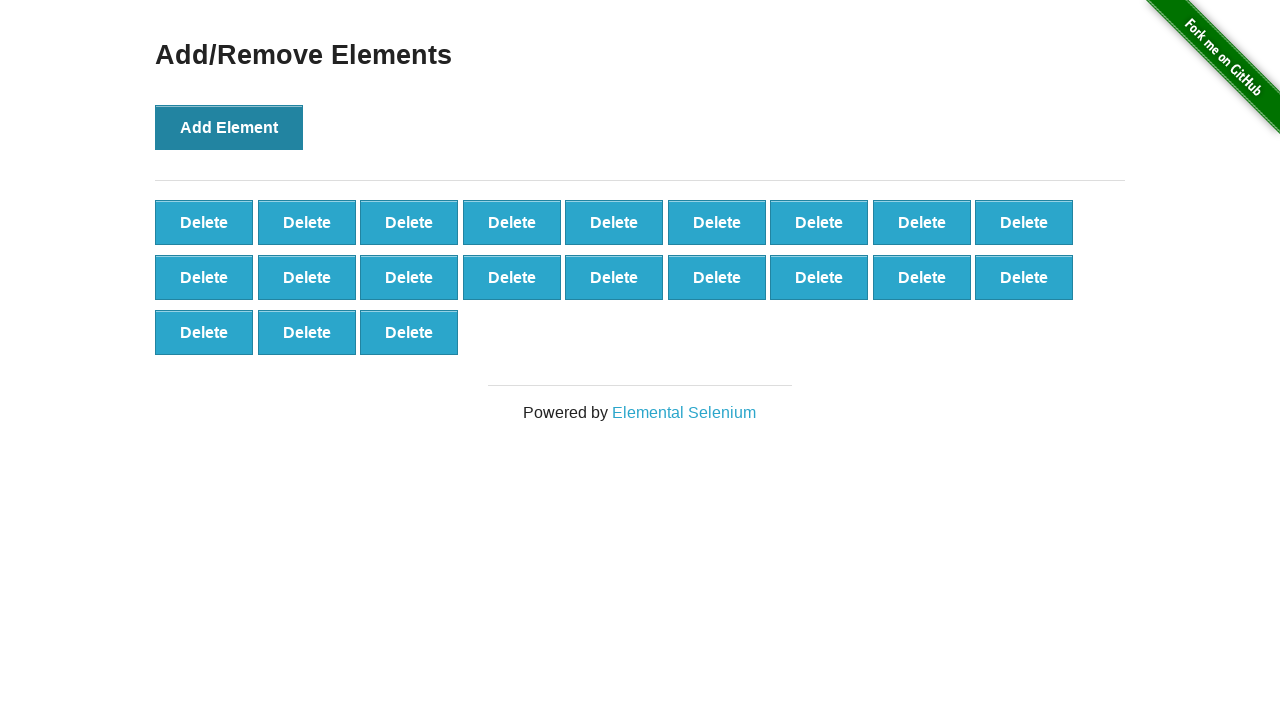

Clicked Add Element button (iteration 22/100) at (229, 127) on button[onclick='addElement()']
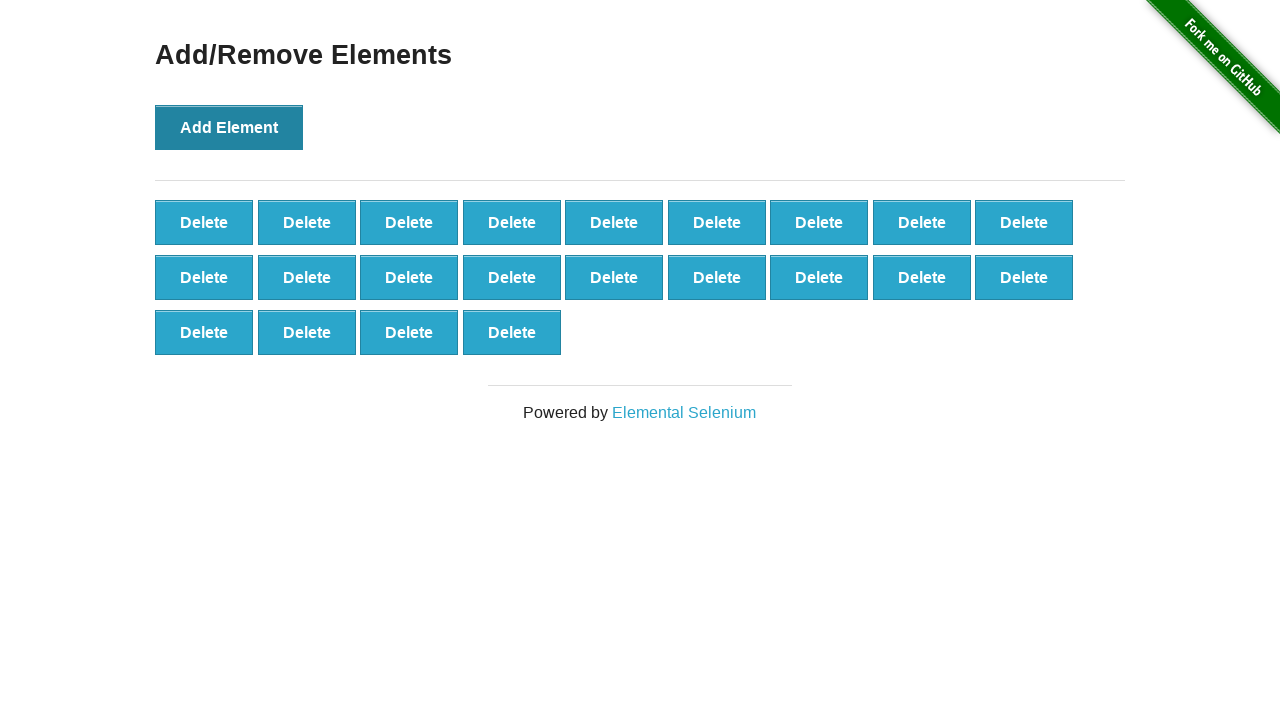

Clicked Add Element button (iteration 23/100) at (229, 127) on button[onclick='addElement()']
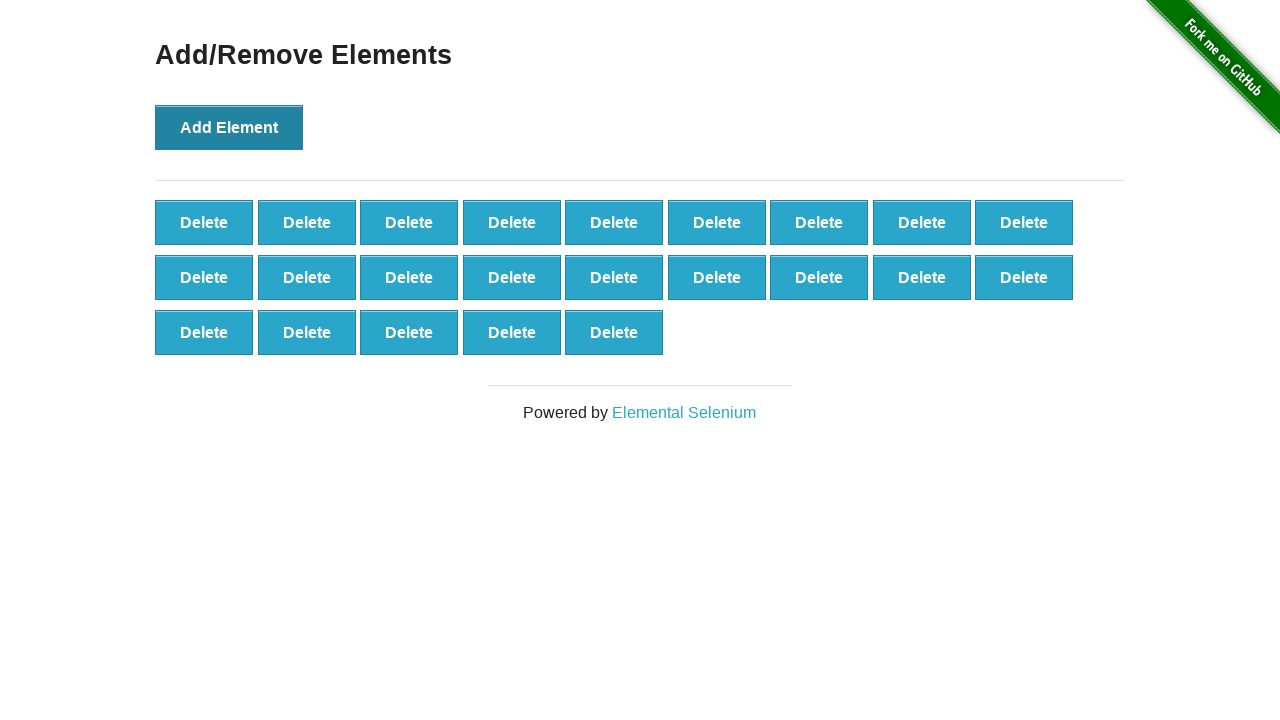

Clicked Add Element button (iteration 24/100) at (229, 127) on button[onclick='addElement()']
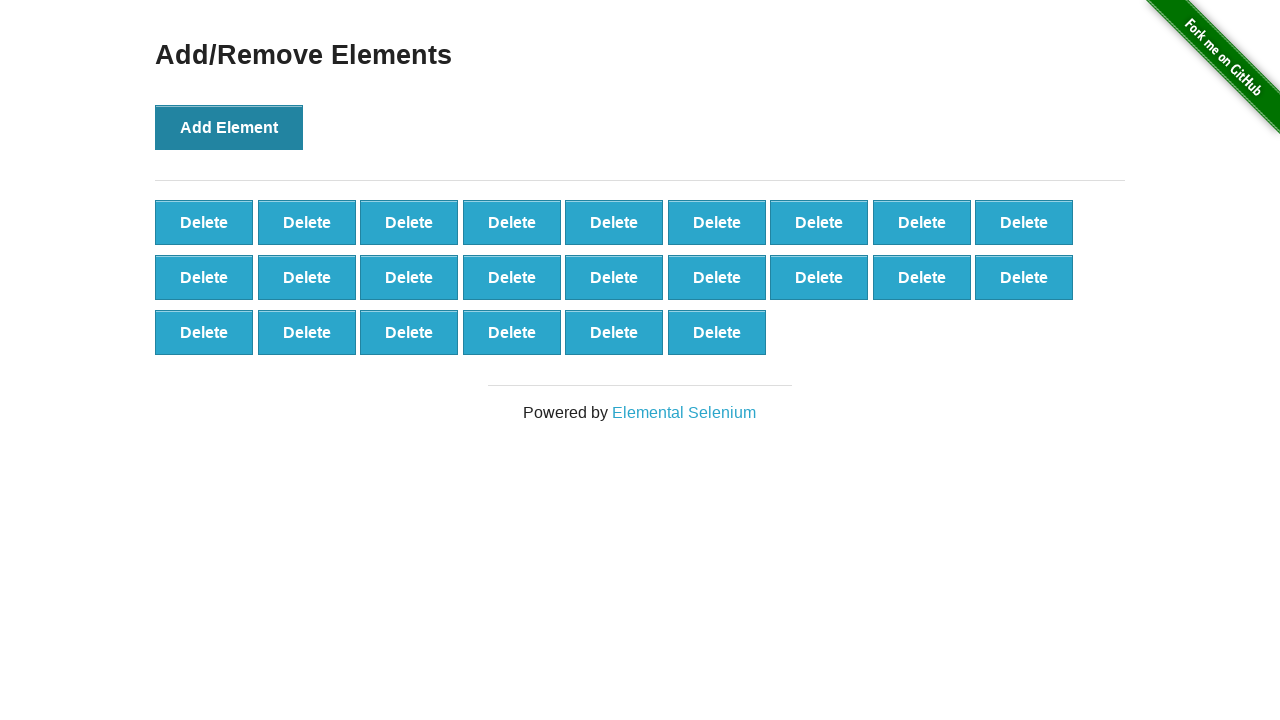

Clicked Add Element button (iteration 25/100) at (229, 127) on button[onclick='addElement()']
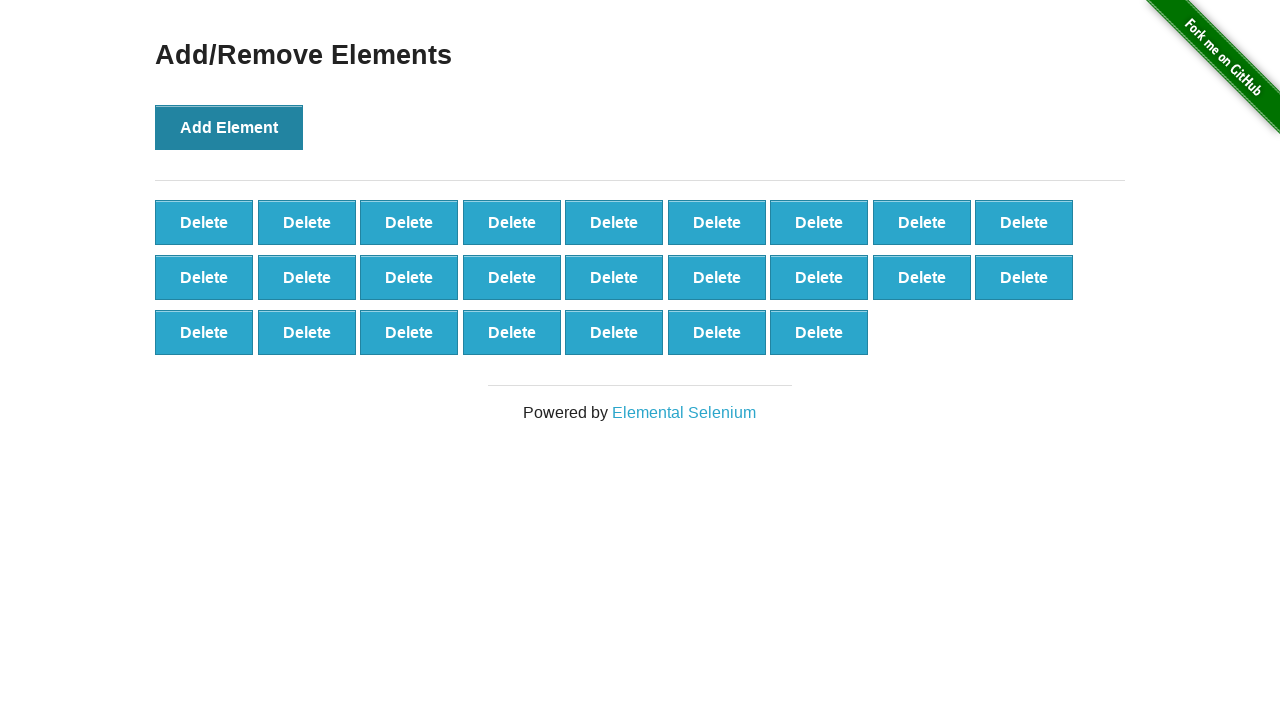

Clicked Add Element button (iteration 26/100) at (229, 127) on button[onclick='addElement()']
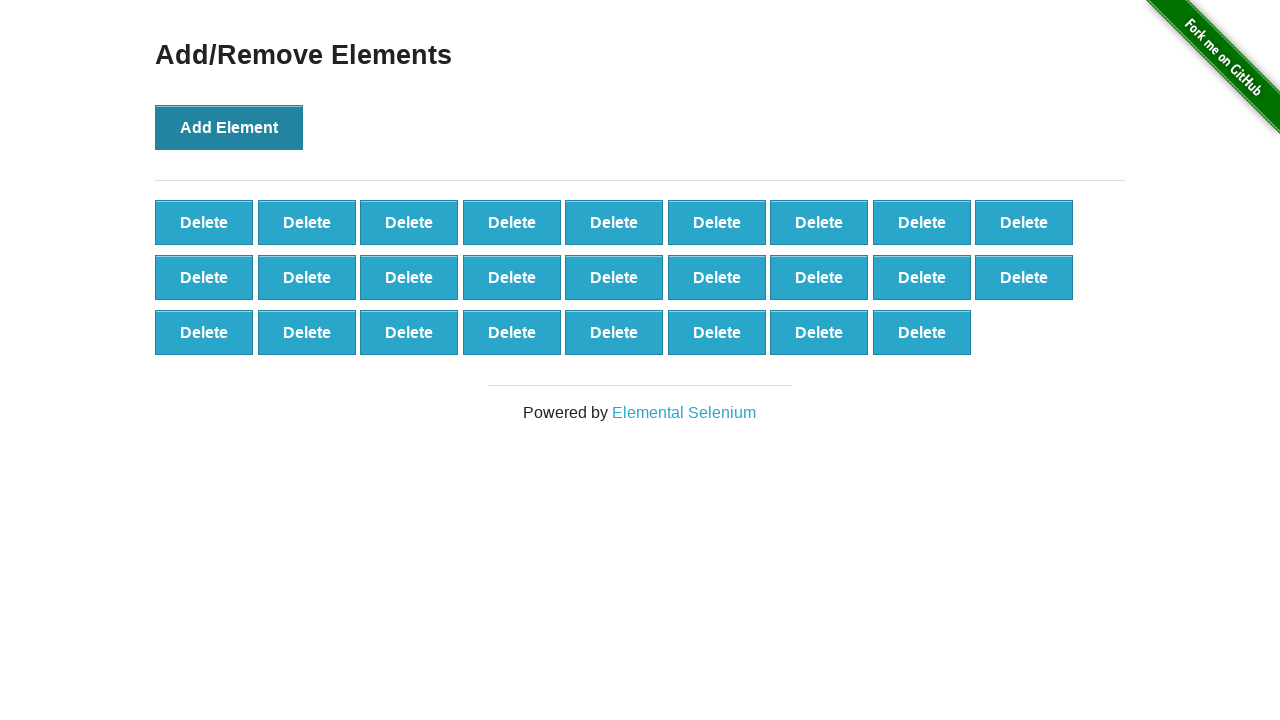

Clicked Add Element button (iteration 27/100) at (229, 127) on button[onclick='addElement()']
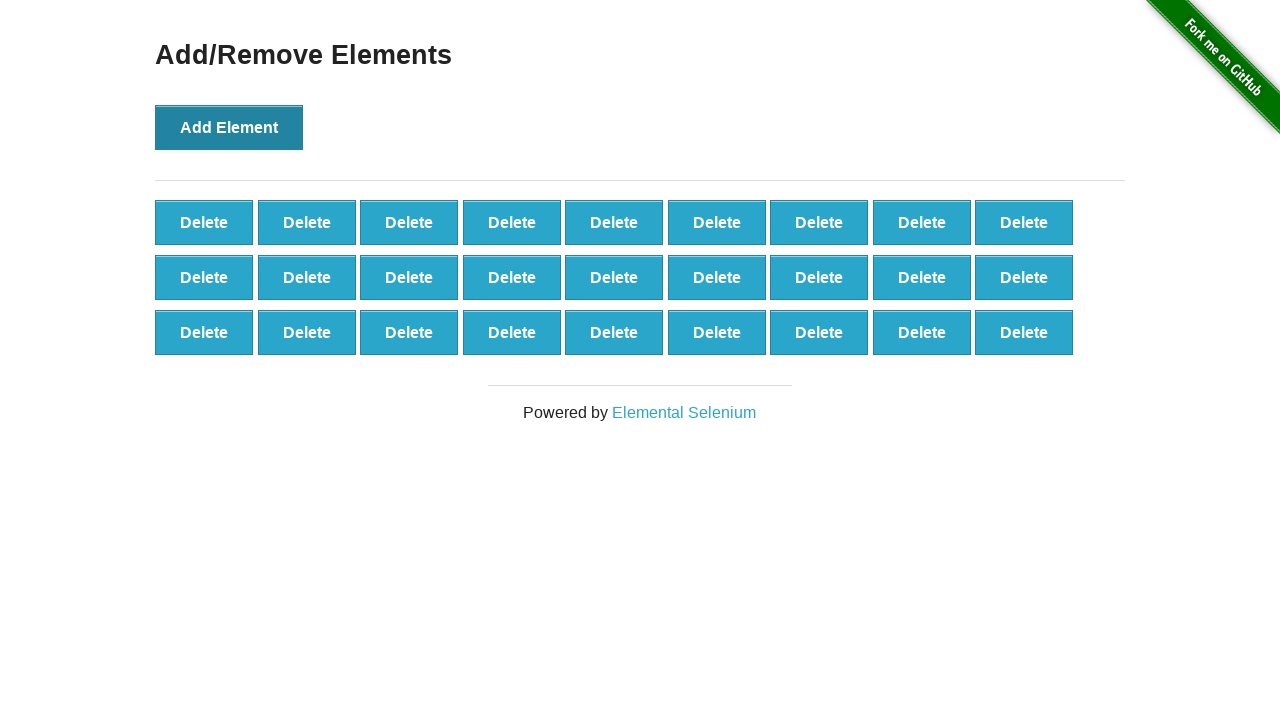

Clicked Add Element button (iteration 28/100) at (229, 127) on button[onclick='addElement()']
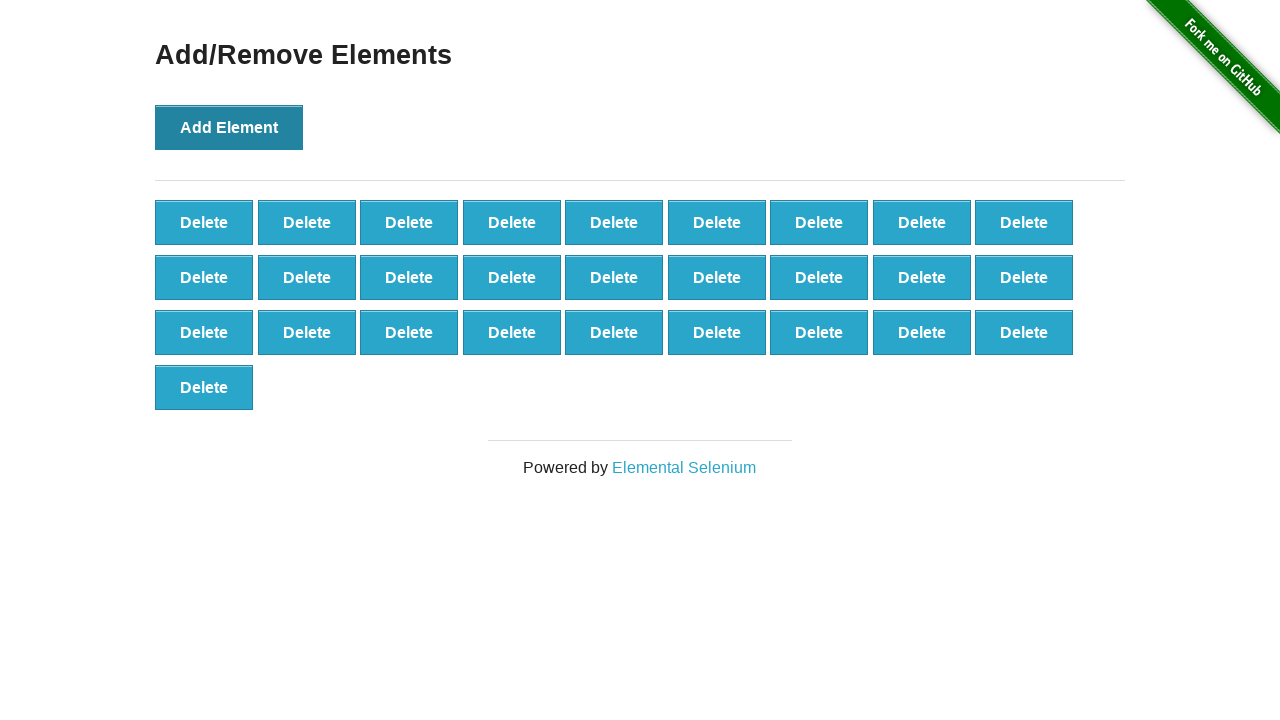

Clicked Add Element button (iteration 29/100) at (229, 127) on button[onclick='addElement()']
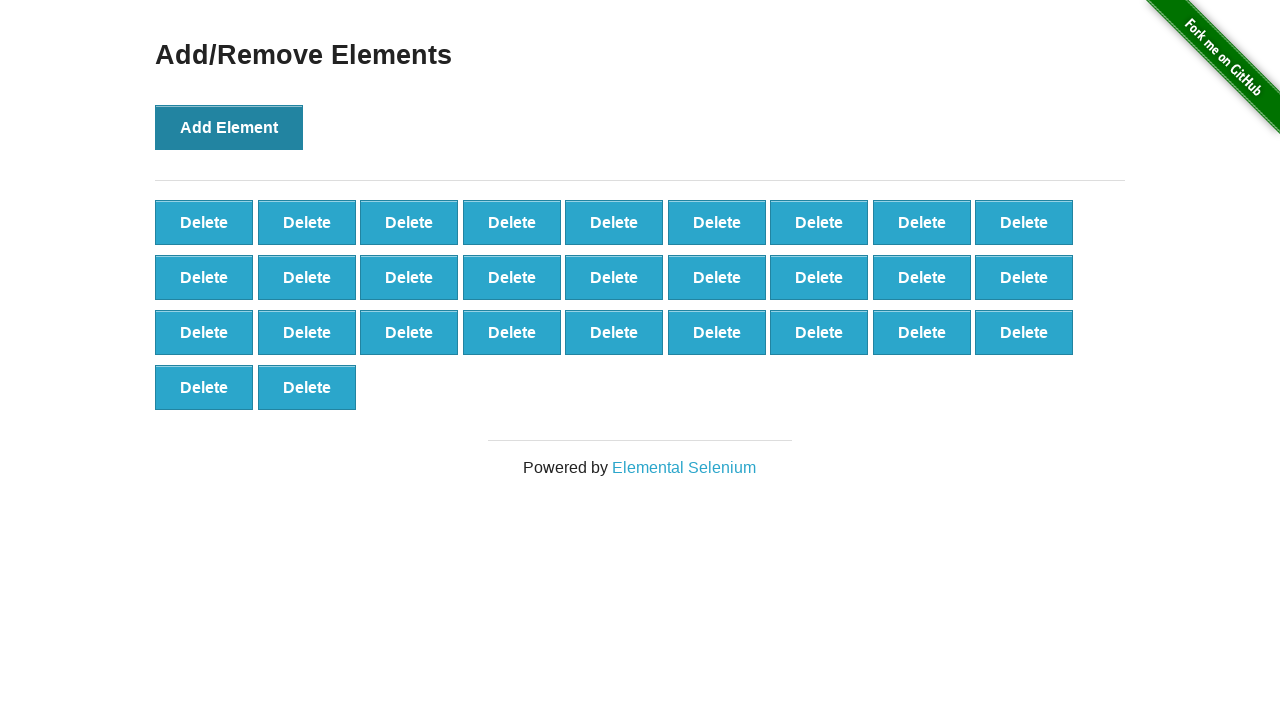

Clicked Add Element button (iteration 30/100) at (229, 127) on button[onclick='addElement()']
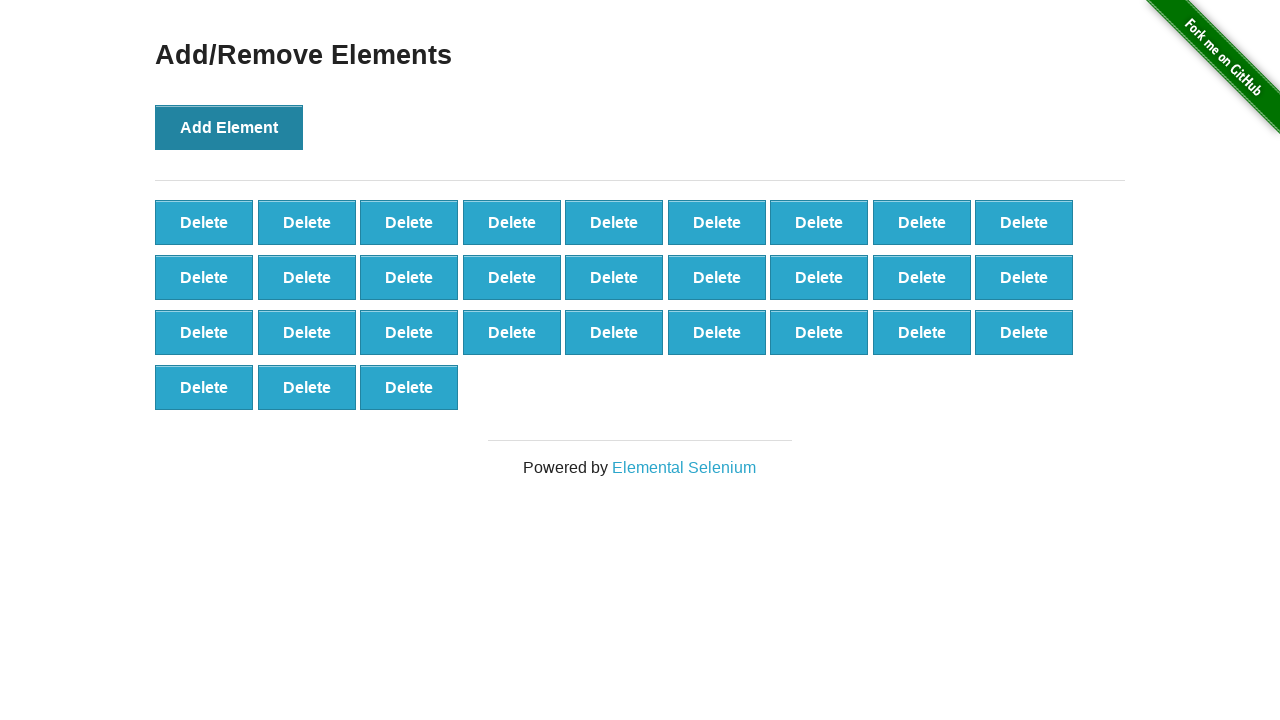

Clicked Add Element button (iteration 31/100) at (229, 127) on button[onclick='addElement()']
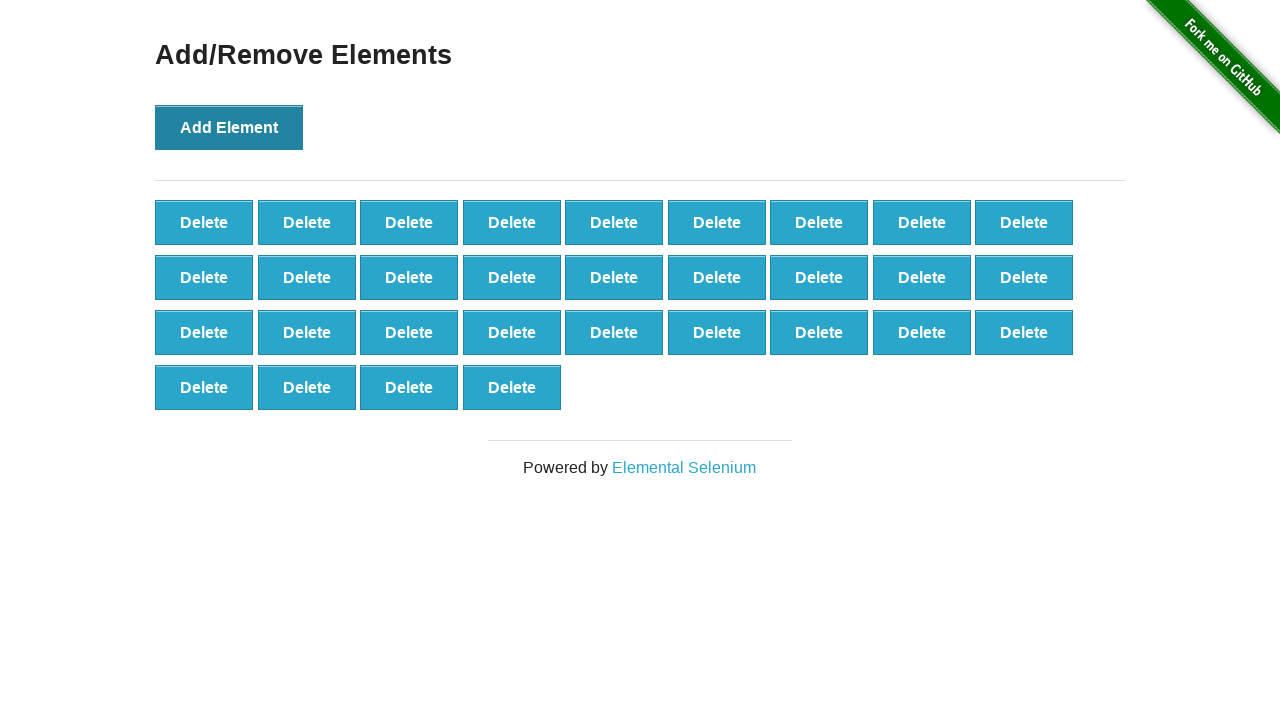

Clicked Add Element button (iteration 32/100) at (229, 127) on button[onclick='addElement()']
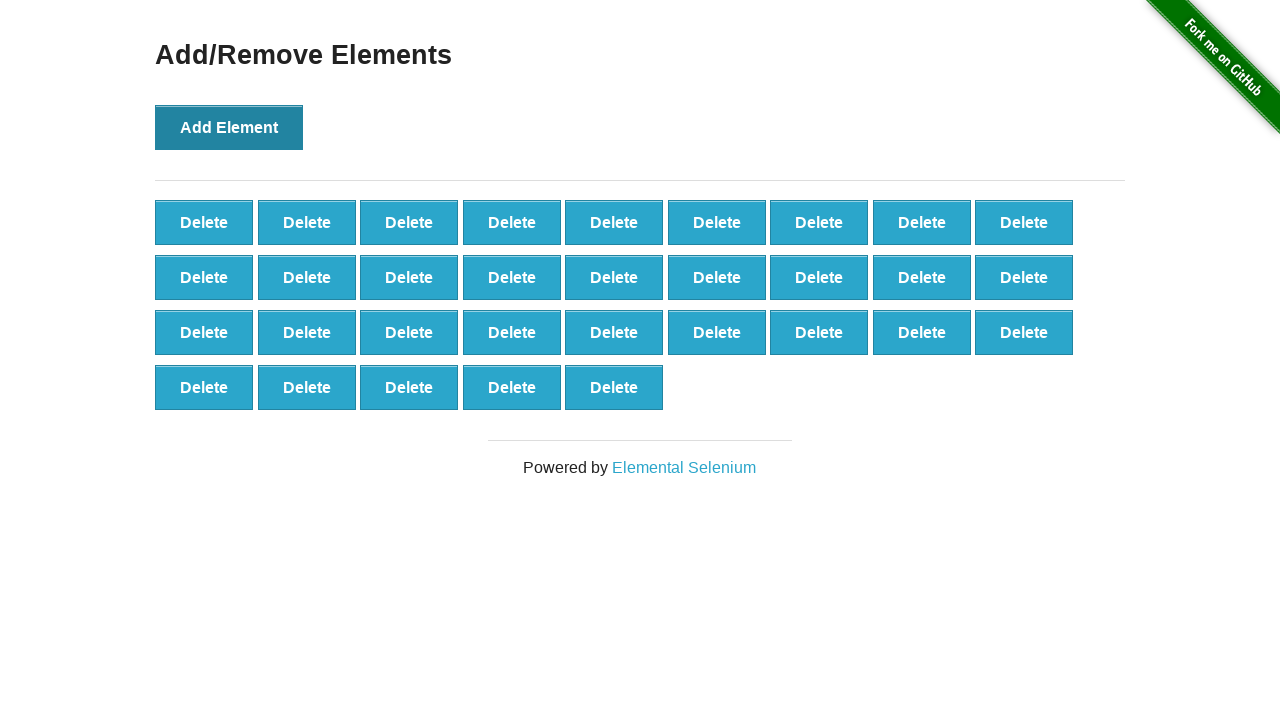

Clicked Add Element button (iteration 33/100) at (229, 127) on button[onclick='addElement()']
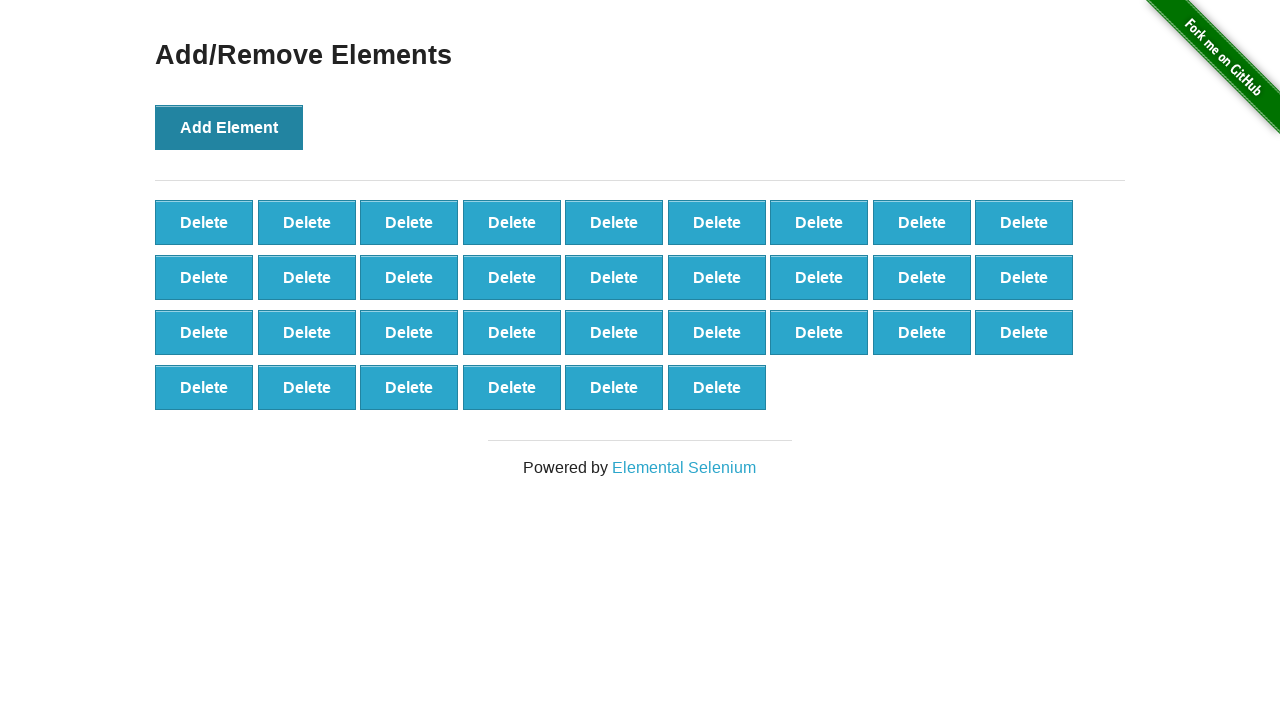

Clicked Add Element button (iteration 34/100) at (229, 127) on button[onclick='addElement()']
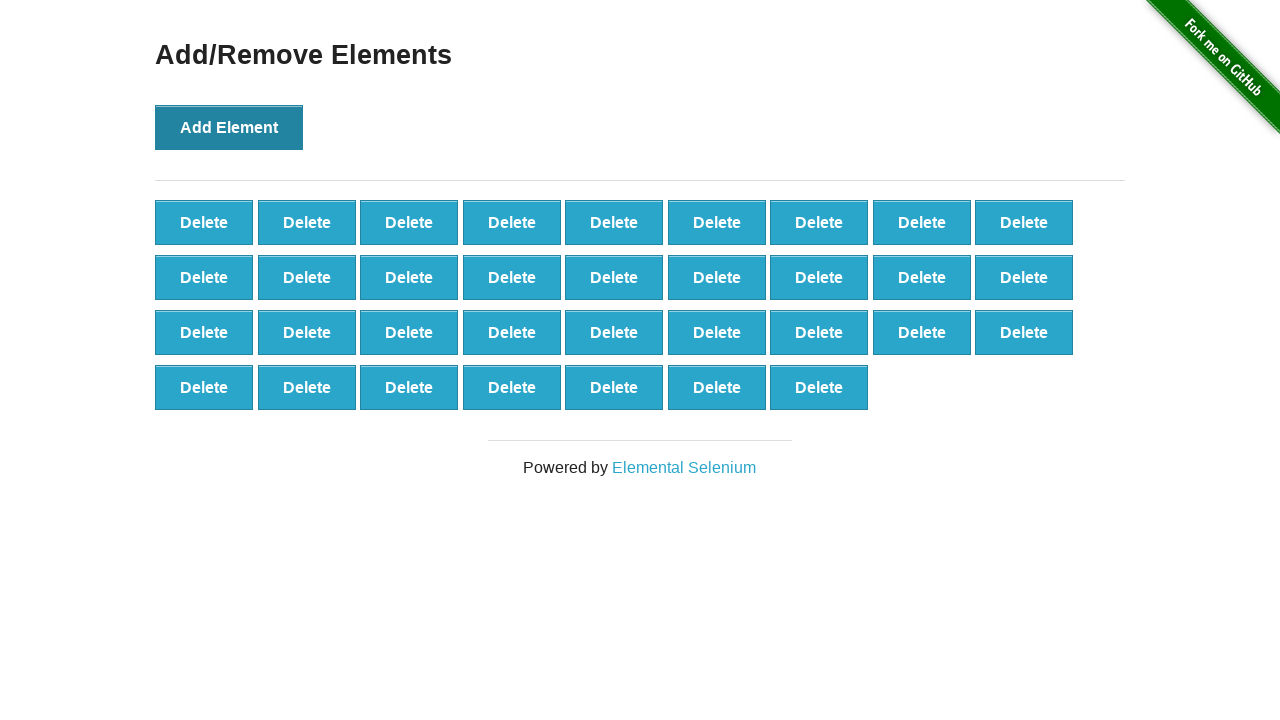

Clicked Add Element button (iteration 35/100) at (229, 127) on button[onclick='addElement()']
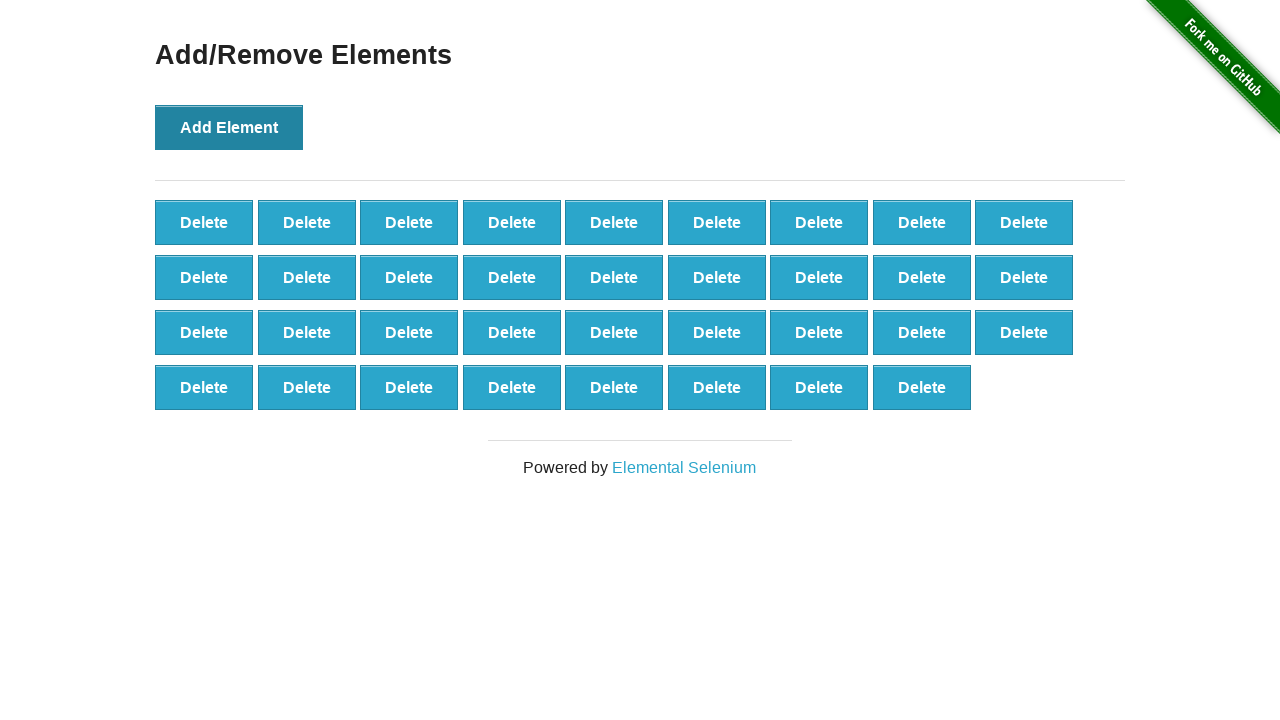

Clicked Add Element button (iteration 36/100) at (229, 127) on button[onclick='addElement()']
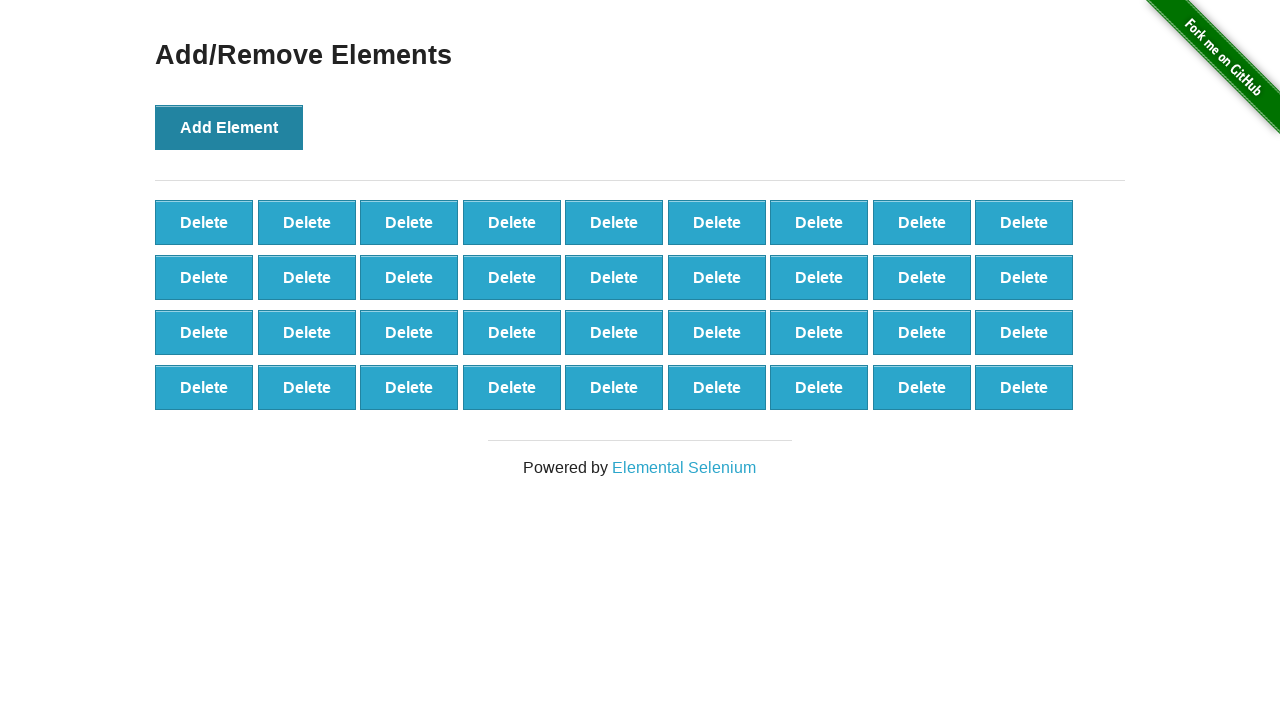

Clicked Add Element button (iteration 37/100) at (229, 127) on button[onclick='addElement()']
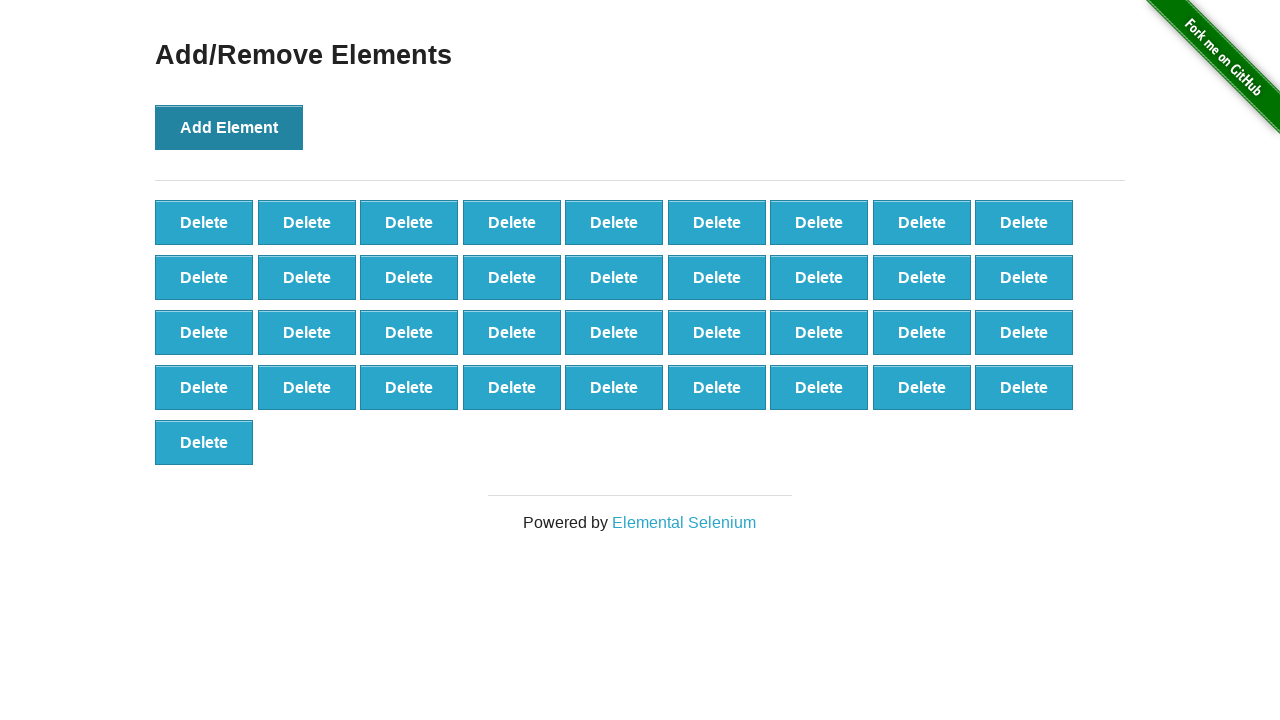

Clicked Add Element button (iteration 38/100) at (229, 127) on button[onclick='addElement()']
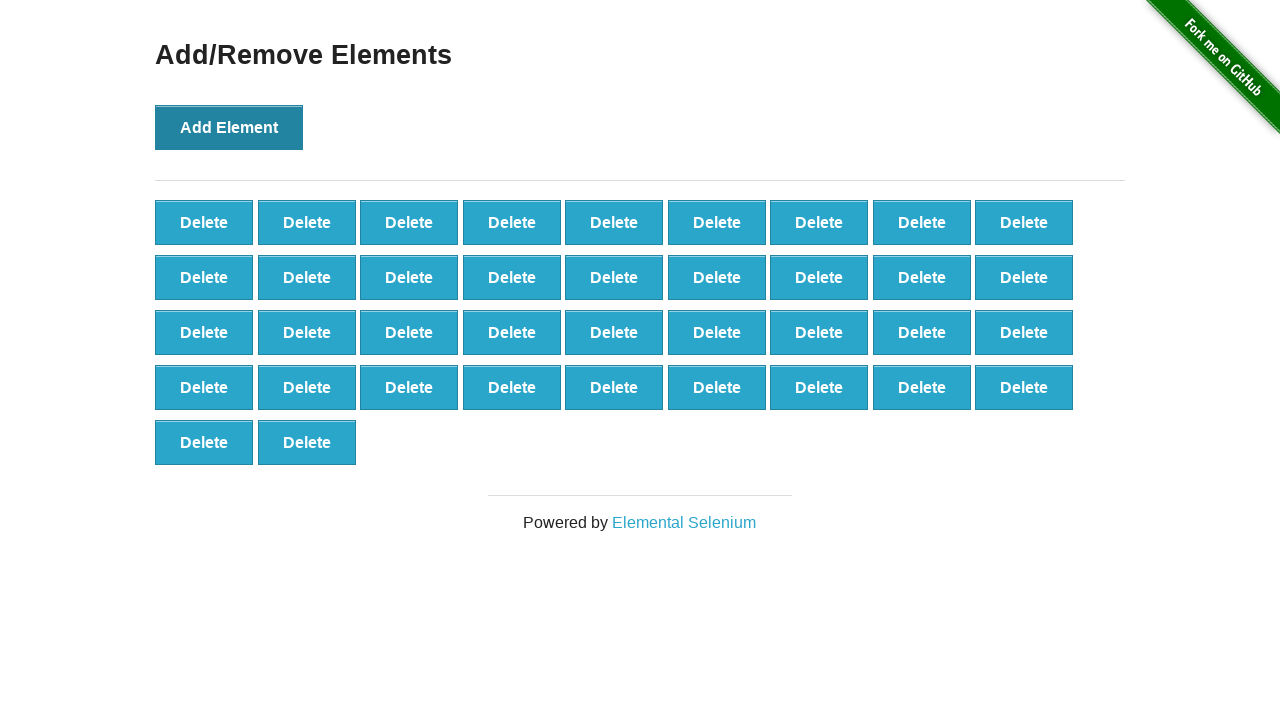

Clicked Add Element button (iteration 39/100) at (229, 127) on button[onclick='addElement()']
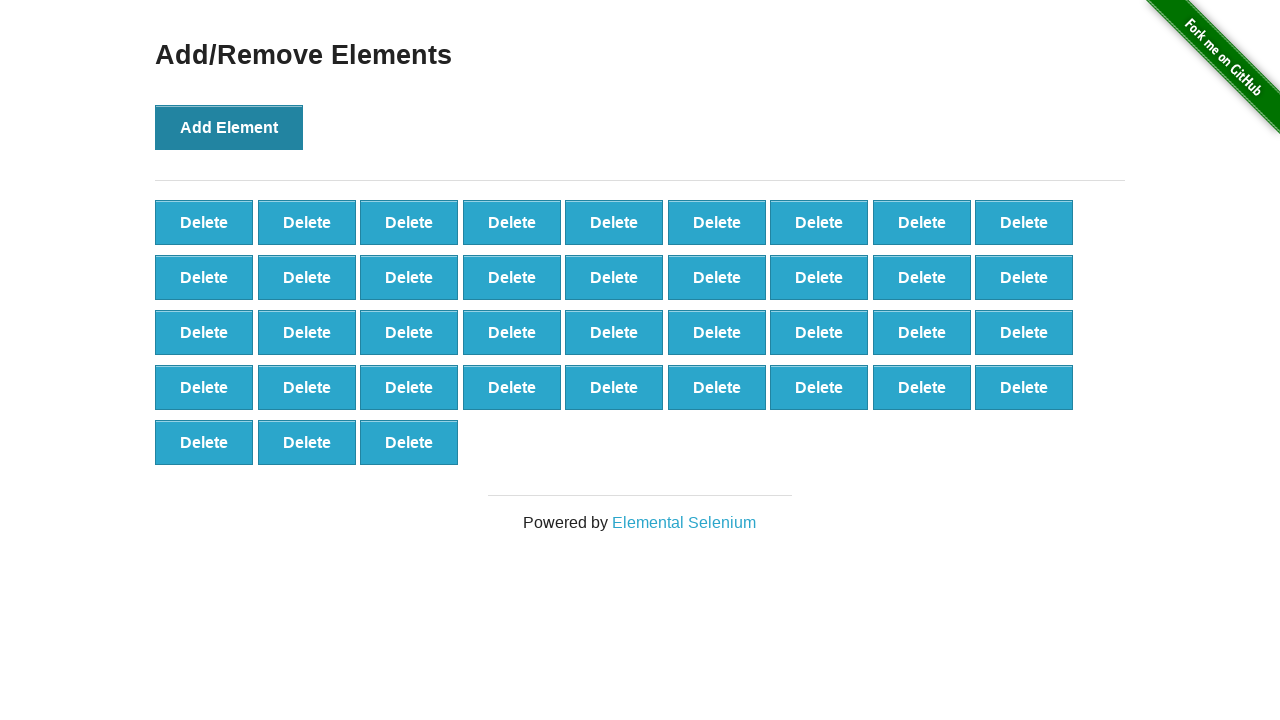

Clicked Add Element button (iteration 40/100) at (229, 127) on button[onclick='addElement()']
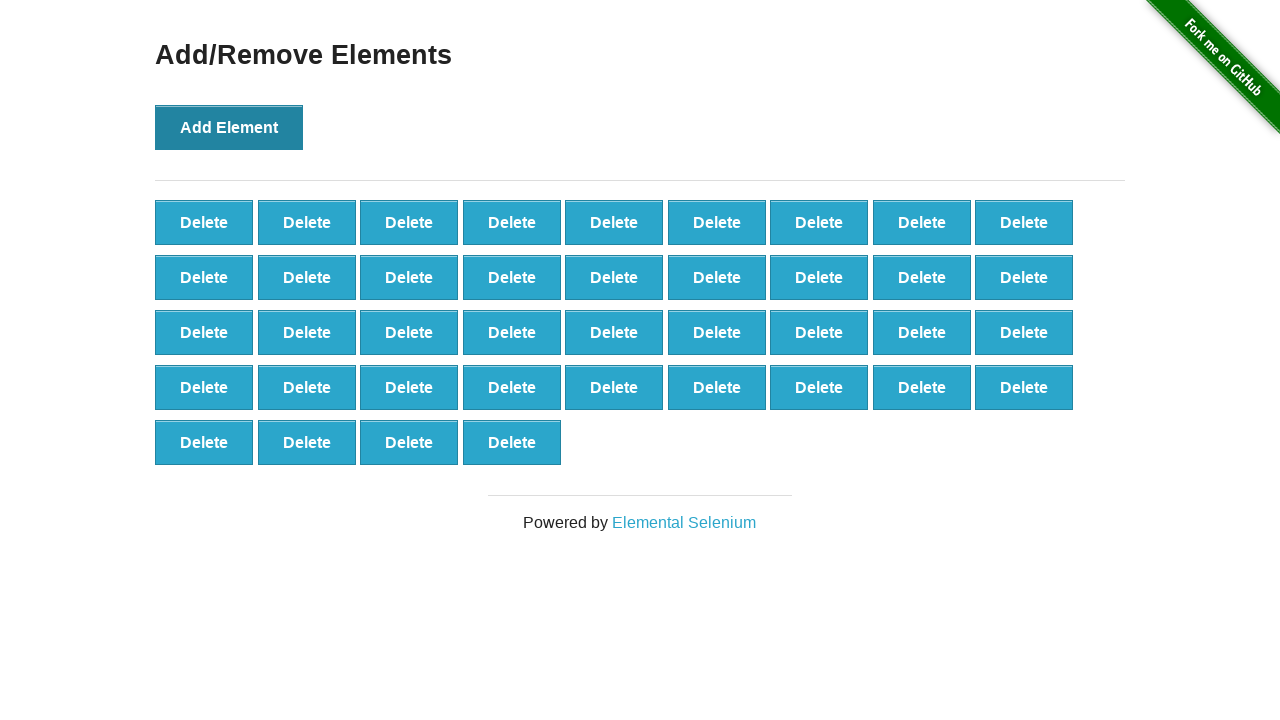

Clicked Add Element button (iteration 41/100) at (229, 127) on button[onclick='addElement()']
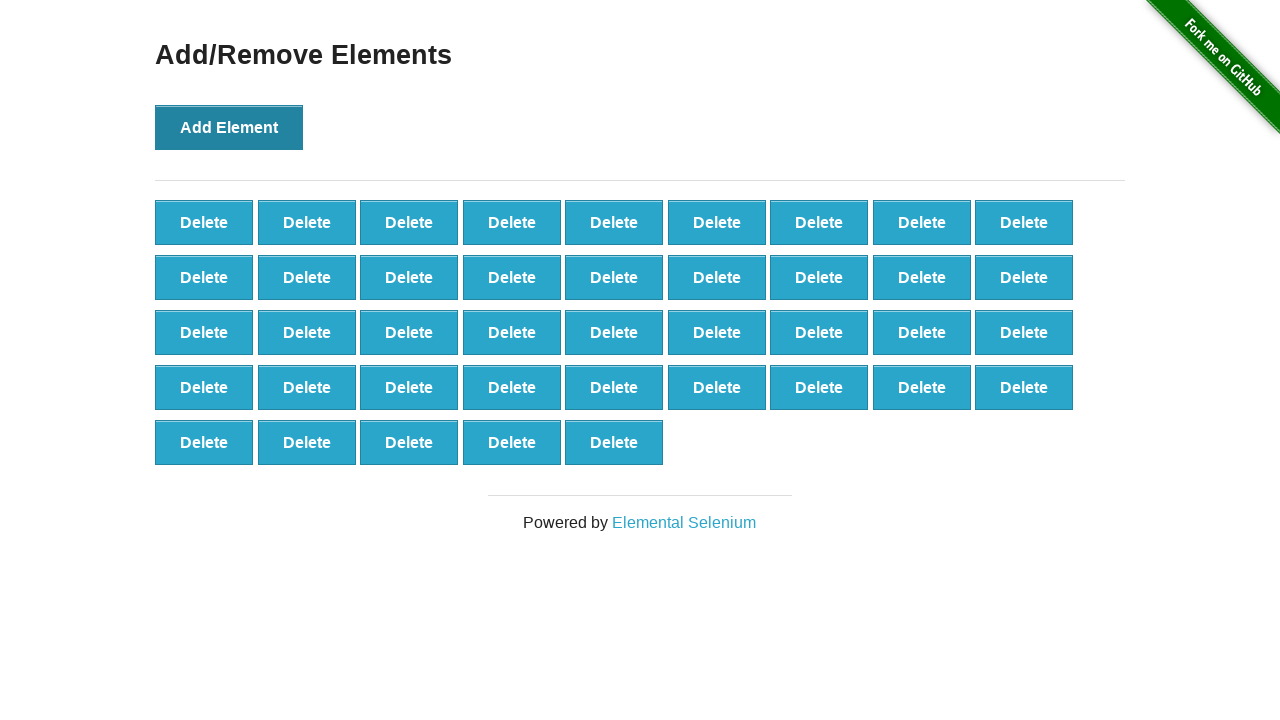

Clicked Add Element button (iteration 42/100) at (229, 127) on button[onclick='addElement()']
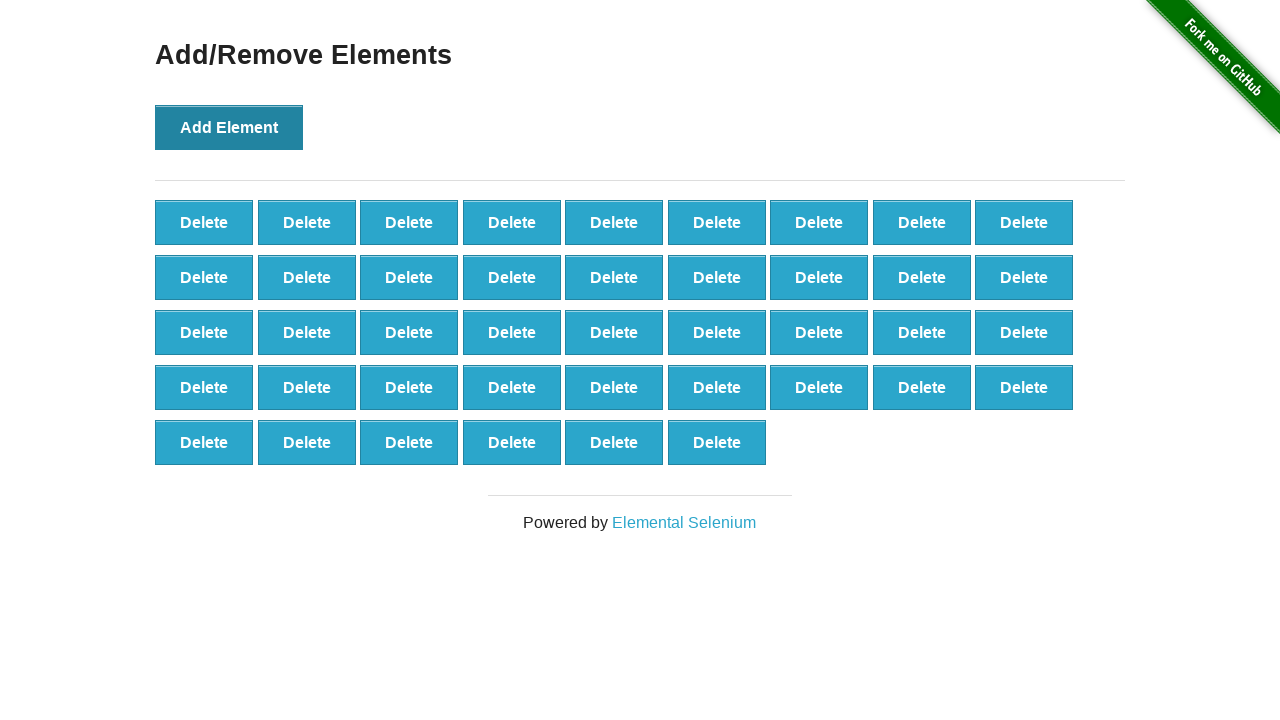

Clicked Add Element button (iteration 43/100) at (229, 127) on button[onclick='addElement()']
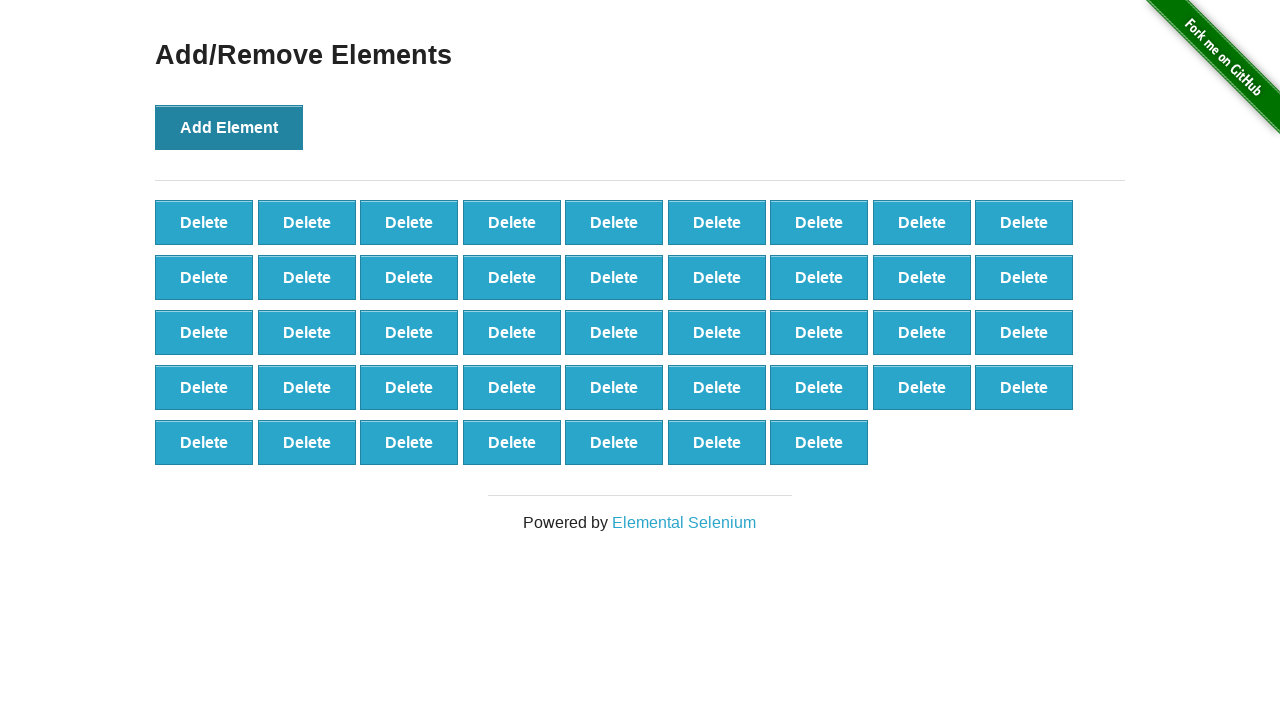

Clicked Add Element button (iteration 44/100) at (229, 127) on button[onclick='addElement()']
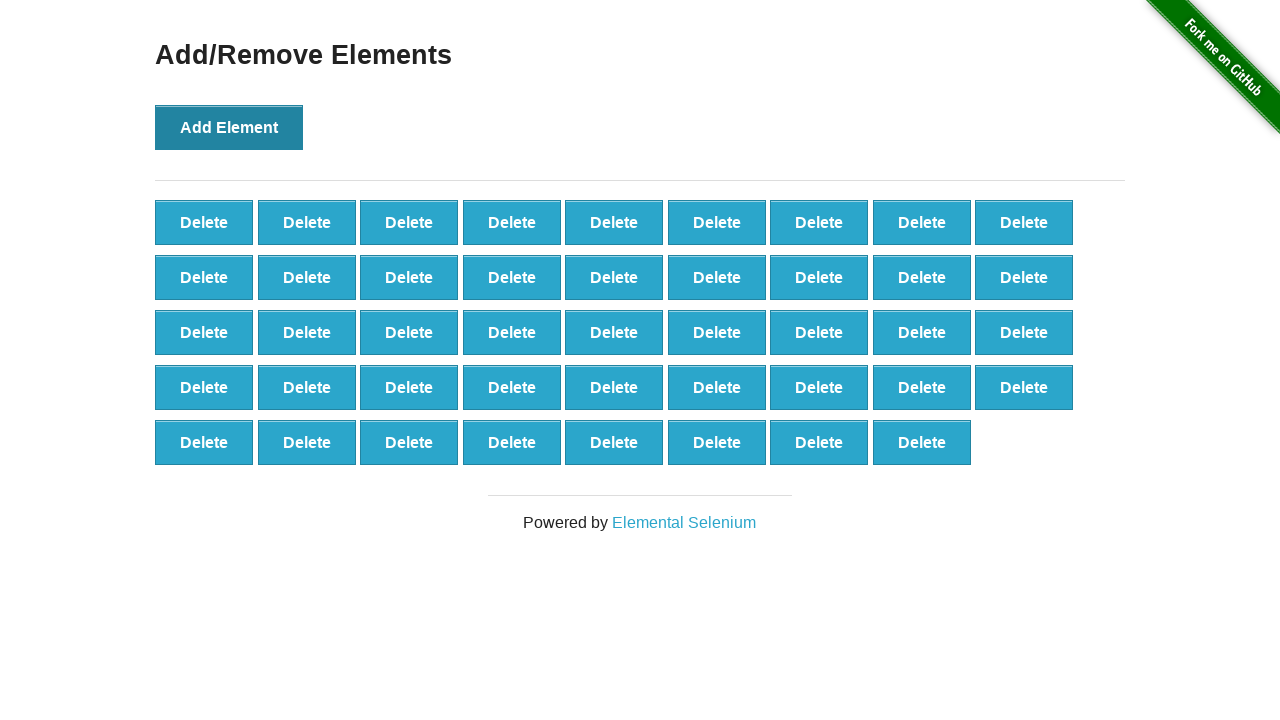

Clicked Add Element button (iteration 45/100) at (229, 127) on button[onclick='addElement()']
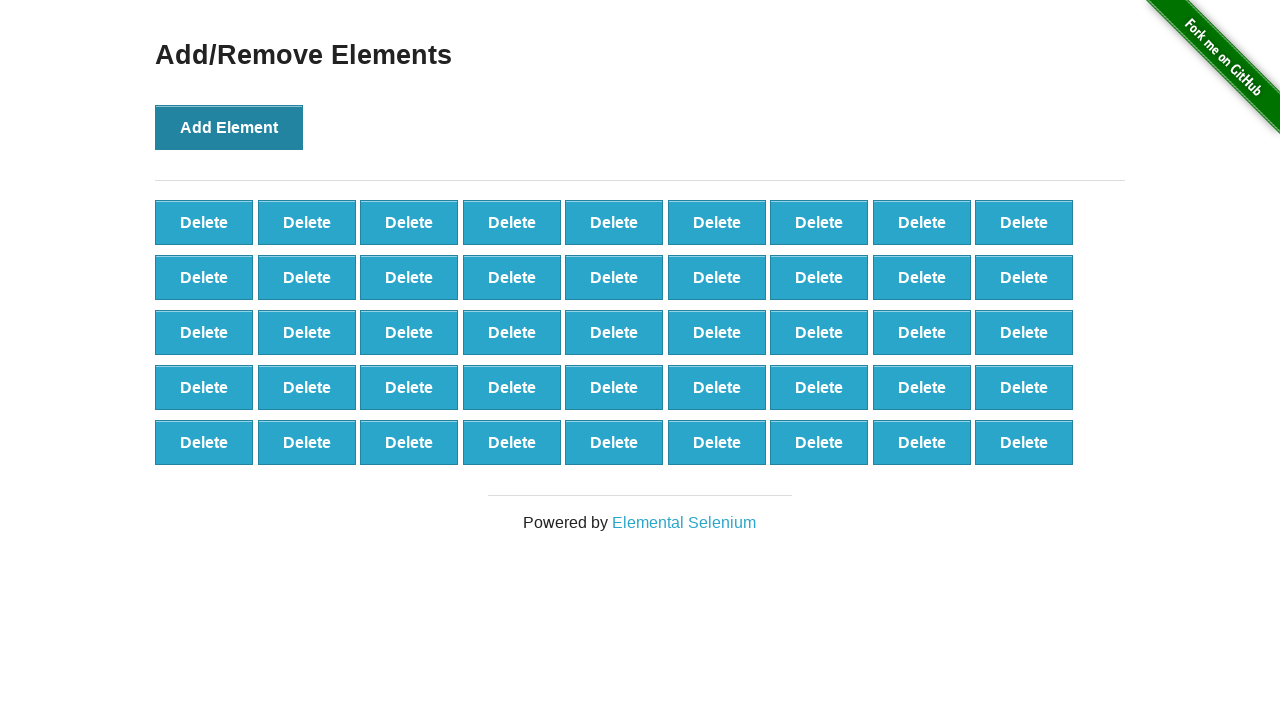

Clicked Add Element button (iteration 46/100) at (229, 127) on button[onclick='addElement()']
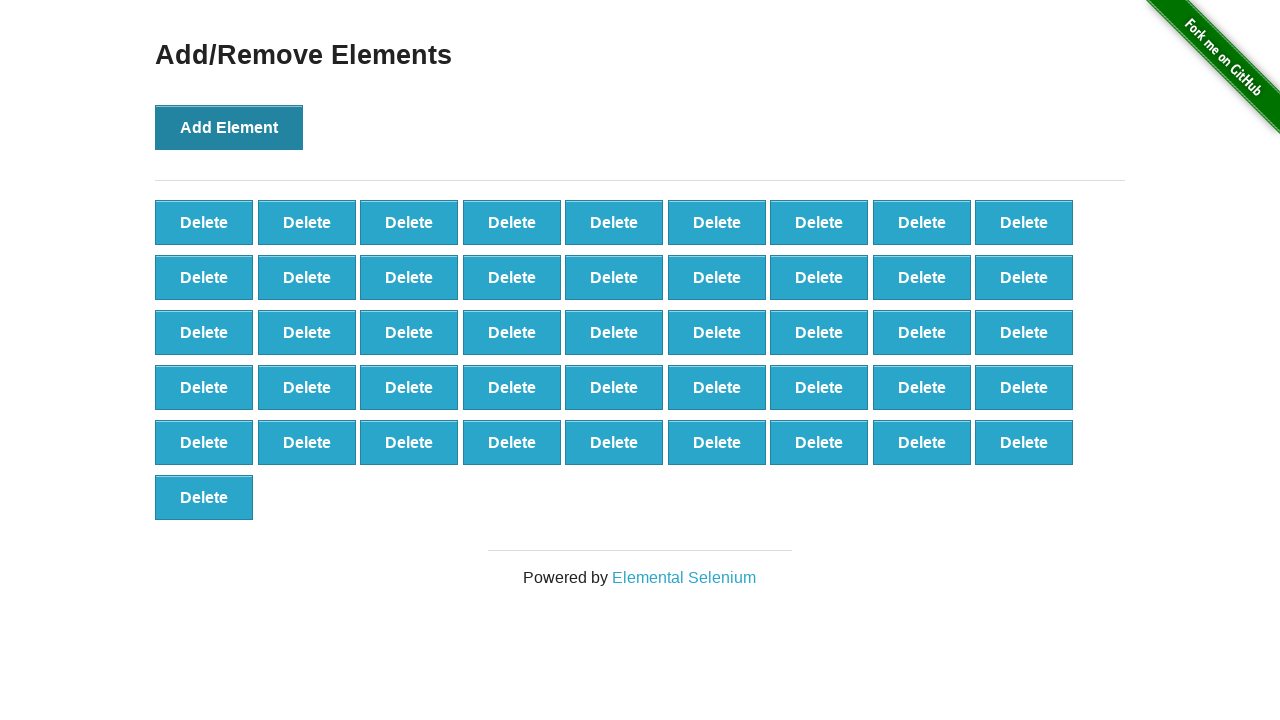

Clicked Add Element button (iteration 47/100) at (229, 127) on button[onclick='addElement()']
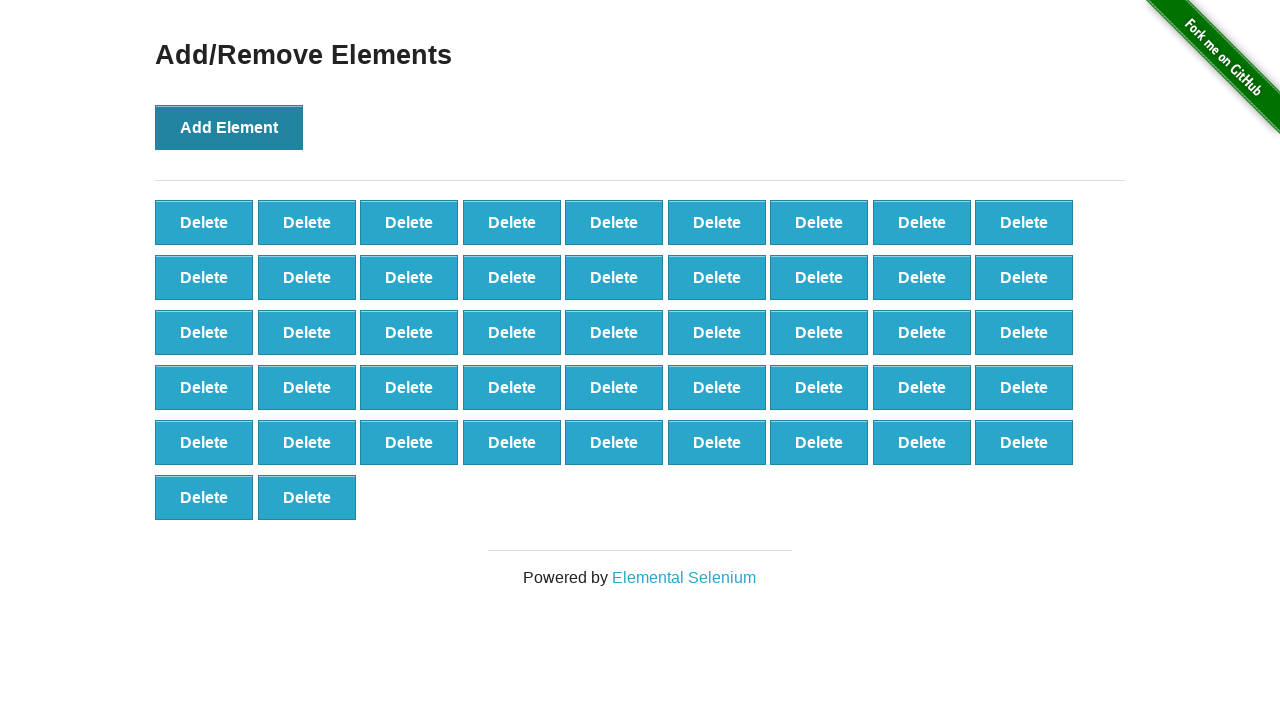

Clicked Add Element button (iteration 48/100) at (229, 127) on button[onclick='addElement()']
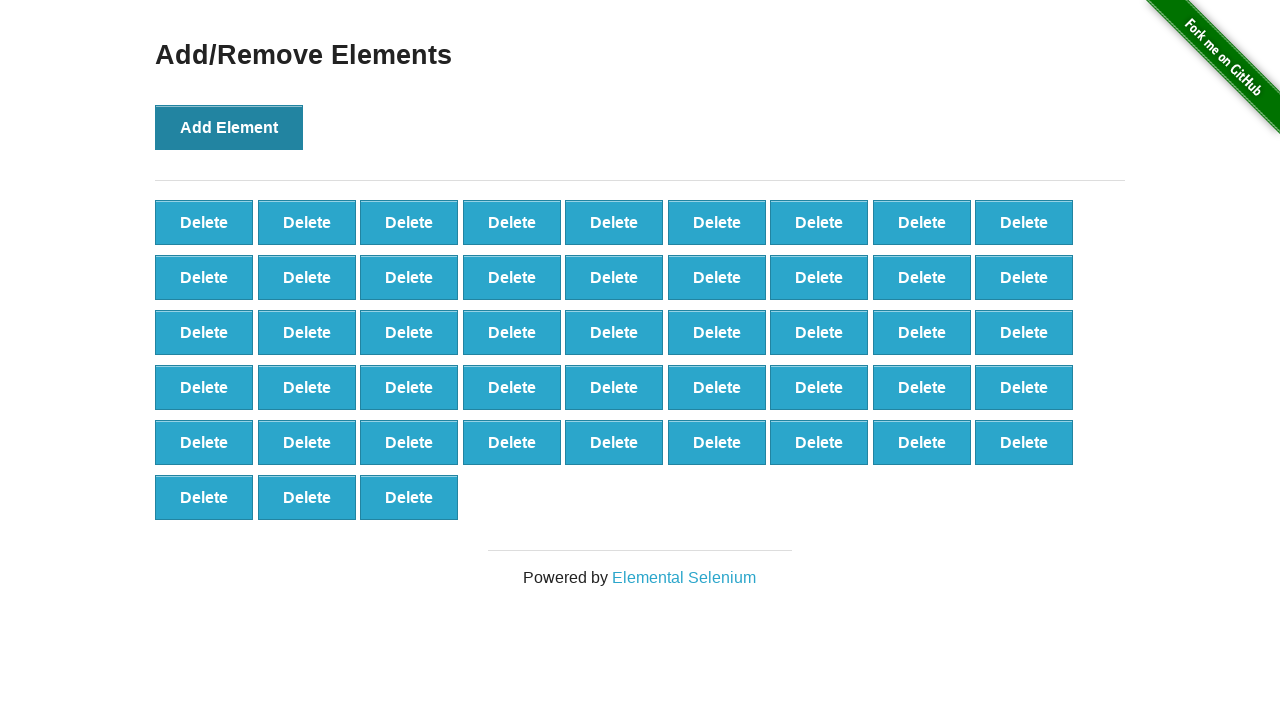

Clicked Add Element button (iteration 49/100) at (229, 127) on button[onclick='addElement()']
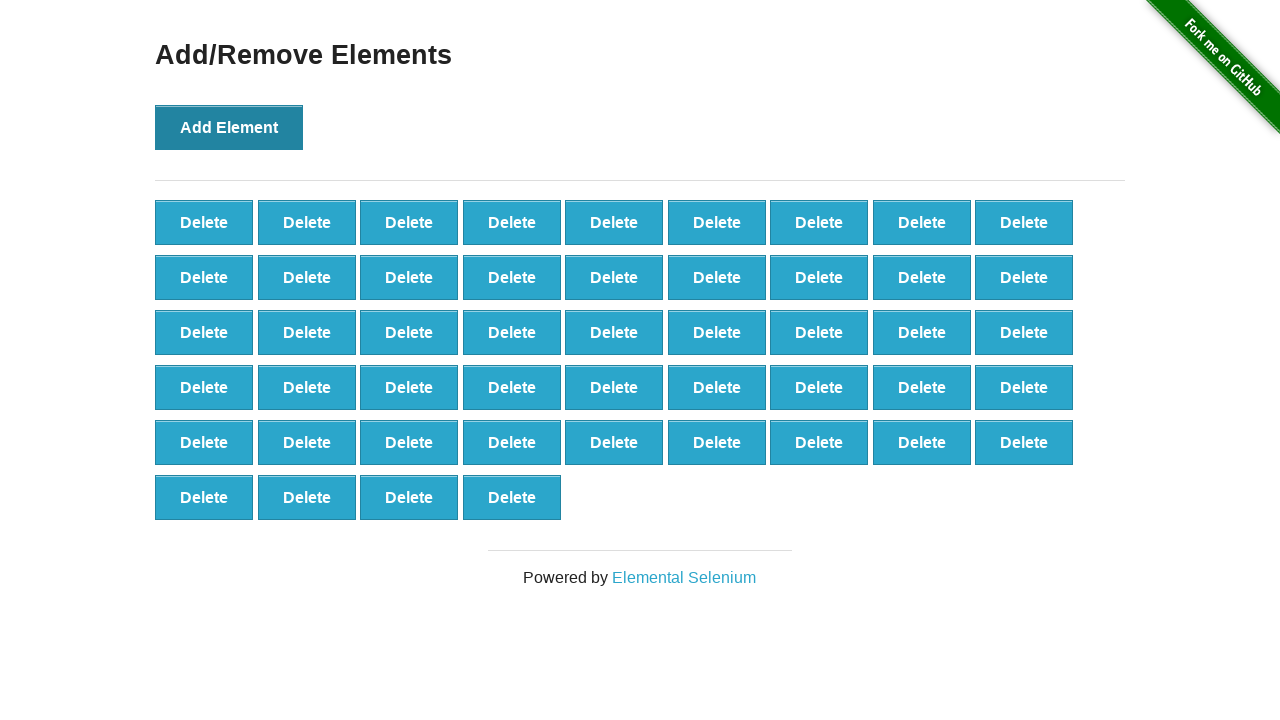

Clicked Add Element button (iteration 50/100) at (229, 127) on button[onclick='addElement()']
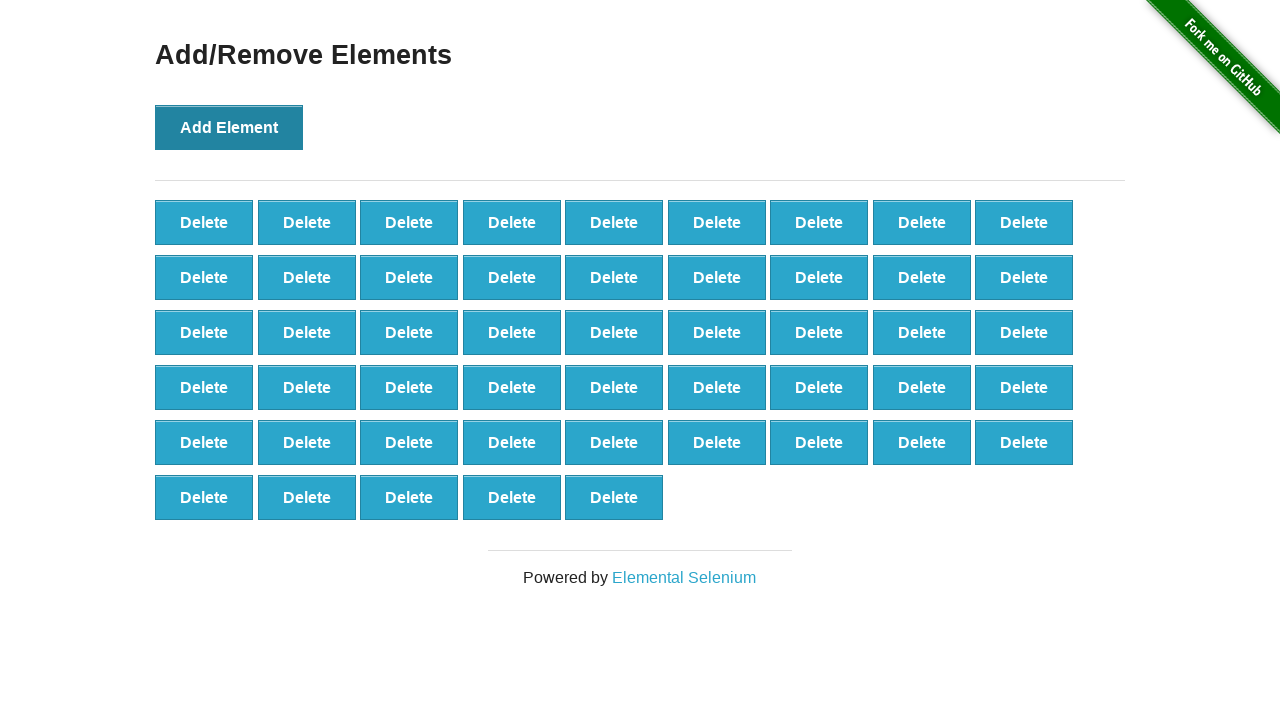

Clicked Add Element button (iteration 51/100) at (229, 127) on button[onclick='addElement()']
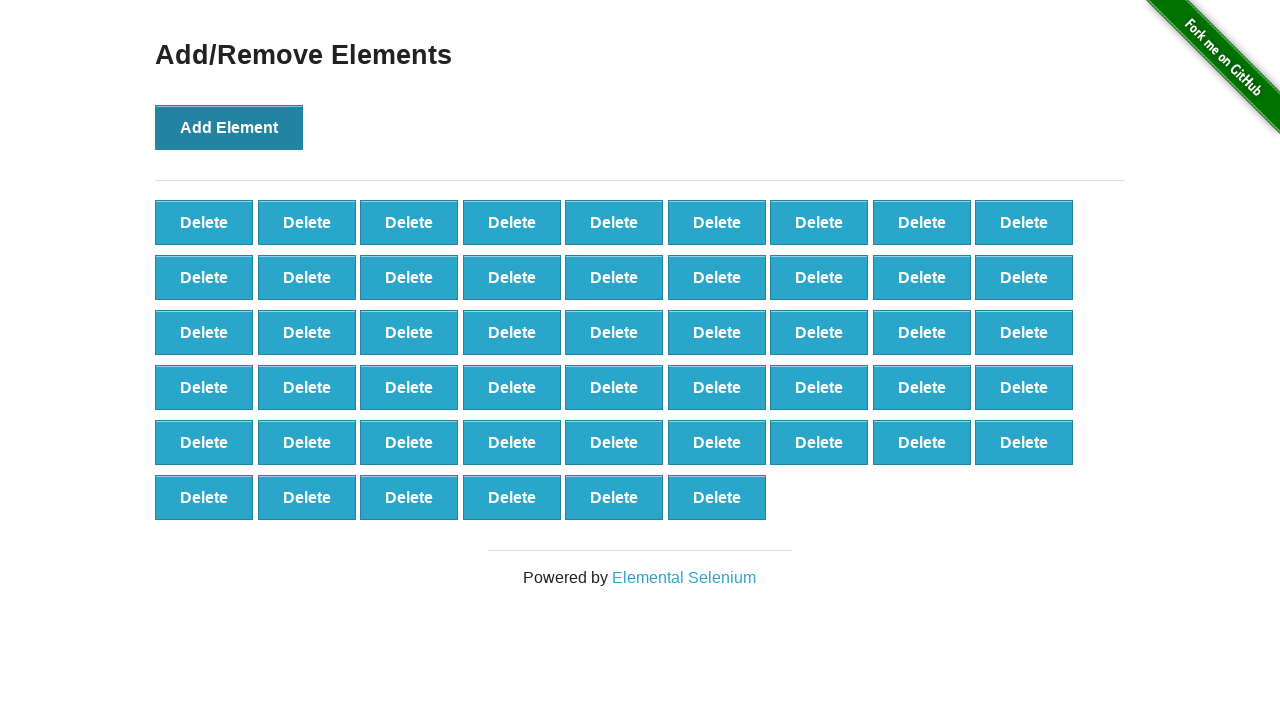

Clicked Add Element button (iteration 52/100) at (229, 127) on button[onclick='addElement()']
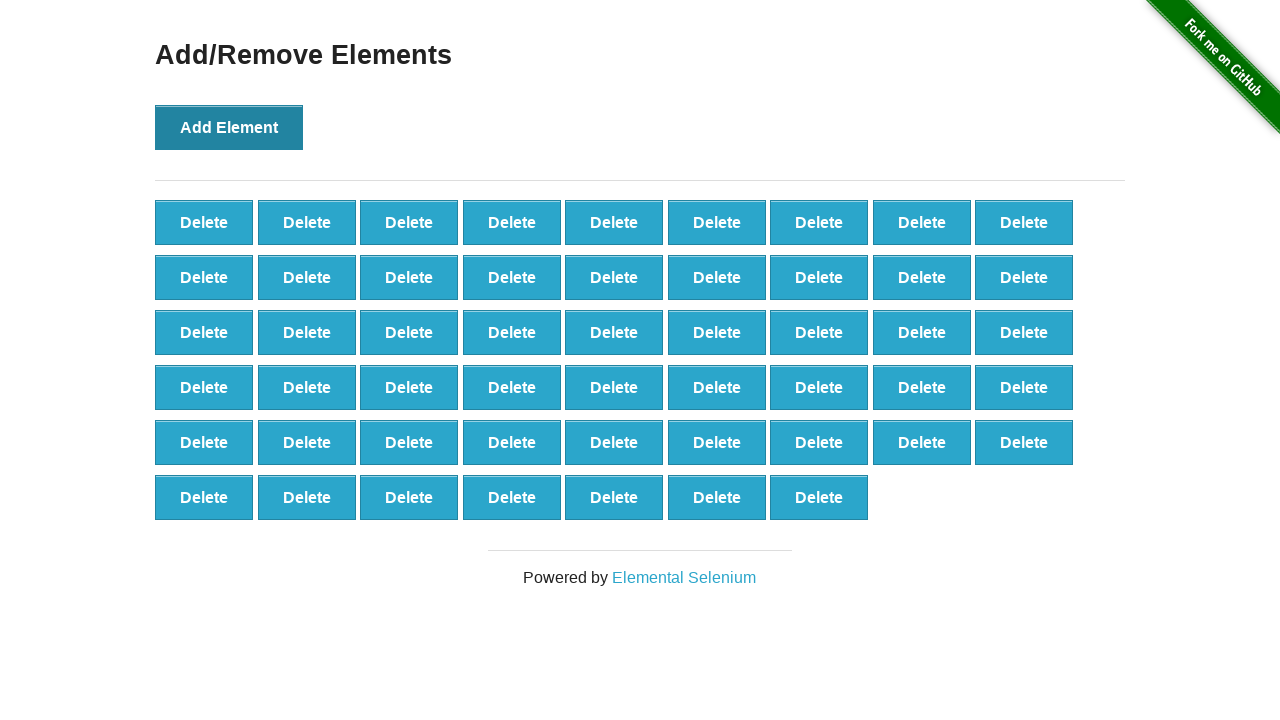

Clicked Add Element button (iteration 53/100) at (229, 127) on button[onclick='addElement()']
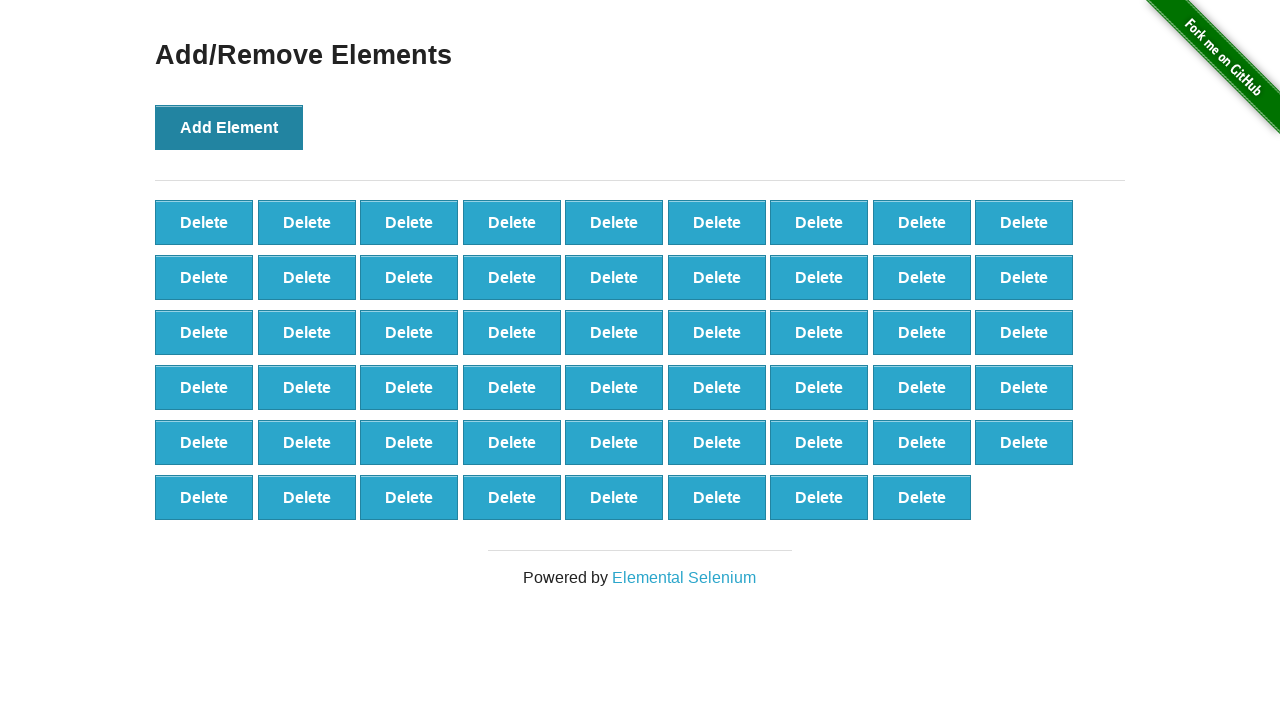

Clicked Add Element button (iteration 54/100) at (229, 127) on button[onclick='addElement()']
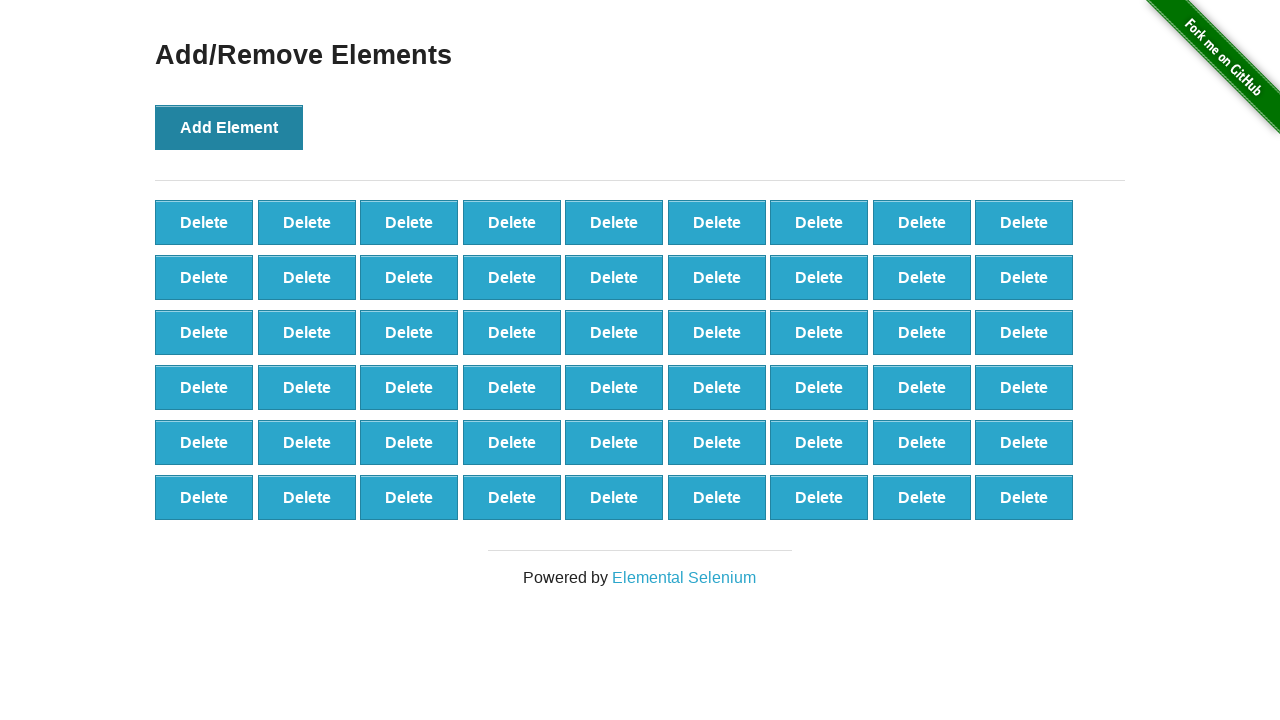

Clicked Add Element button (iteration 55/100) at (229, 127) on button[onclick='addElement()']
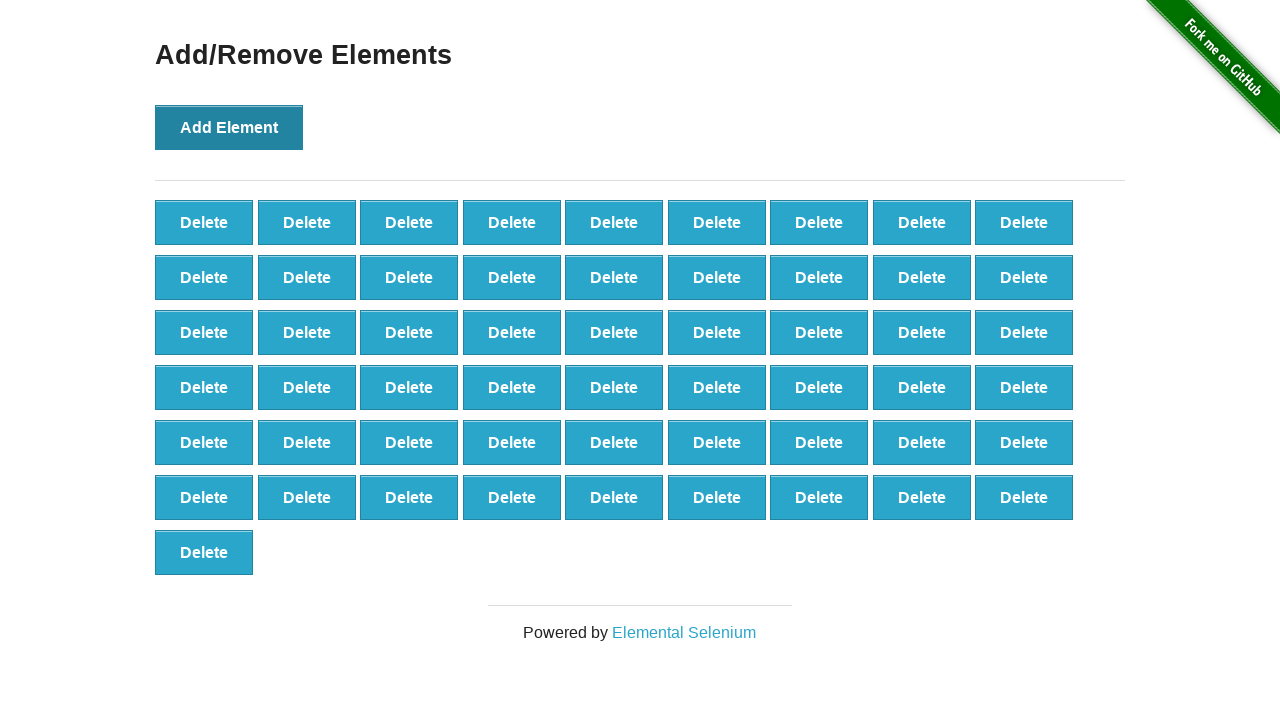

Clicked Add Element button (iteration 56/100) at (229, 127) on button[onclick='addElement()']
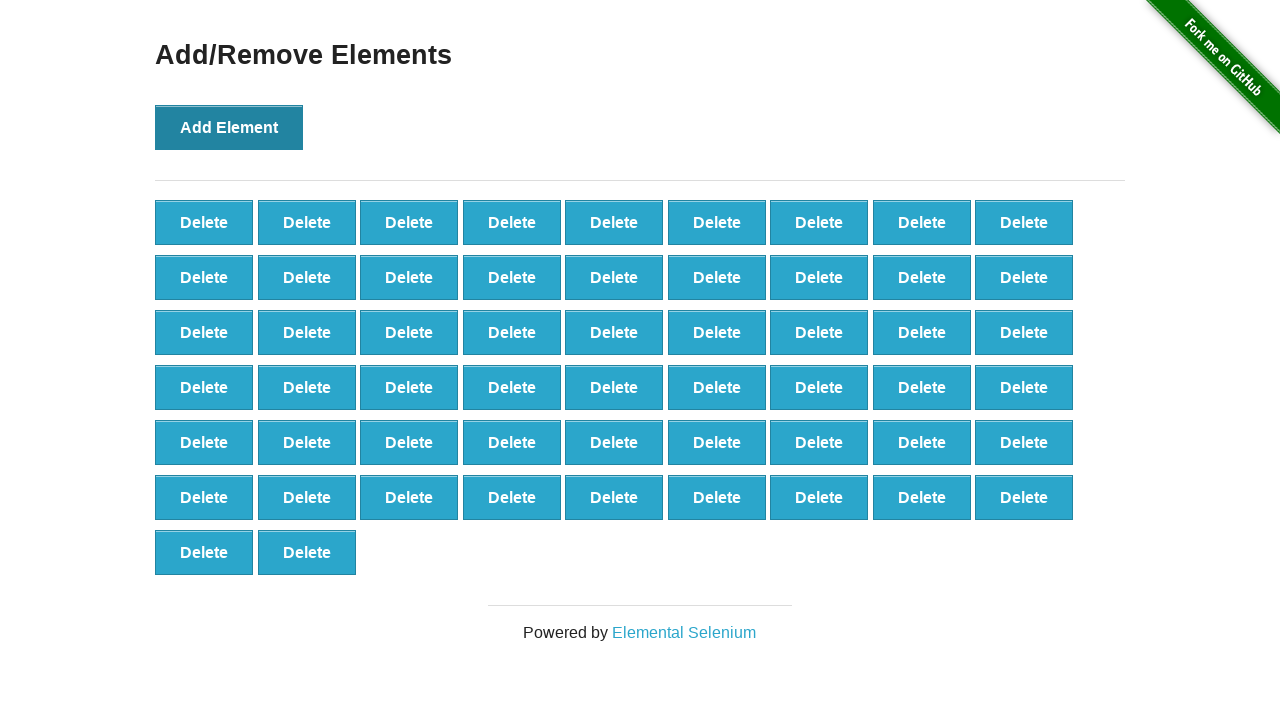

Clicked Add Element button (iteration 57/100) at (229, 127) on button[onclick='addElement()']
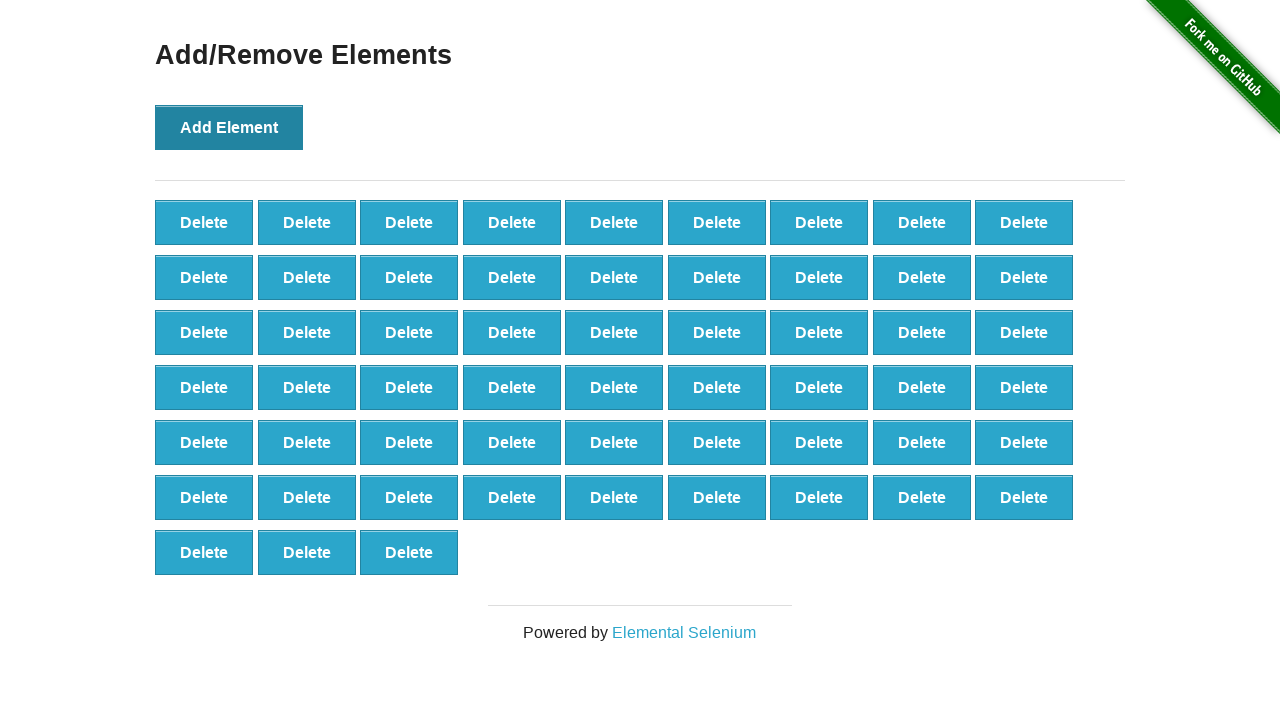

Clicked Add Element button (iteration 58/100) at (229, 127) on button[onclick='addElement()']
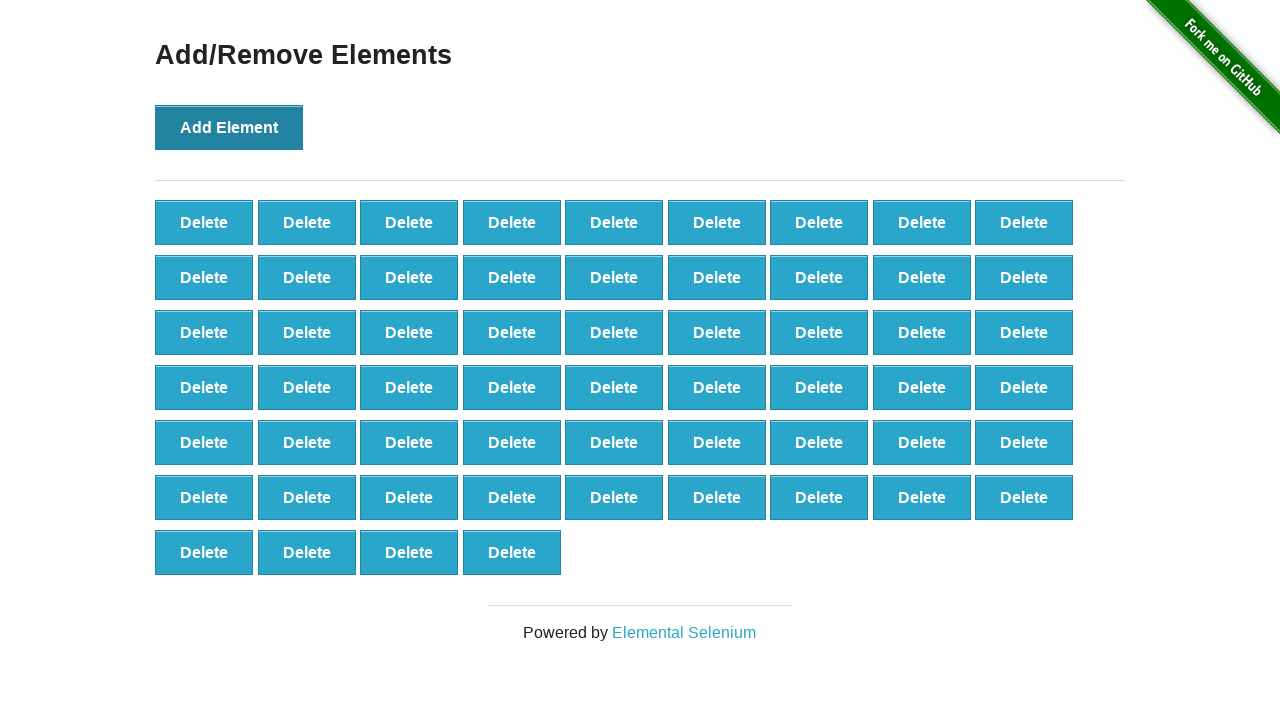

Clicked Add Element button (iteration 59/100) at (229, 127) on button[onclick='addElement()']
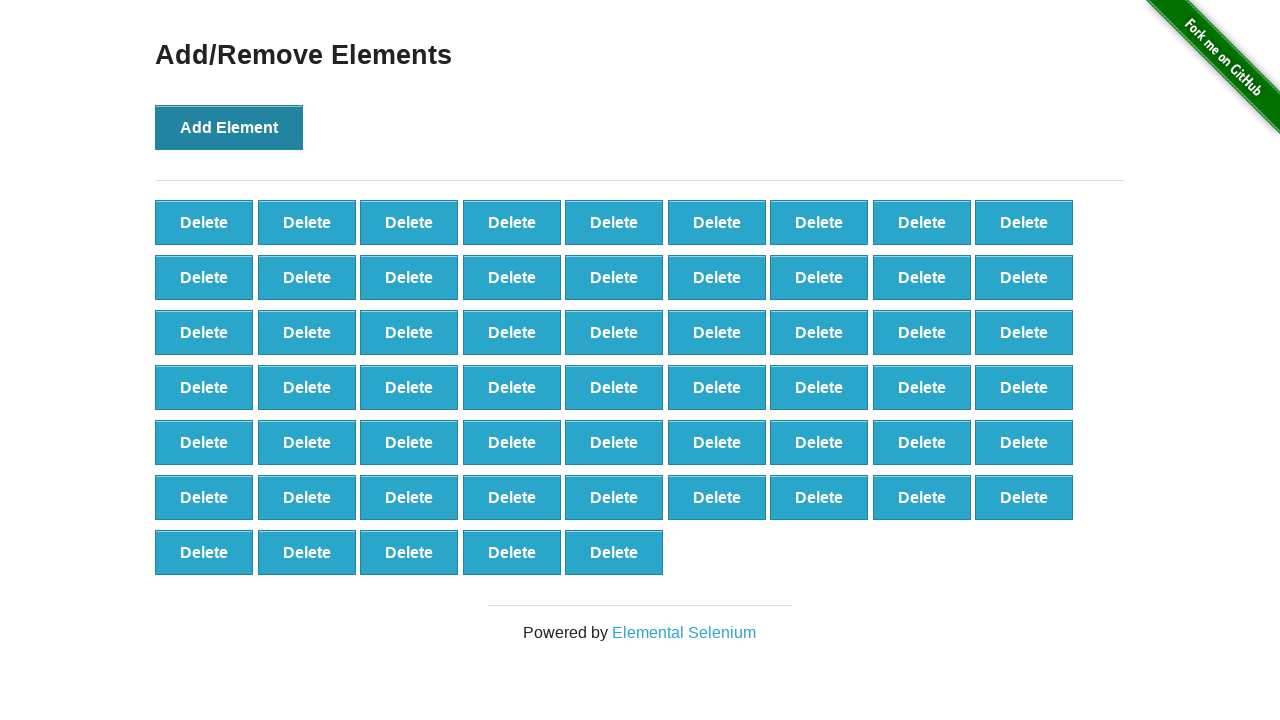

Clicked Add Element button (iteration 60/100) at (229, 127) on button[onclick='addElement()']
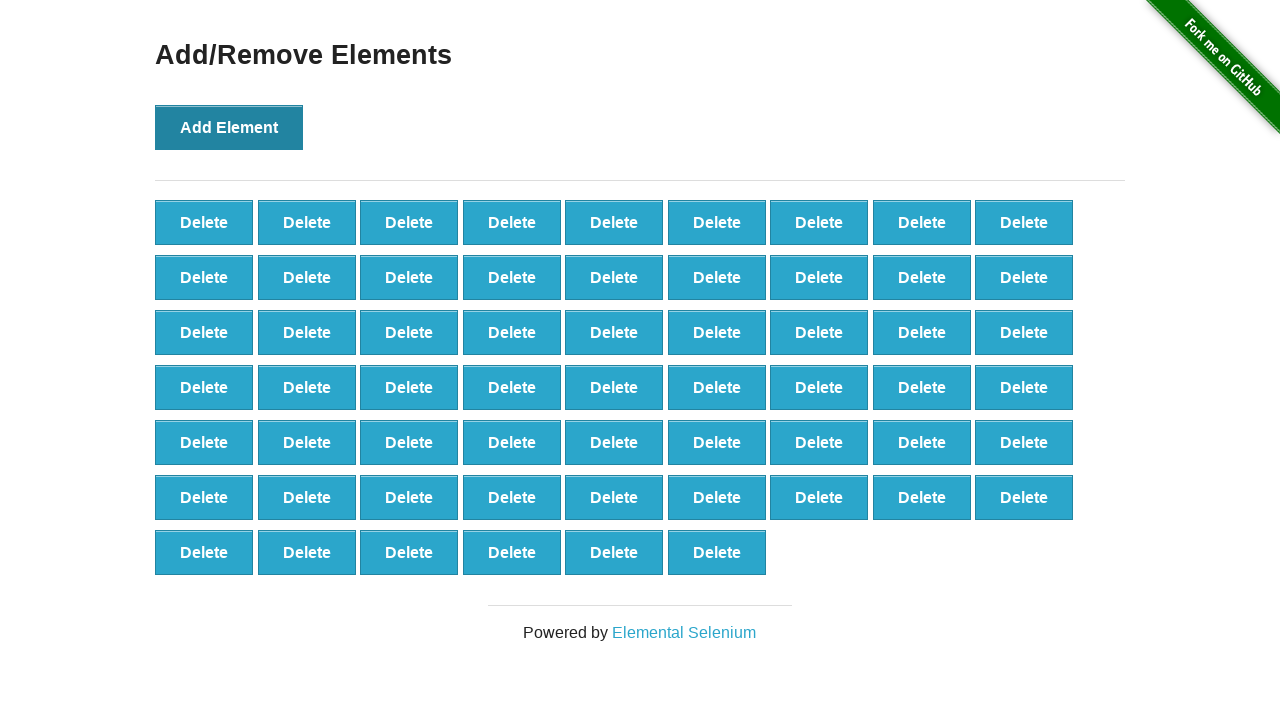

Clicked Add Element button (iteration 61/100) at (229, 127) on button[onclick='addElement()']
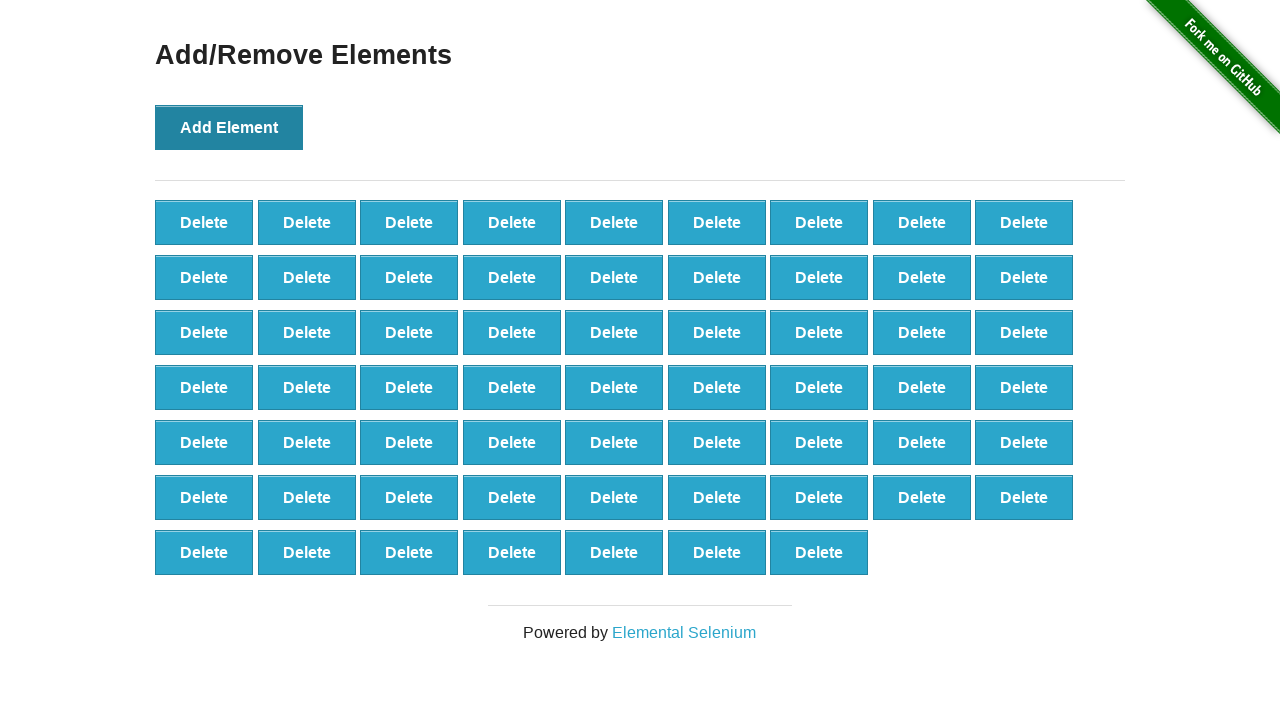

Clicked Add Element button (iteration 62/100) at (229, 127) on button[onclick='addElement()']
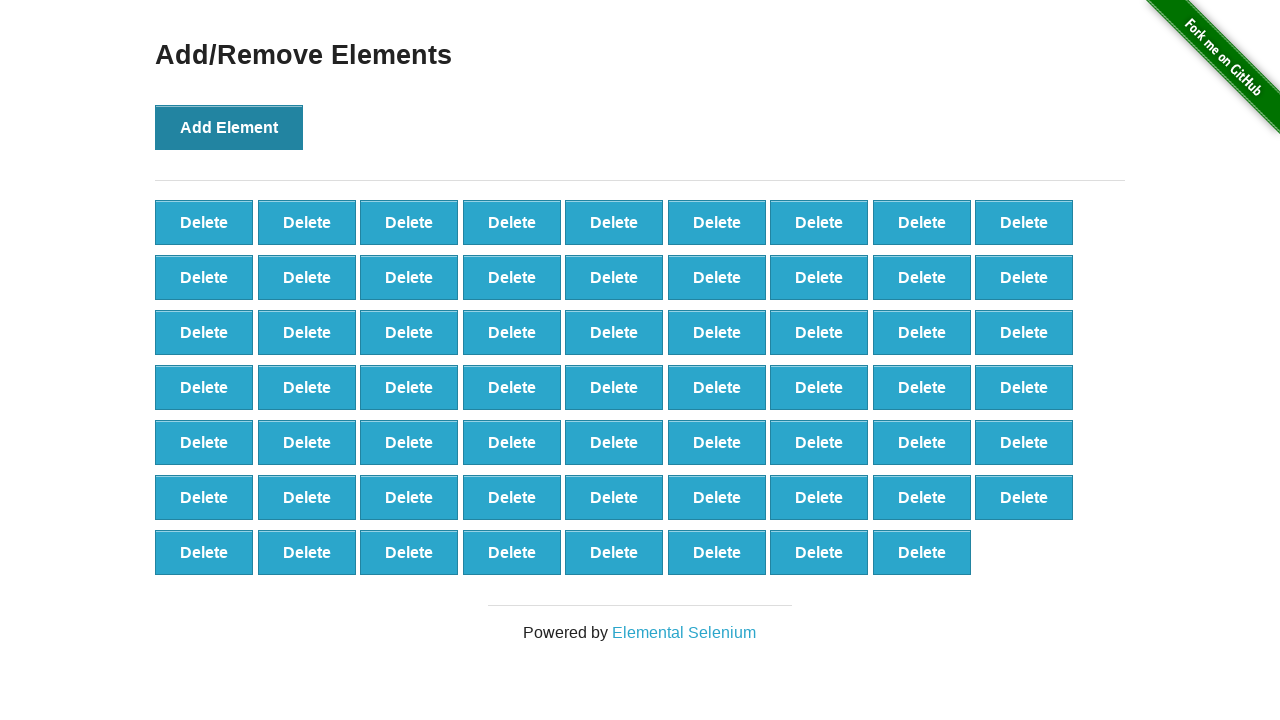

Clicked Add Element button (iteration 63/100) at (229, 127) on button[onclick='addElement()']
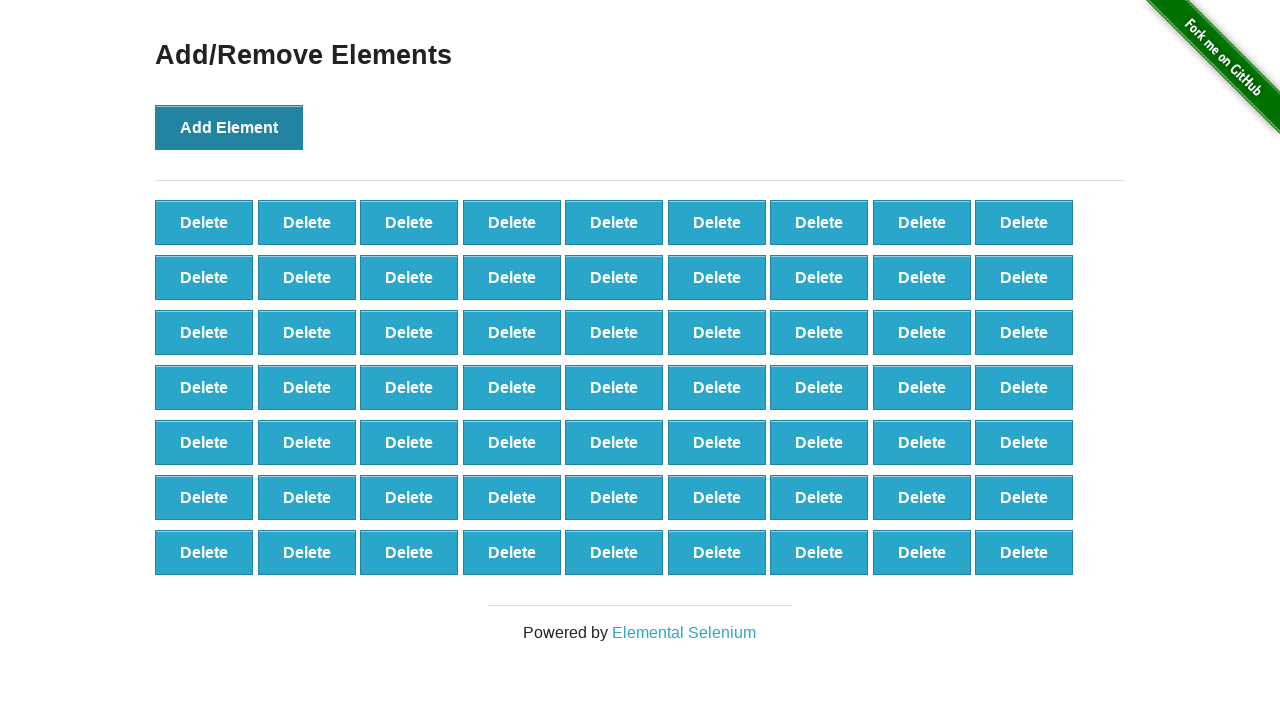

Clicked Add Element button (iteration 64/100) at (229, 127) on button[onclick='addElement()']
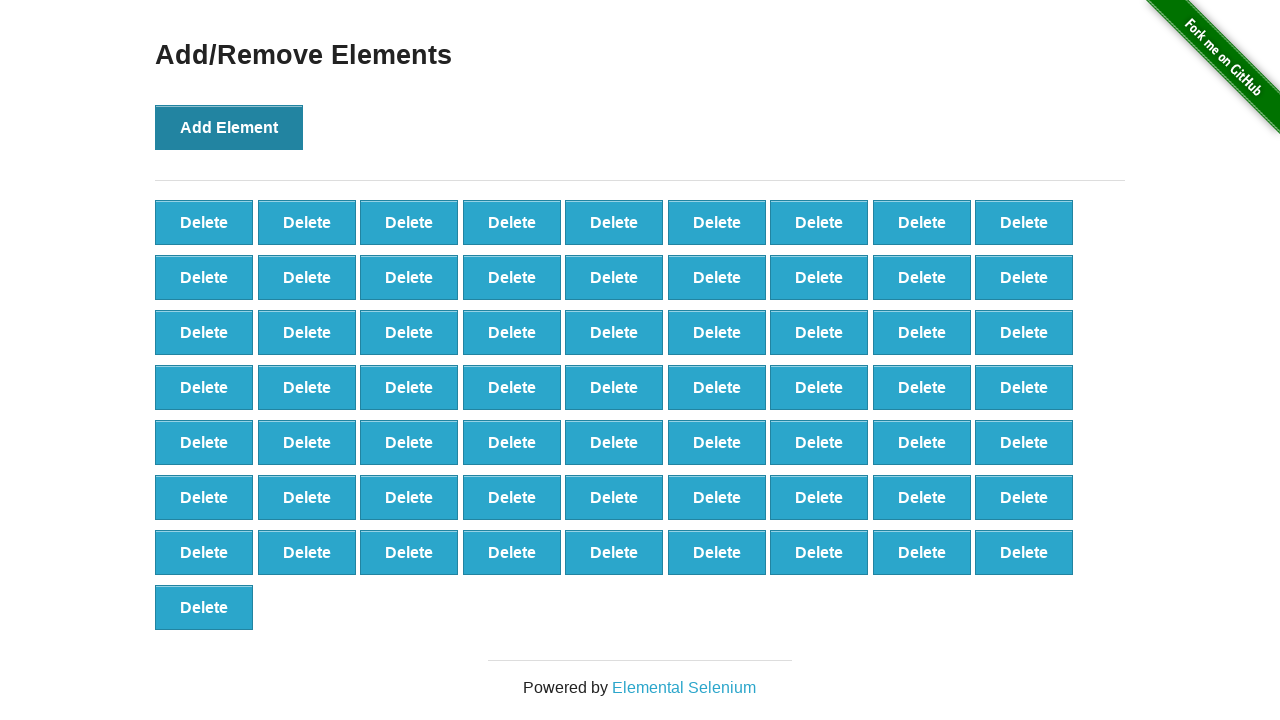

Clicked Add Element button (iteration 65/100) at (229, 127) on button[onclick='addElement()']
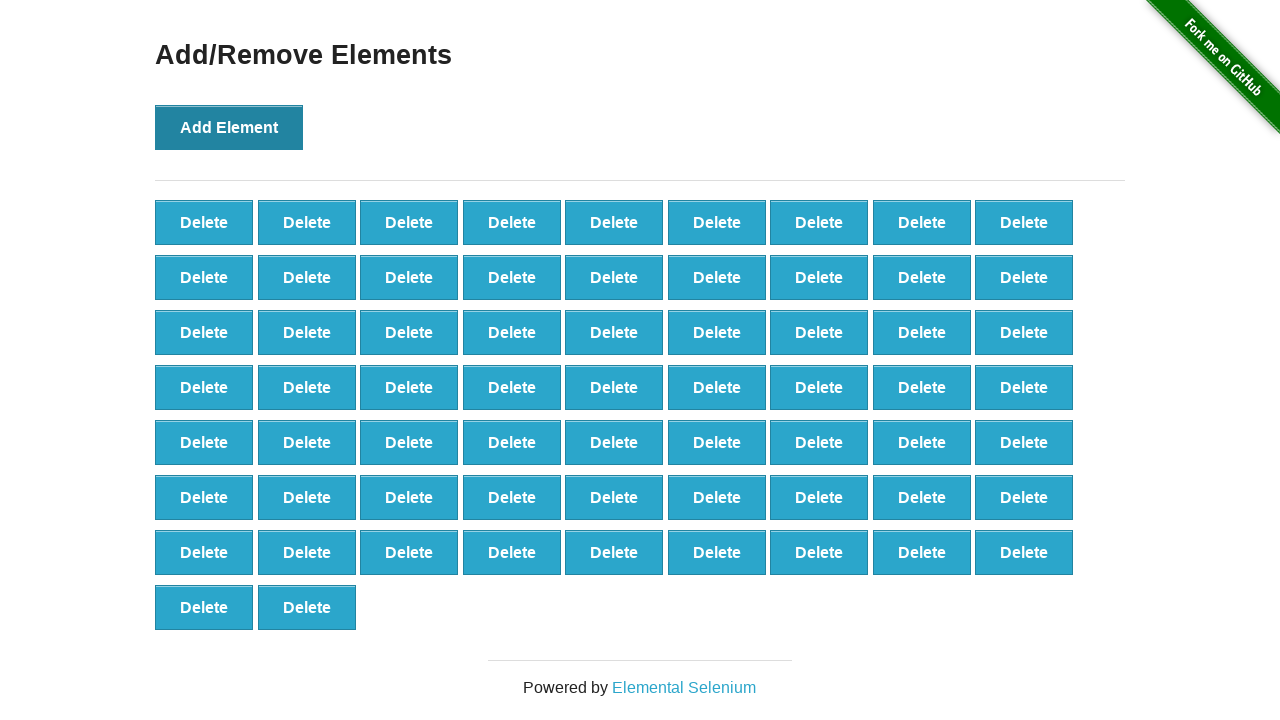

Clicked Add Element button (iteration 66/100) at (229, 127) on button[onclick='addElement()']
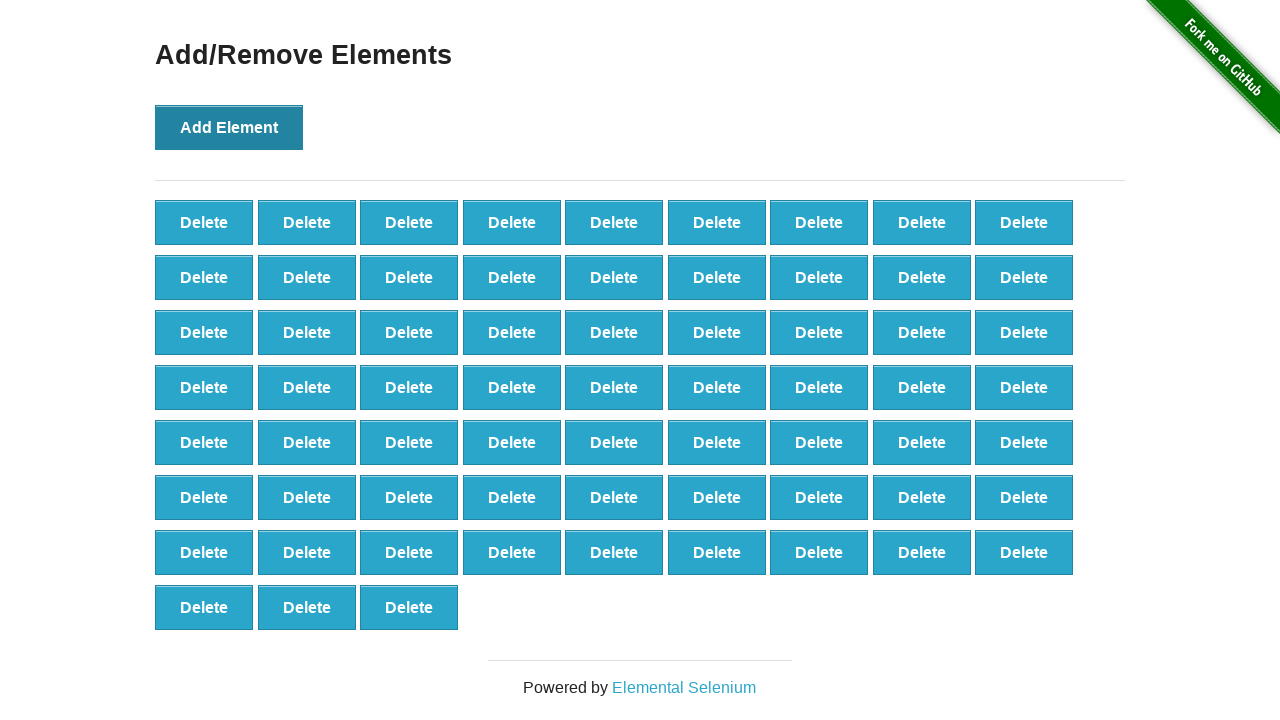

Clicked Add Element button (iteration 67/100) at (229, 127) on button[onclick='addElement()']
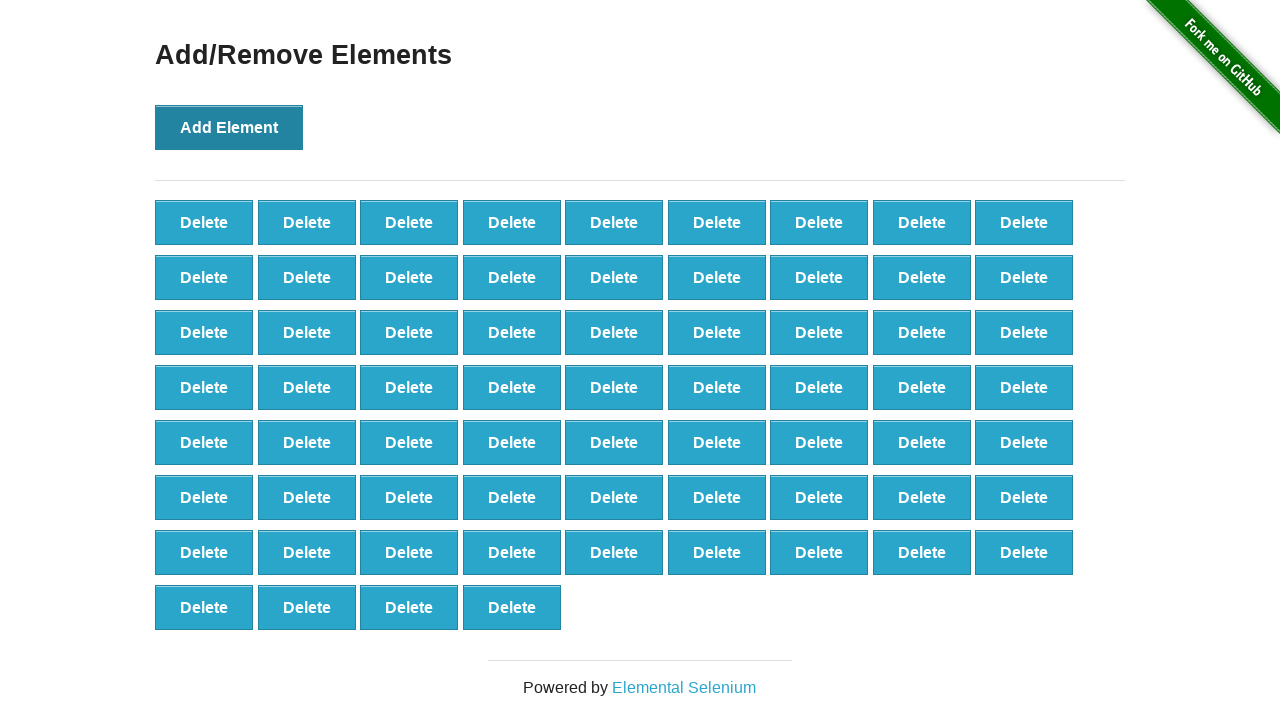

Clicked Add Element button (iteration 68/100) at (229, 127) on button[onclick='addElement()']
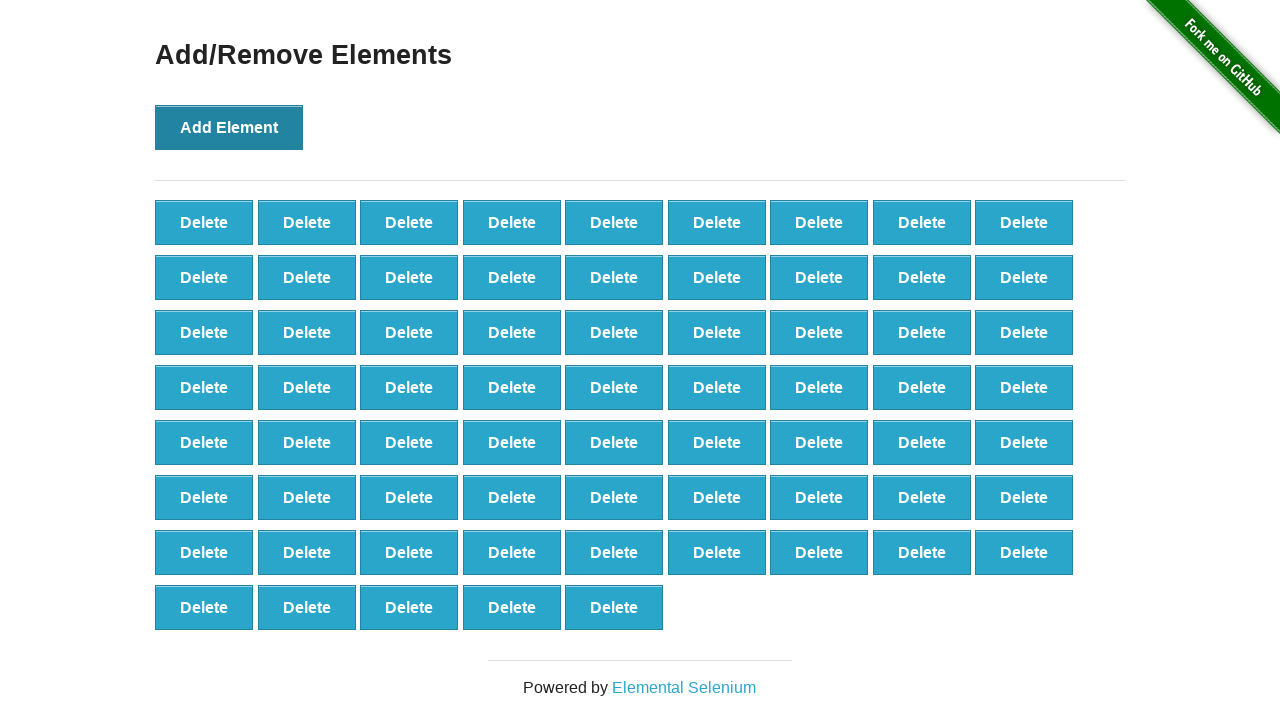

Clicked Add Element button (iteration 69/100) at (229, 127) on button[onclick='addElement()']
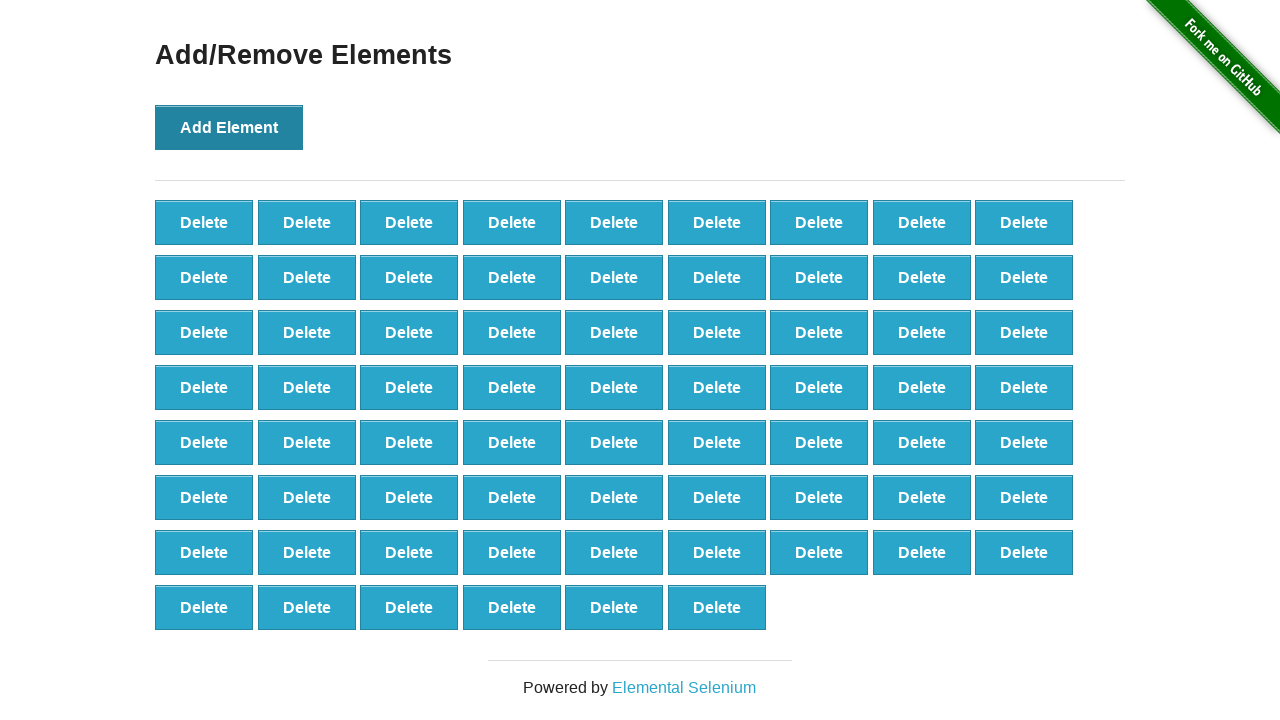

Clicked Add Element button (iteration 70/100) at (229, 127) on button[onclick='addElement()']
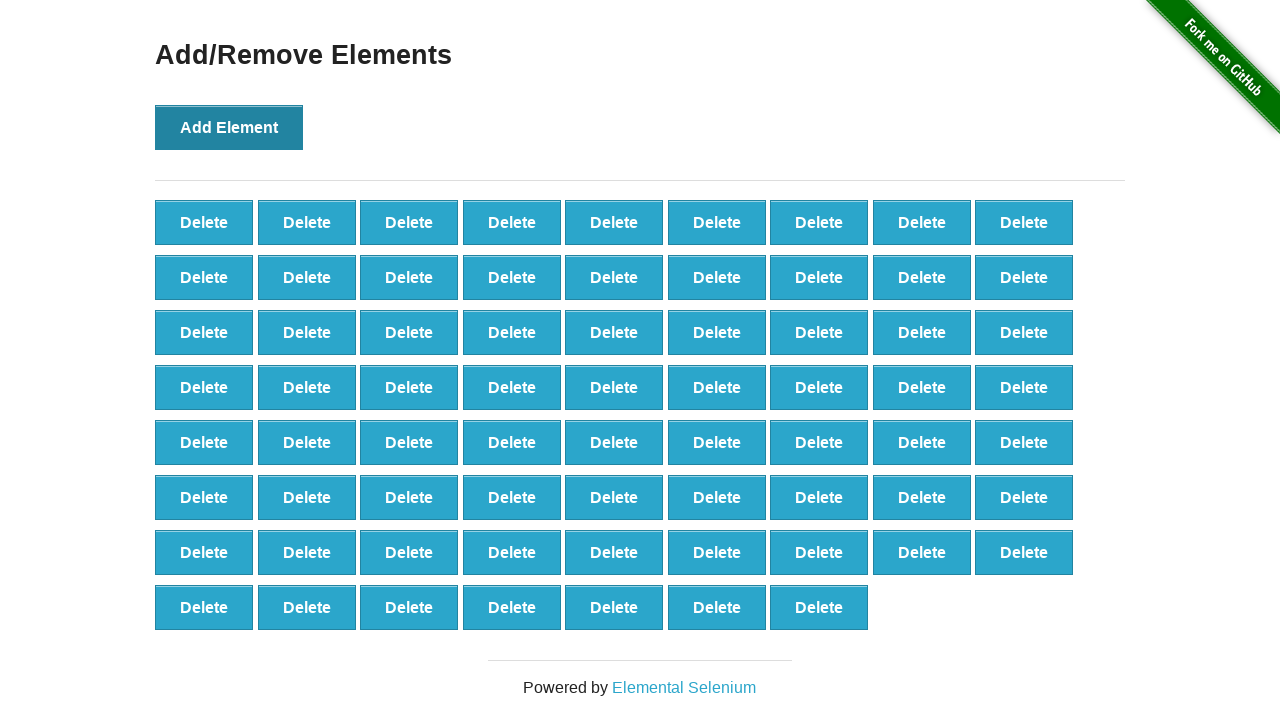

Clicked Add Element button (iteration 71/100) at (229, 127) on button[onclick='addElement()']
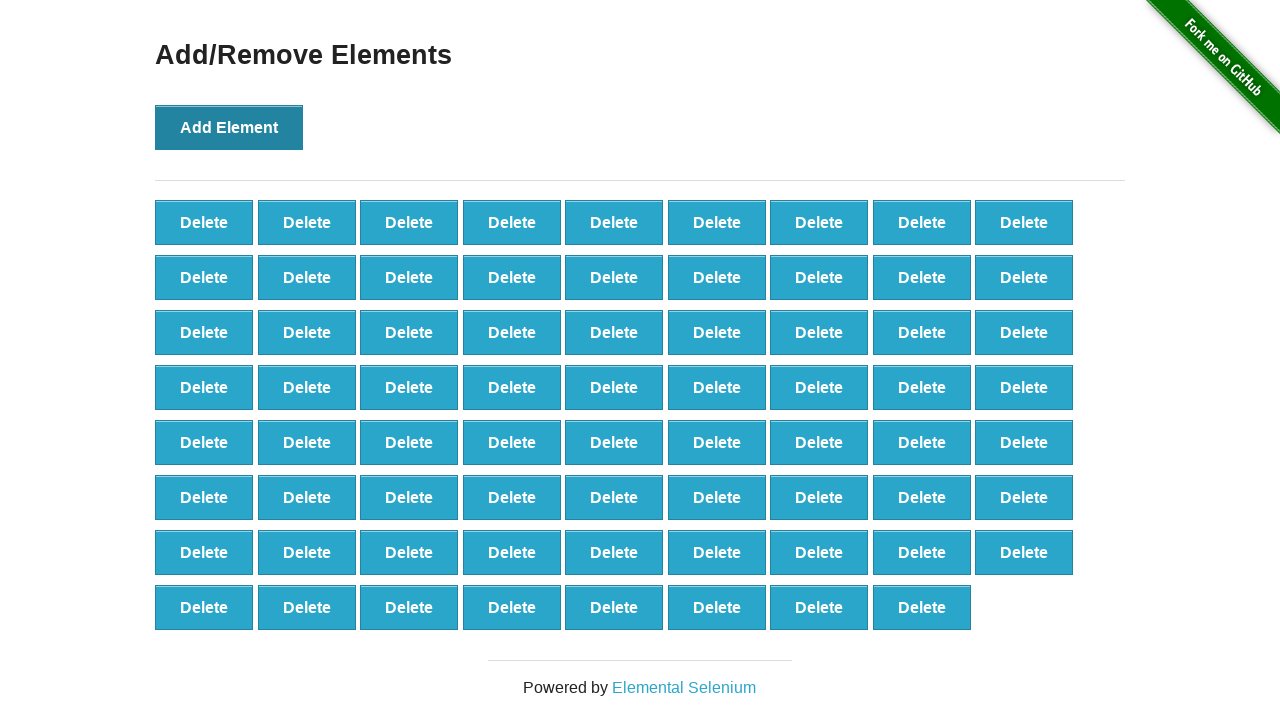

Clicked Add Element button (iteration 72/100) at (229, 127) on button[onclick='addElement()']
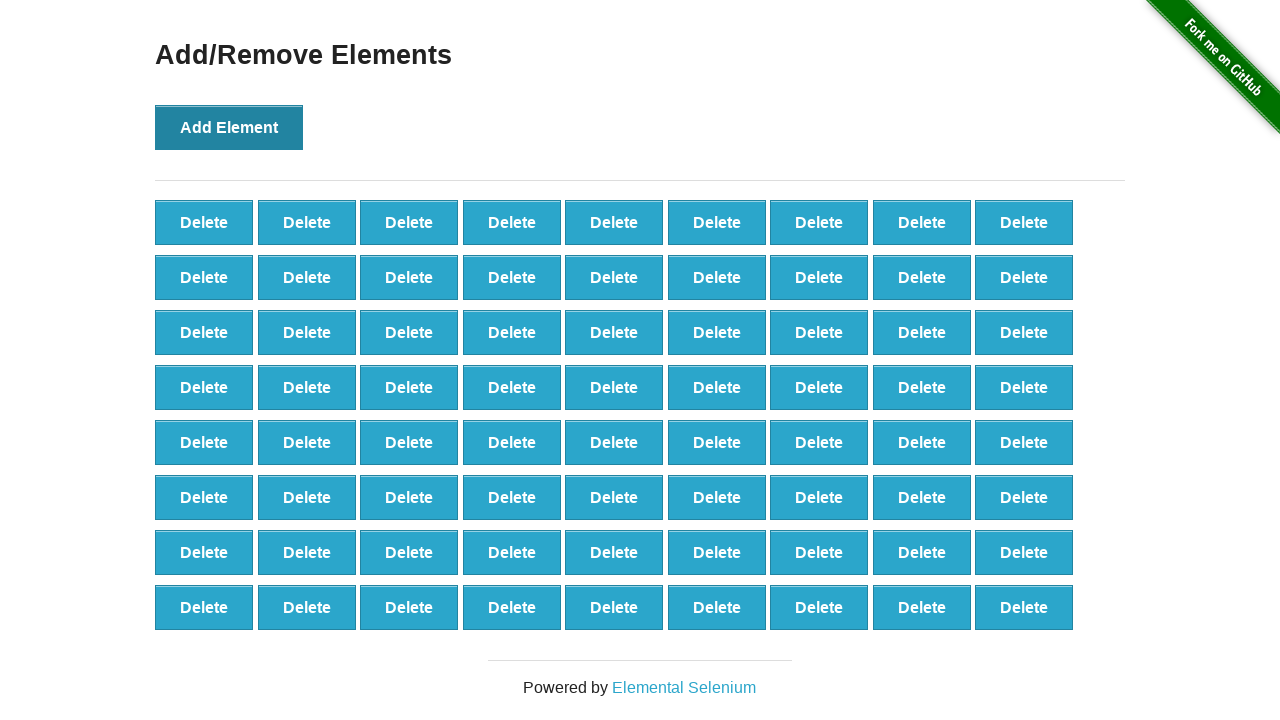

Clicked Add Element button (iteration 73/100) at (229, 127) on button[onclick='addElement()']
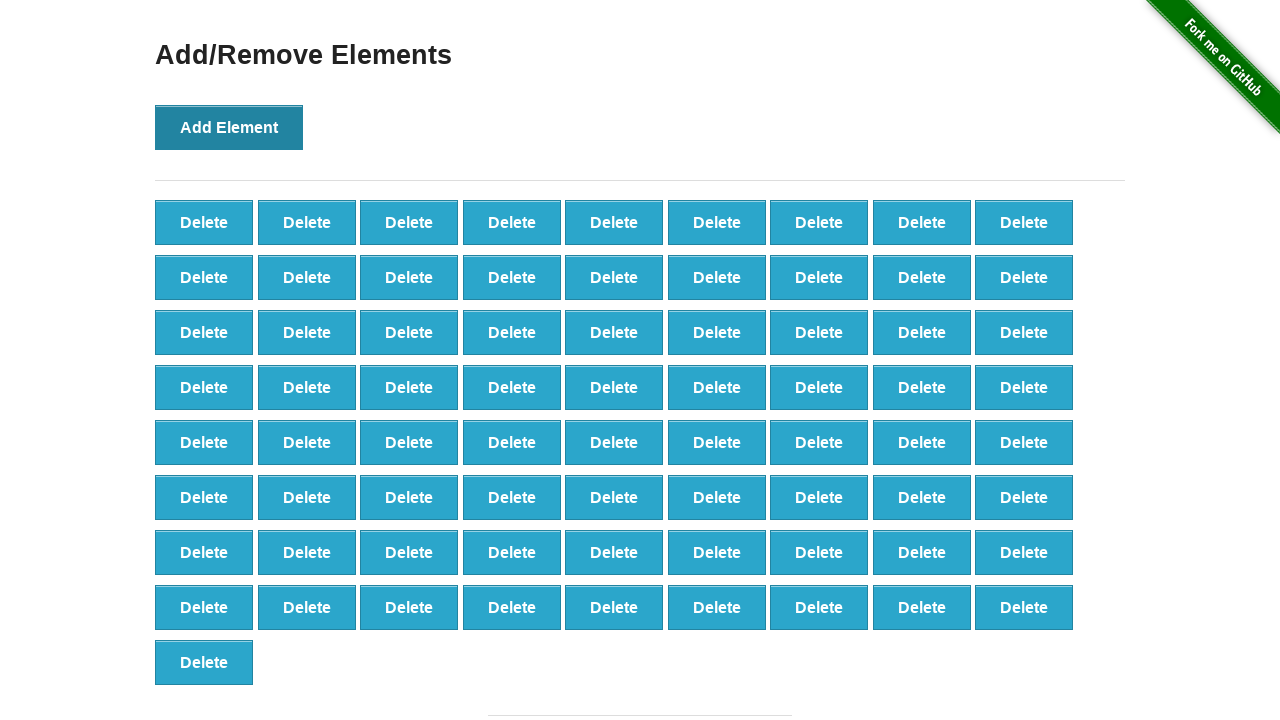

Clicked Add Element button (iteration 74/100) at (229, 127) on button[onclick='addElement()']
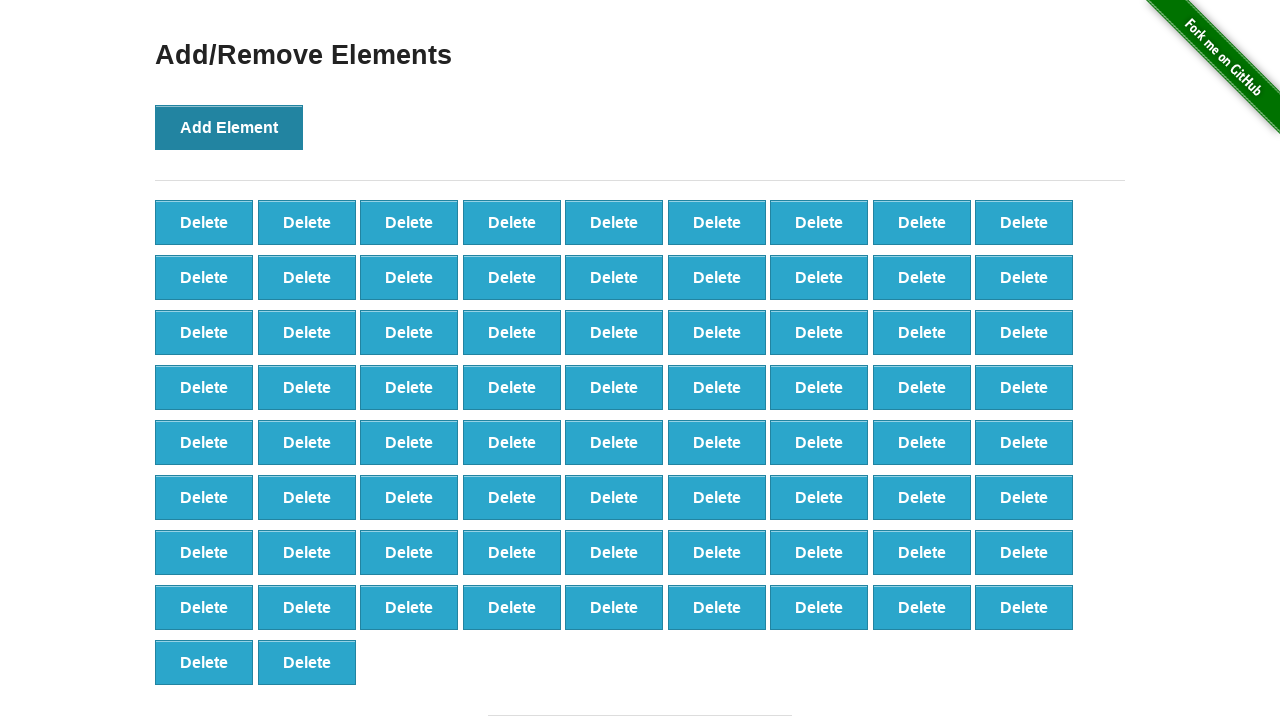

Clicked Add Element button (iteration 75/100) at (229, 127) on button[onclick='addElement()']
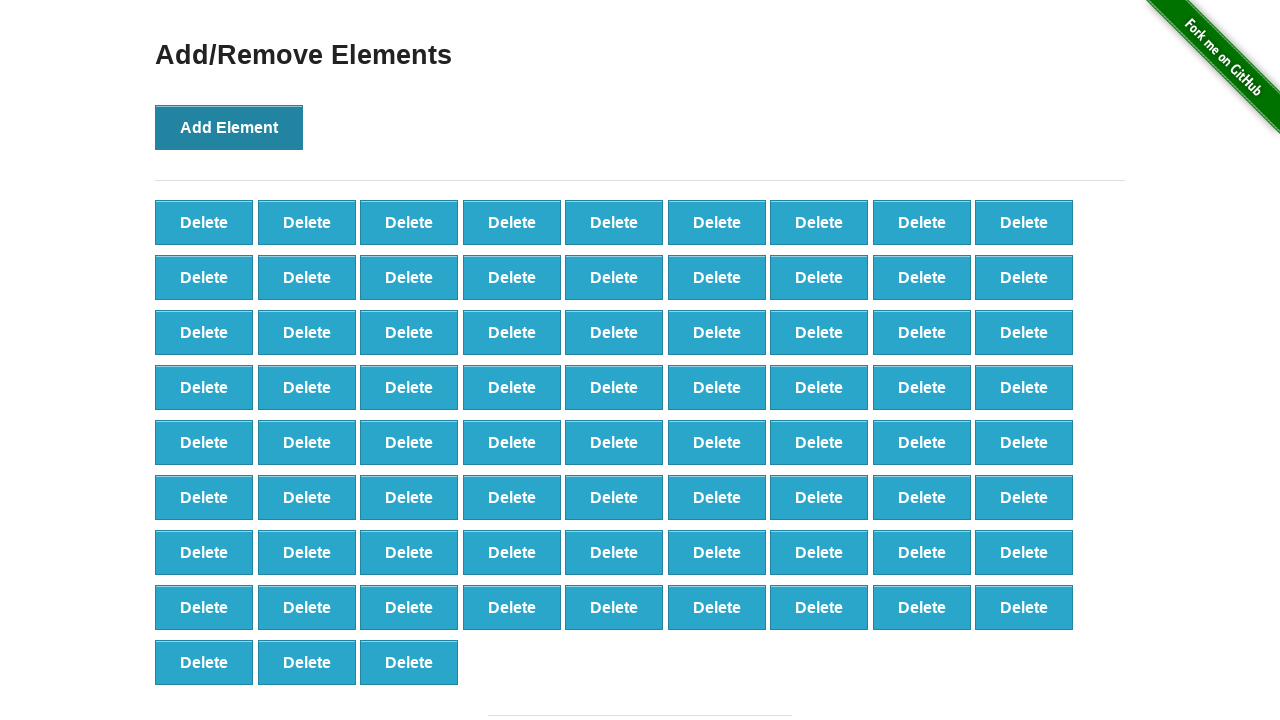

Clicked Add Element button (iteration 76/100) at (229, 127) on button[onclick='addElement()']
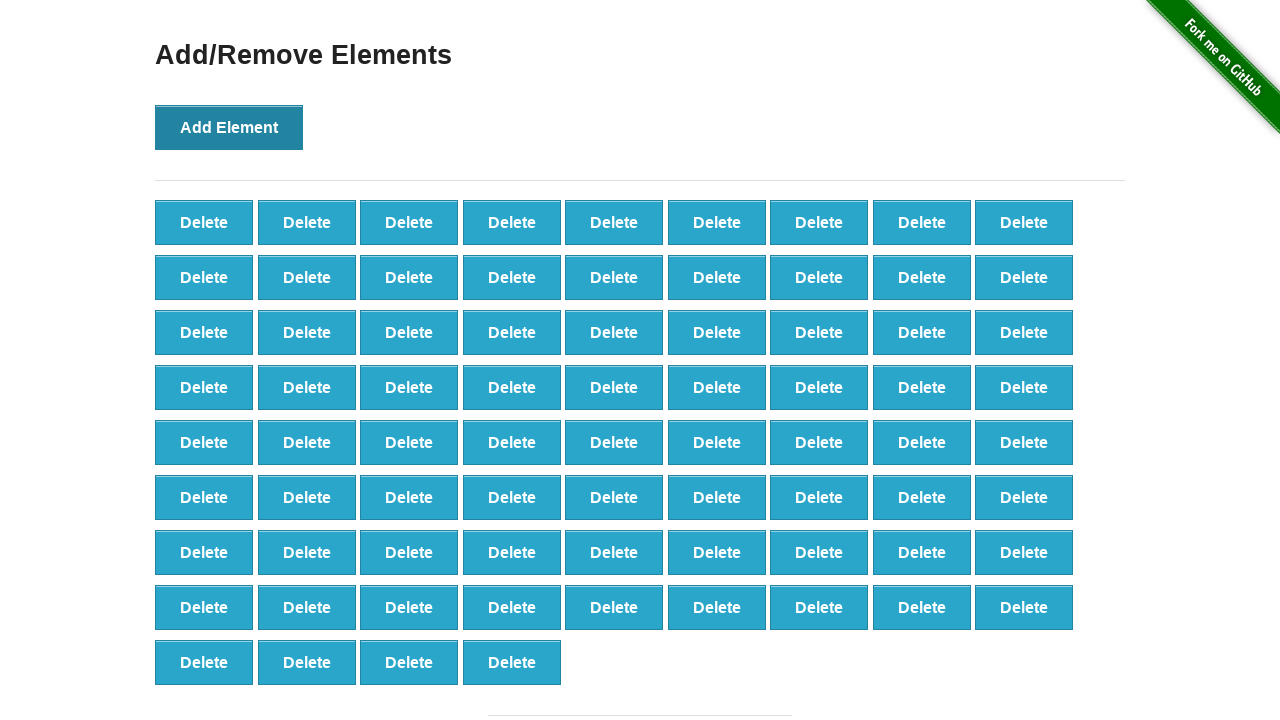

Clicked Add Element button (iteration 77/100) at (229, 127) on button[onclick='addElement()']
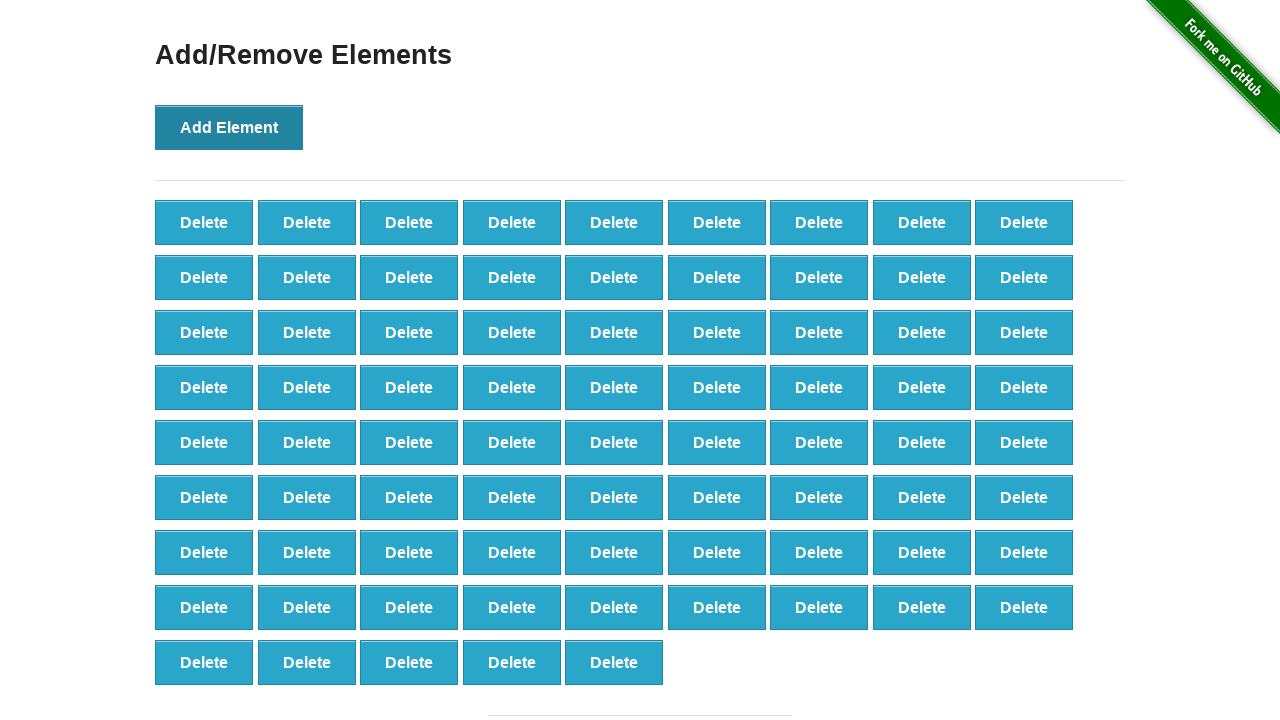

Clicked Add Element button (iteration 78/100) at (229, 127) on button[onclick='addElement()']
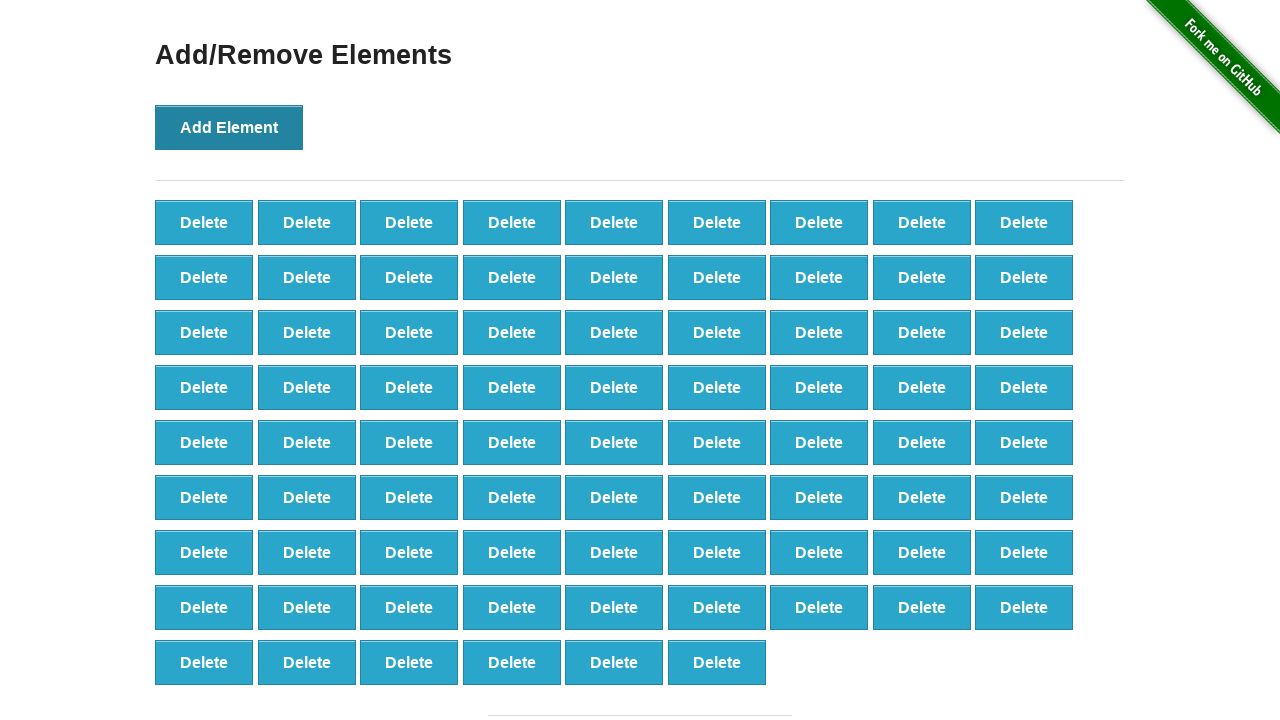

Clicked Add Element button (iteration 79/100) at (229, 127) on button[onclick='addElement()']
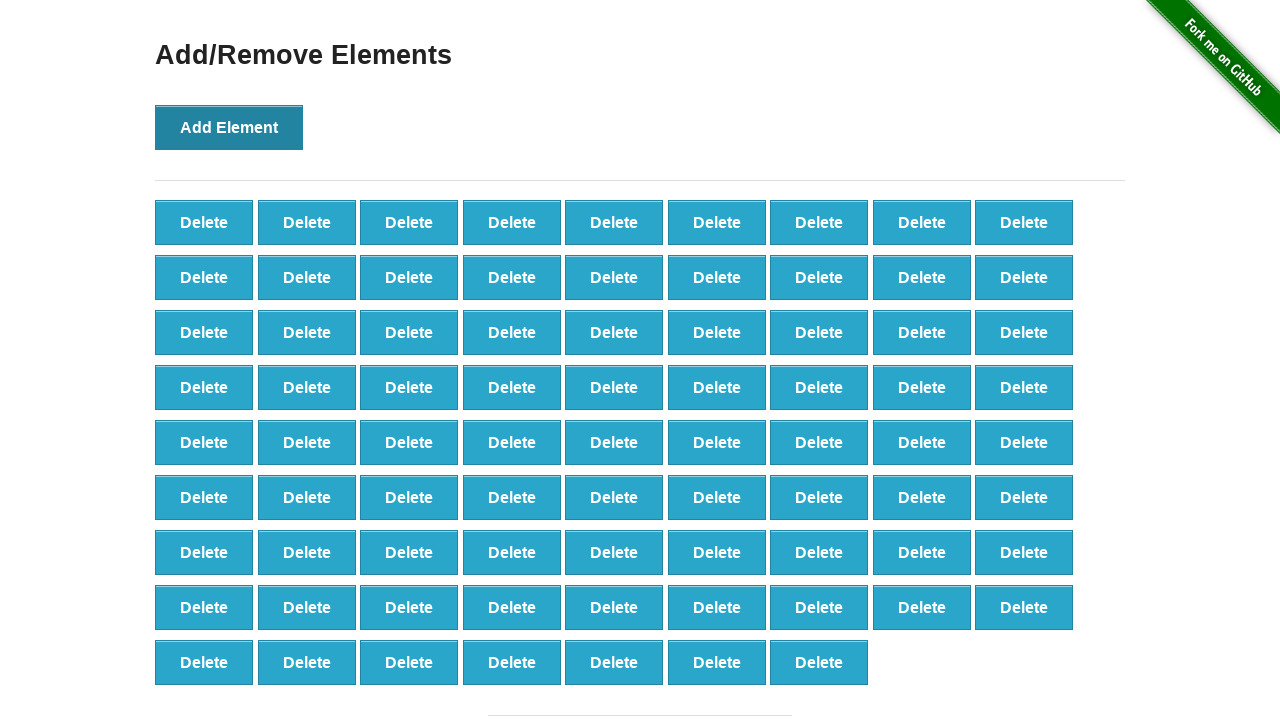

Clicked Add Element button (iteration 80/100) at (229, 127) on button[onclick='addElement()']
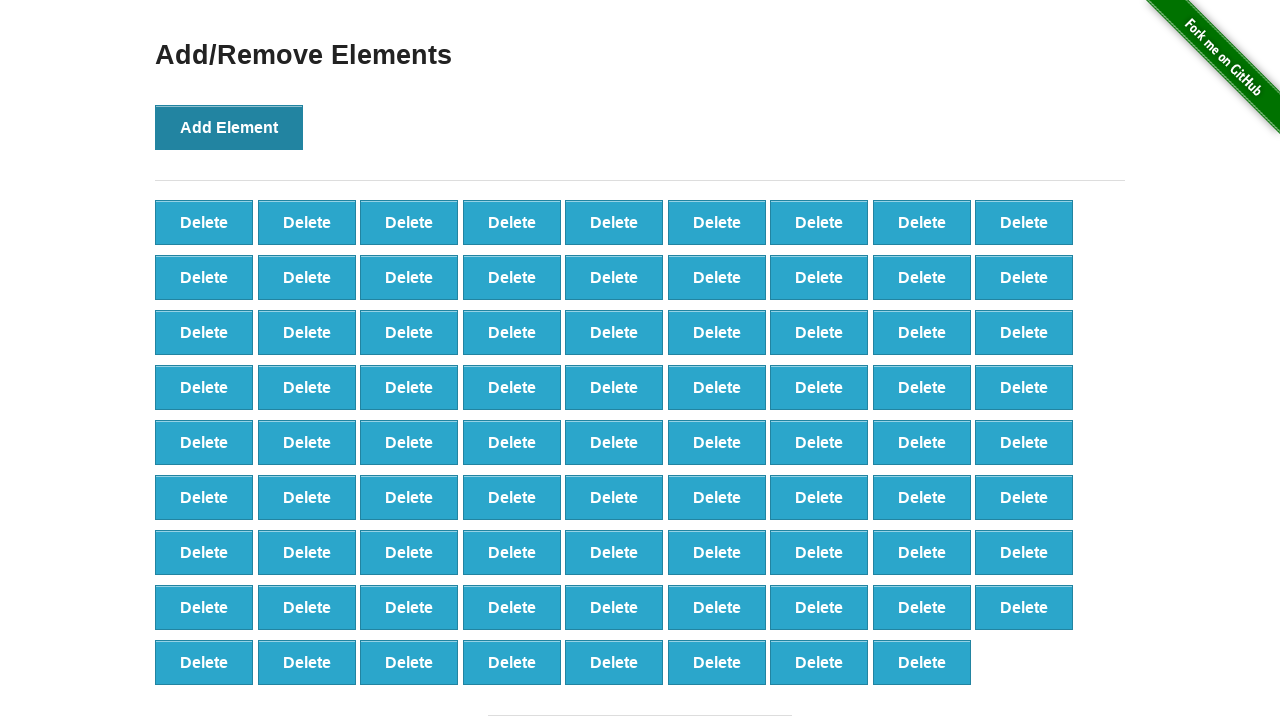

Clicked Add Element button (iteration 81/100) at (229, 127) on button[onclick='addElement()']
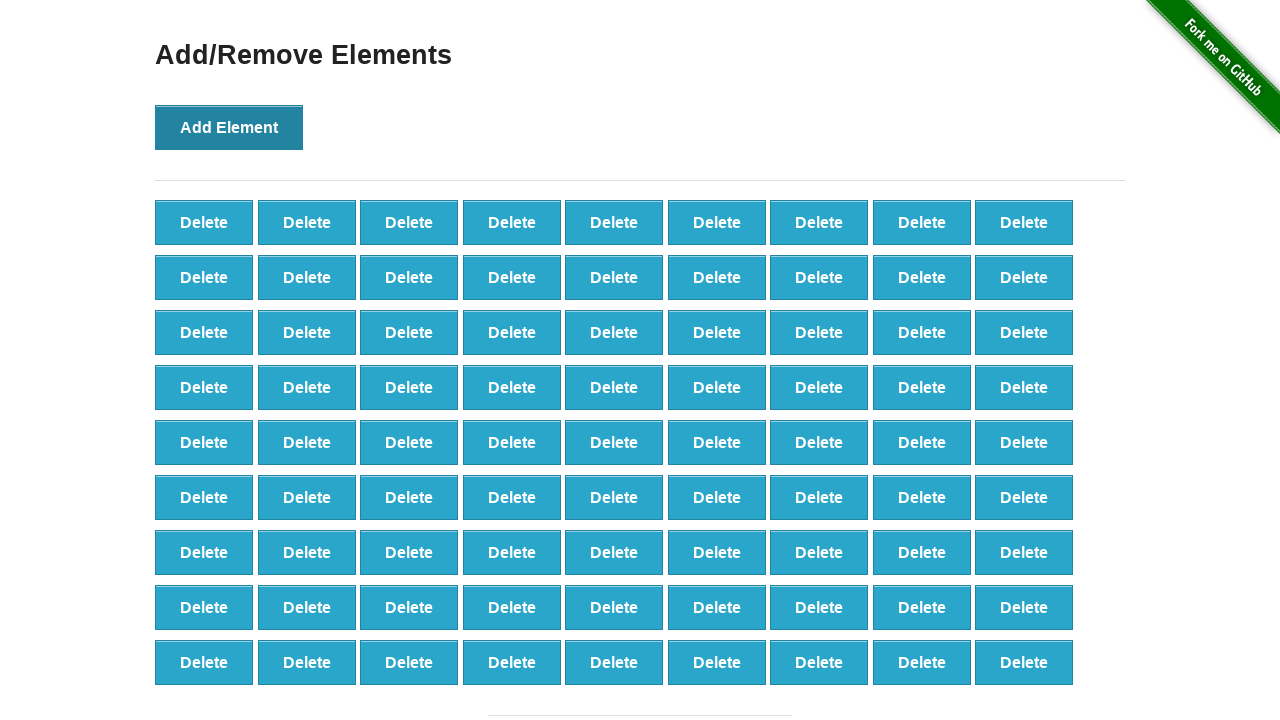

Clicked Add Element button (iteration 82/100) at (229, 127) on button[onclick='addElement()']
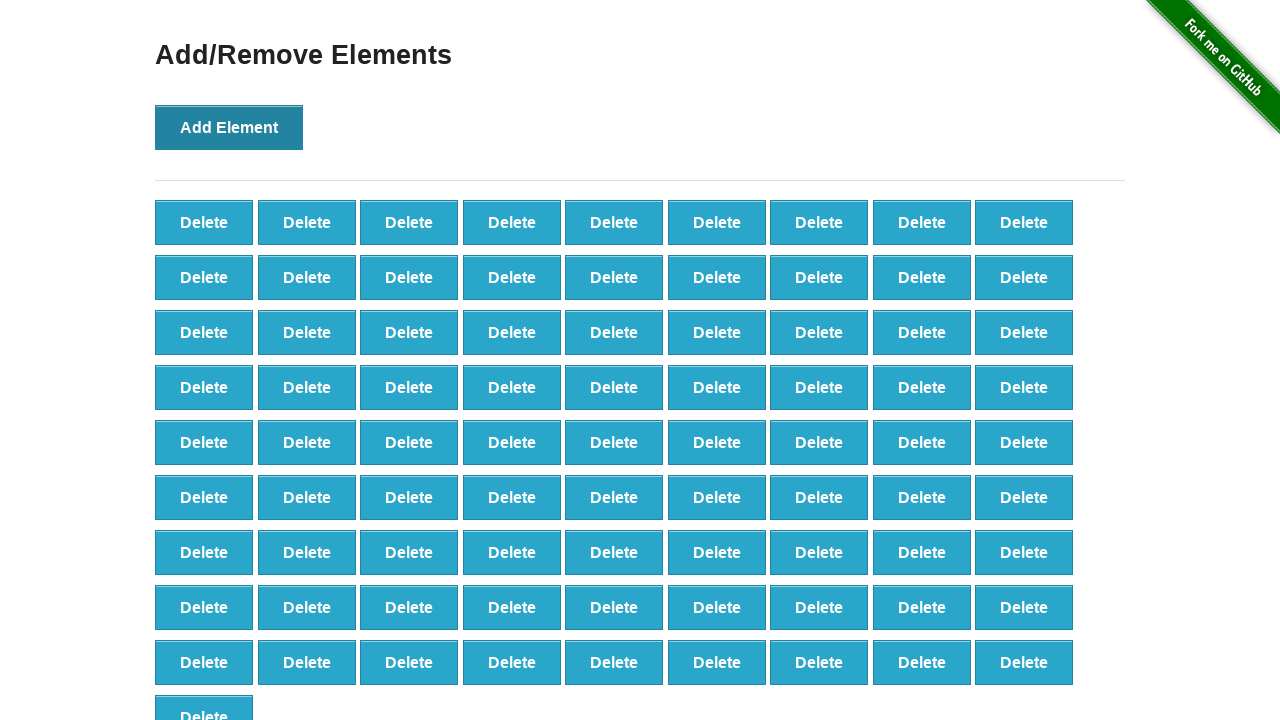

Clicked Add Element button (iteration 83/100) at (229, 127) on button[onclick='addElement()']
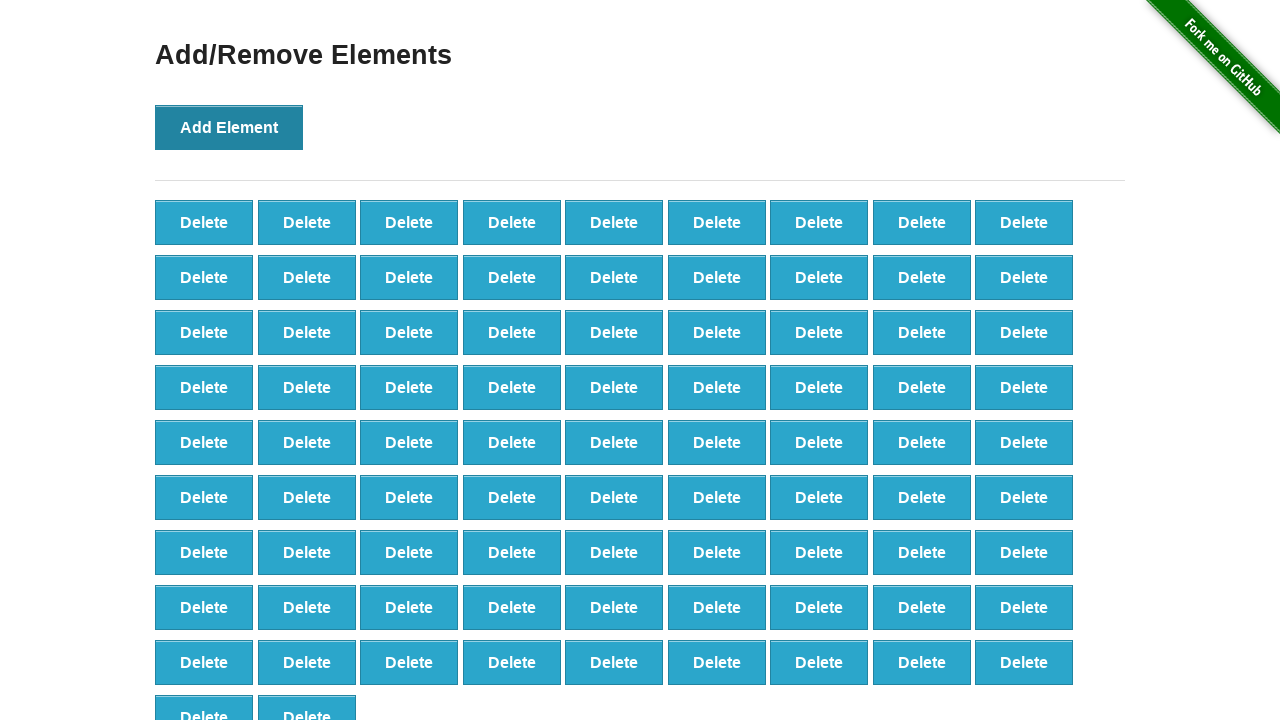

Clicked Add Element button (iteration 84/100) at (229, 127) on button[onclick='addElement()']
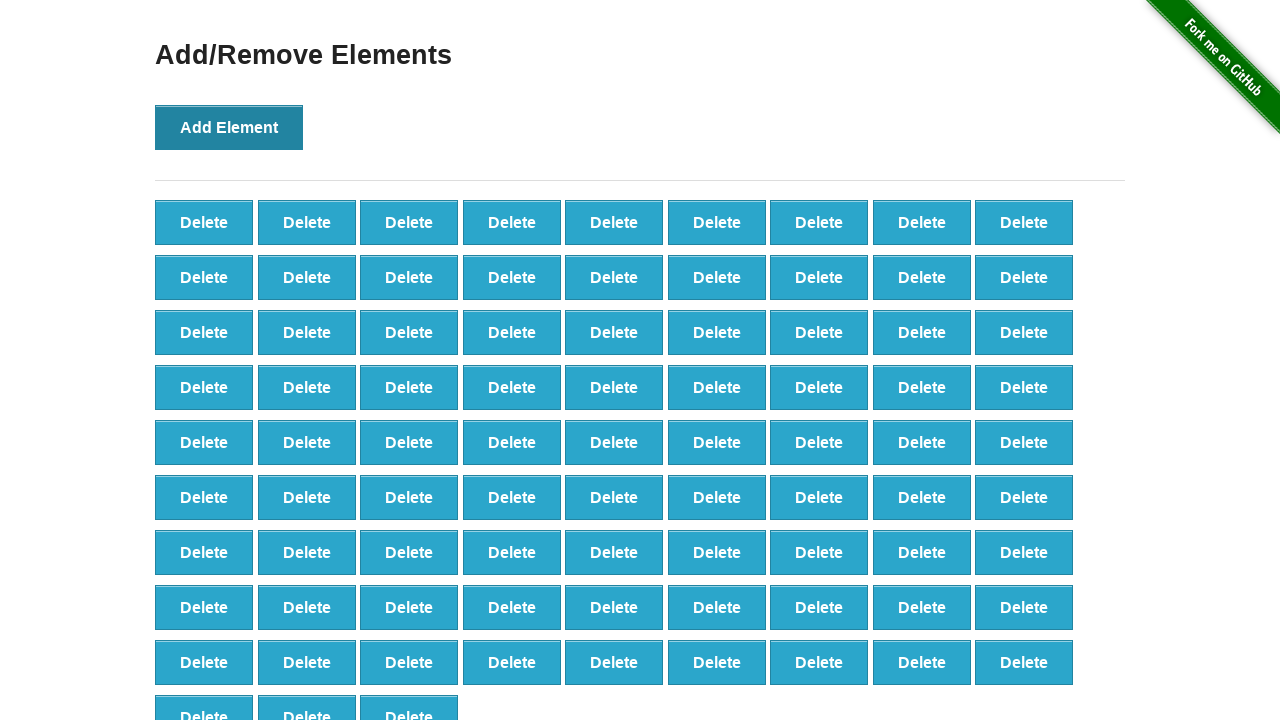

Clicked Add Element button (iteration 85/100) at (229, 127) on button[onclick='addElement()']
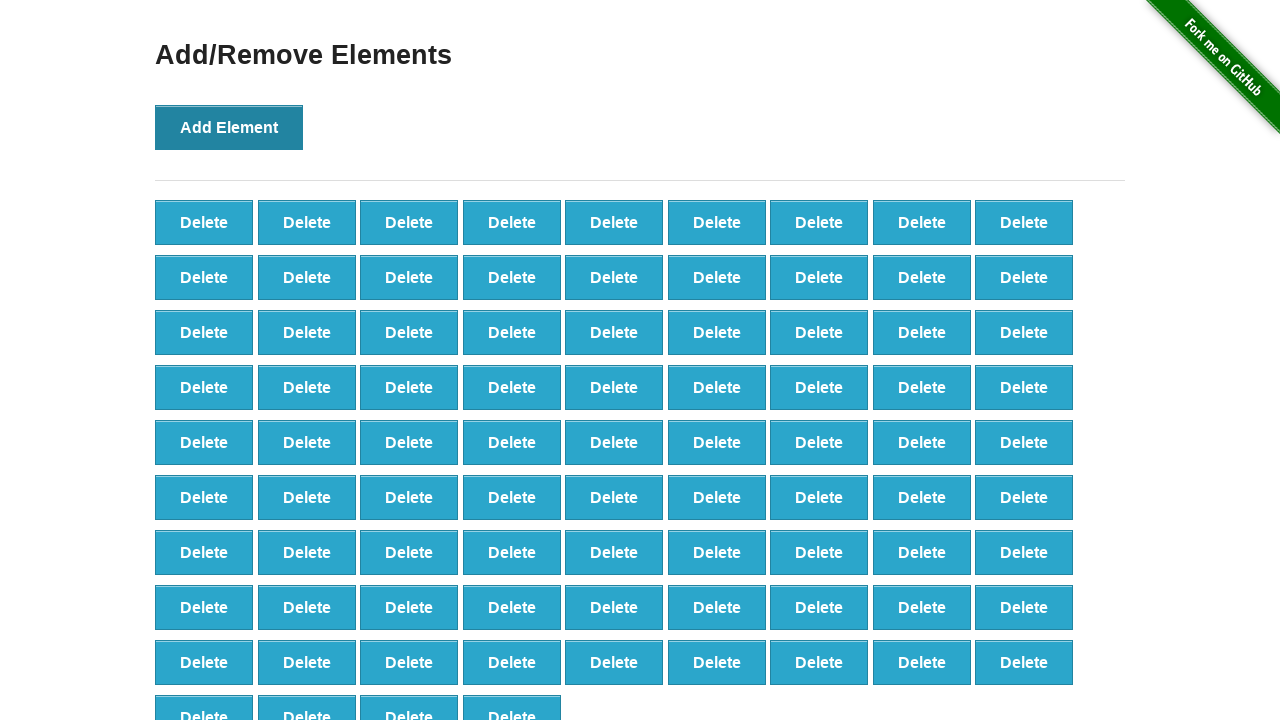

Clicked Add Element button (iteration 86/100) at (229, 127) on button[onclick='addElement()']
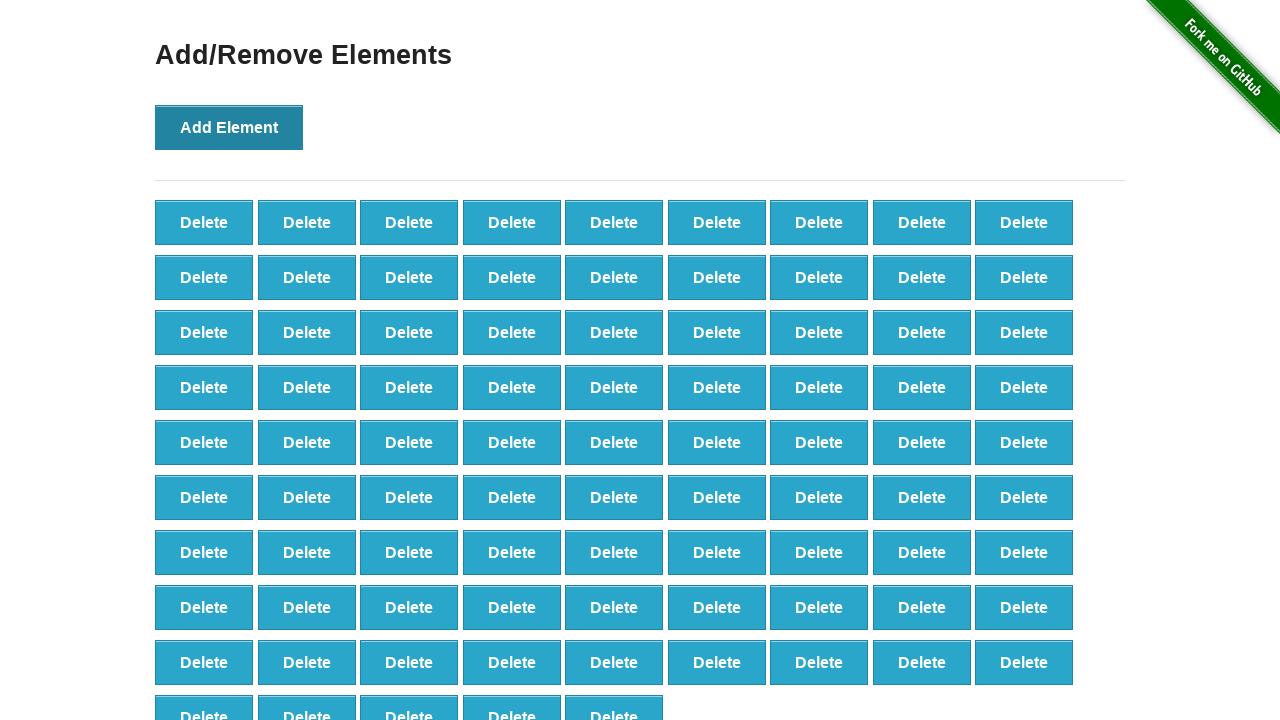

Clicked Add Element button (iteration 87/100) at (229, 127) on button[onclick='addElement()']
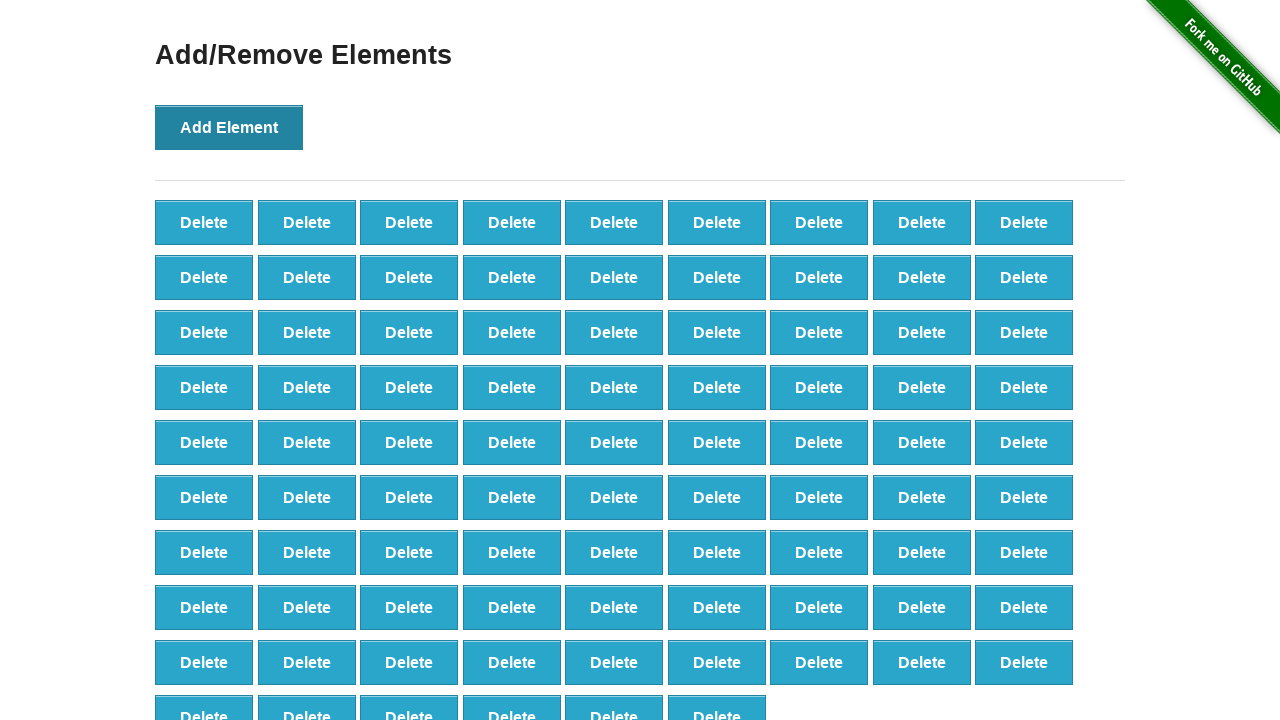

Clicked Add Element button (iteration 88/100) at (229, 127) on button[onclick='addElement()']
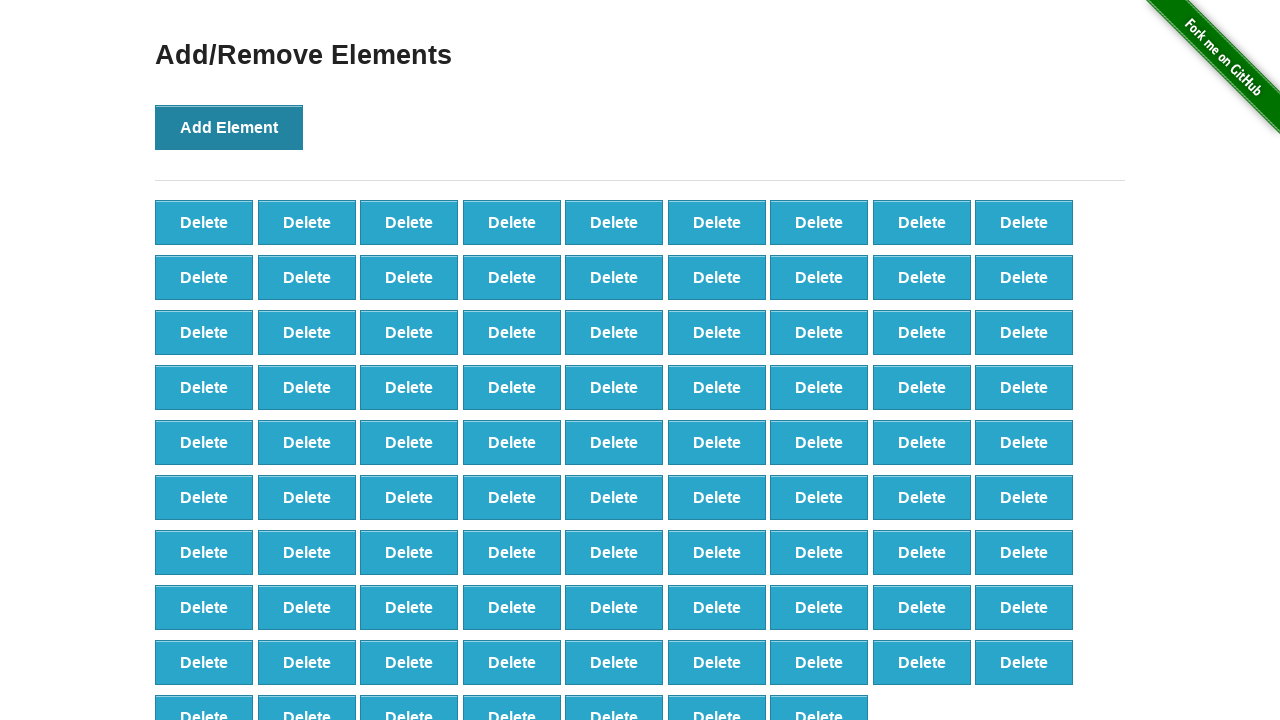

Clicked Add Element button (iteration 89/100) at (229, 127) on button[onclick='addElement()']
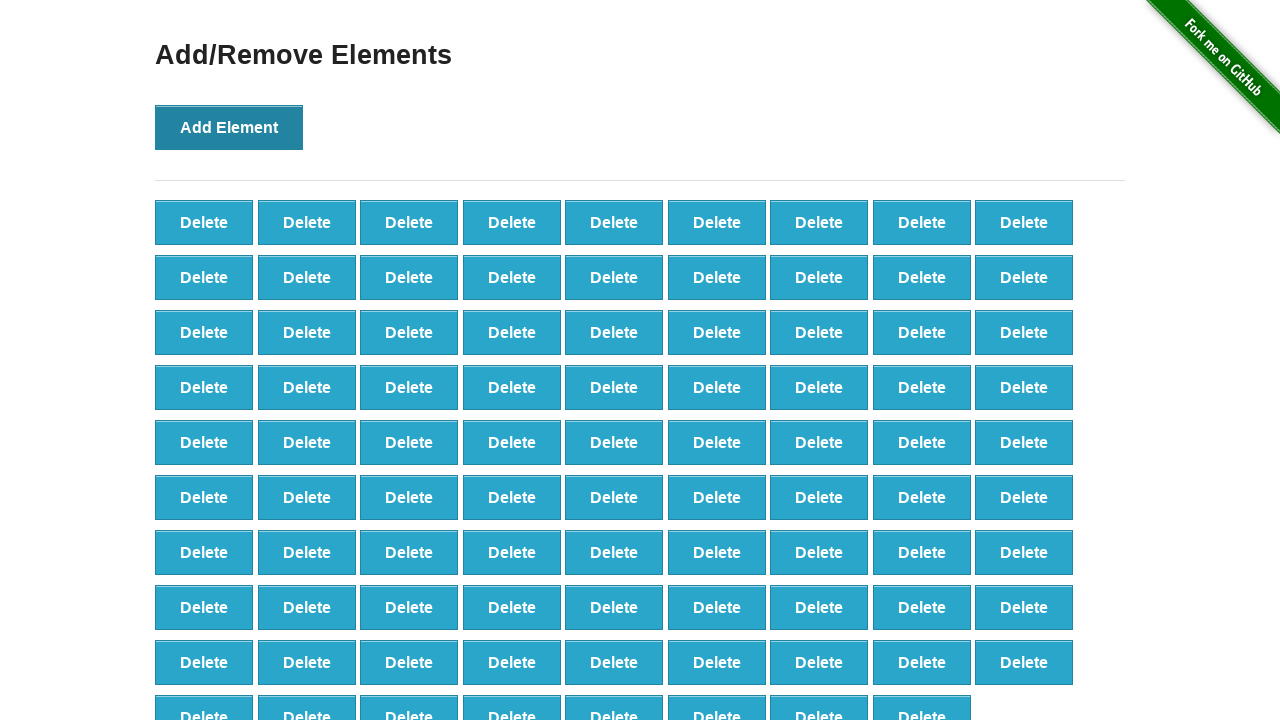

Clicked Add Element button (iteration 90/100) at (229, 127) on button[onclick='addElement()']
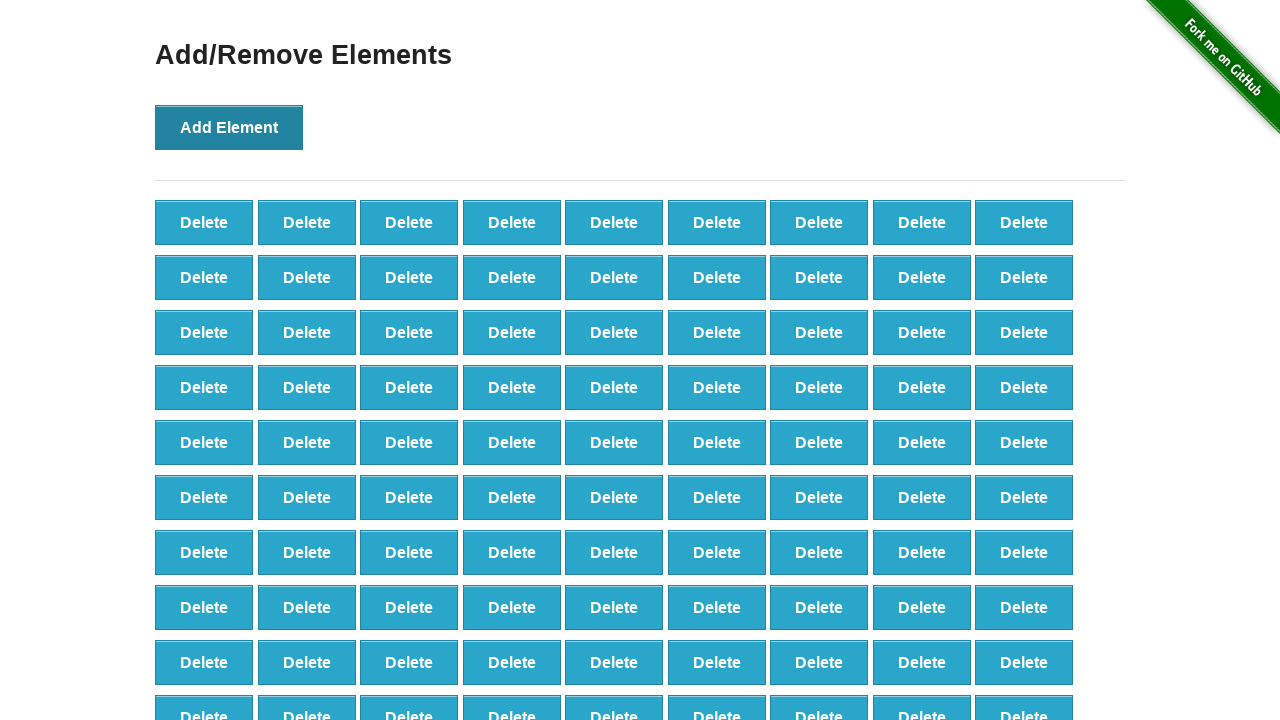

Clicked Add Element button (iteration 91/100) at (229, 127) on button[onclick='addElement()']
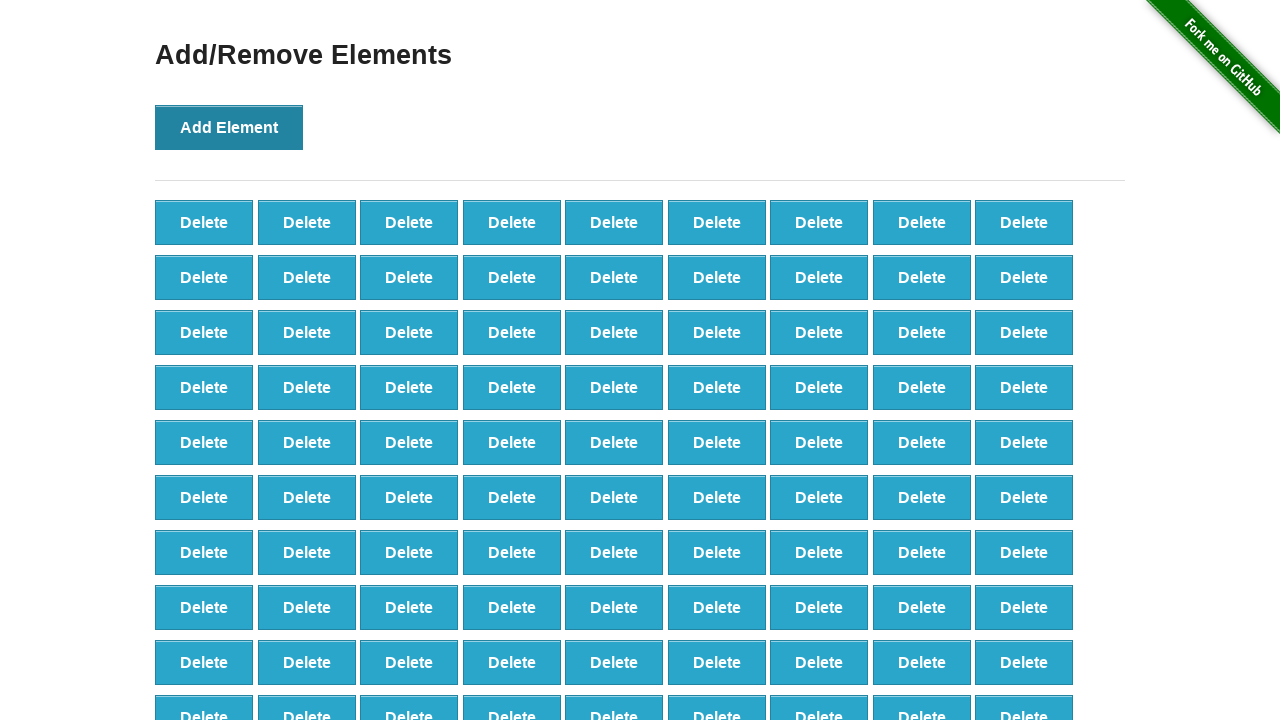

Clicked Add Element button (iteration 92/100) at (229, 127) on button[onclick='addElement()']
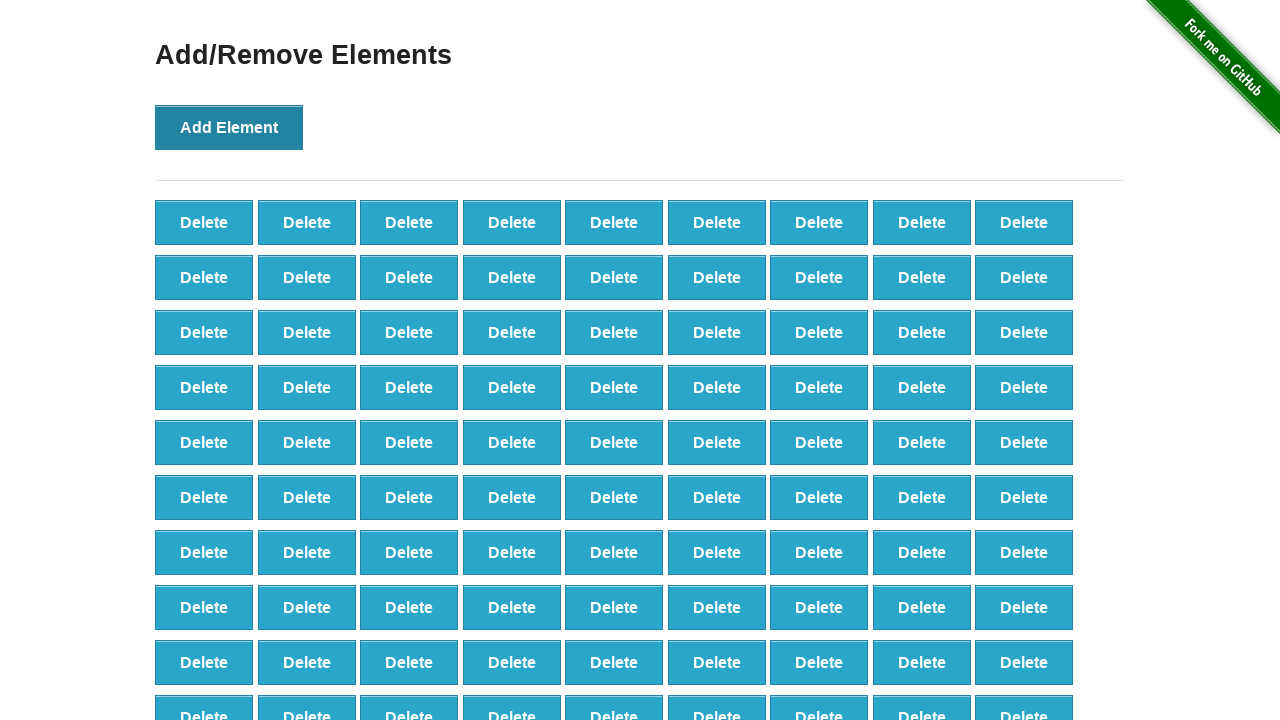

Clicked Add Element button (iteration 93/100) at (229, 127) on button[onclick='addElement()']
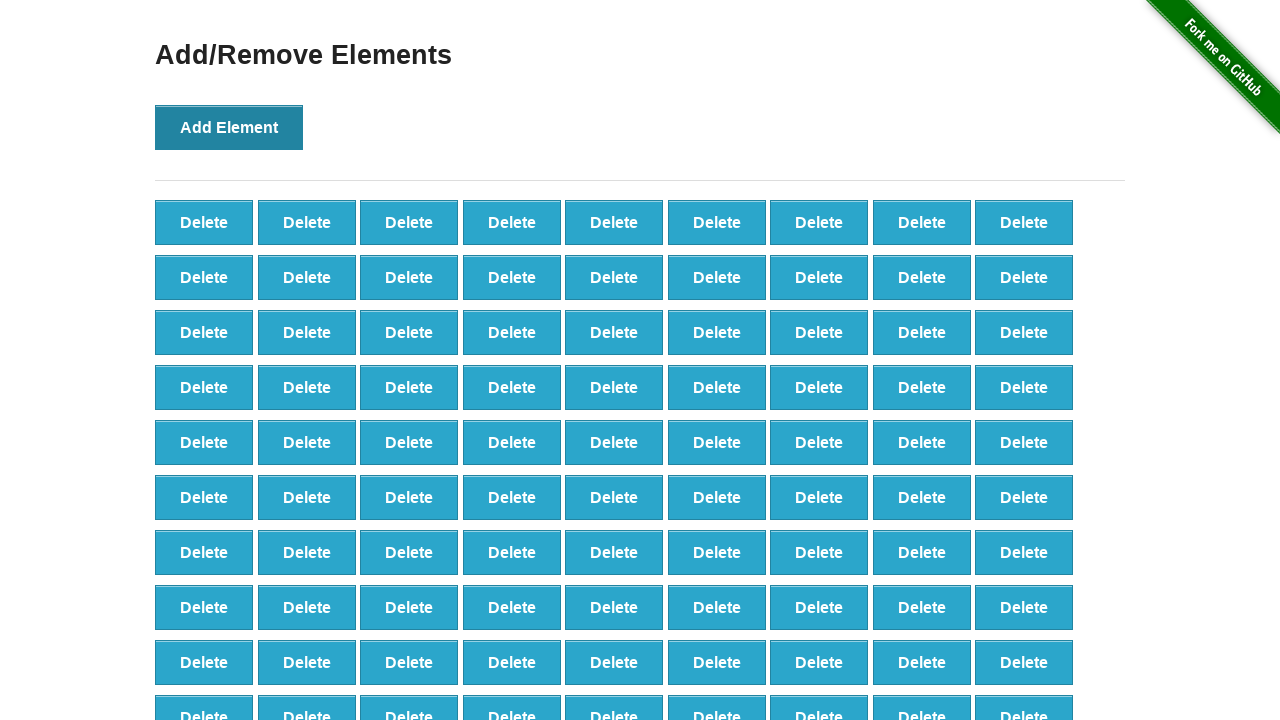

Clicked Add Element button (iteration 94/100) at (229, 127) on button[onclick='addElement()']
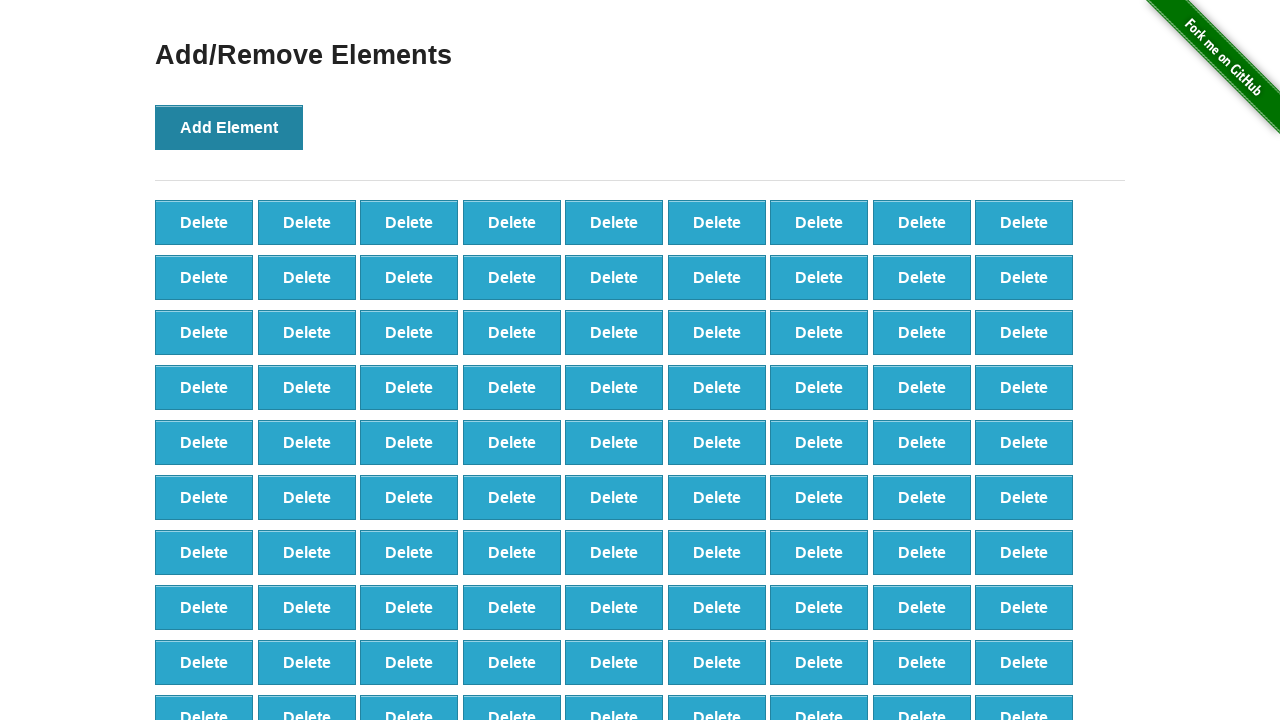

Clicked Add Element button (iteration 95/100) at (229, 127) on button[onclick='addElement()']
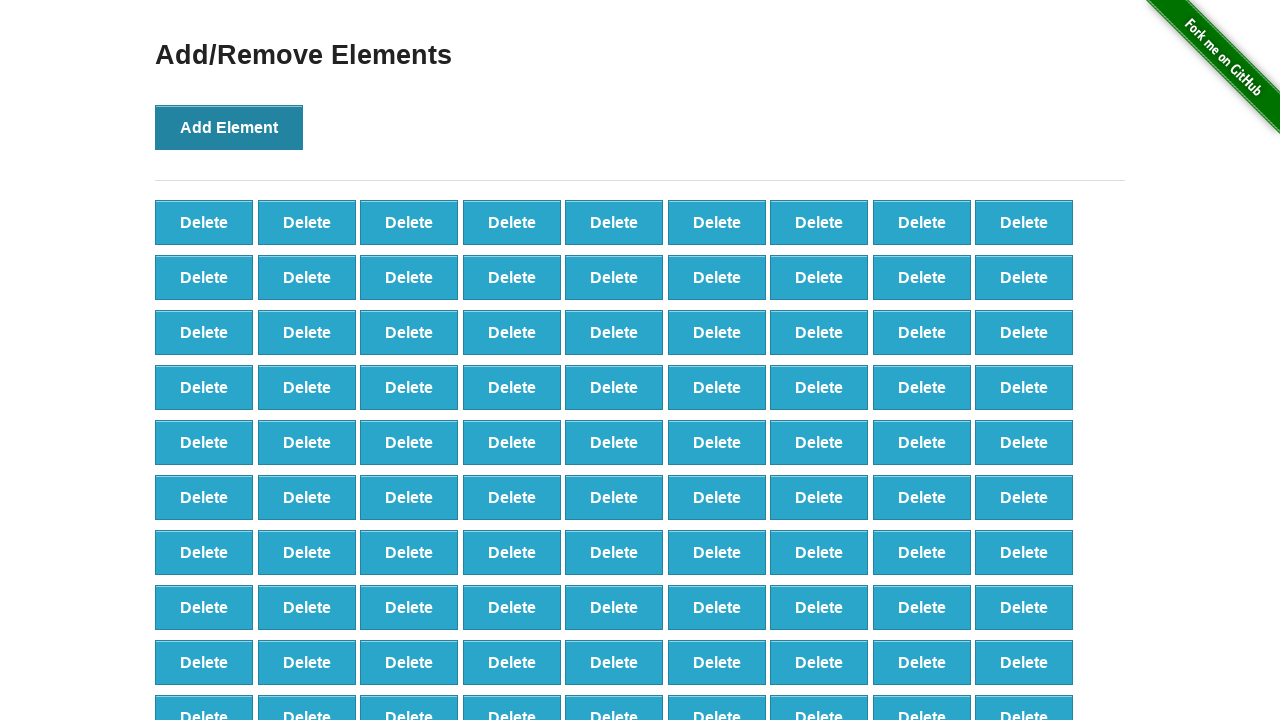

Clicked Add Element button (iteration 96/100) at (229, 127) on button[onclick='addElement()']
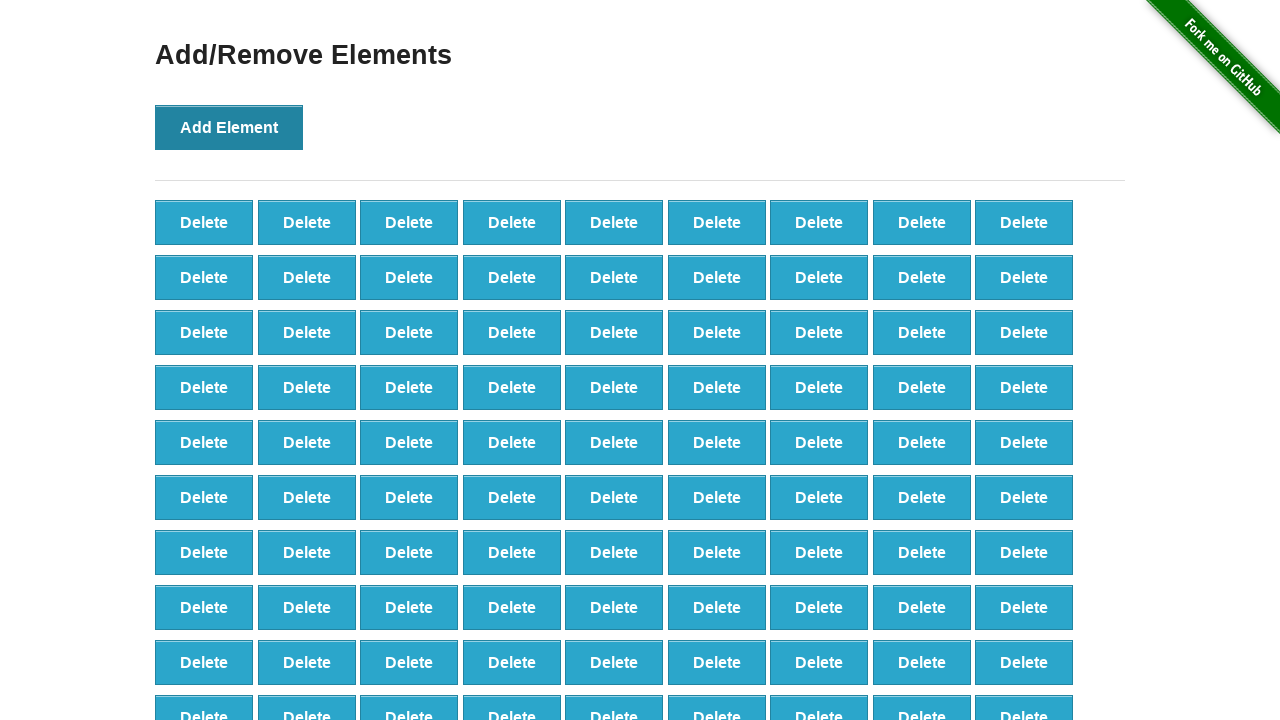

Clicked Add Element button (iteration 97/100) at (229, 127) on button[onclick='addElement()']
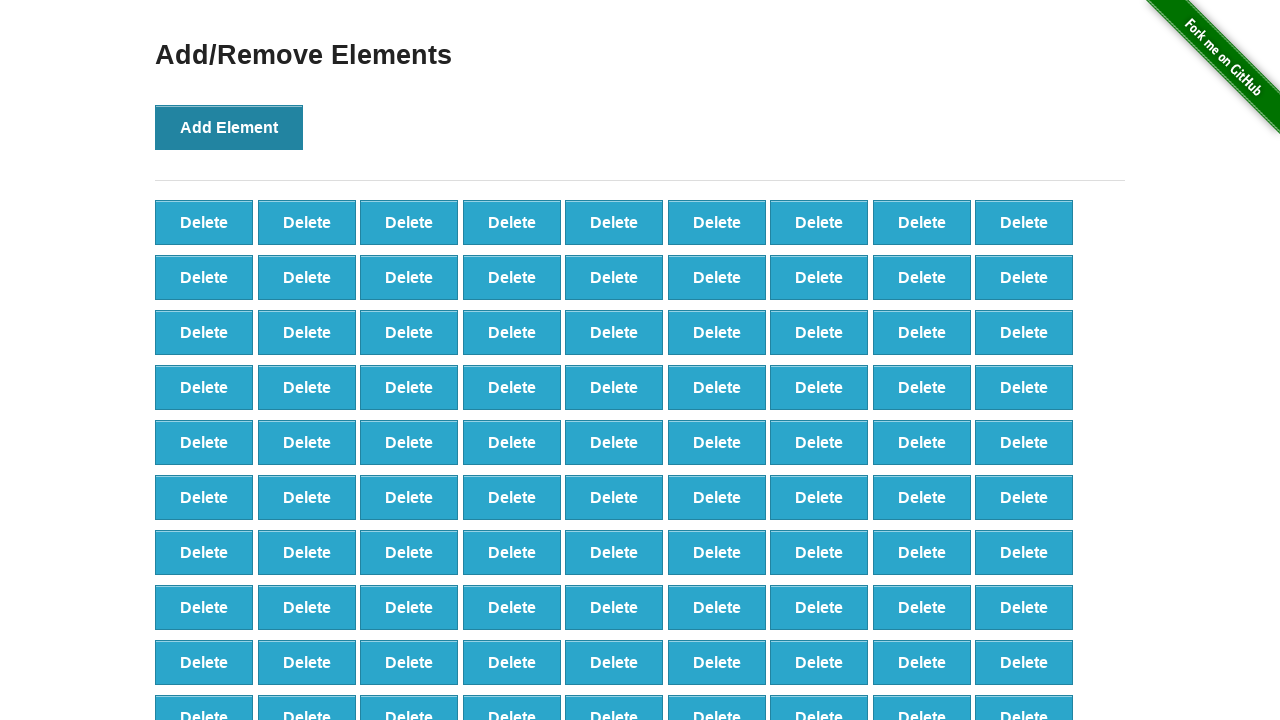

Clicked Add Element button (iteration 98/100) at (229, 127) on button[onclick='addElement()']
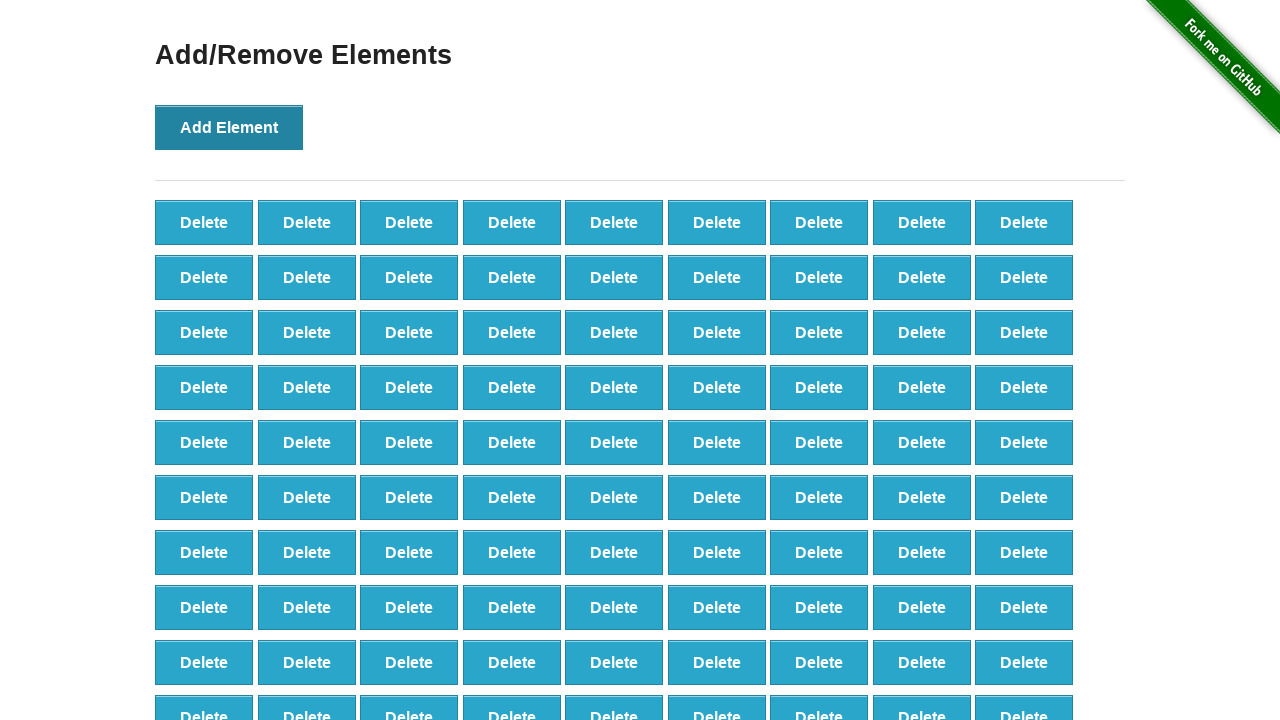

Clicked Add Element button (iteration 99/100) at (229, 127) on button[onclick='addElement()']
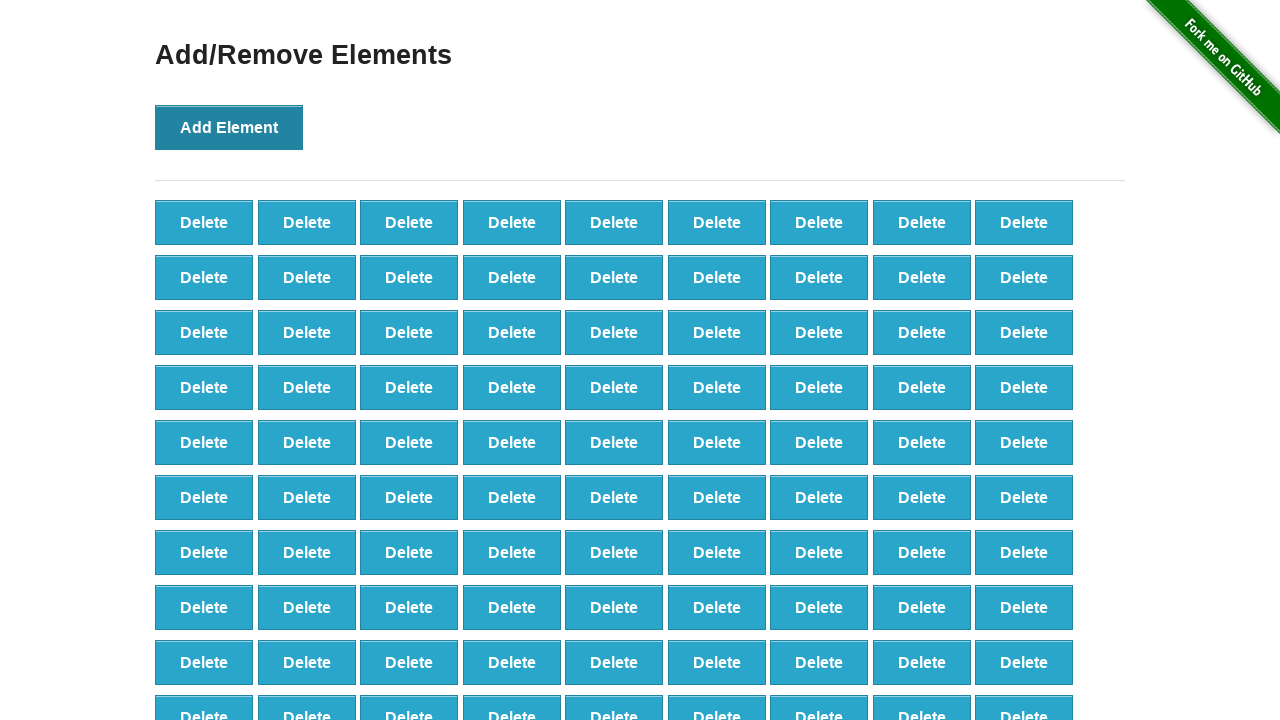

Clicked Add Element button (iteration 100/100) at (229, 127) on button[onclick='addElement()']
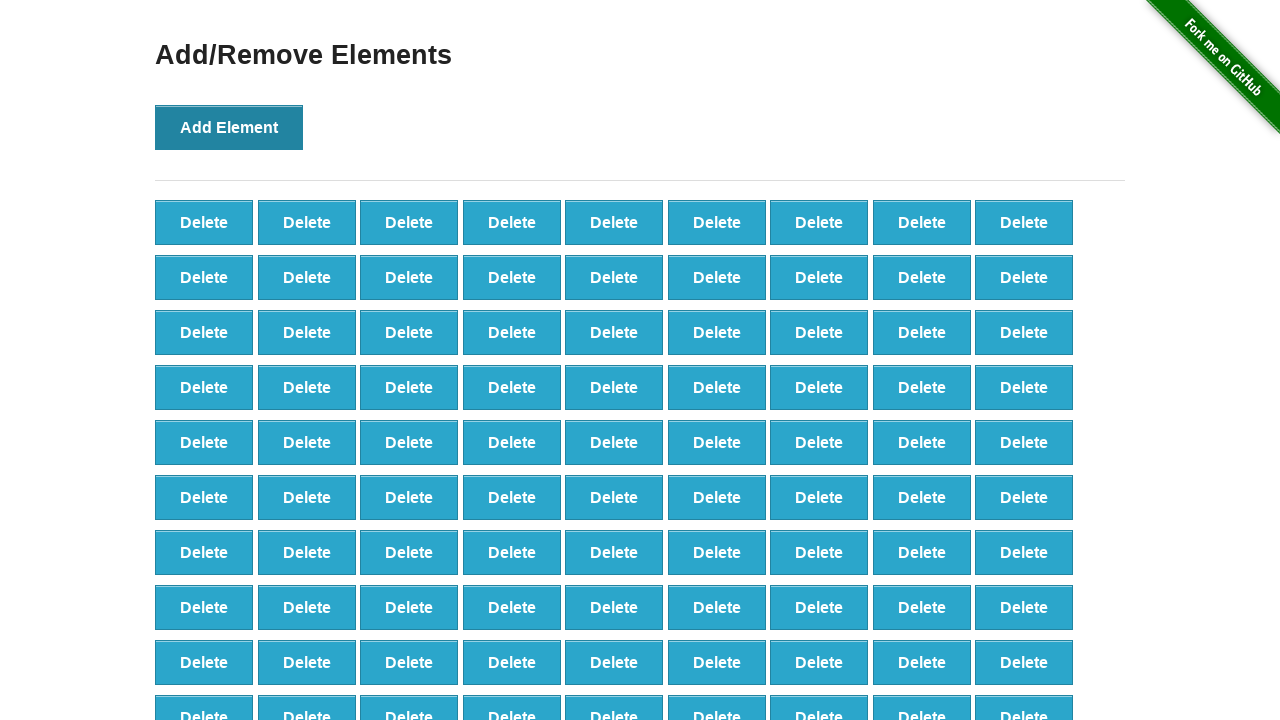

Clicked Delete button (iteration 1/50) at (204, 222) on button[onclick='deleteElement()']
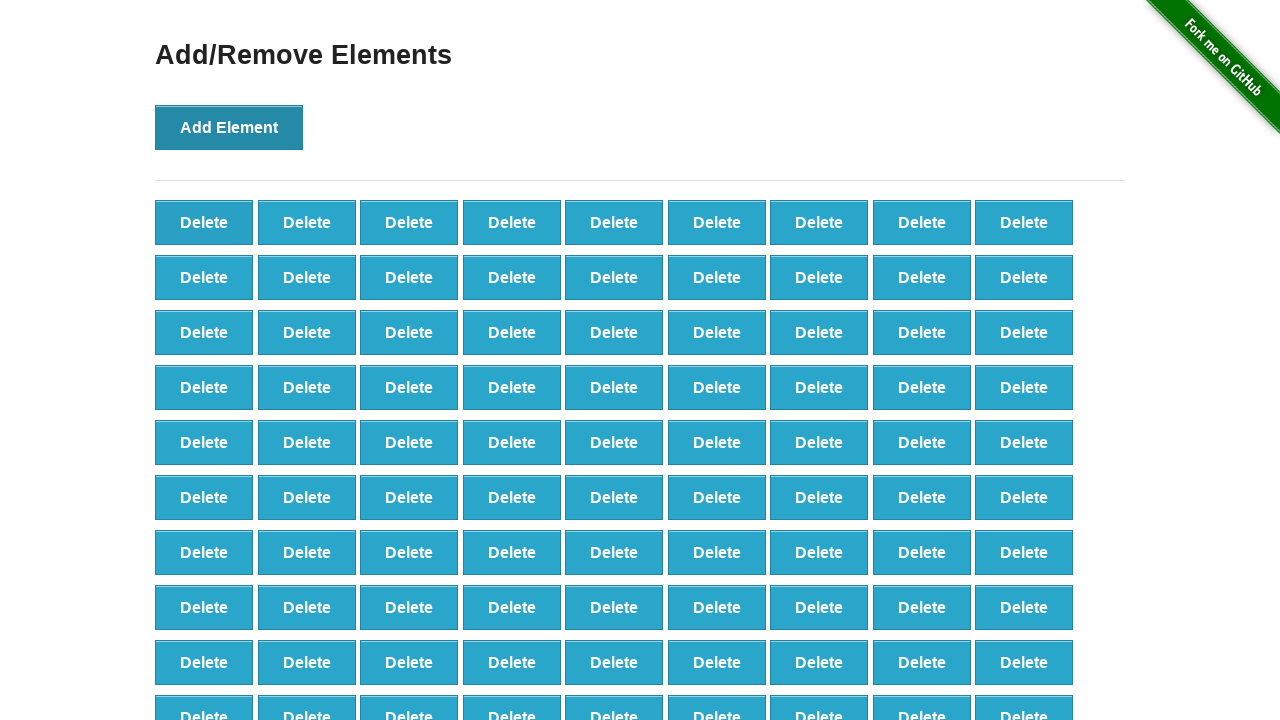

Clicked Delete button (iteration 2/50) at (204, 222) on button[onclick='deleteElement()']
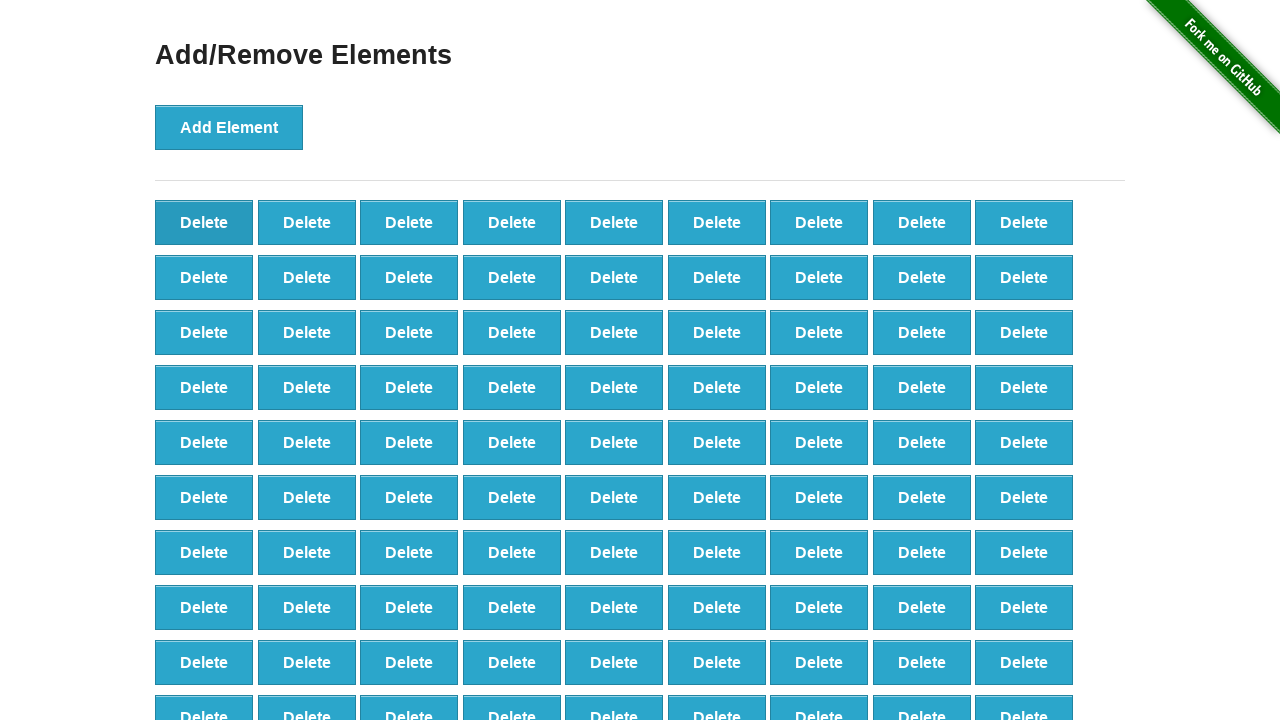

Clicked Delete button (iteration 3/50) at (204, 222) on button[onclick='deleteElement()']
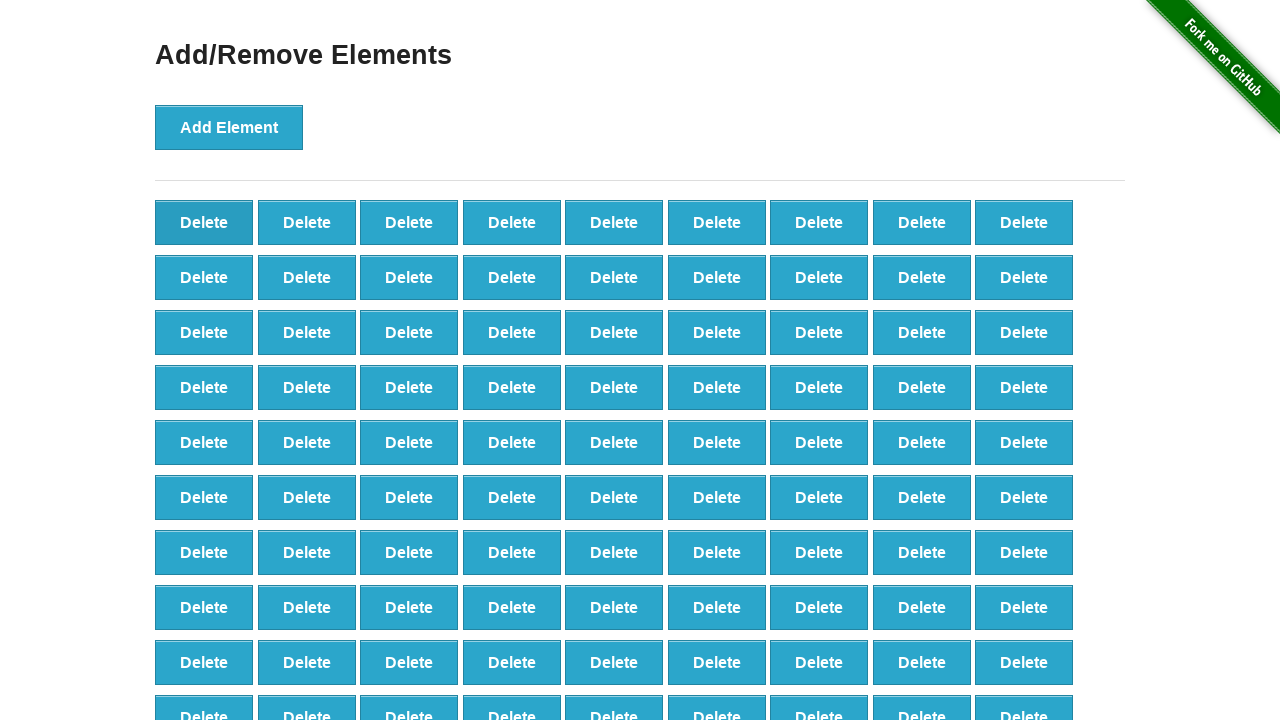

Clicked Delete button (iteration 4/50) at (204, 222) on button[onclick='deleteElement()']
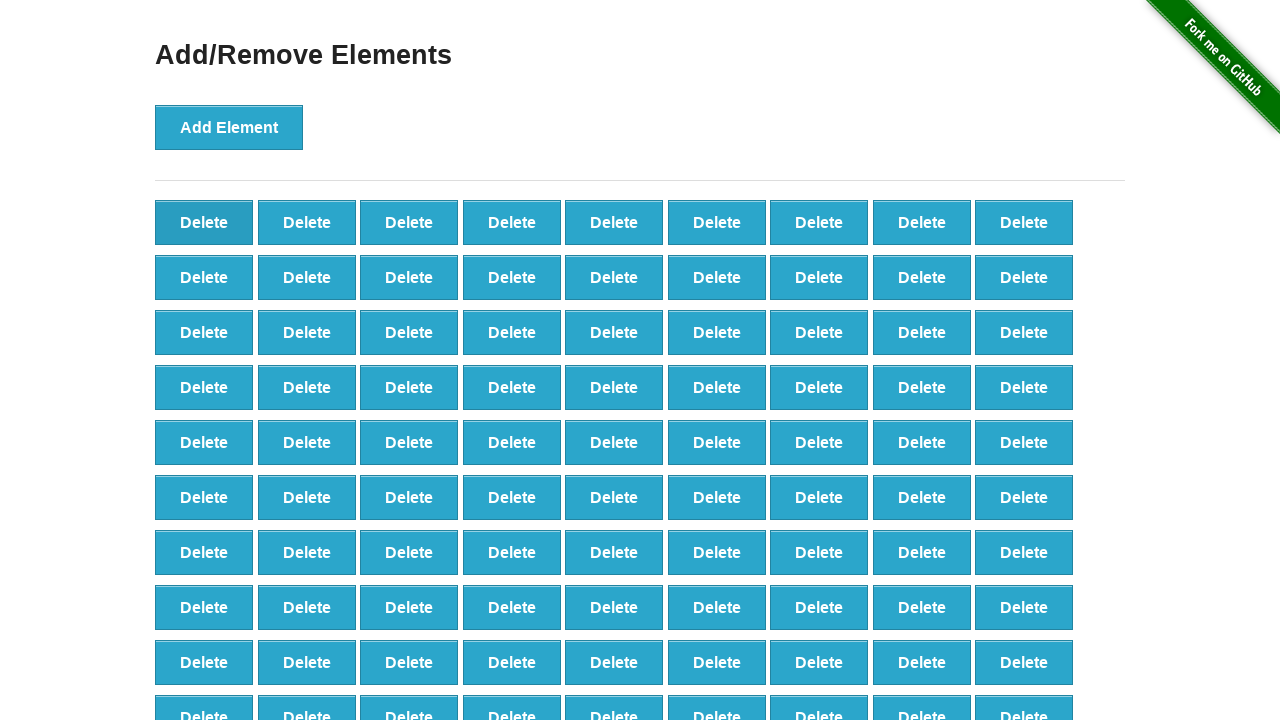

Clicked Delete button (iteration 5/50) at (204, 222) on button[onclick='deleteElement()']
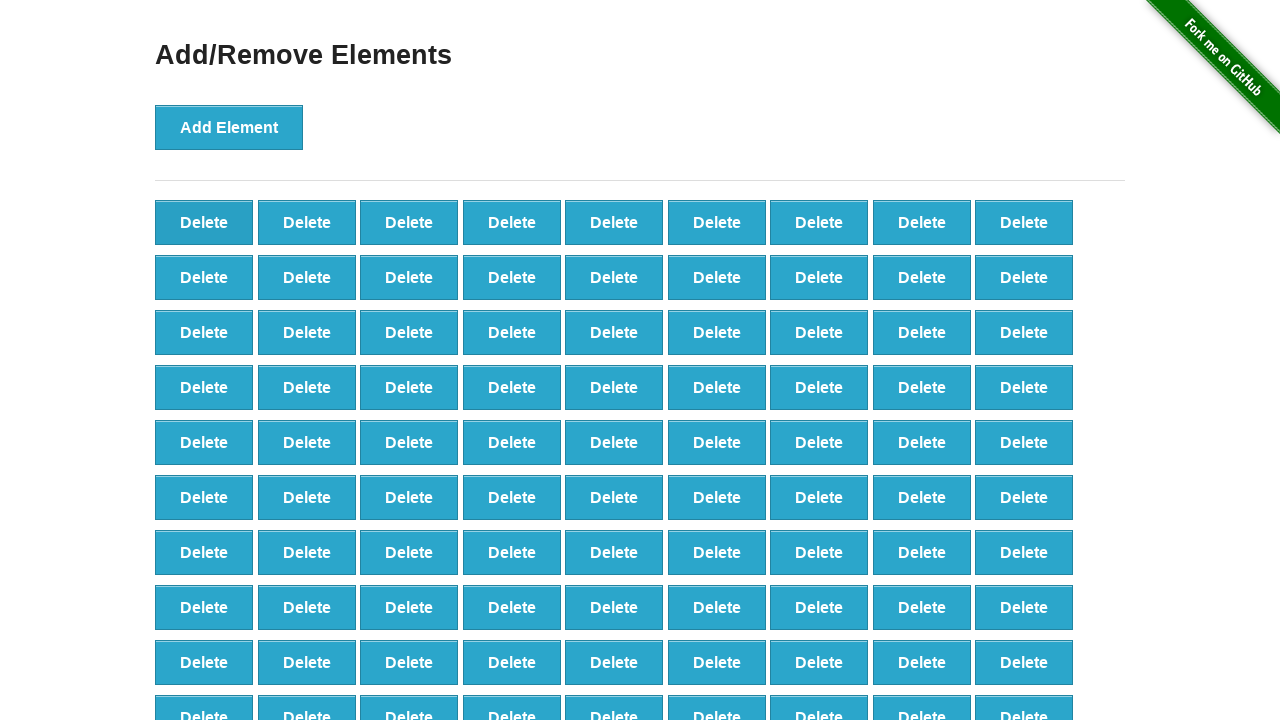

Clicked Delete button (iteration 6/50) at (204, 222) on button[onclick='deleteElement()']
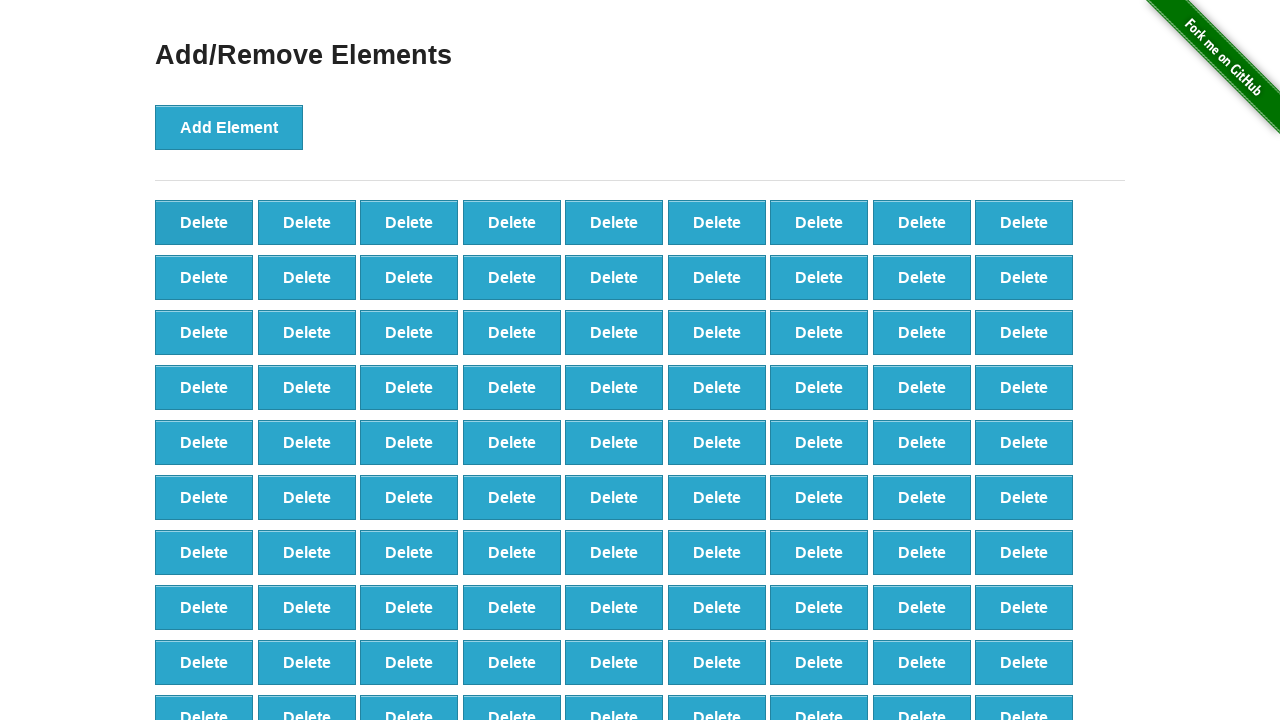

Clicked Delete button (iteration 7/50) at (204, 222) on button[onclick='deleteElement()']
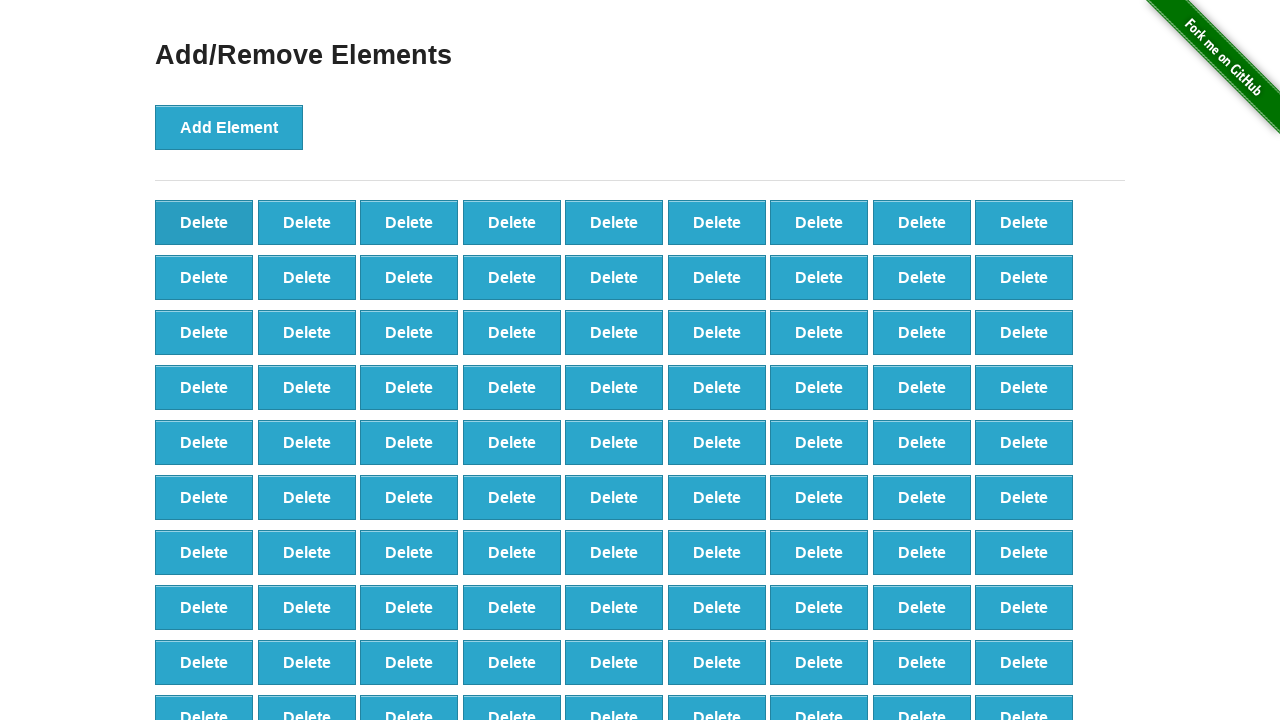

Clicked Delete button (iteration 8/50) at (204, 222) on button[onclick='deleteElement()']
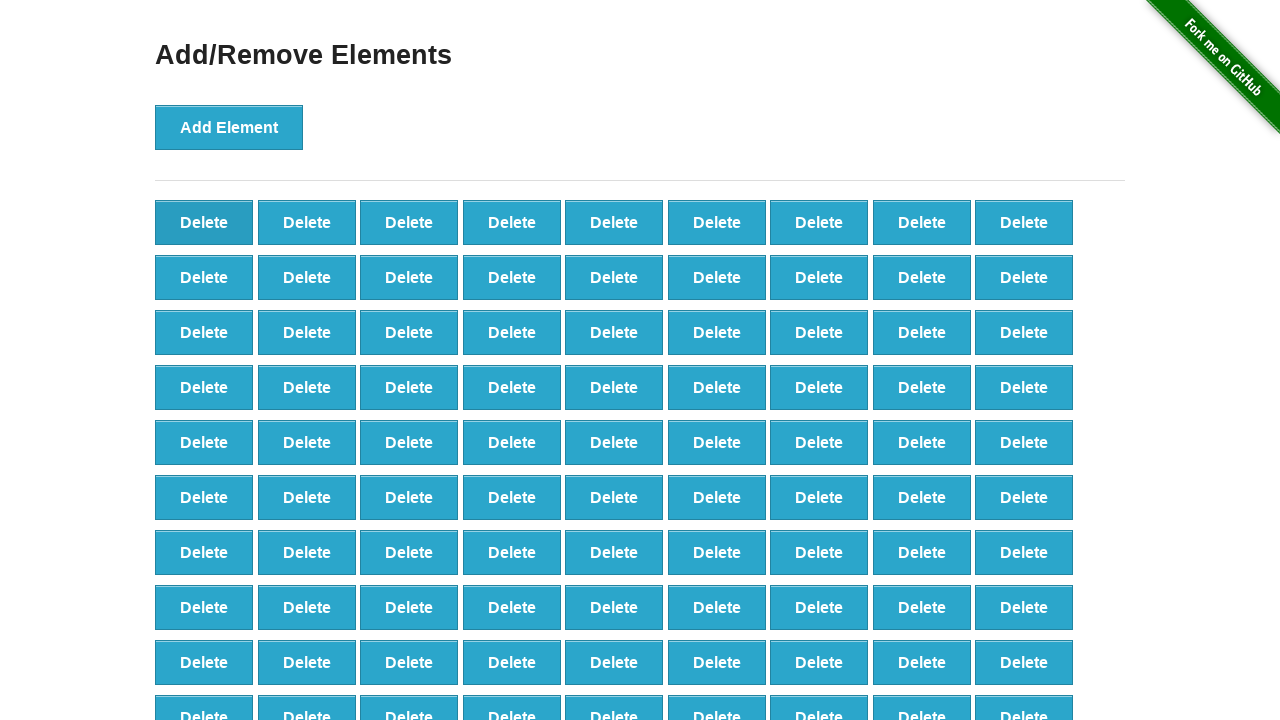

Clicked Delete button (iteration 9/50) at (204, 222) on button[onclick='deleteElement()']
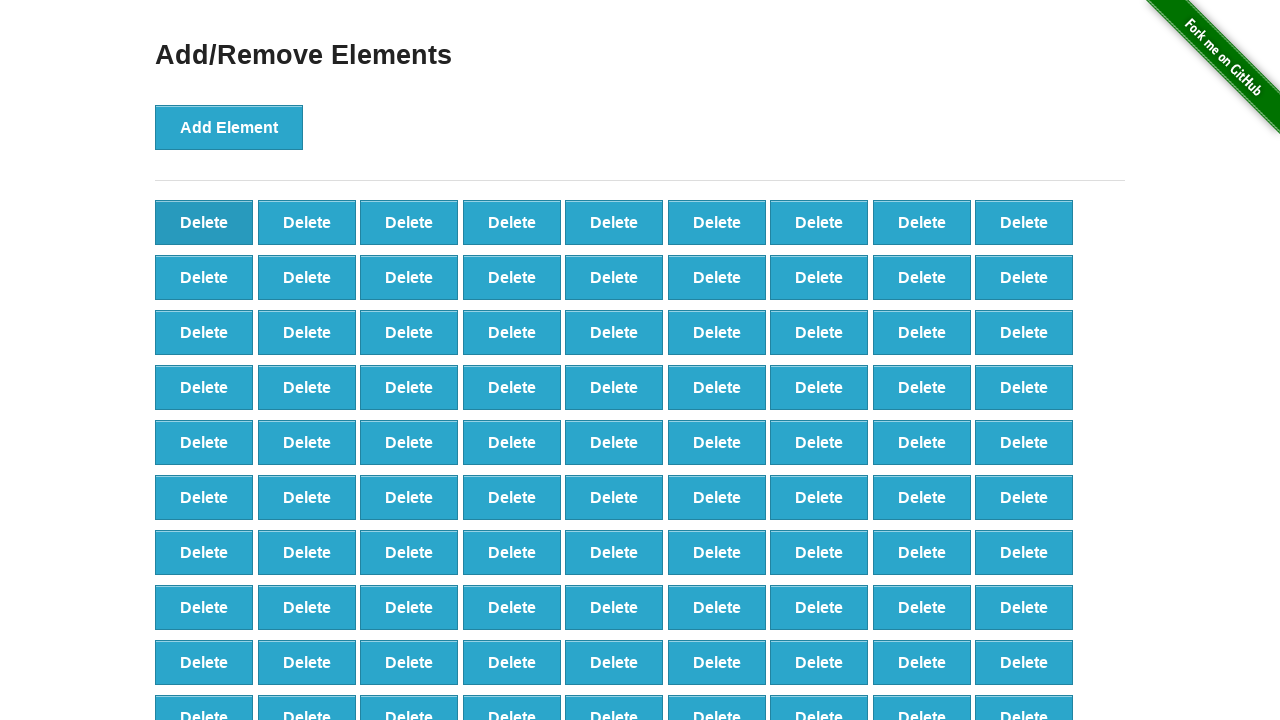

Clicked Delete button (iteration 10/50) at (204, 222) on button[onclick='deleteElement()']
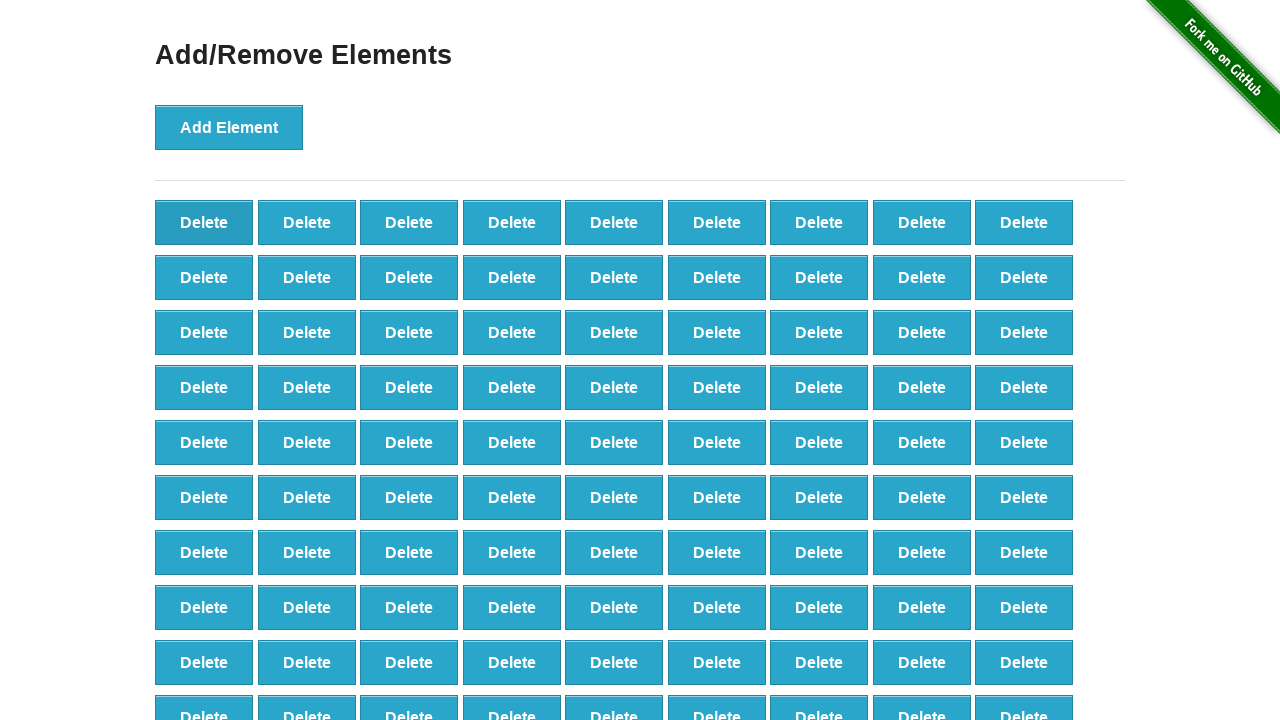

Clicked Delete button (iteration 11/50) at (204, 222) on button[onclick='deleteElement()']
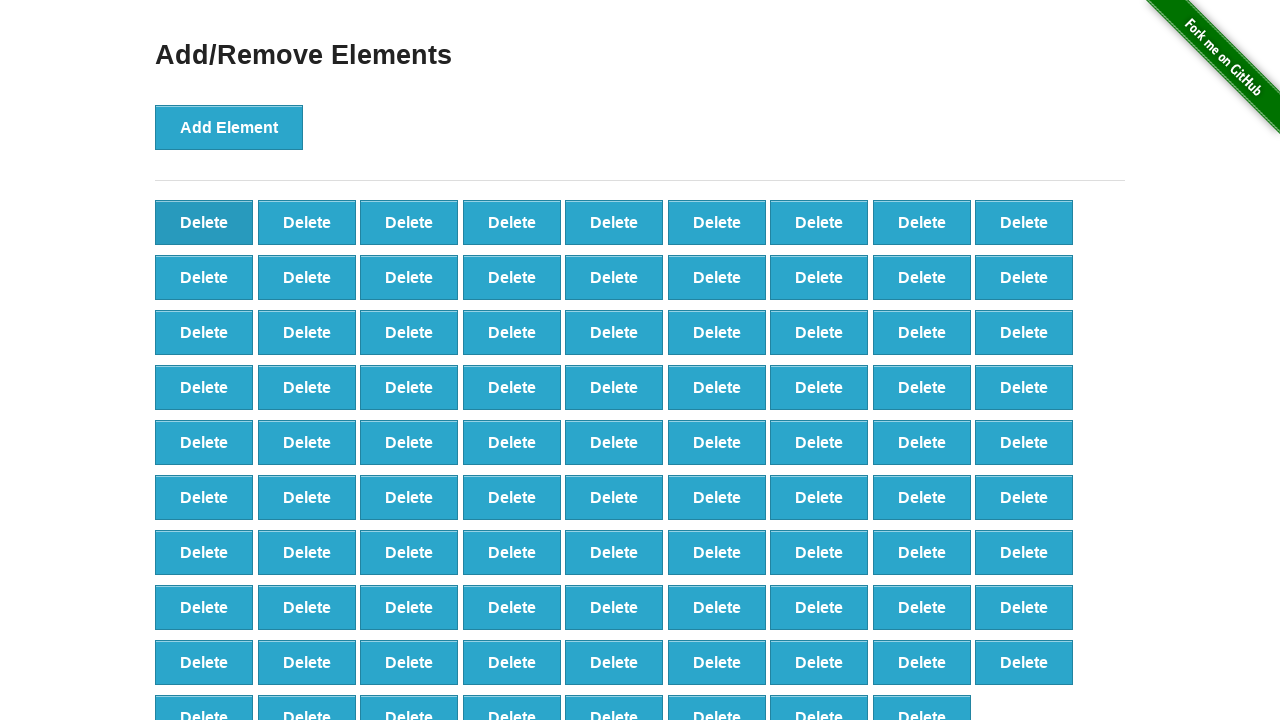

Clicked Delete button (iteration 12/50) at (204, 222) on button[onclick='deleteElement()']
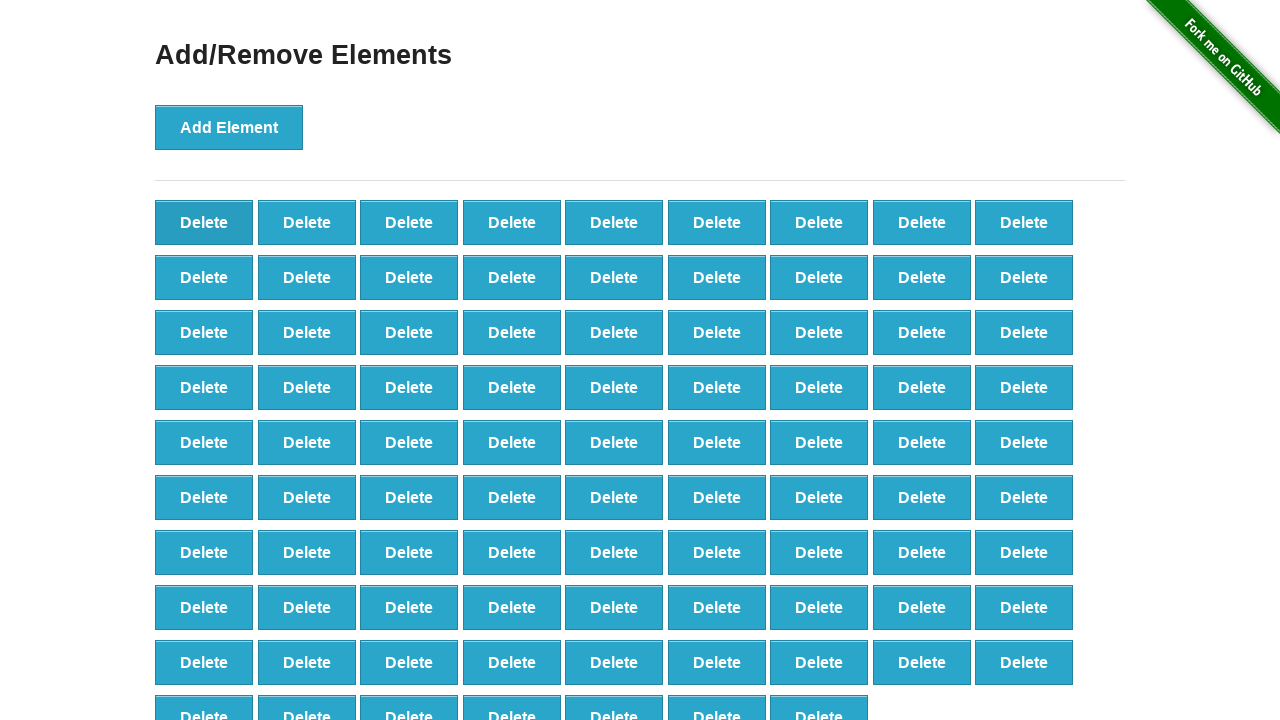

Clicked Delete button (iteration 13/50) at (204, 222) on button[onclick='deleteElement()']
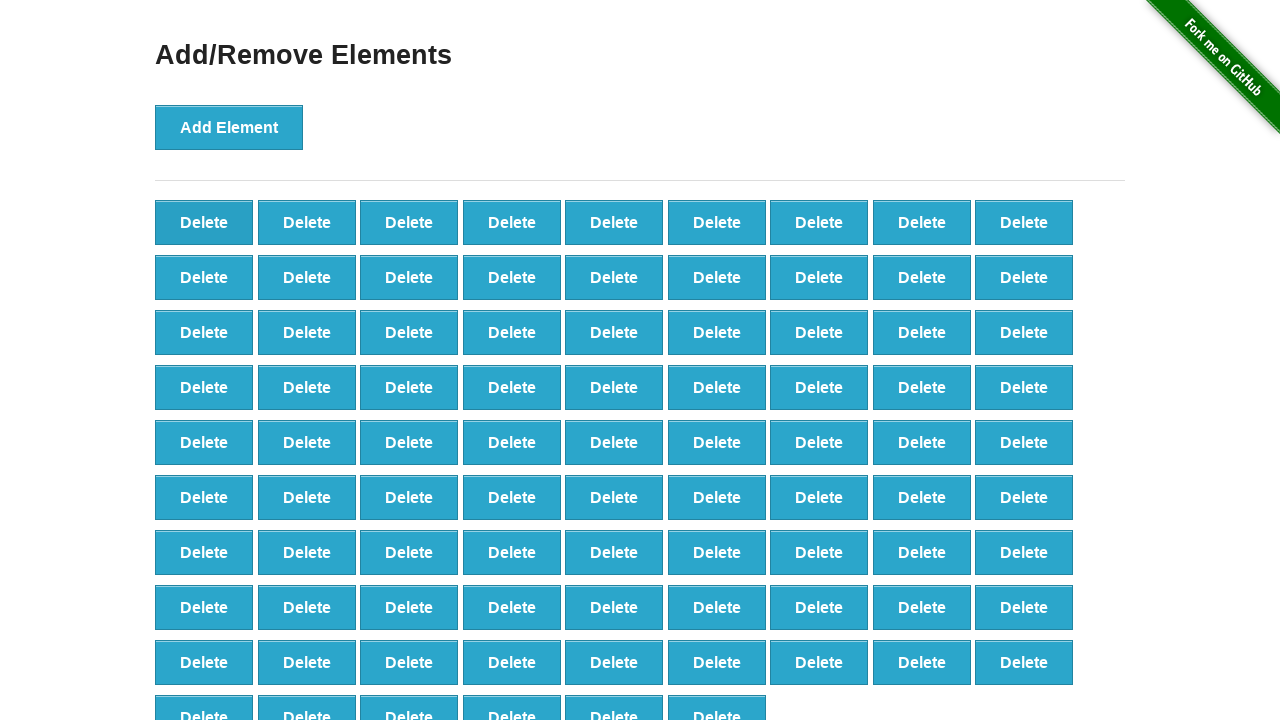

Clicked Delete button (iteration 14/50) at (204, 222) on button[onclick='deleteElement()']
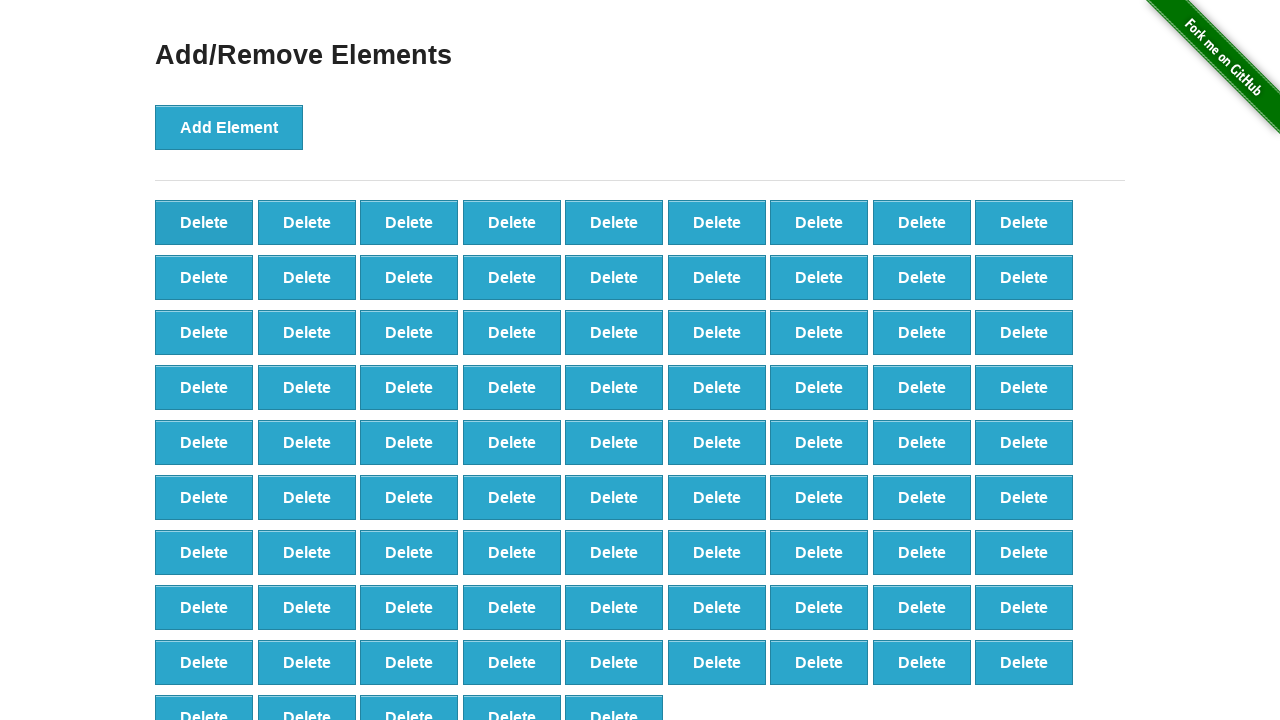

Clicked Delete button (iteration 15/50) at (204, 222) on button[onclick='deleteElement()']
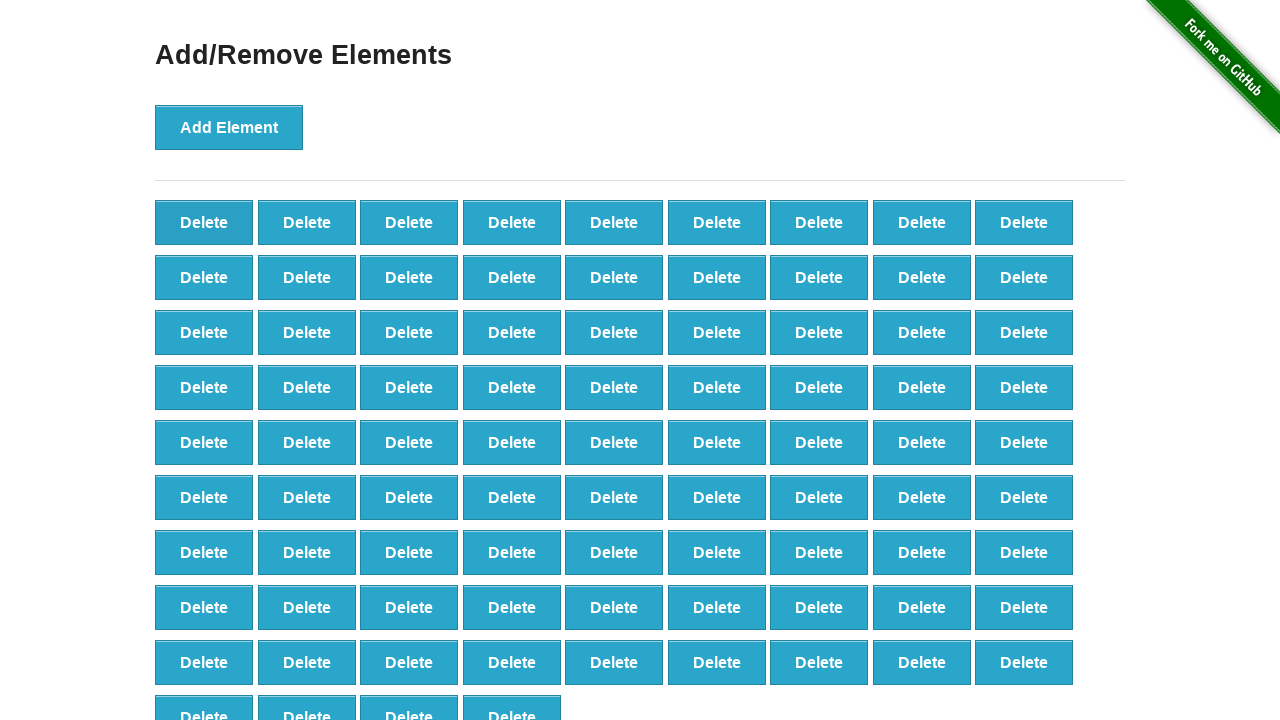

Clicked Delete button (iteration 16/50) at (204, 222) on button[onclick='deleteElement()']
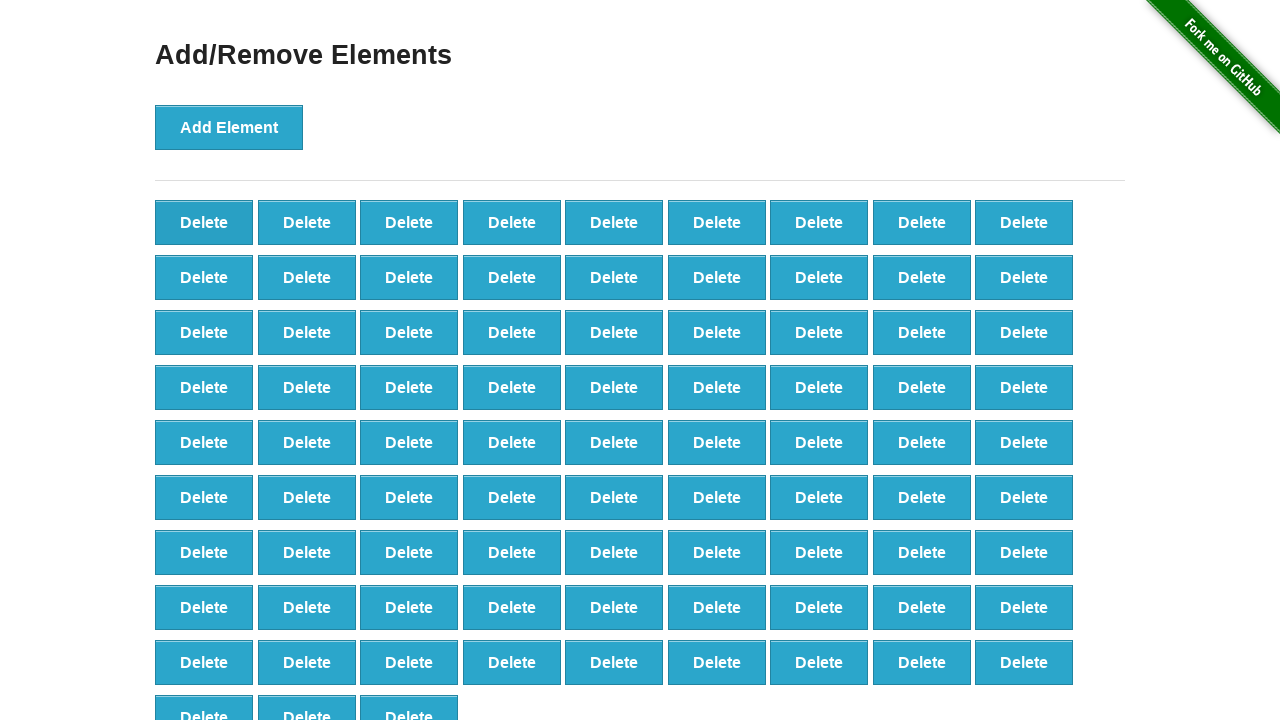

Clicked Delete button (iteration 17/50) at (204, 222) on button[onclick='deleteElement()']
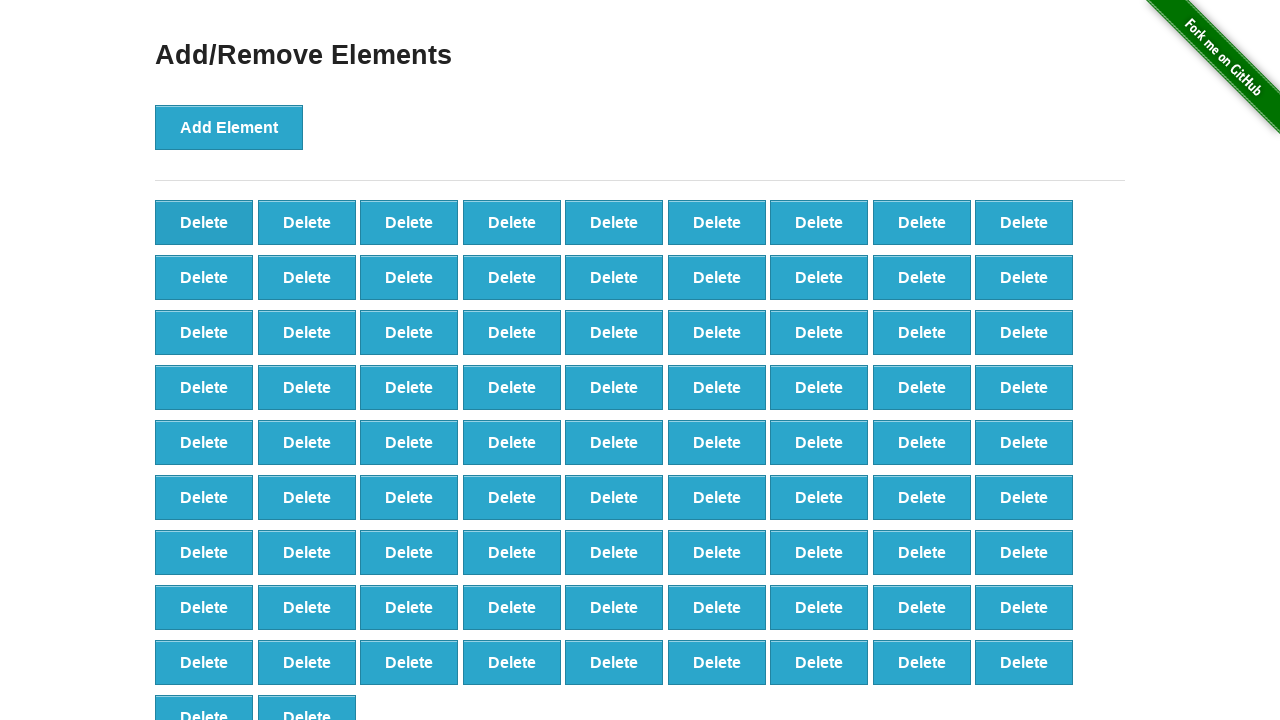

Clicked Delete button (iteration 18/50) at (204, 222) on button[onclick='deleteElement()']
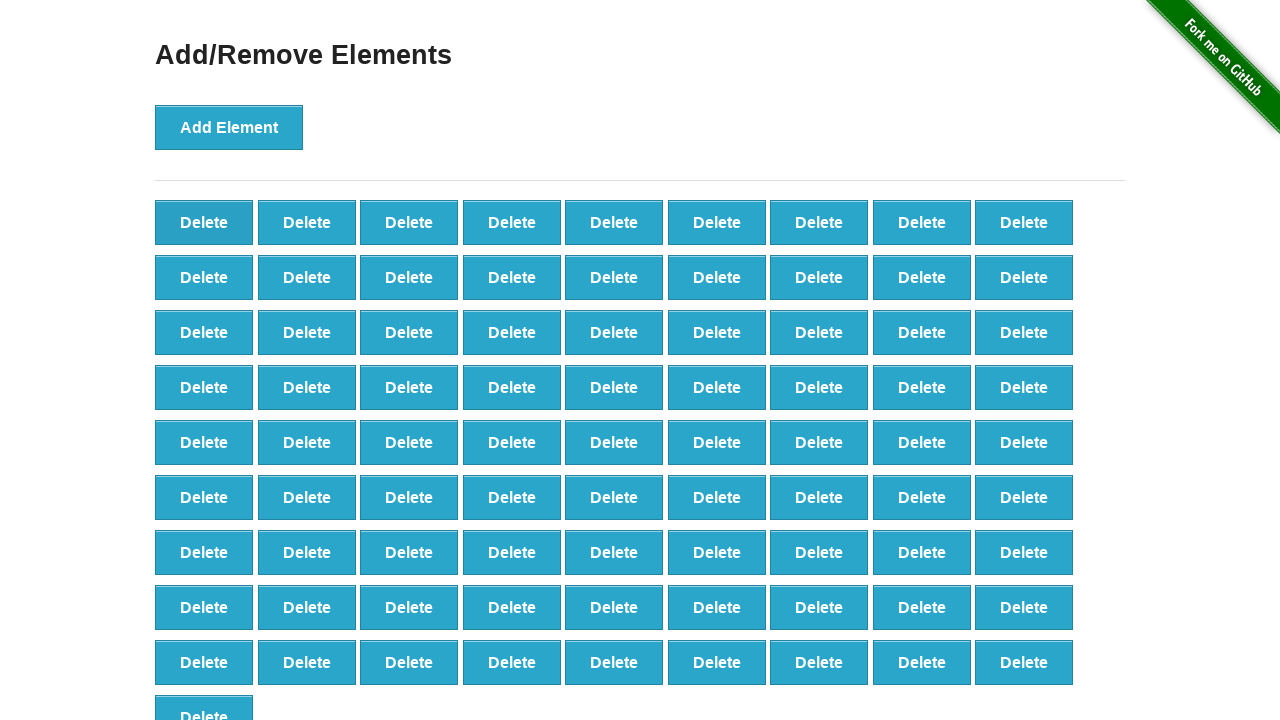

Clicked Delete button (iteration 19/50) at (204, 222) on button[onclick='deleteElement()']
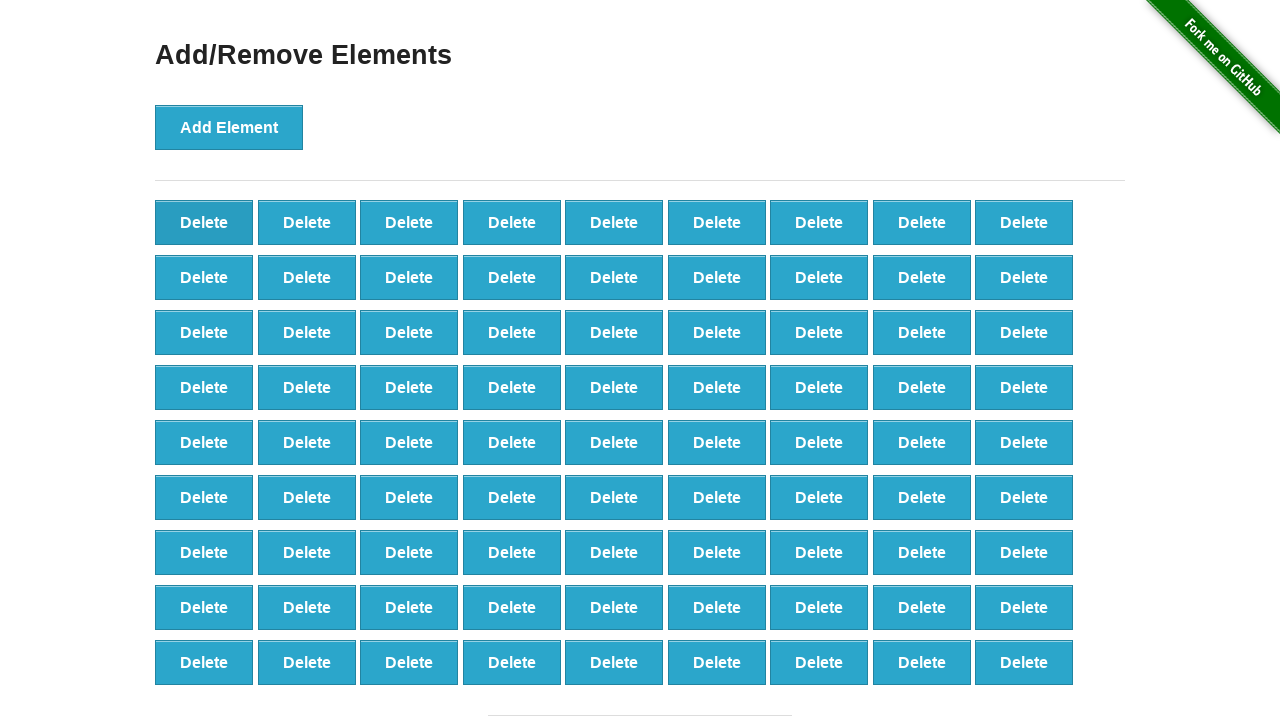

Clicked Delete button (iteration 20/50) at (204, 222) on button[onclick='deleteElement()']
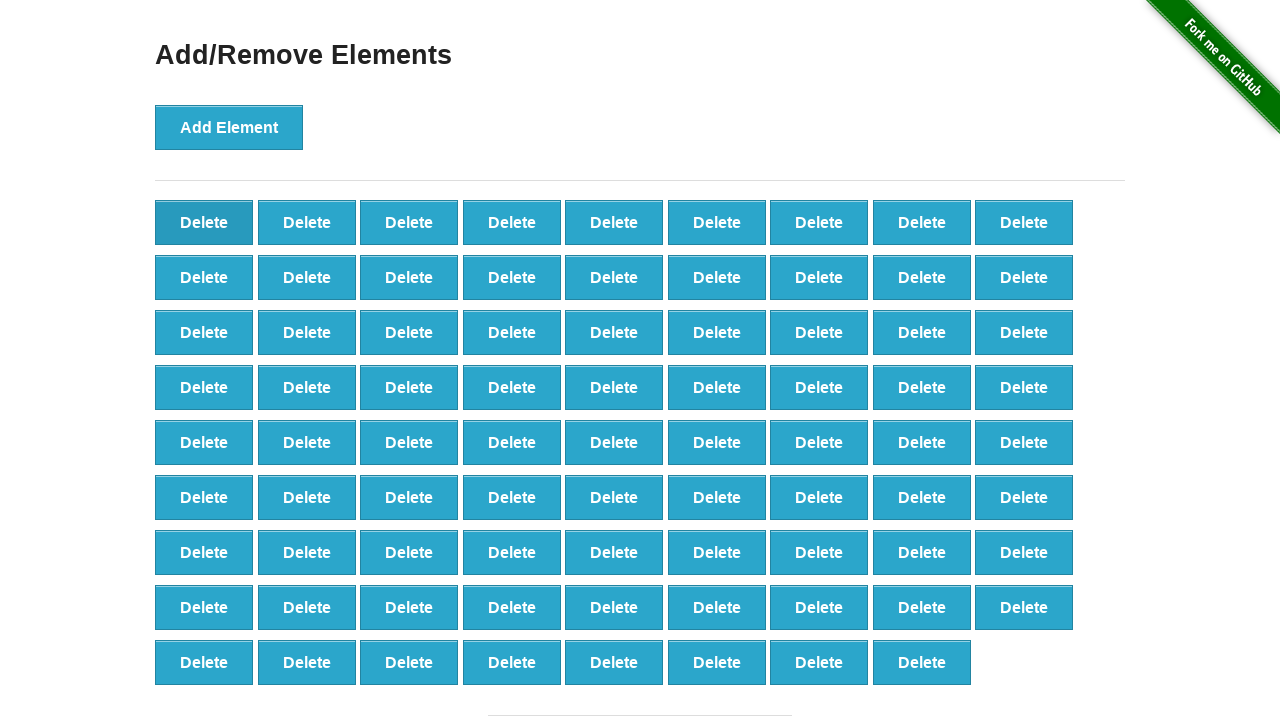

Clicked Delete button (iteration 21/50) at (204, 222) on button[onclick='deleteElement()']
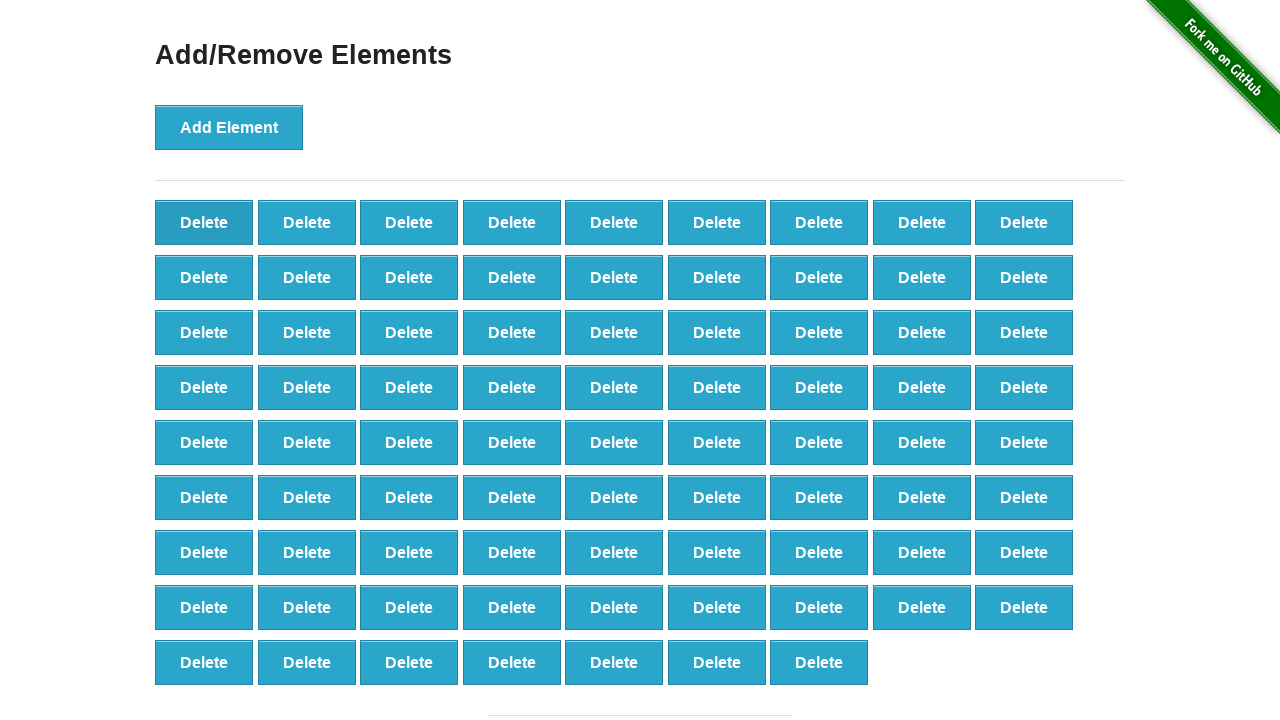

Clicked Delete button (iteration 22/50) at (204, 222) on button[onclick='deleteElement()']
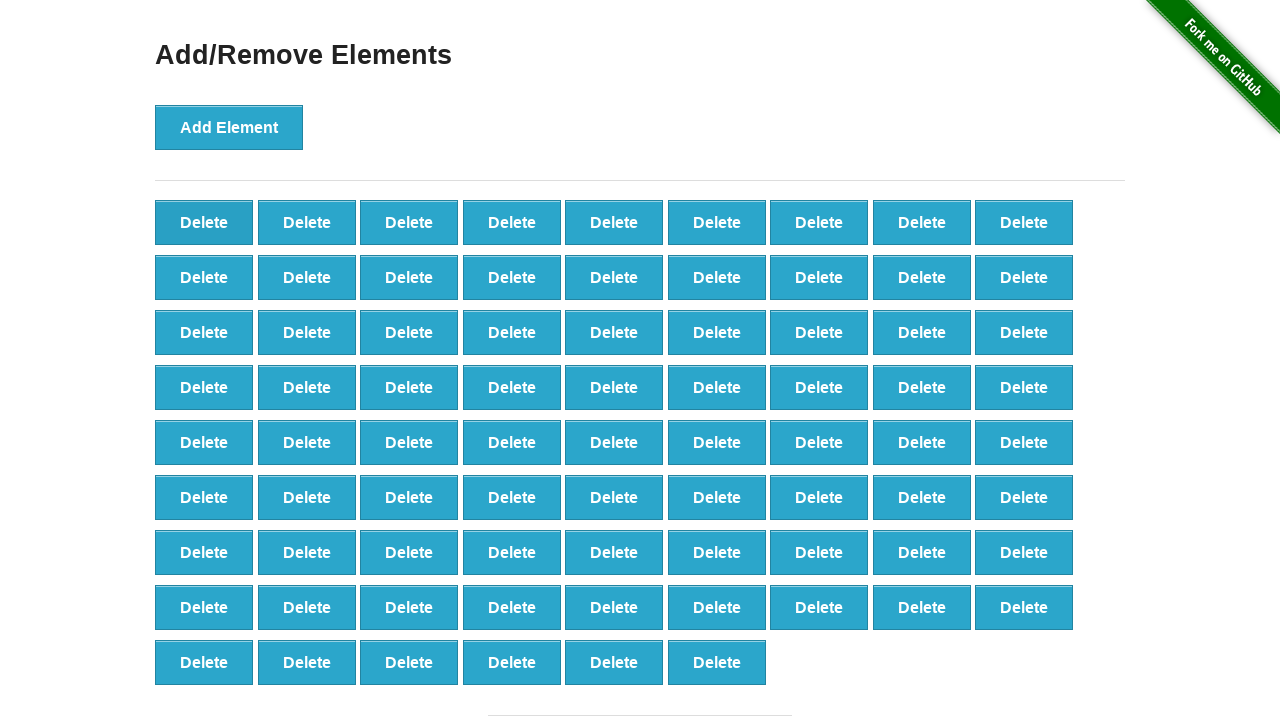

Clicked Delete button (iteration 23/50) at (204, 222) on button[onclick='deleteElement()']
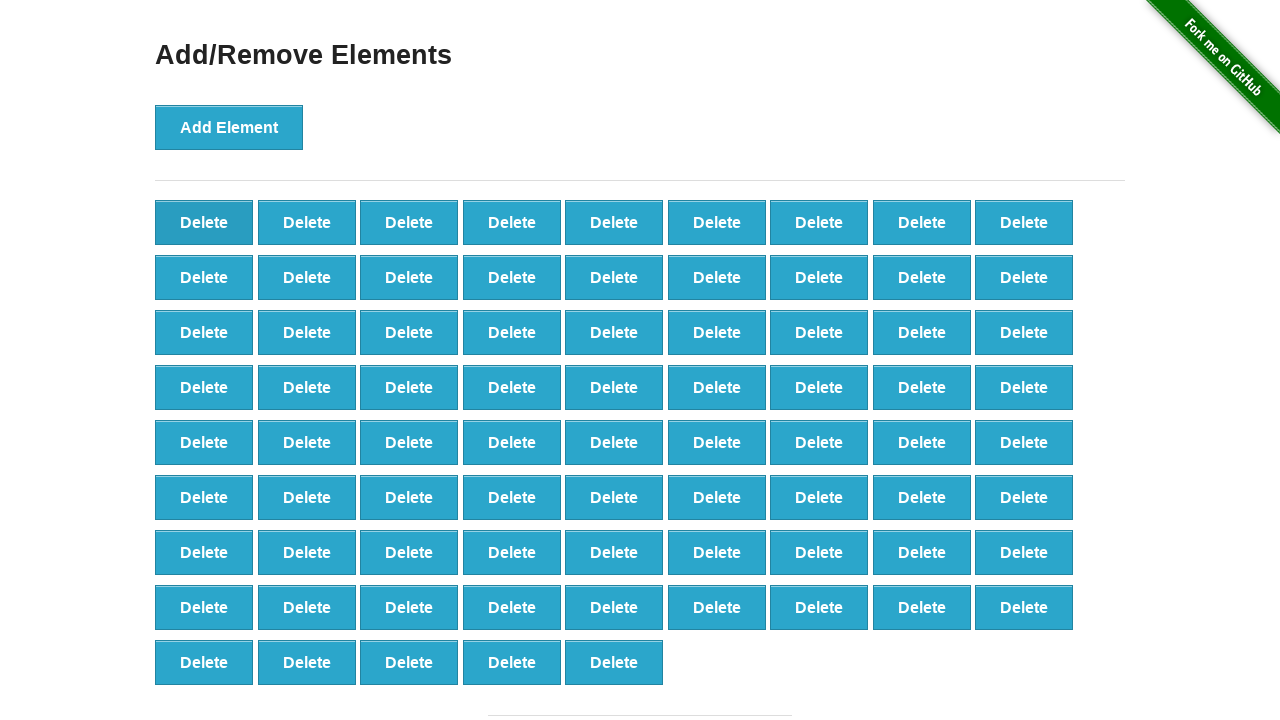

Clicked Delete button (iteration 24/50) at (204, 222) on button[onclick='deleteElement()']
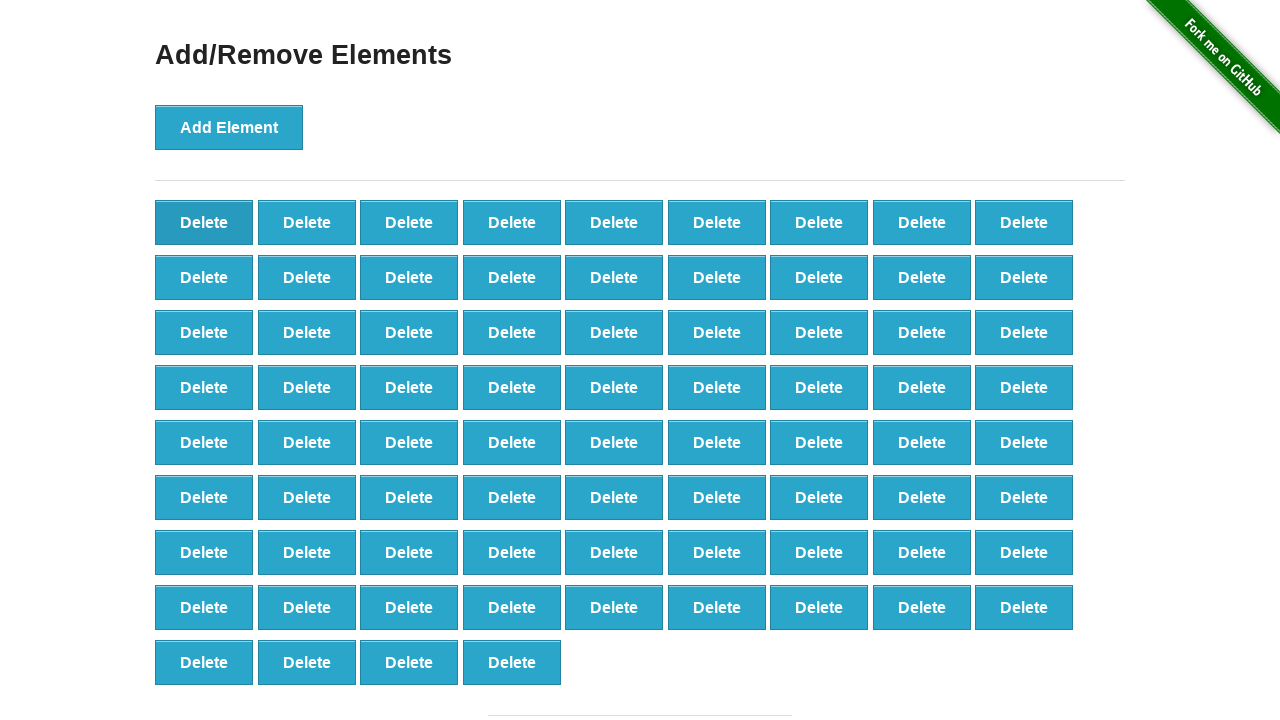

Clicked Delete button (iteration 25/50) at (204, 222) on button[onclick='deleteElement()']
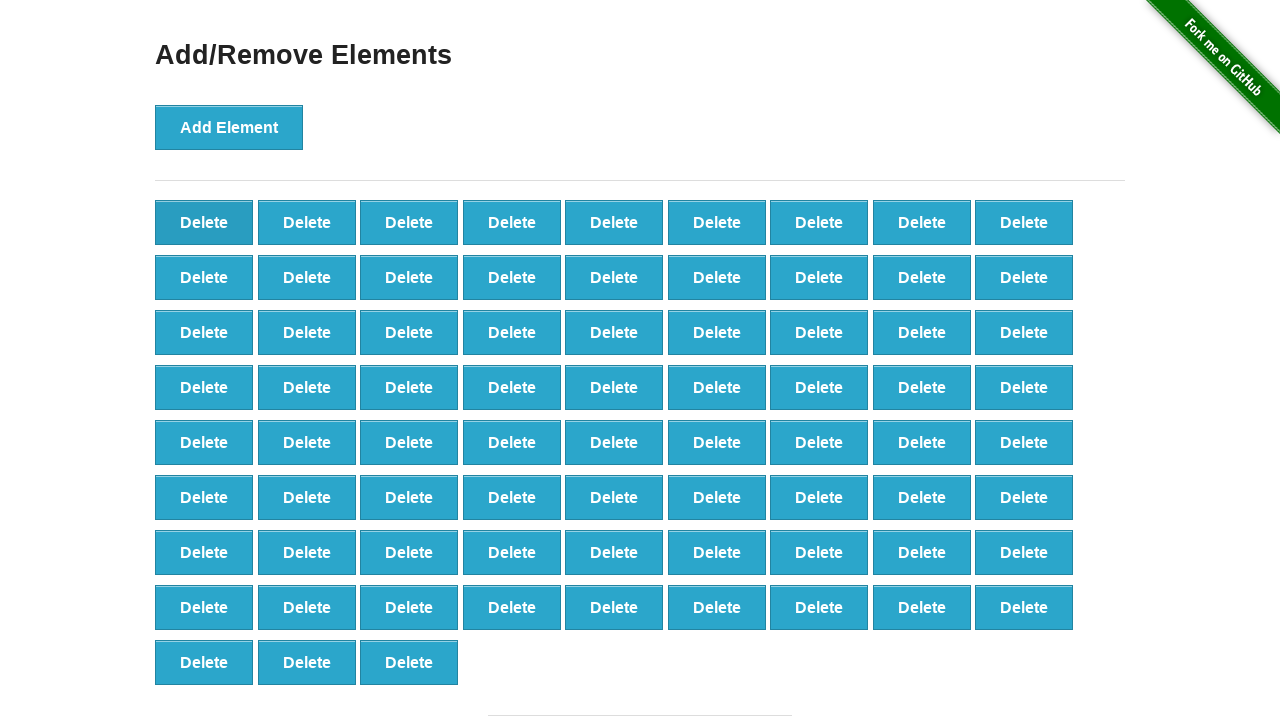

Clicked Delete button (iteration 26/50) at (204, 222) on button[onclick='deleteElement()']
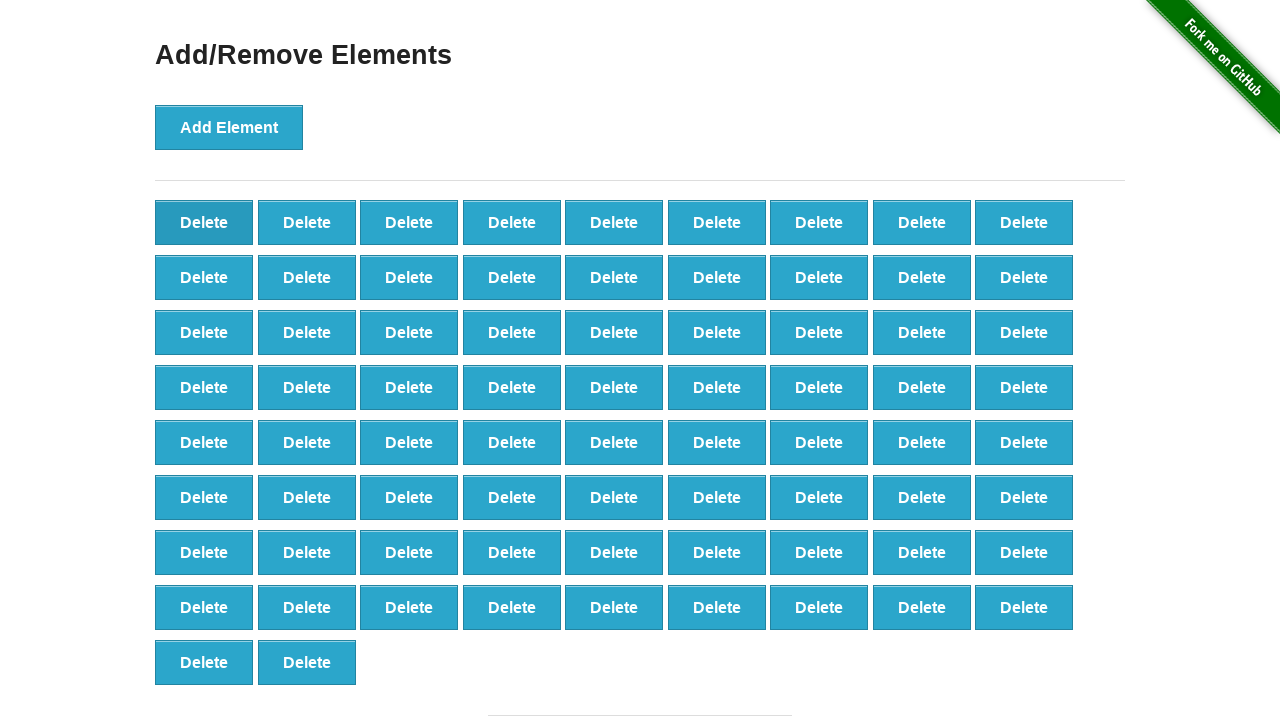

Clicked Delete button (iteration 27/50) at (204, 222) on button[onclick='deleteElement()']
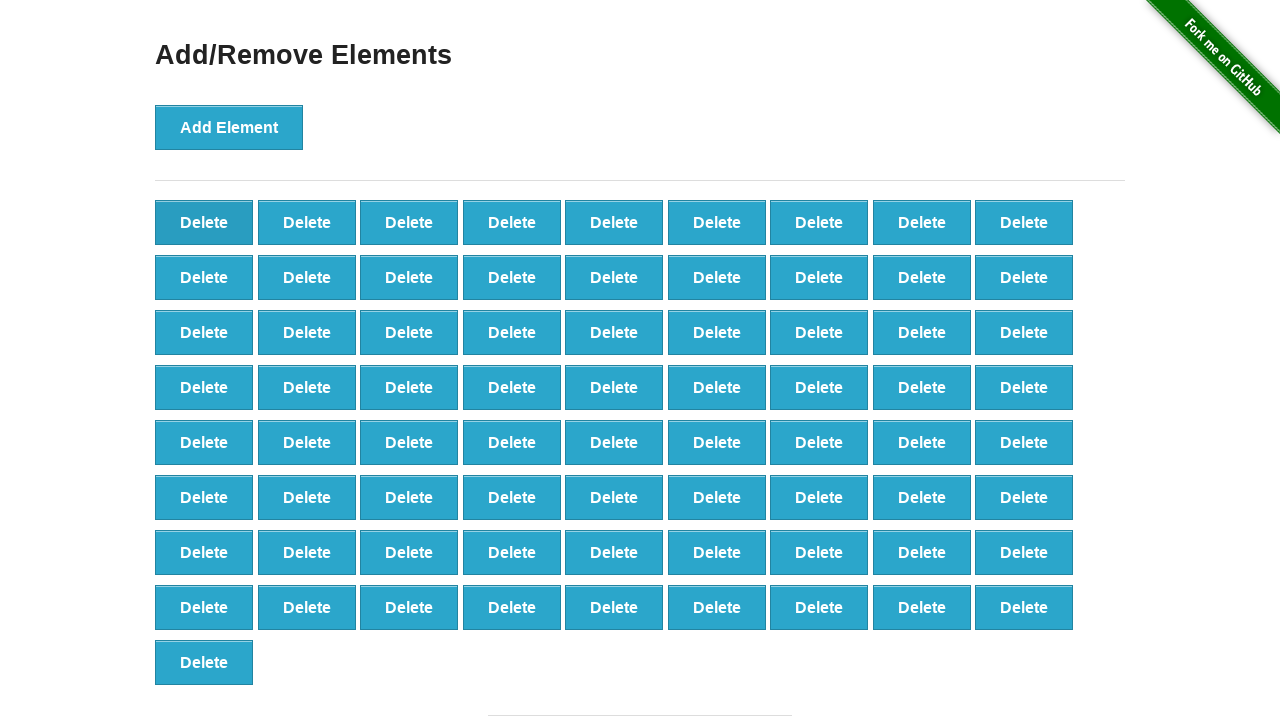

Clicked Delete button (iteration 28/50) at (204, 222) on button[onclick='deleteElement()']
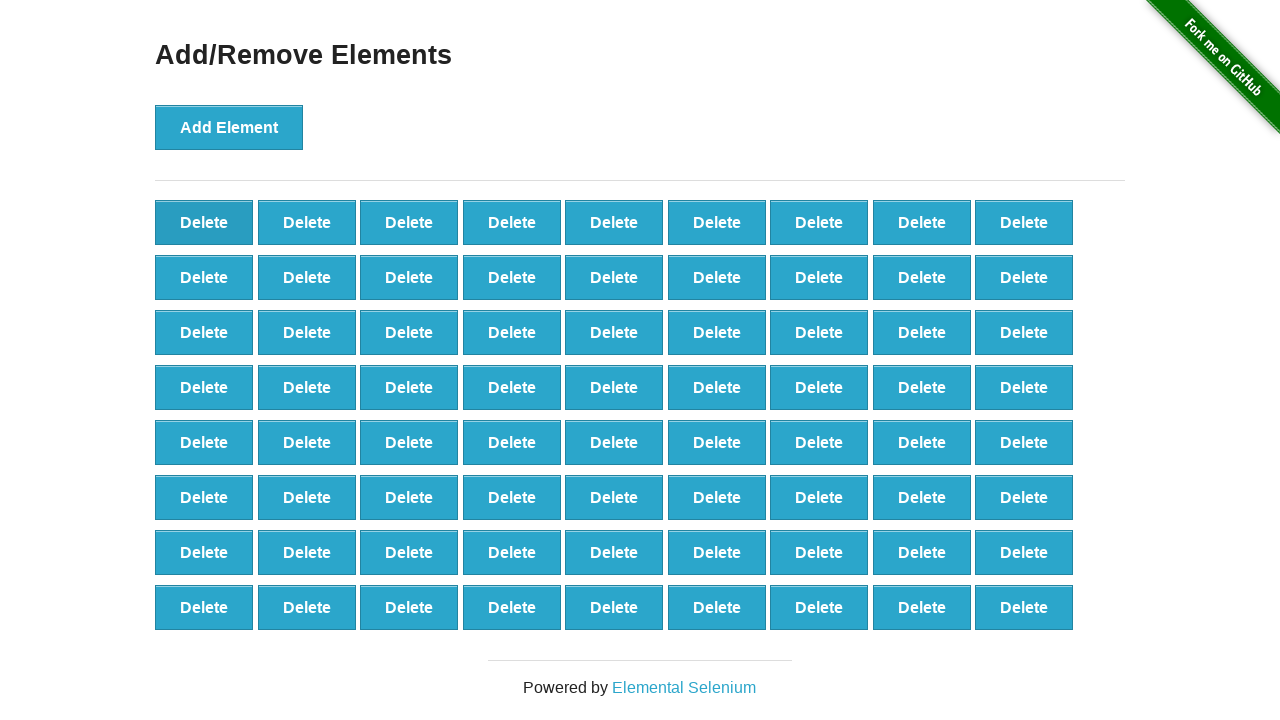

Clicked Delete button (iteration 29/50) at (204, 222) on button[onclick='deleteElement()']
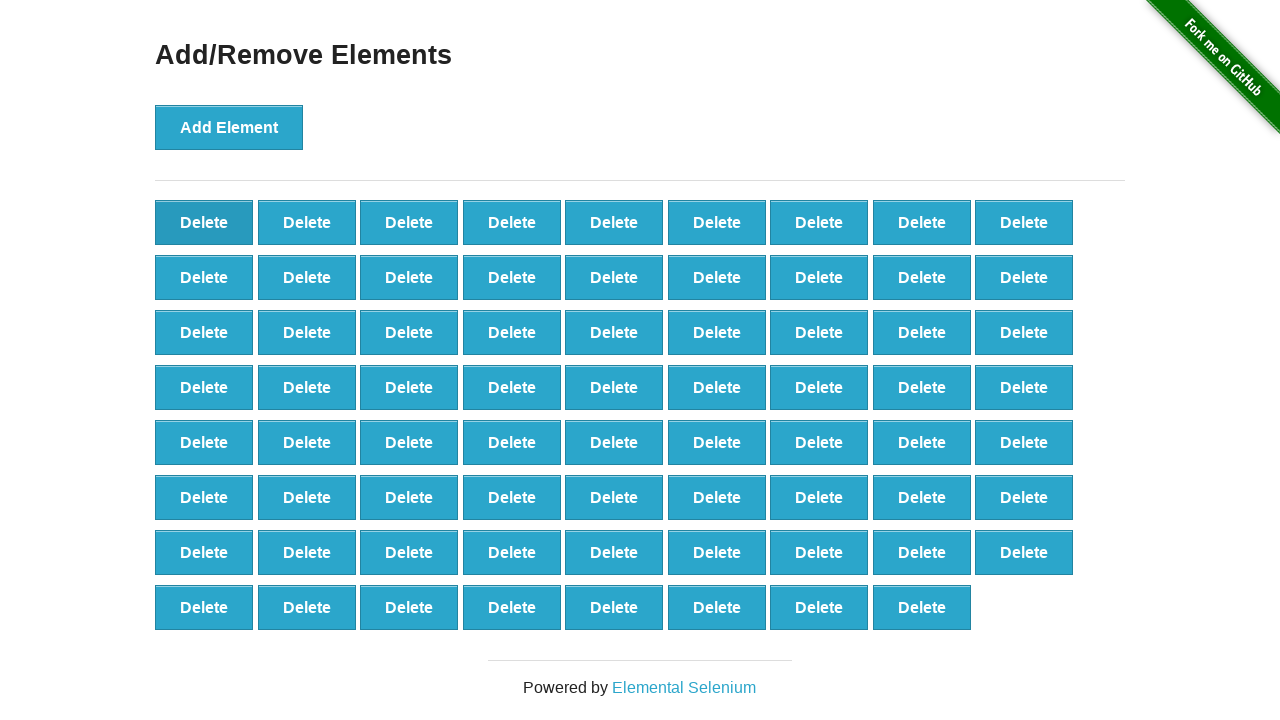

Clicked Delete button (iteration 30/50) at (204, 222) on button[onclick='deleteElement()']
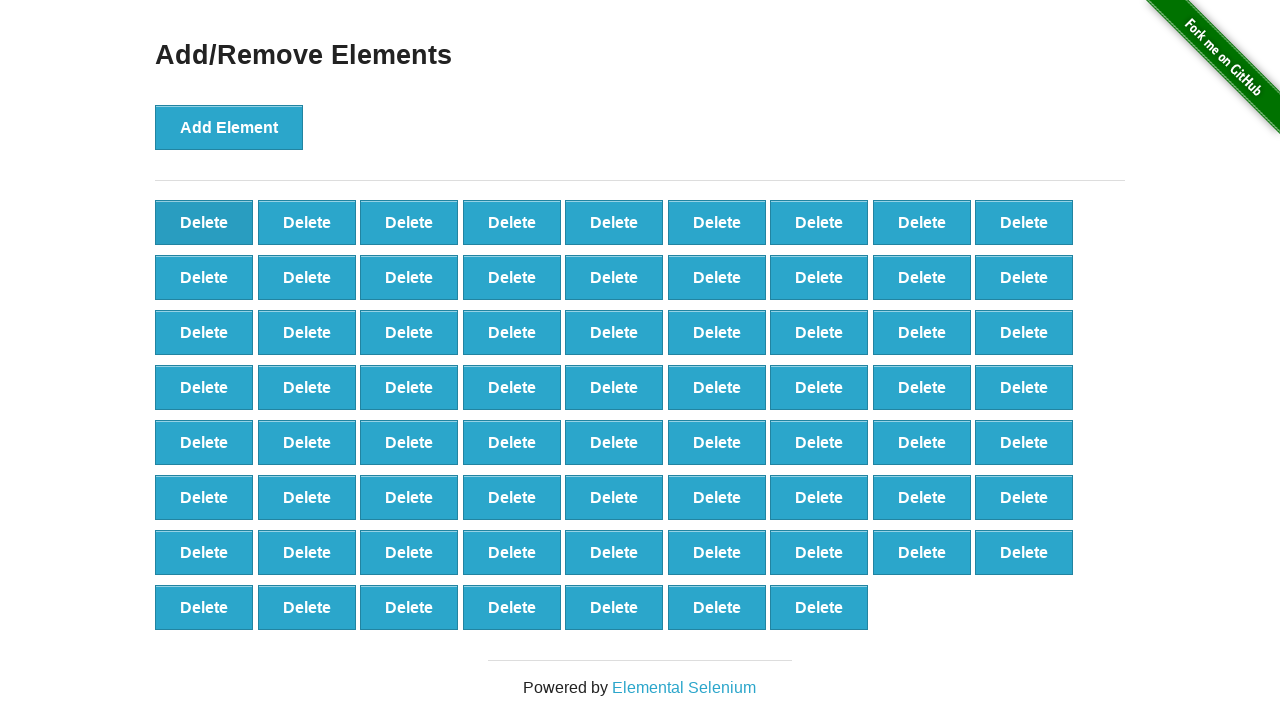

Clicked Delete button (iteration 31/50) at (204, 222) on button[onclick='deleteElement()']
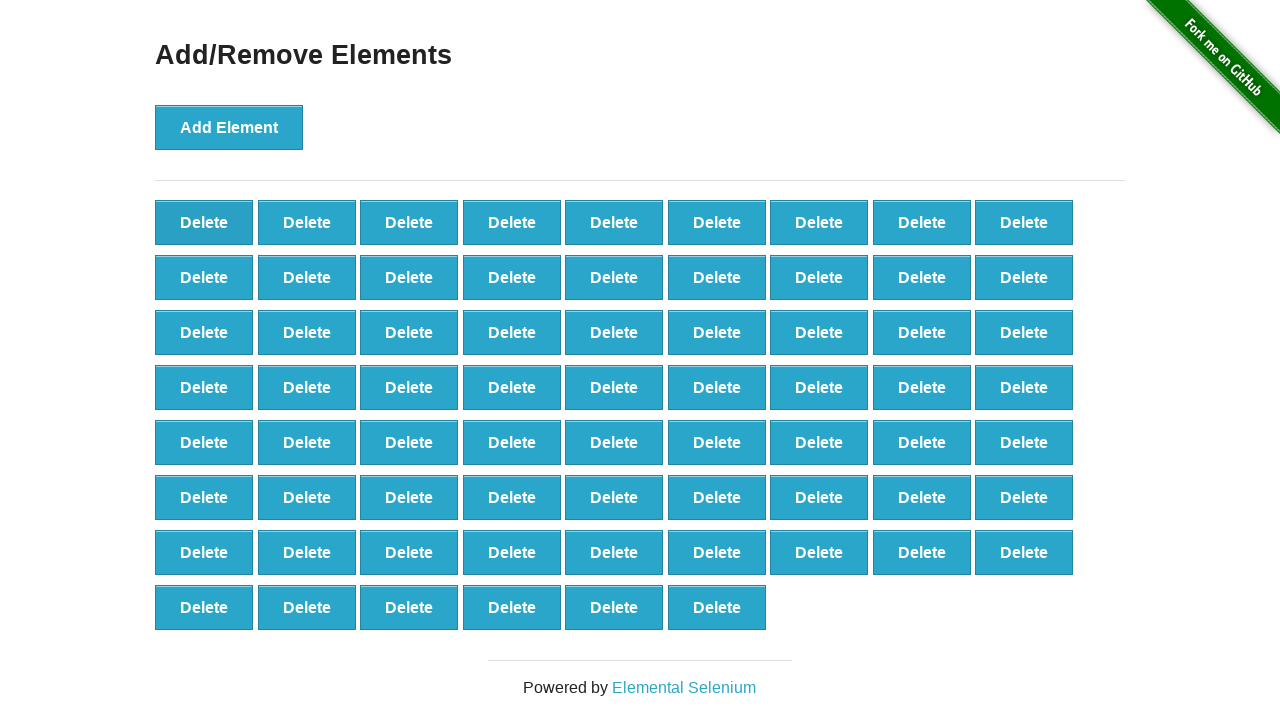

Clicked Delete button (iteration 32/50) at (204, 222) on button[onclick='deleteElement()']
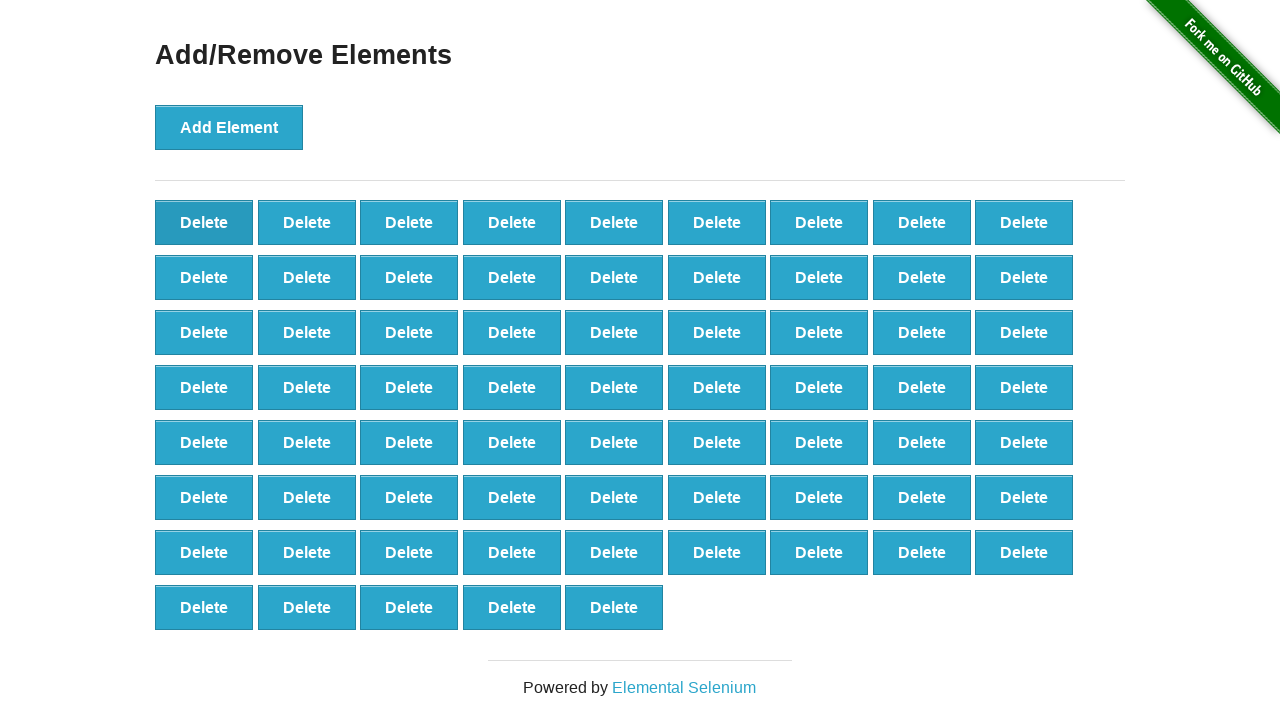

Clicked Delete button (iteration 33/50) at (204, 222) on button[onclick='deleteElement()']
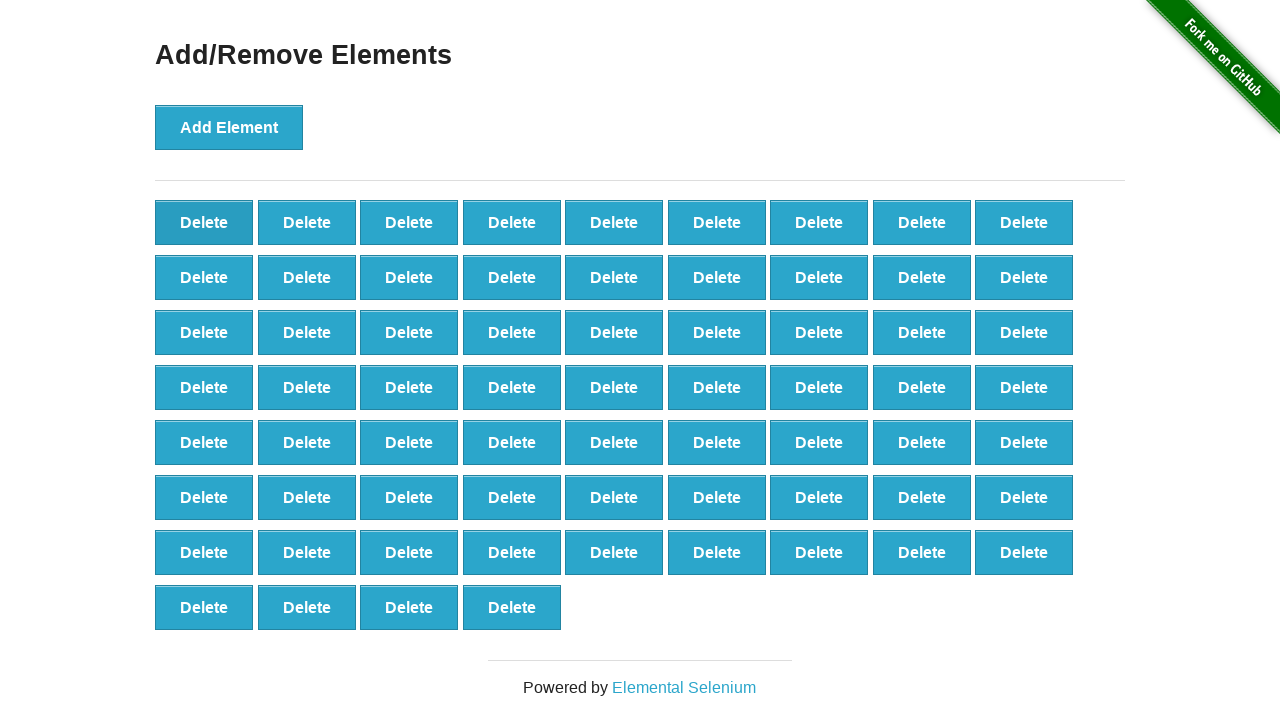

Clicked Delete button (iteration 34/50) at (204, 222) on button[onclick='deleteElement()']
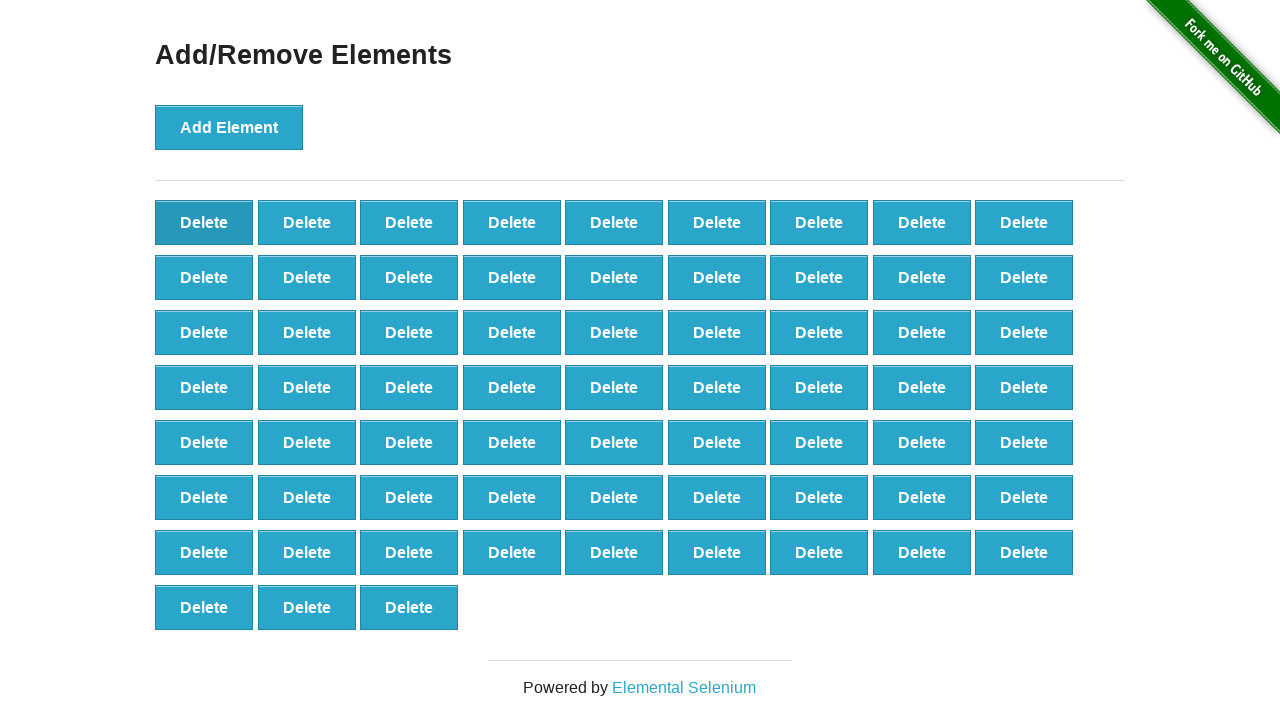

Clicked Delete button (iteration 35/50) at (204, 222) on button[onclick='deleteElement()']
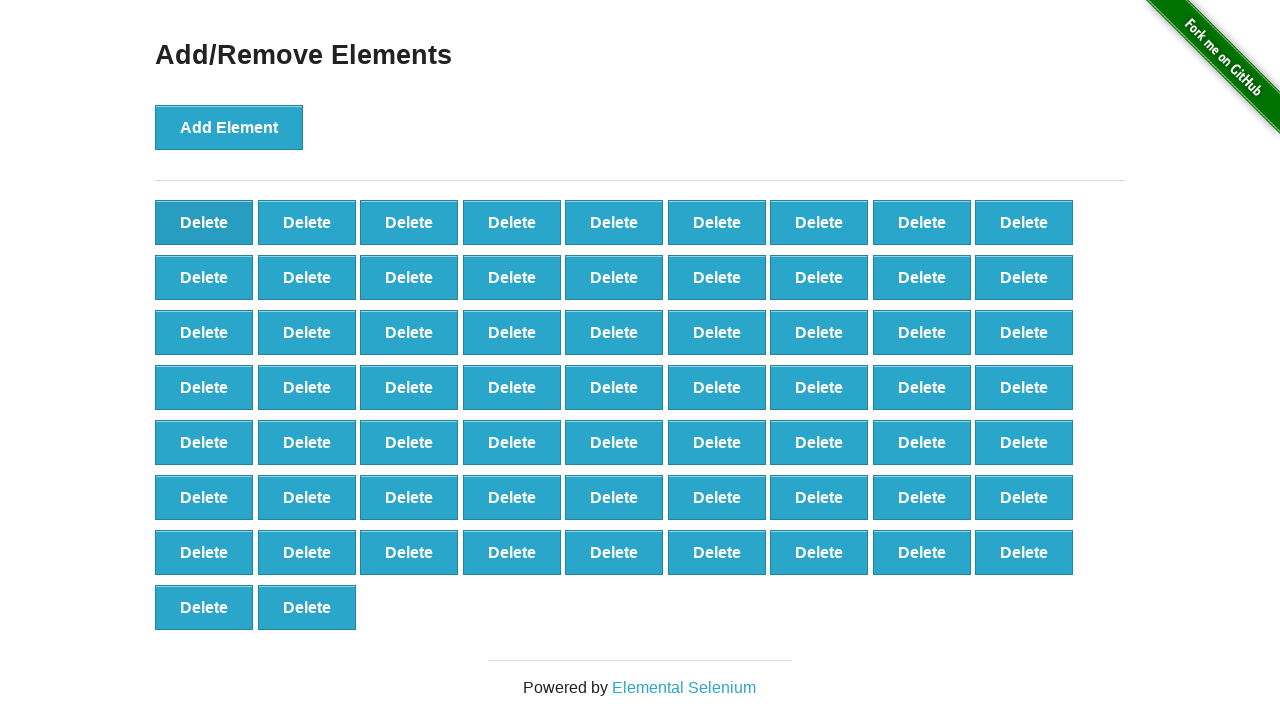

Clicked Delete button (iteration 36/50) at (204, 222) on button[onclick='deleteElement()']
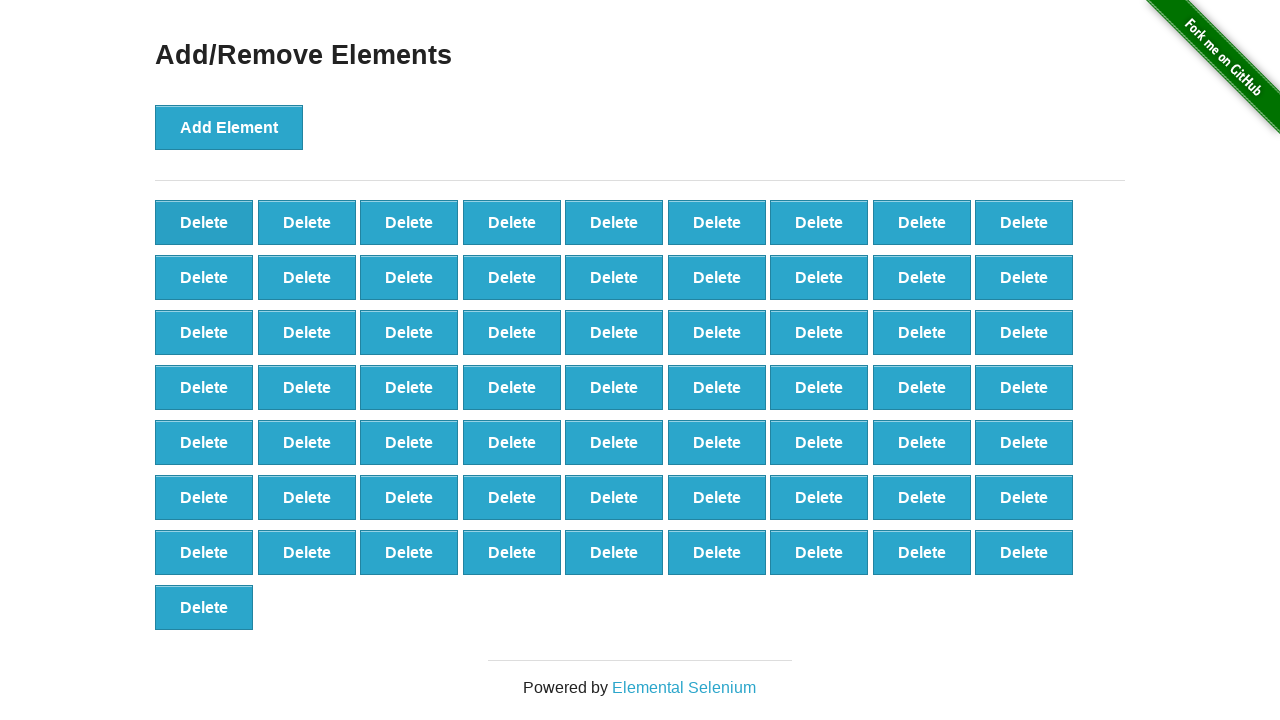

Clicked Delete button (iteration 37/50) at (204, 222) on button[onclick='deleteElement()']
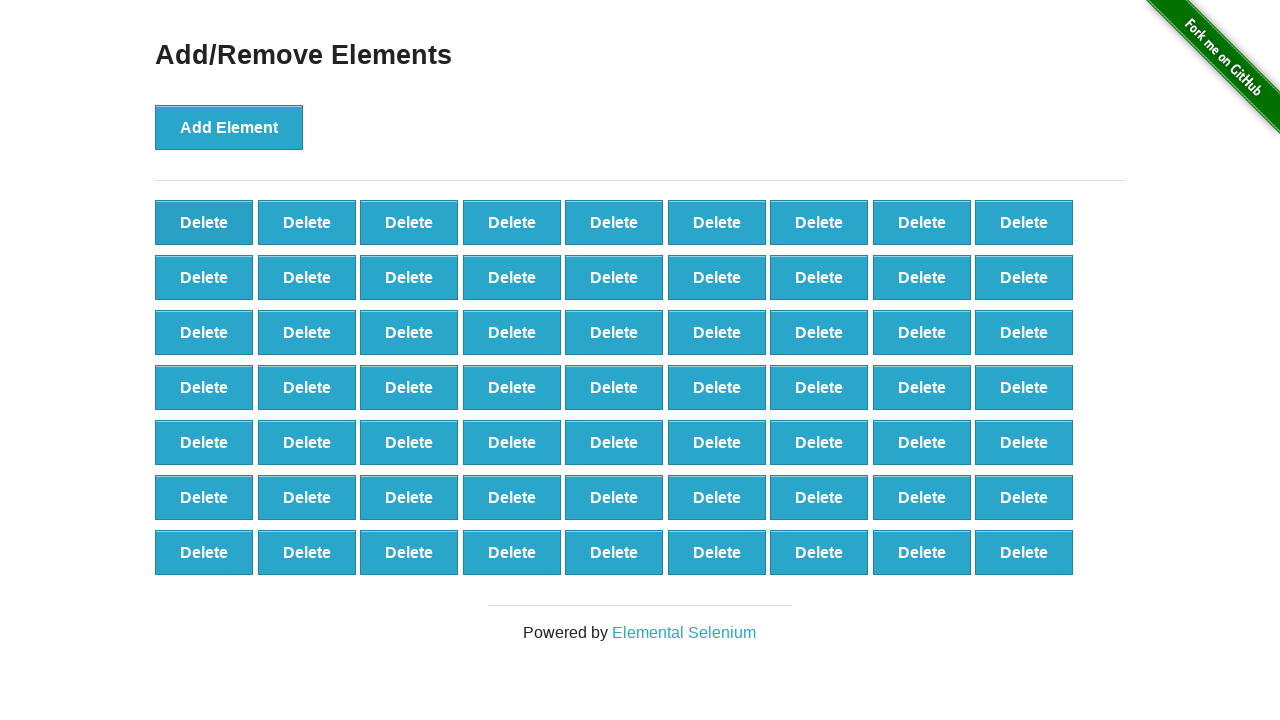

Clicked Delete button (iteration 38/50) at (204, 222) on button[onclick='deleteElement()']
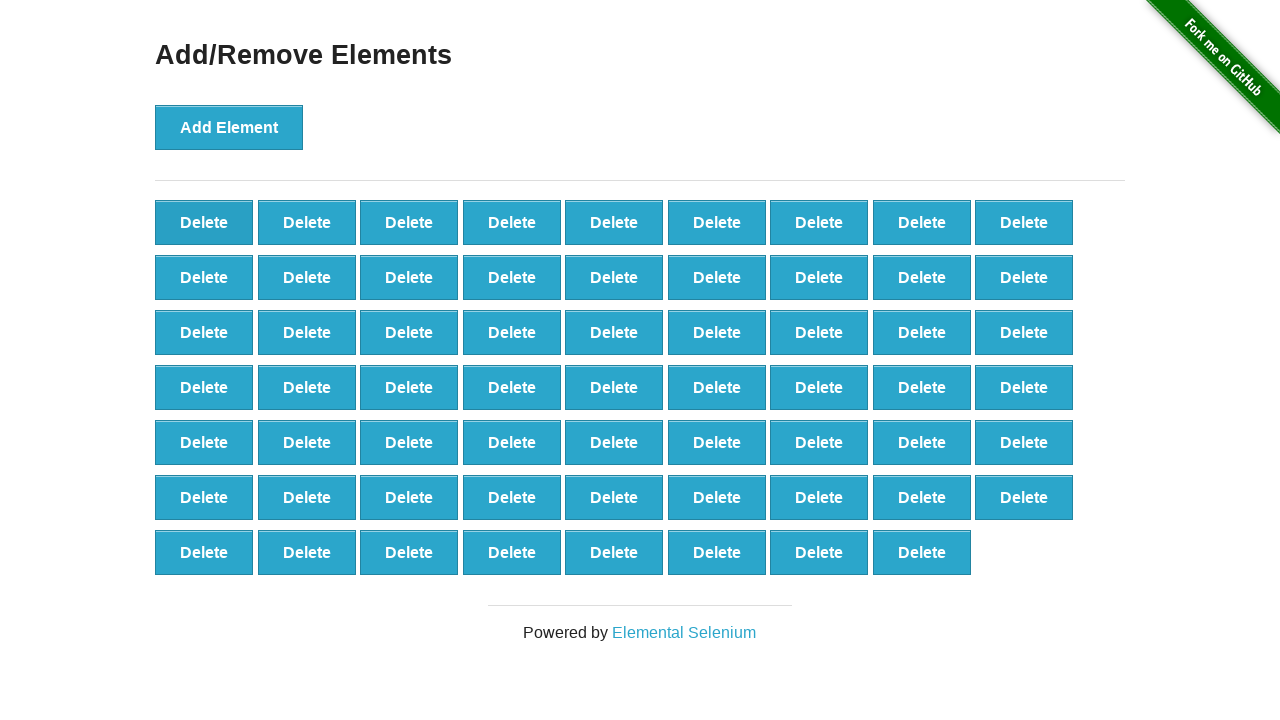

Clicked Delete button (iteration 39/50) at (204, 222) on button[onclick='deleteElement()']
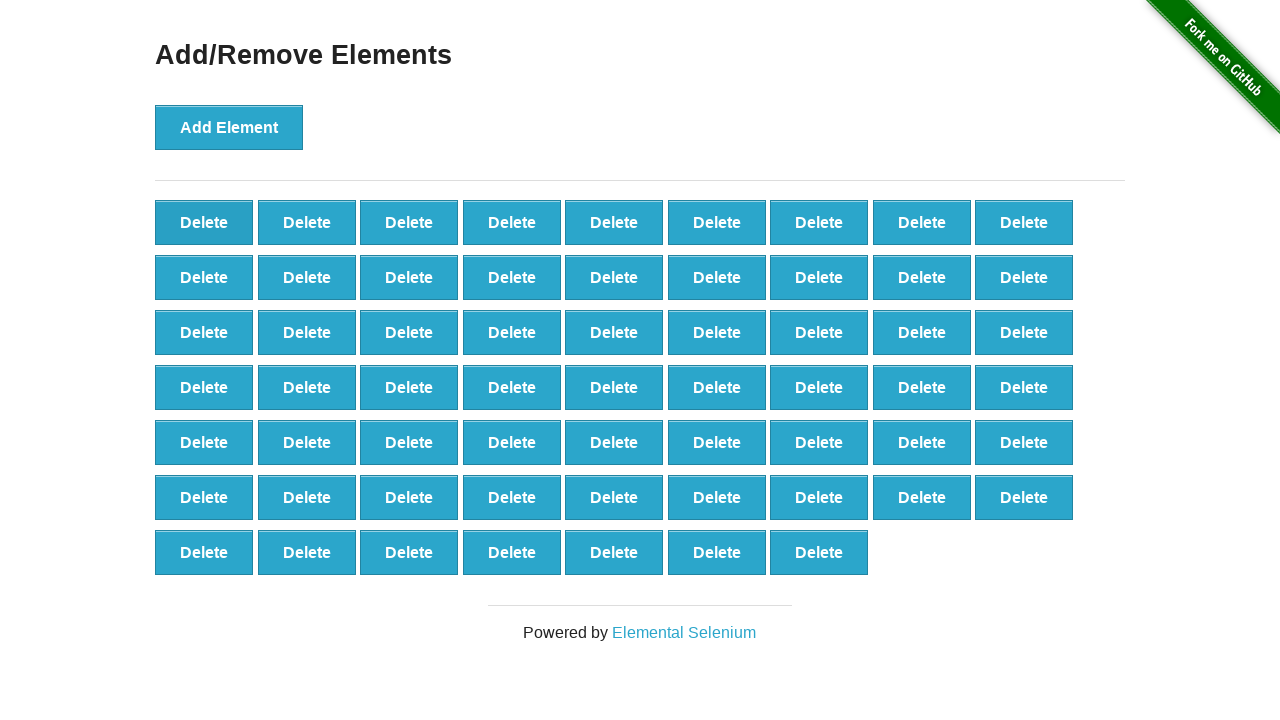

Clicked Delete button (iteration 40/50) at (204, 222) on button[onclick='deleteElement()']
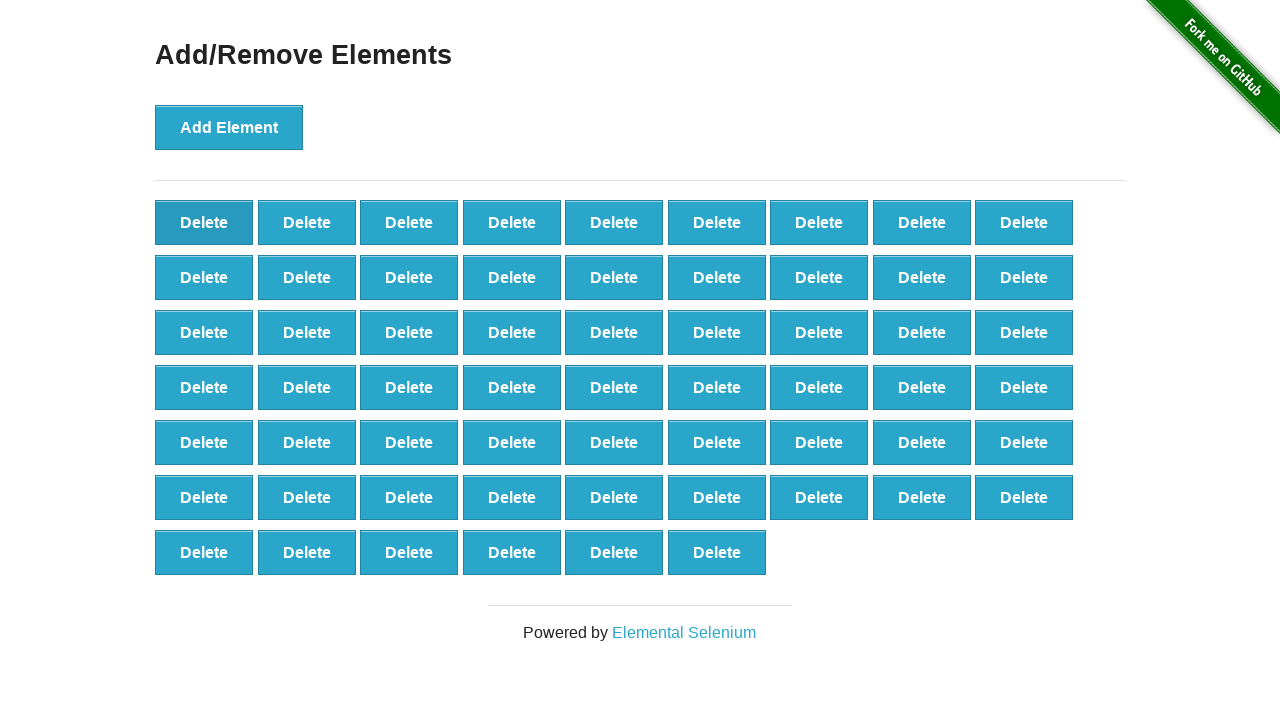

Clicked Delete button (iteration 41/50) at (204, 222) on button[onclick='deleteElement()']
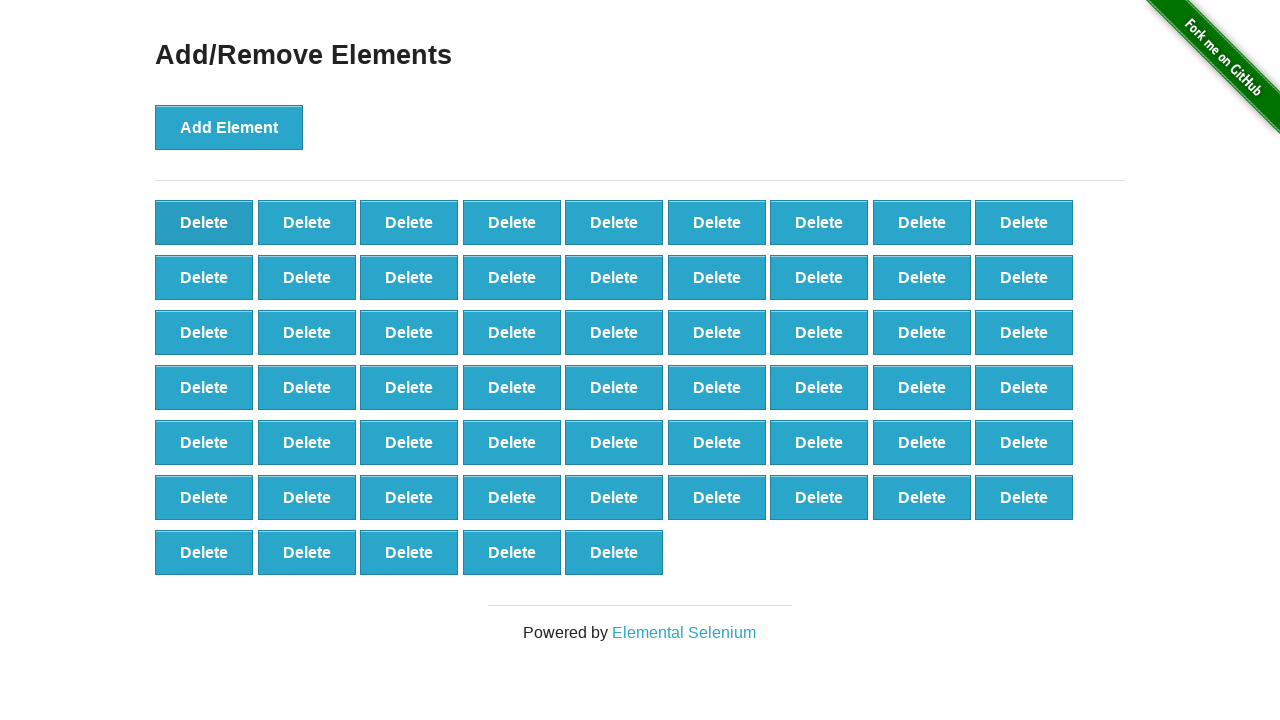

Clicked Delete button (iteration 42/50) at (204, 222) on button[onclick='deleteElement()']
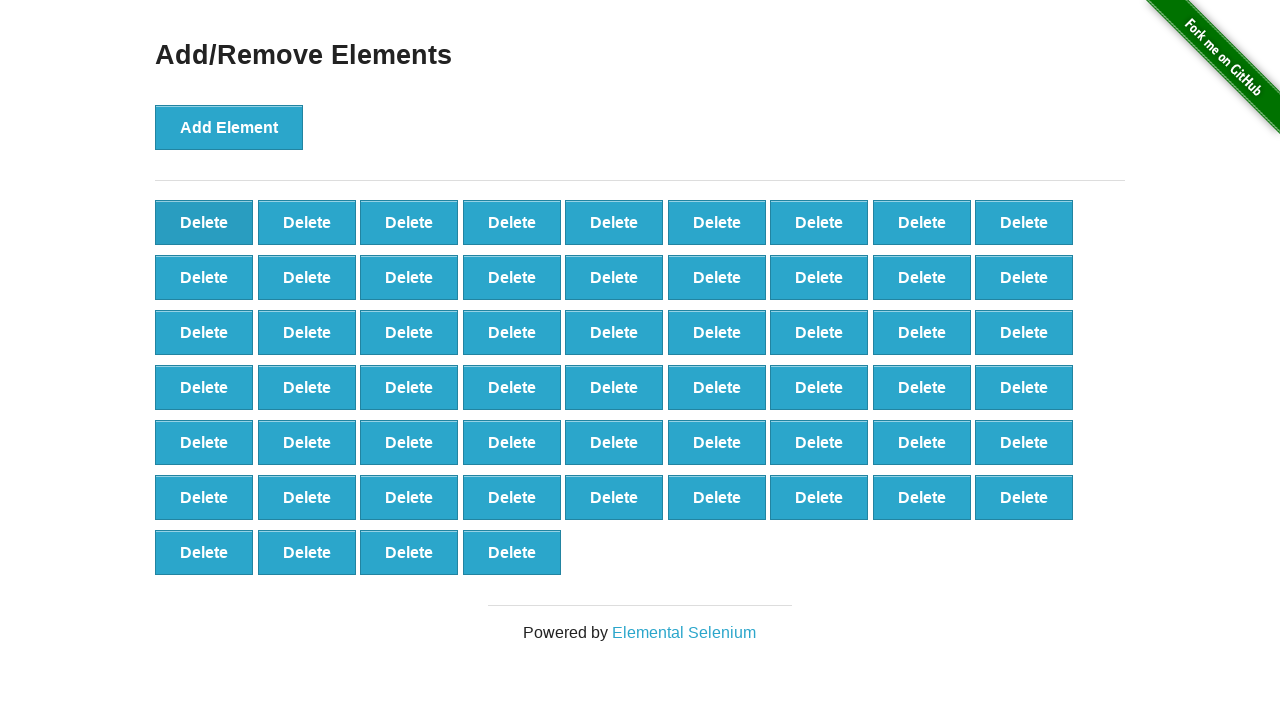

Clicked Delete button (iteration 43/50) at (204, 222) on button[onclick='deleteElement()']
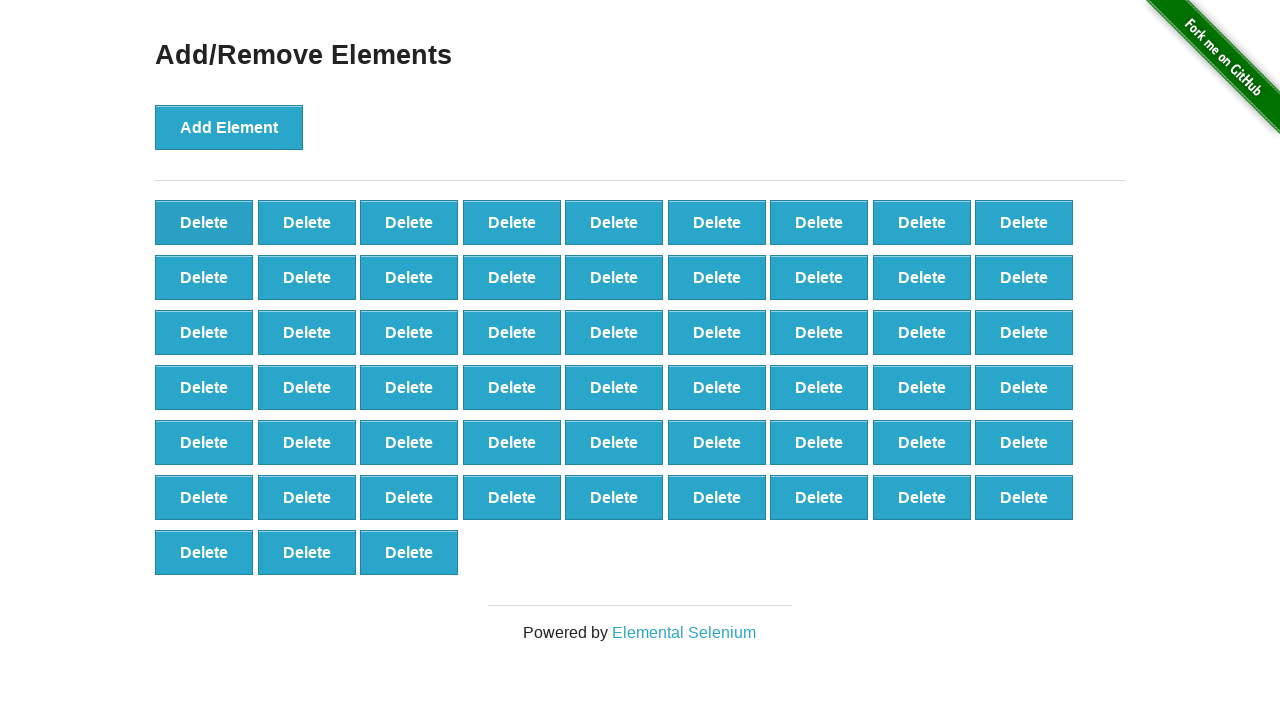

Clicked Delete button (iteration 44/50) at (204, 222) on button[onclick='deleteElement()']
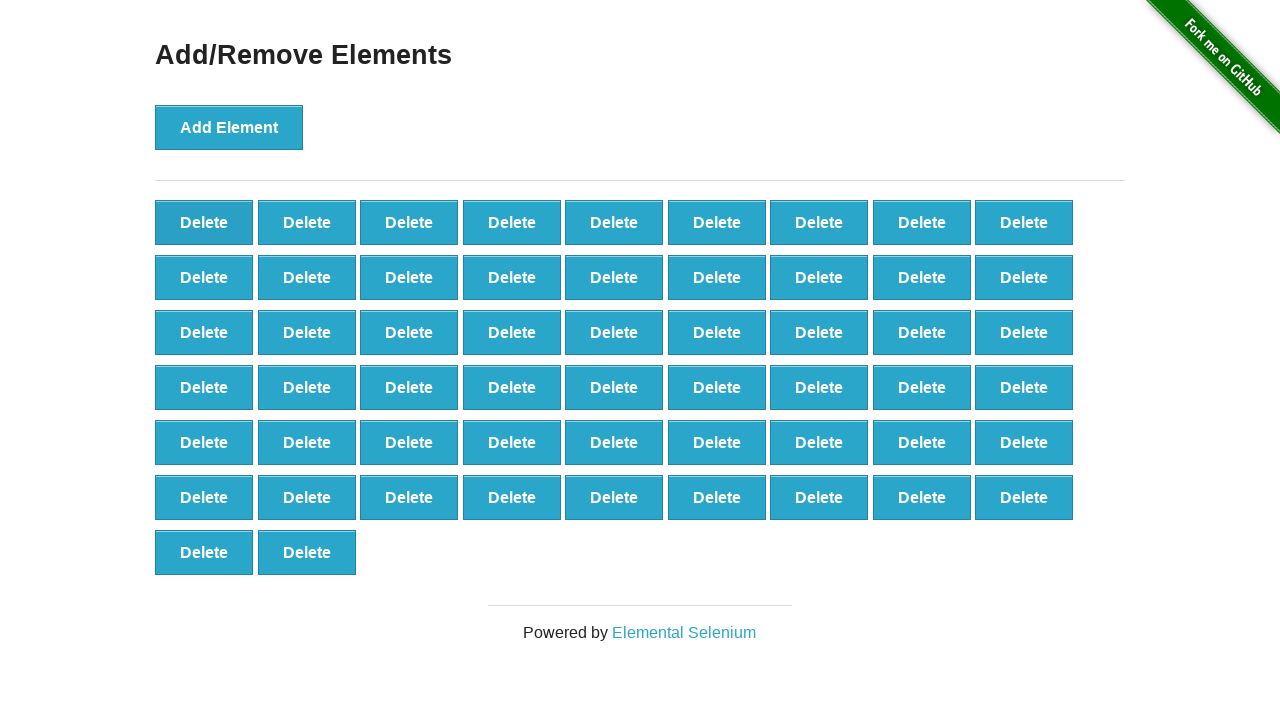

Clicked Delete button (iteration 45/50) at (204, 222) on button[onclick='deleteElement()']
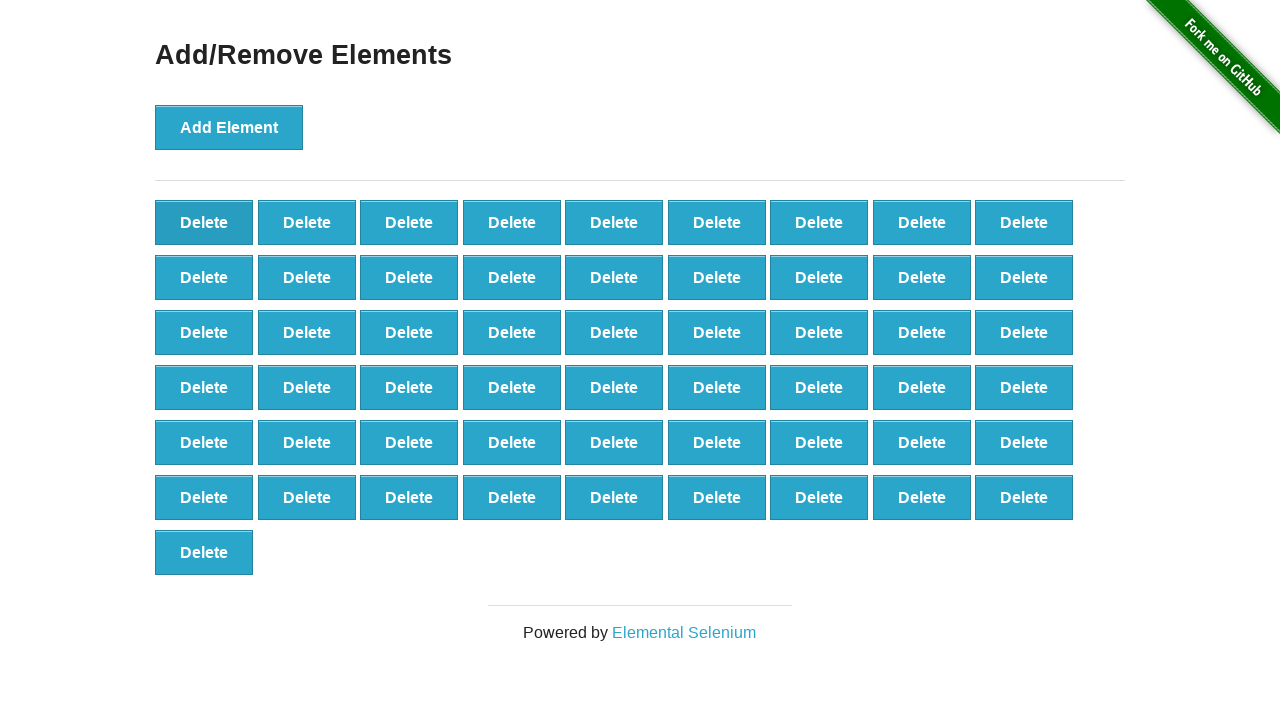

Clicked Delete button (iteration 46/50) at (204, 222) on button[onclick='deleteElement()']
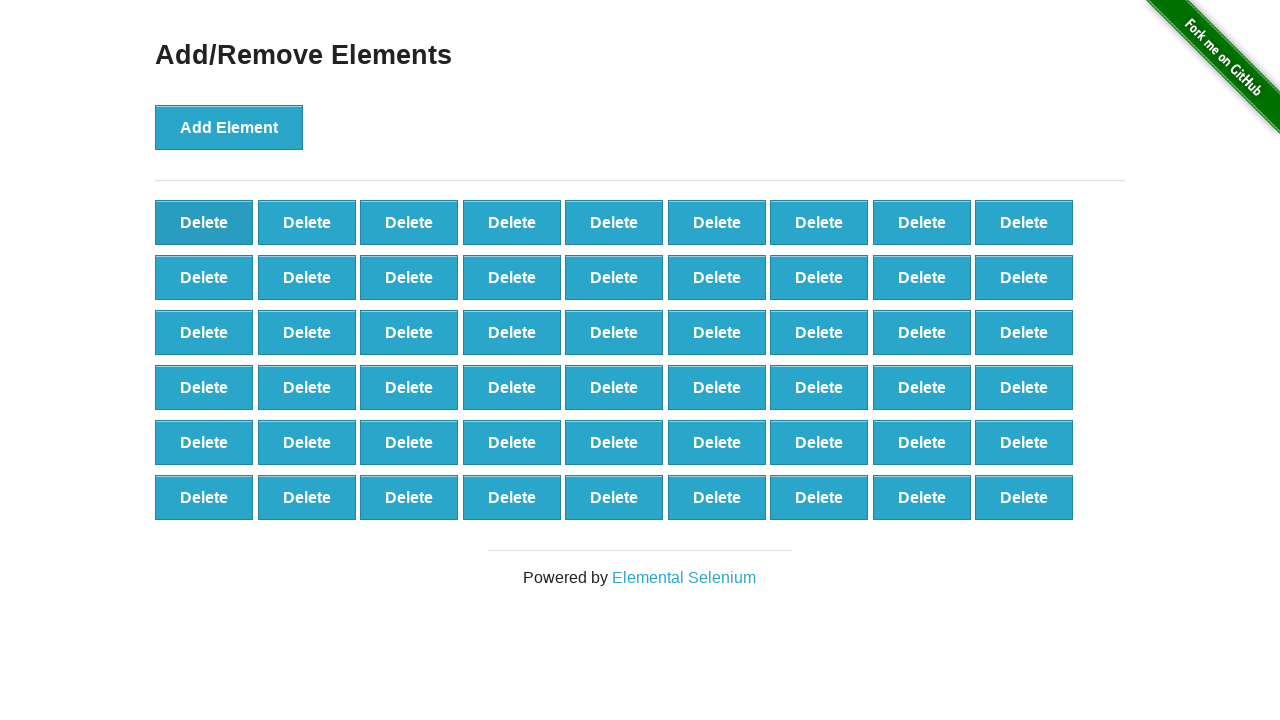

Clicked Delete button (iteration 47/50) at (204, 222) on button[onclick='deleteElement()']
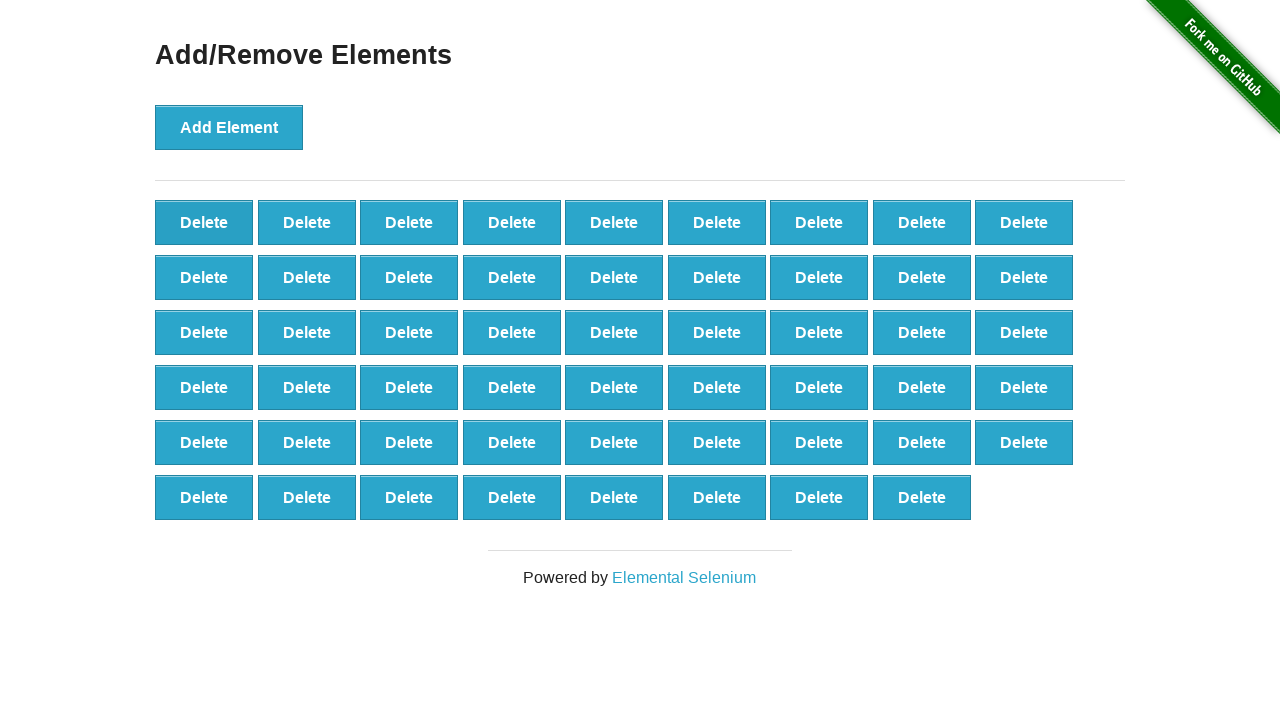

Clicked Delete button (iteration 48/50) at (204, 222) on button[onclick='deleteElement()']
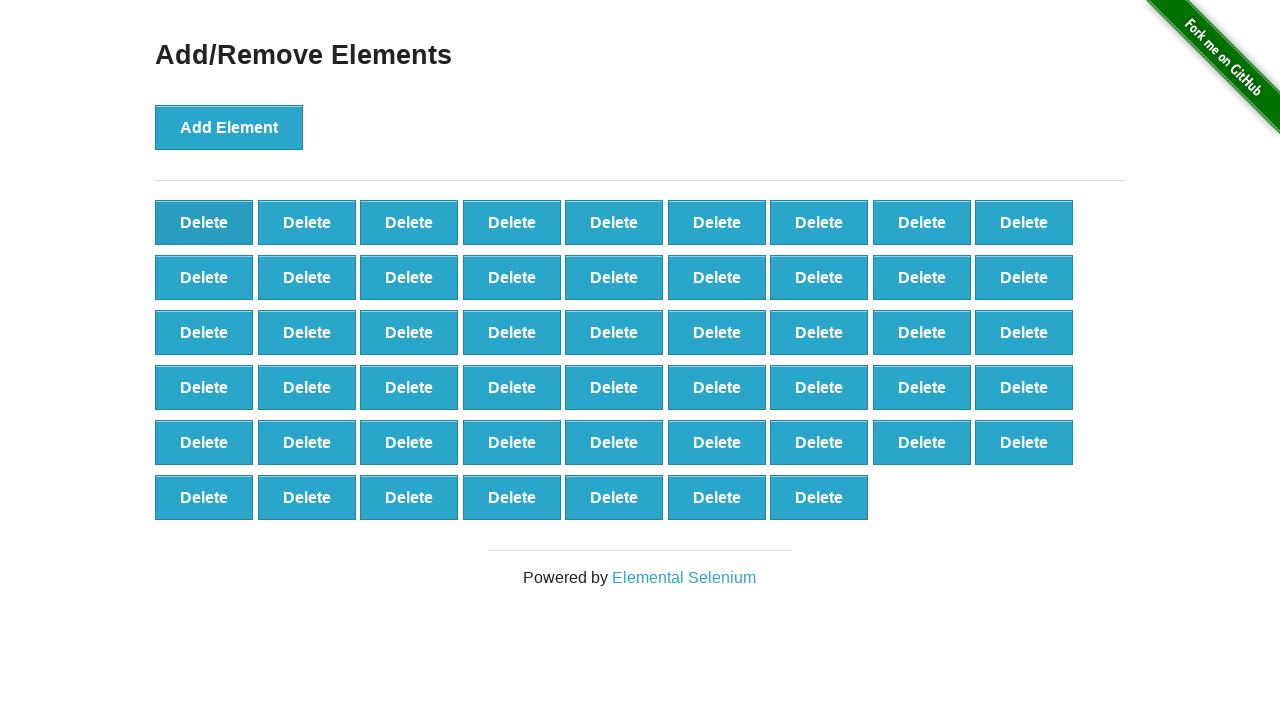

Clicked Delete button (iteration 49/50) at (204, 222) on button[onclick='deleteElement()']
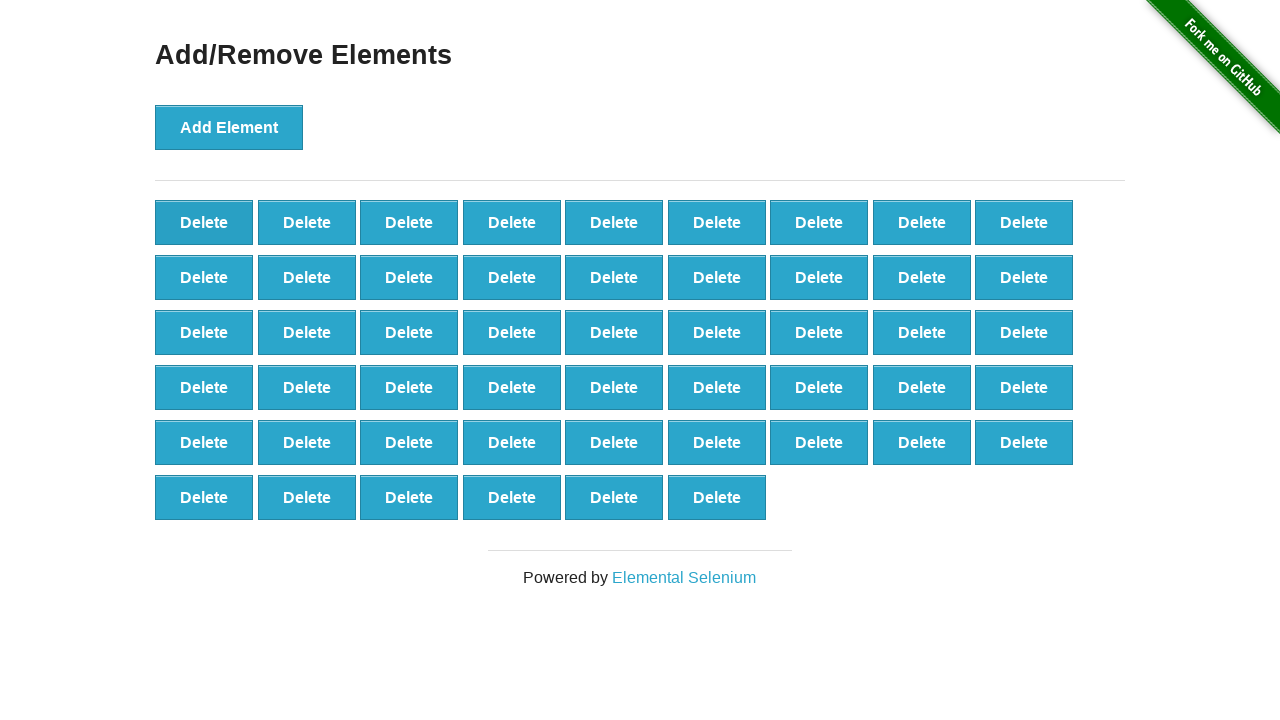

Clicked Delete button (iteration 50/50) at (204, 222) on button[onclick='deleteElement()']
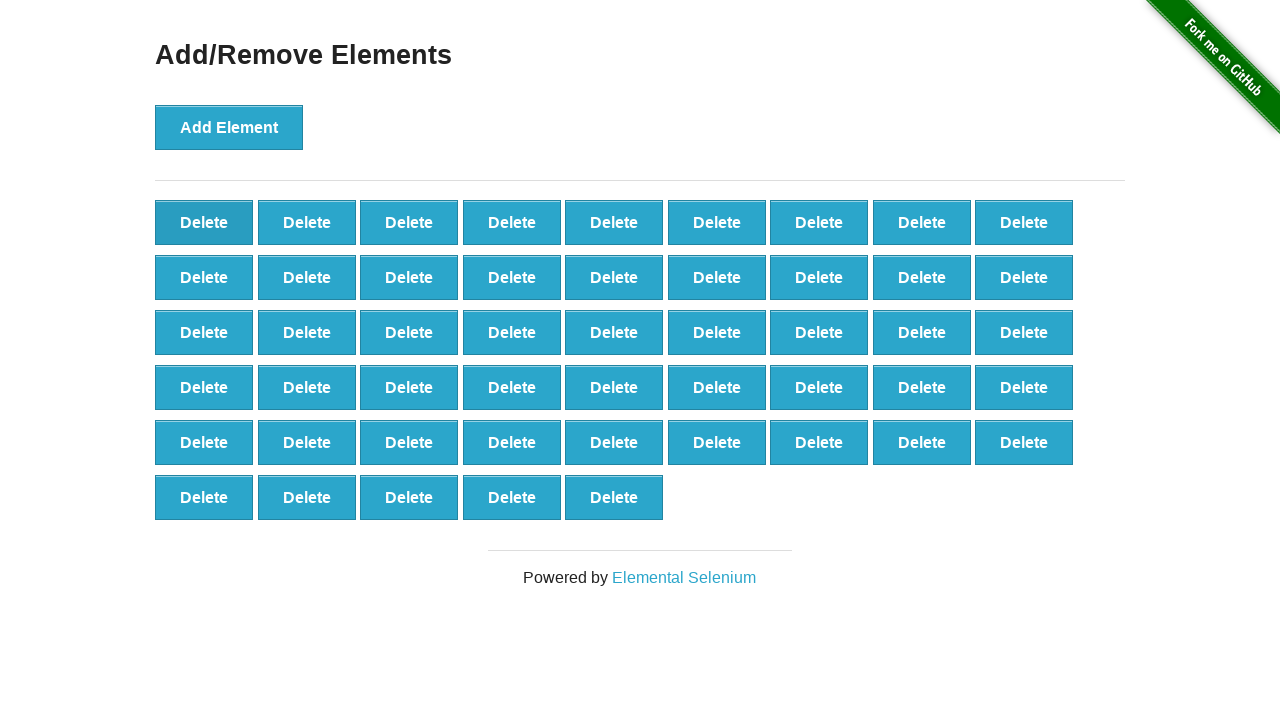

Located elements container
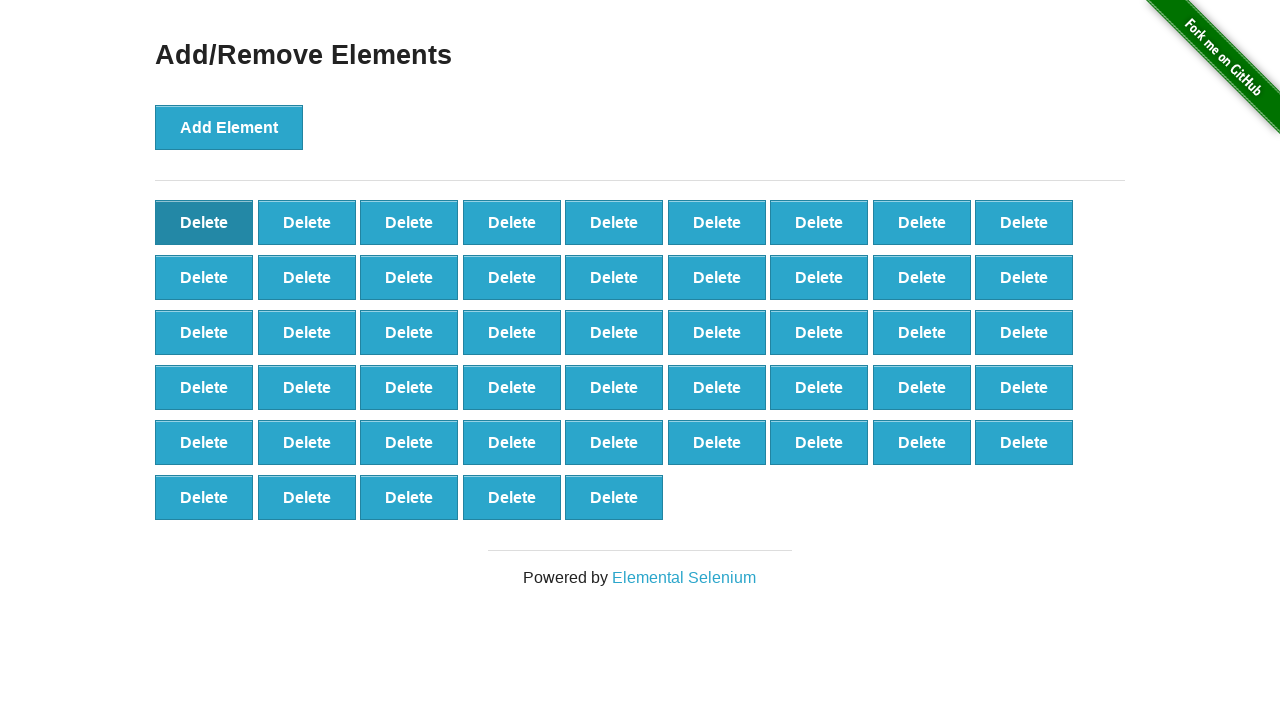

Located all delete buttons in container
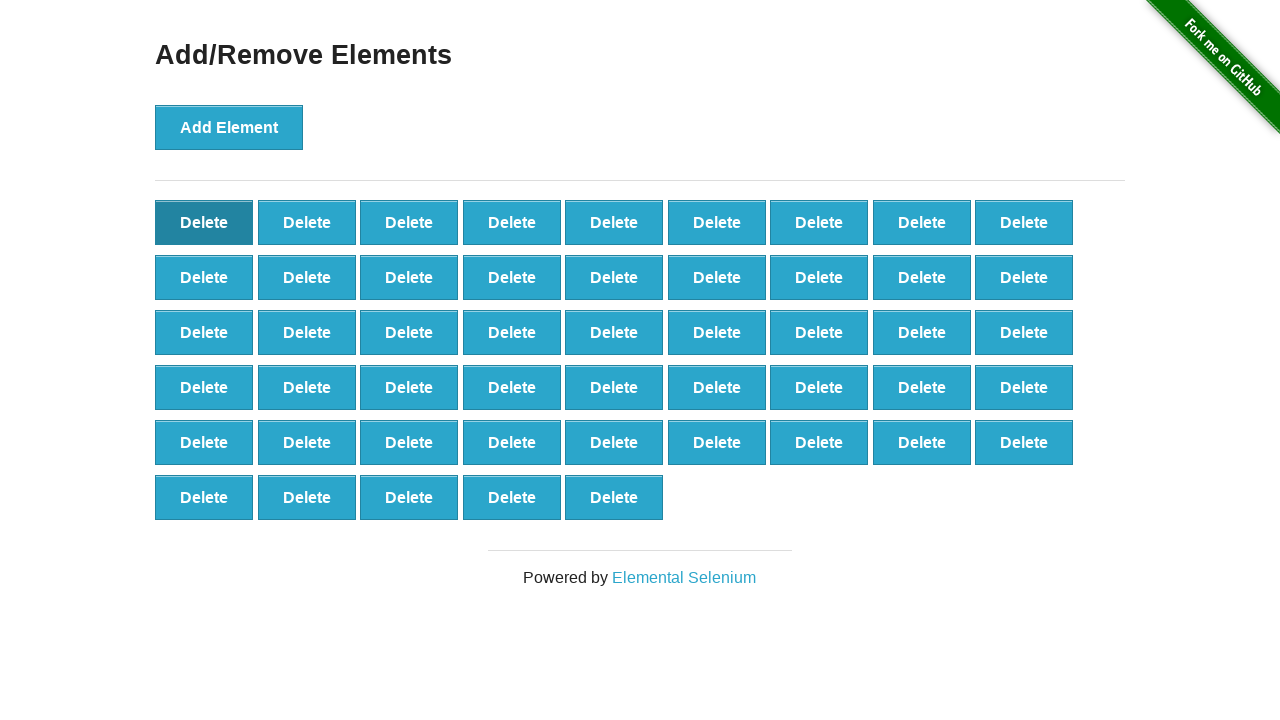

Counted remaining delete buttons: 50
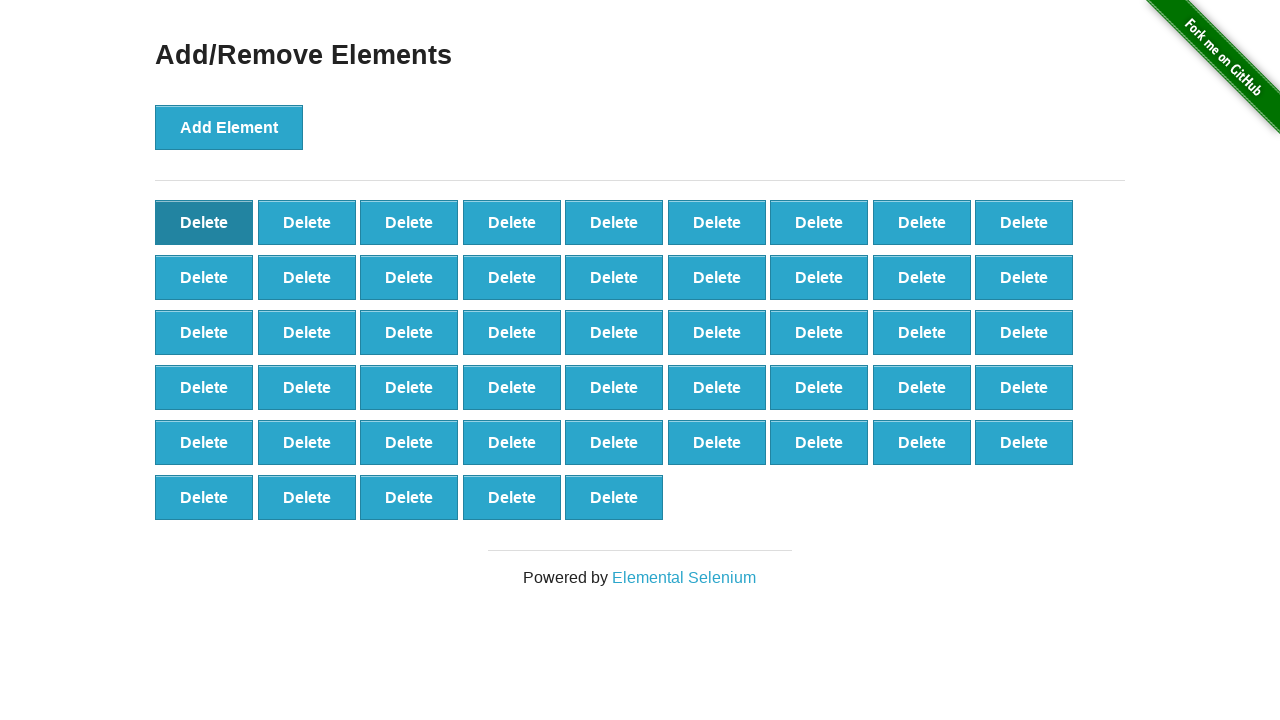

Verified that exactly 50 delete buttons remain
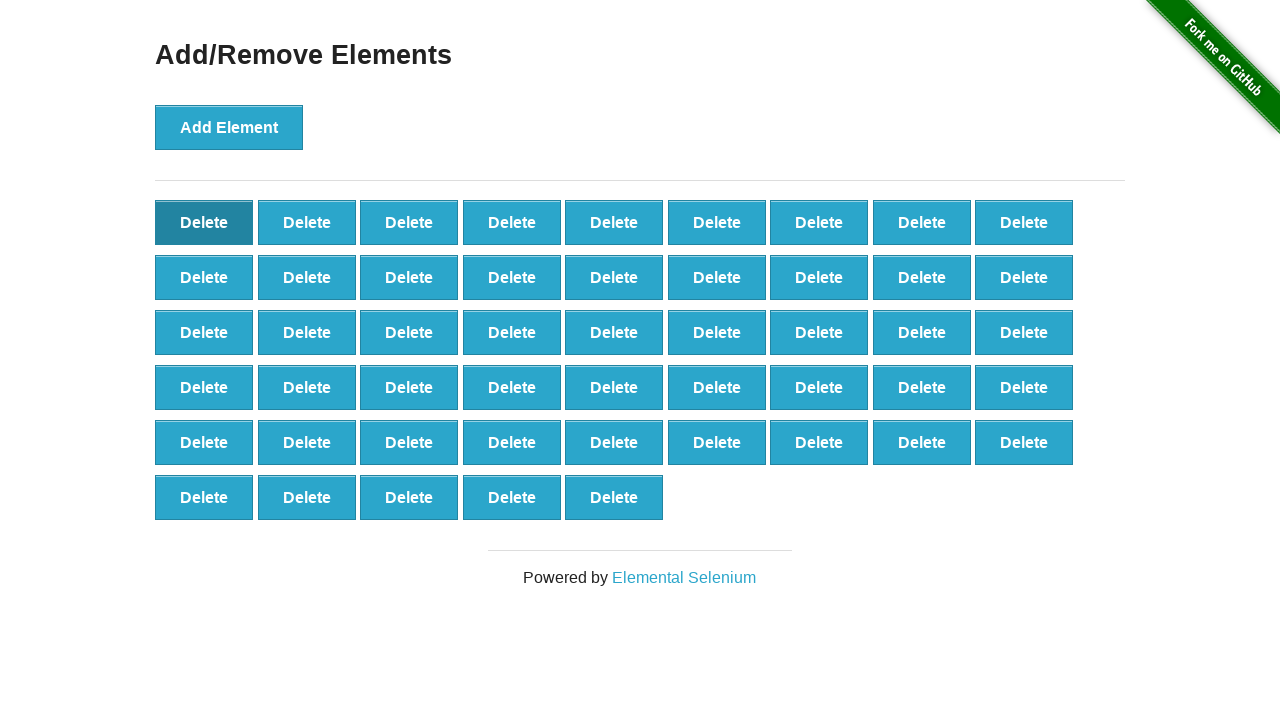

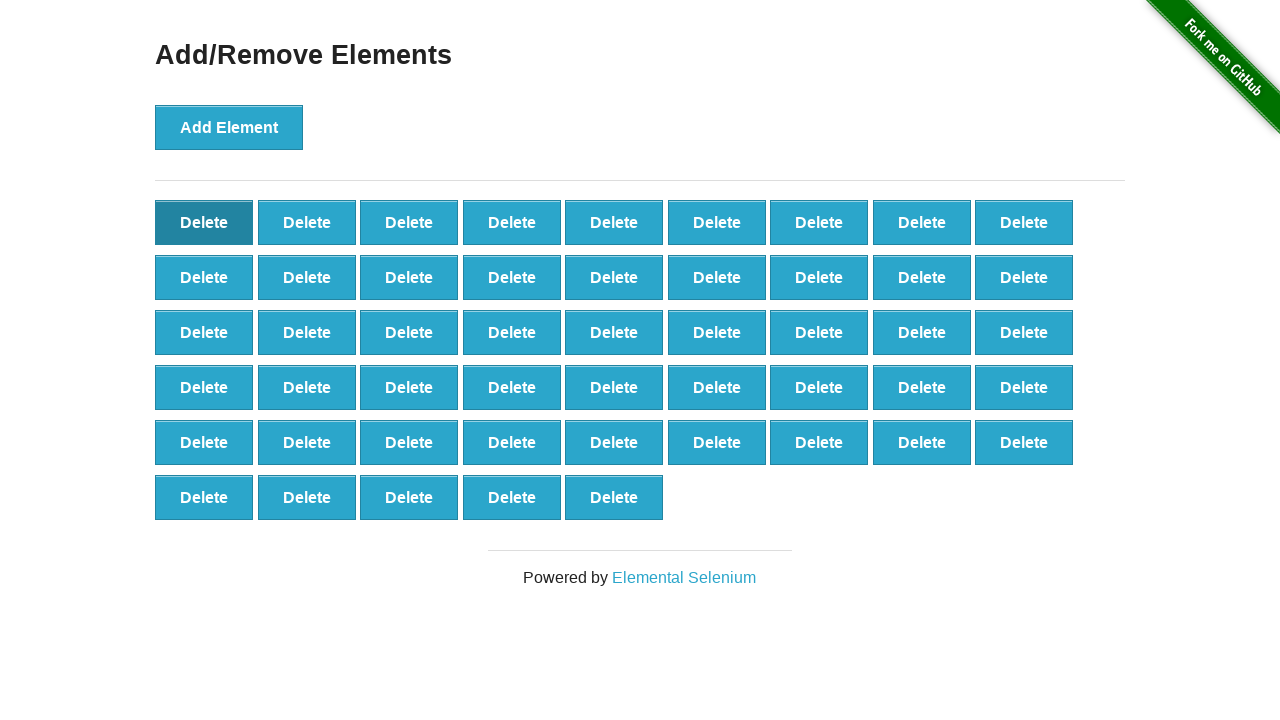